Navigates to the student books page and clicks on books in categories 4-6

Starting URL: https://greekbooks.netlify.app/student-books.html

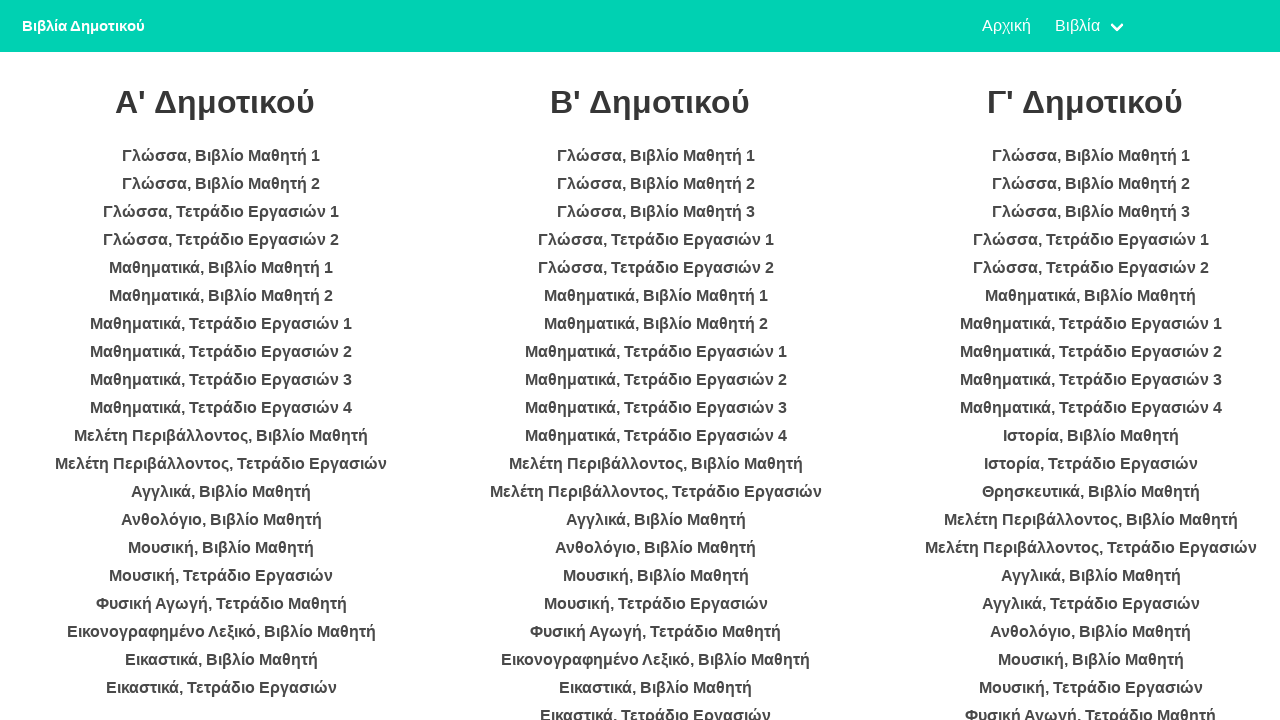

Navigated to student books page
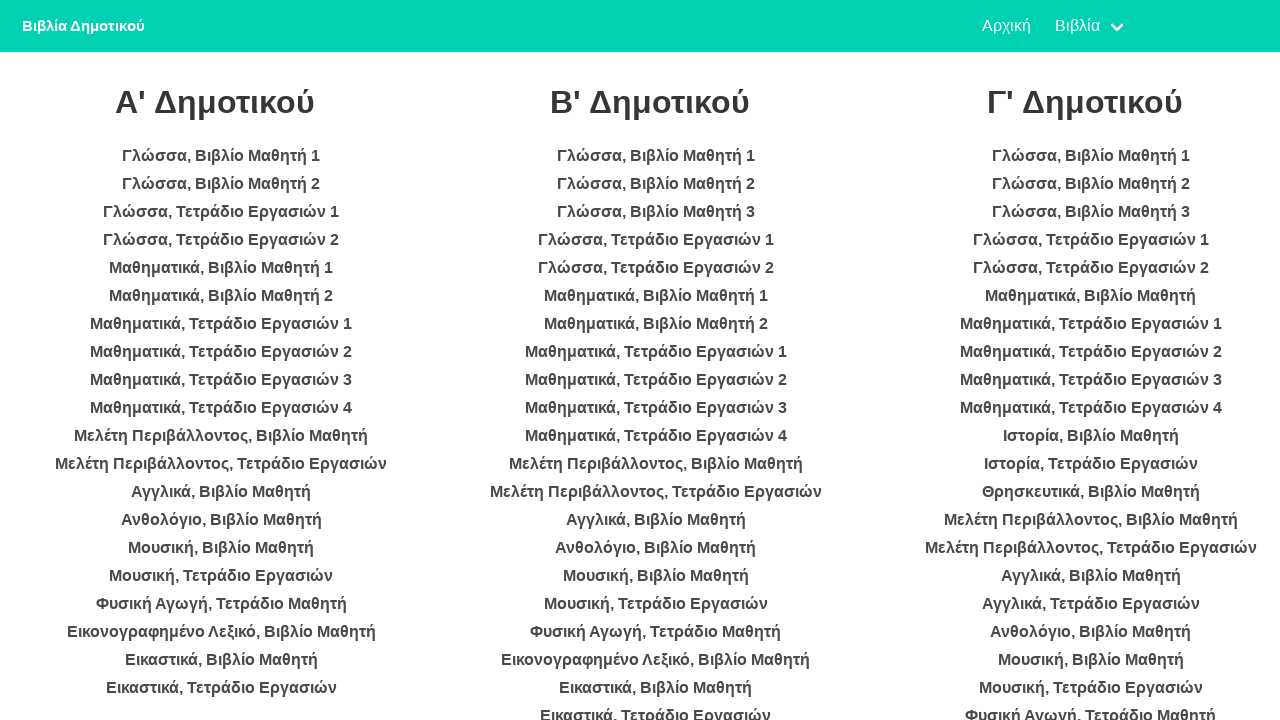

Retrieved all book category lists
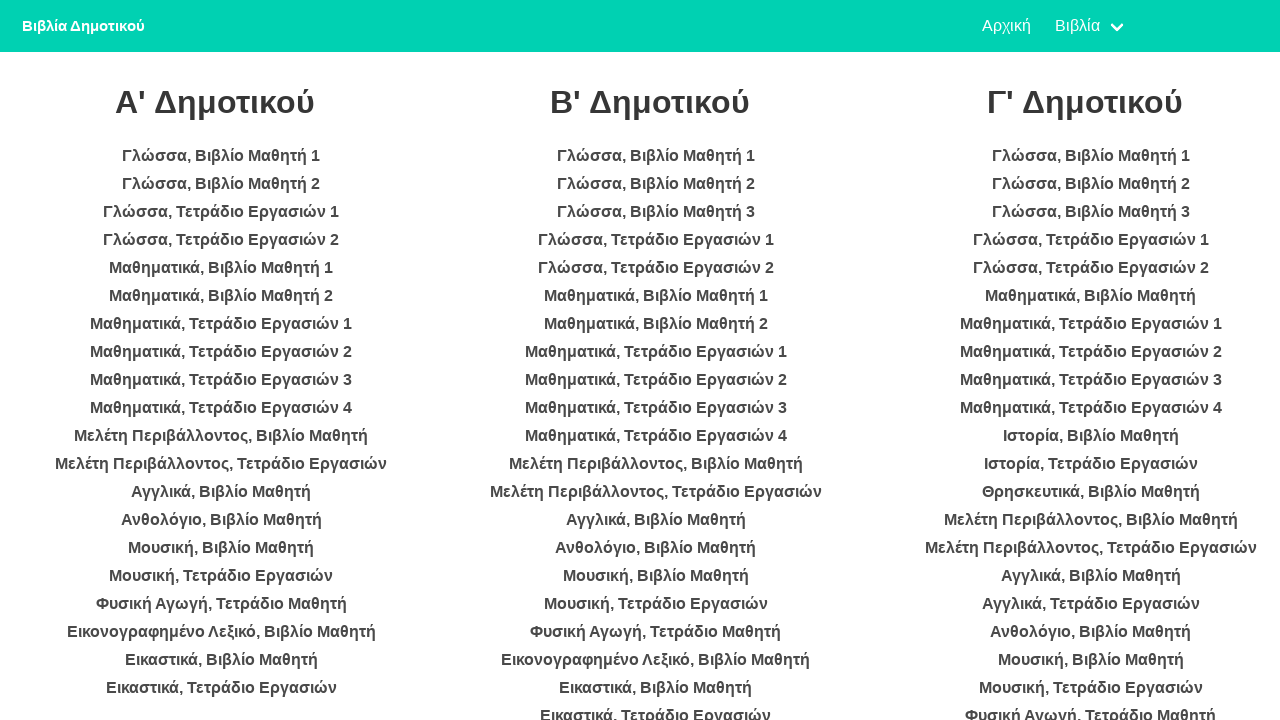

Retrieved books from category 4
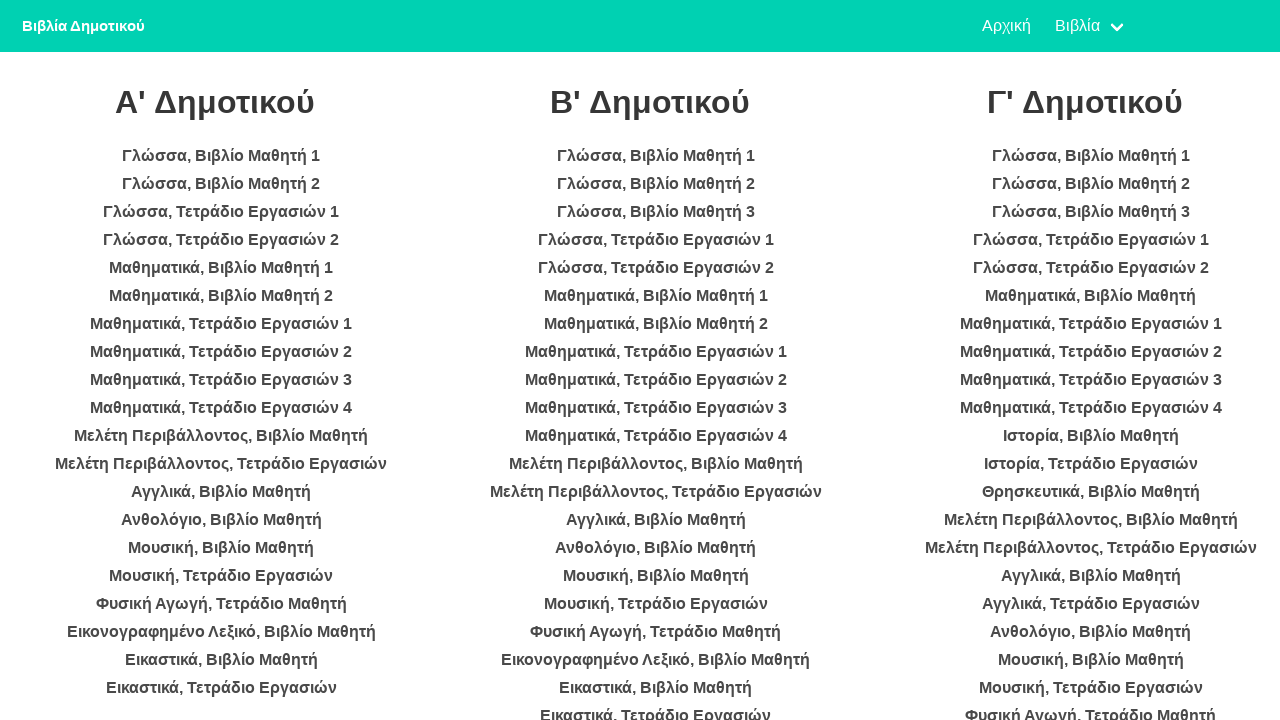

Clicked on a book in category 4 at (221, 360) on ul >> nth=3 >> li >> nth=0
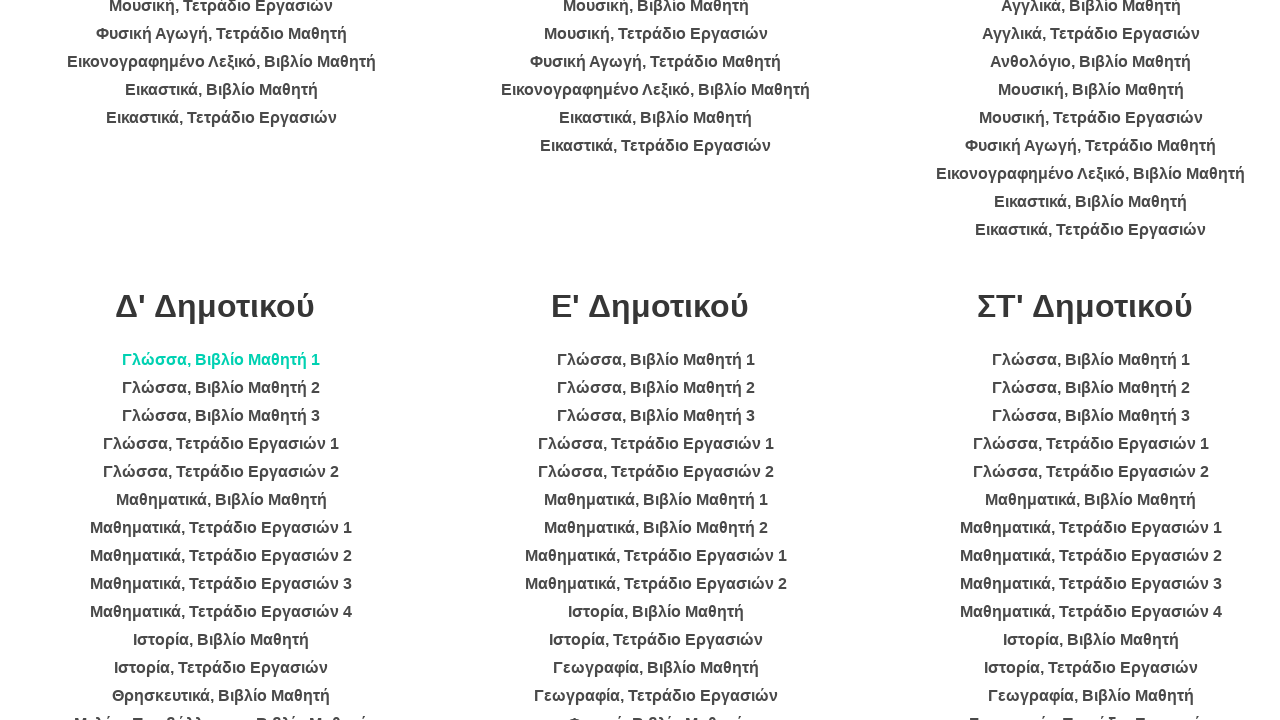

Waited 2 seconds for page to load
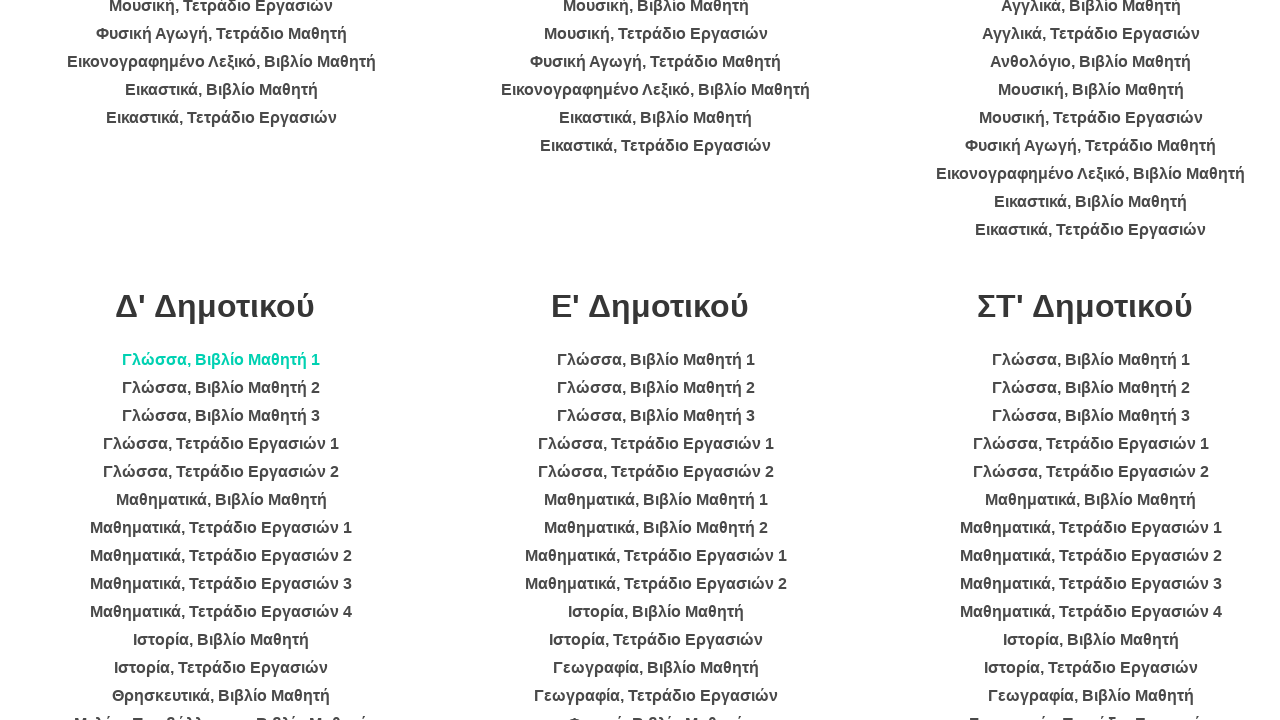

Clicked on a book in category 4 at (221, 388) on ul >> nth=3 >> li >> nth=1
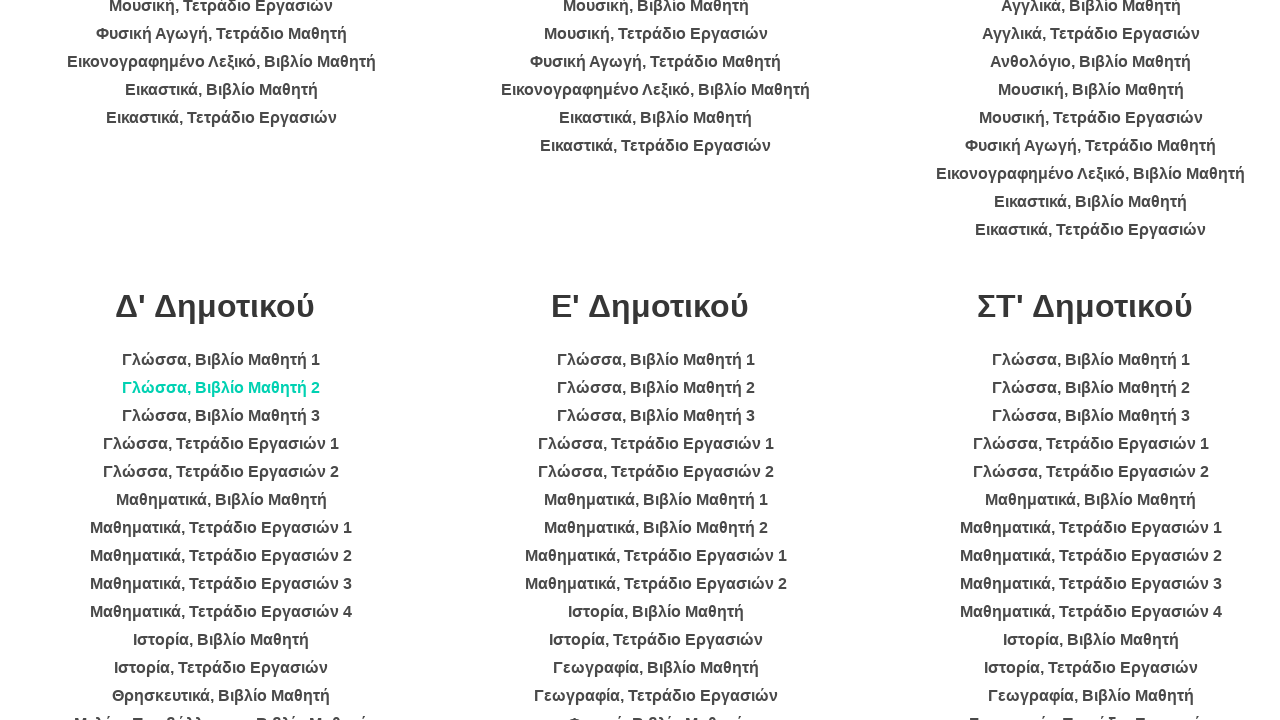

Waited 2 seconds for page to load
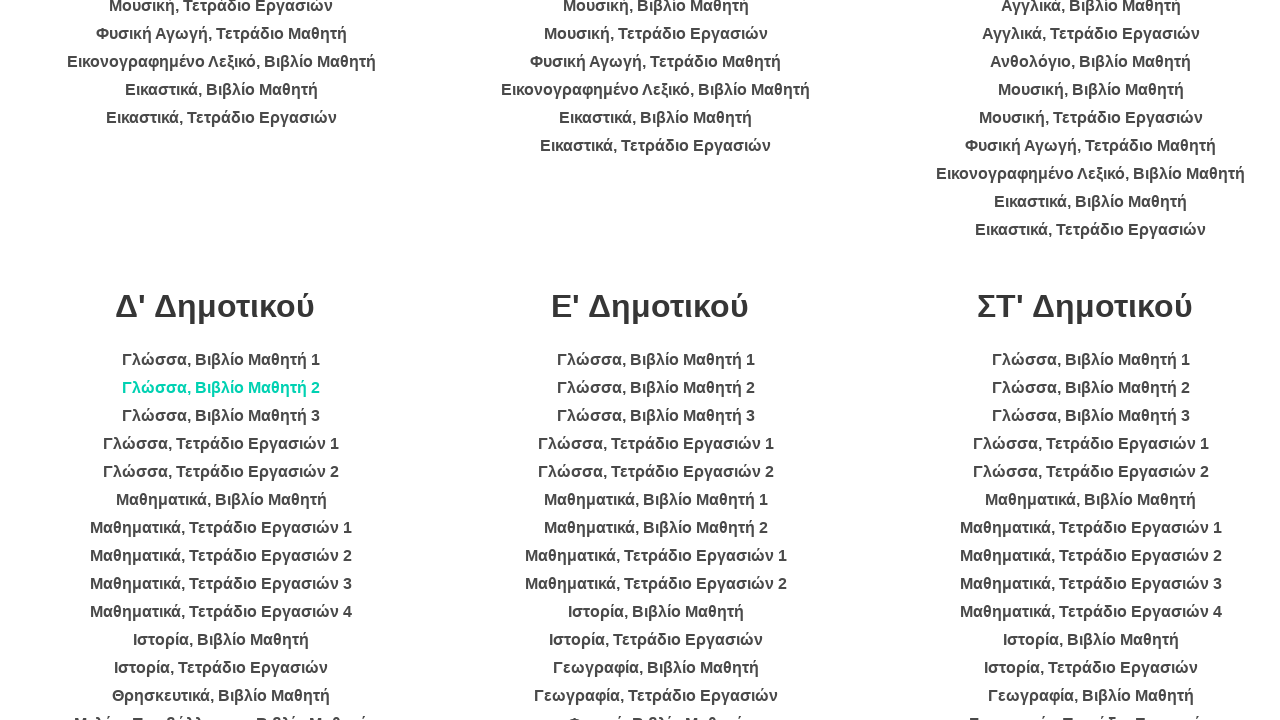

Clicked on a book in category 4 at (221, 416) on ul >> nth=3 >> li >> nth=2
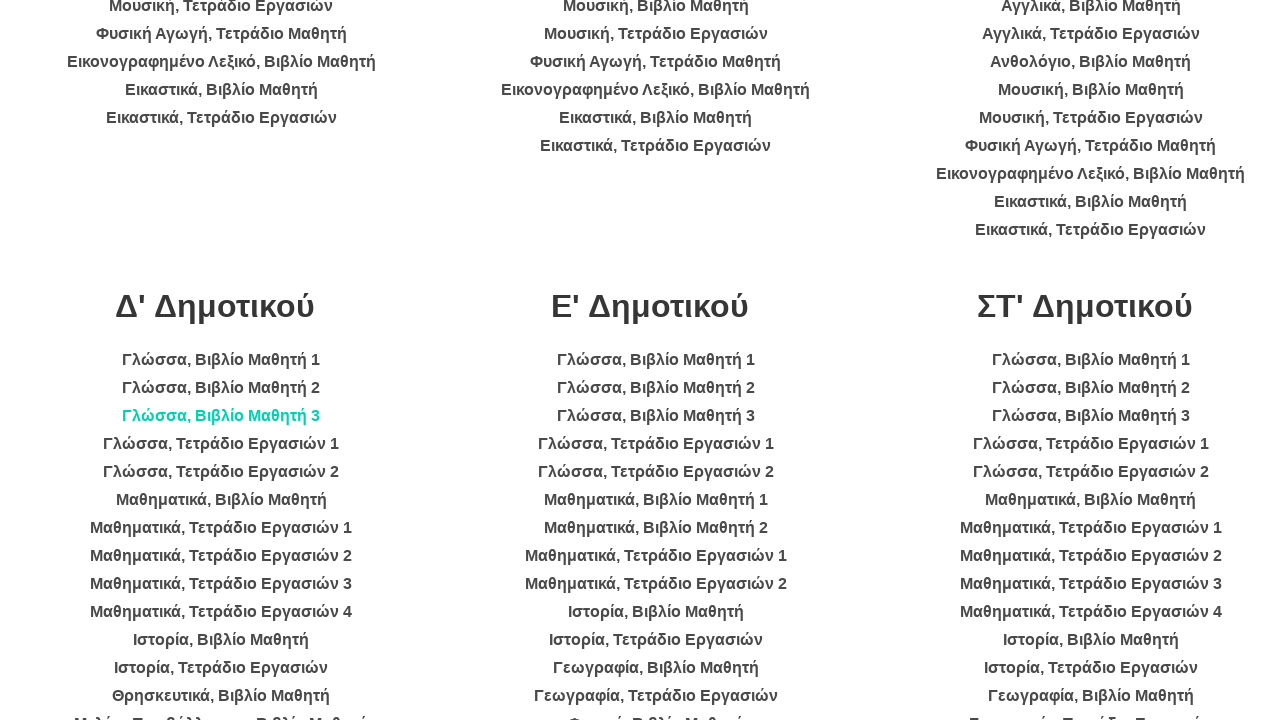

Waited 2 seconds for page to load
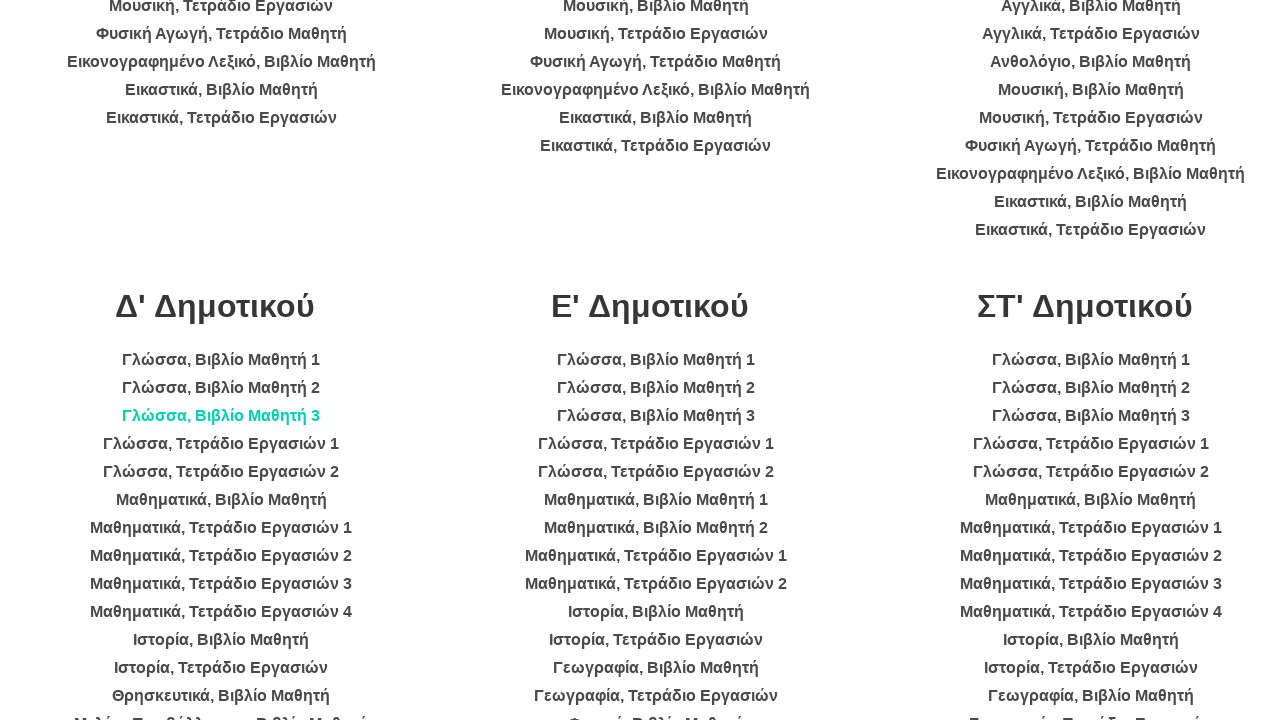

Clicked on a book in category 4 at (221, 444) on ul >> nth=3 >> li >> nth=3
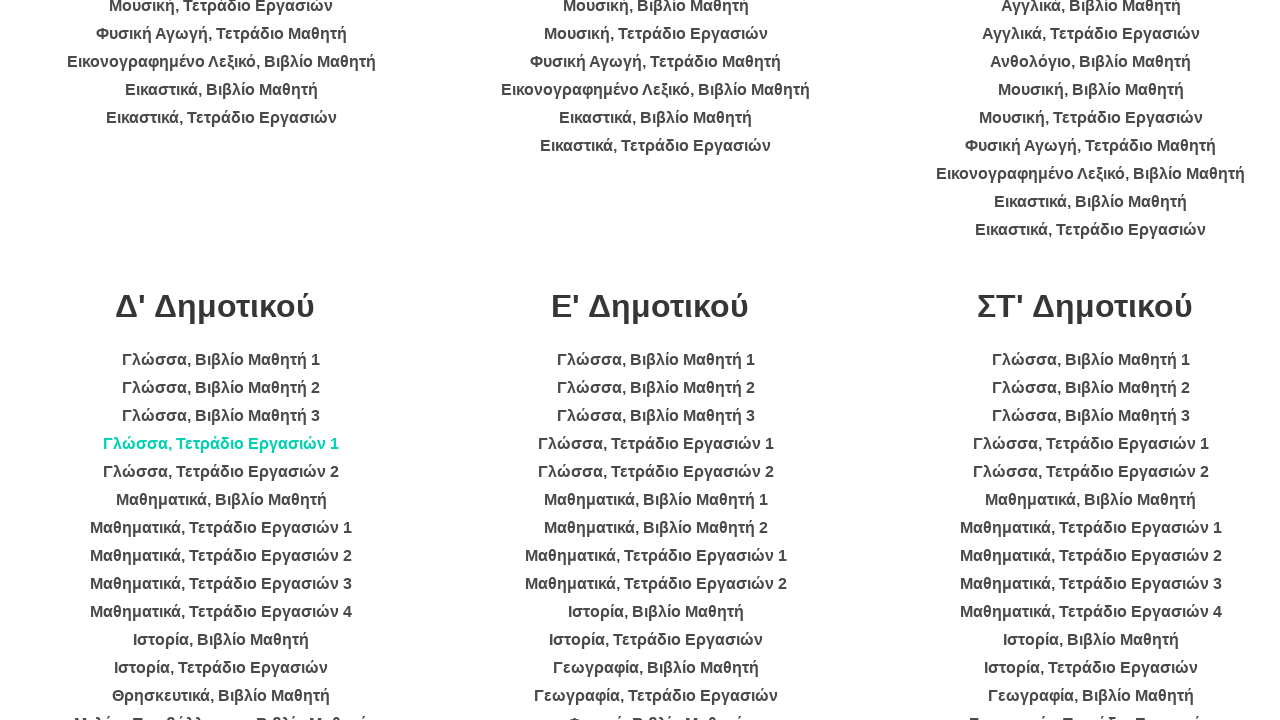

Waited 2 seconds for page to load
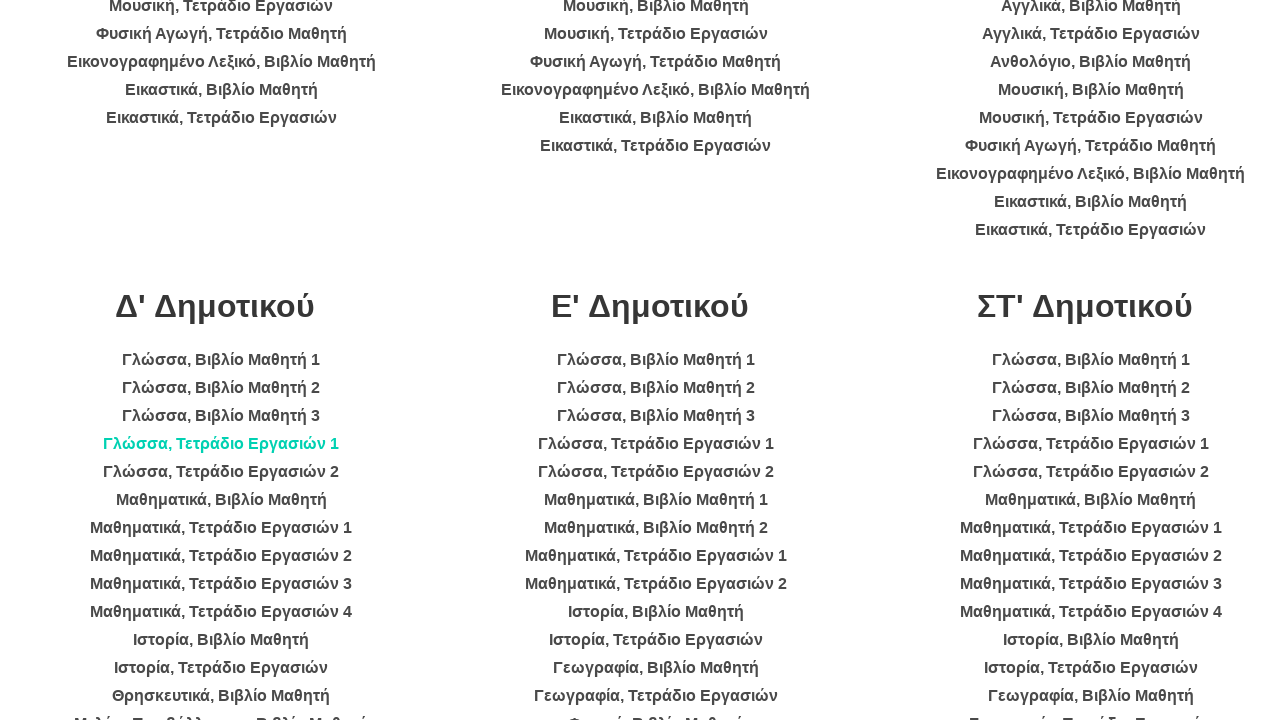

Clicked on a book in category 4 at (221, 472) on ul >> nth=3 >> li >> nth=4
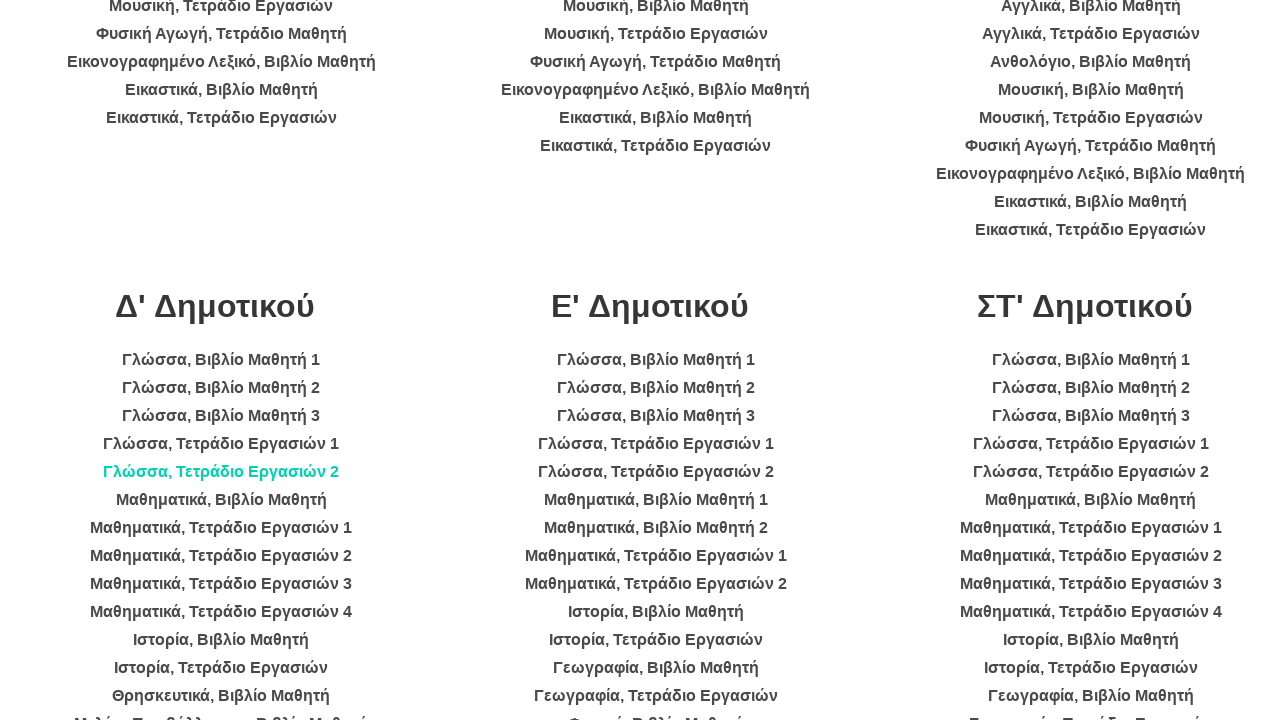

Waited 2 seconds for page to load
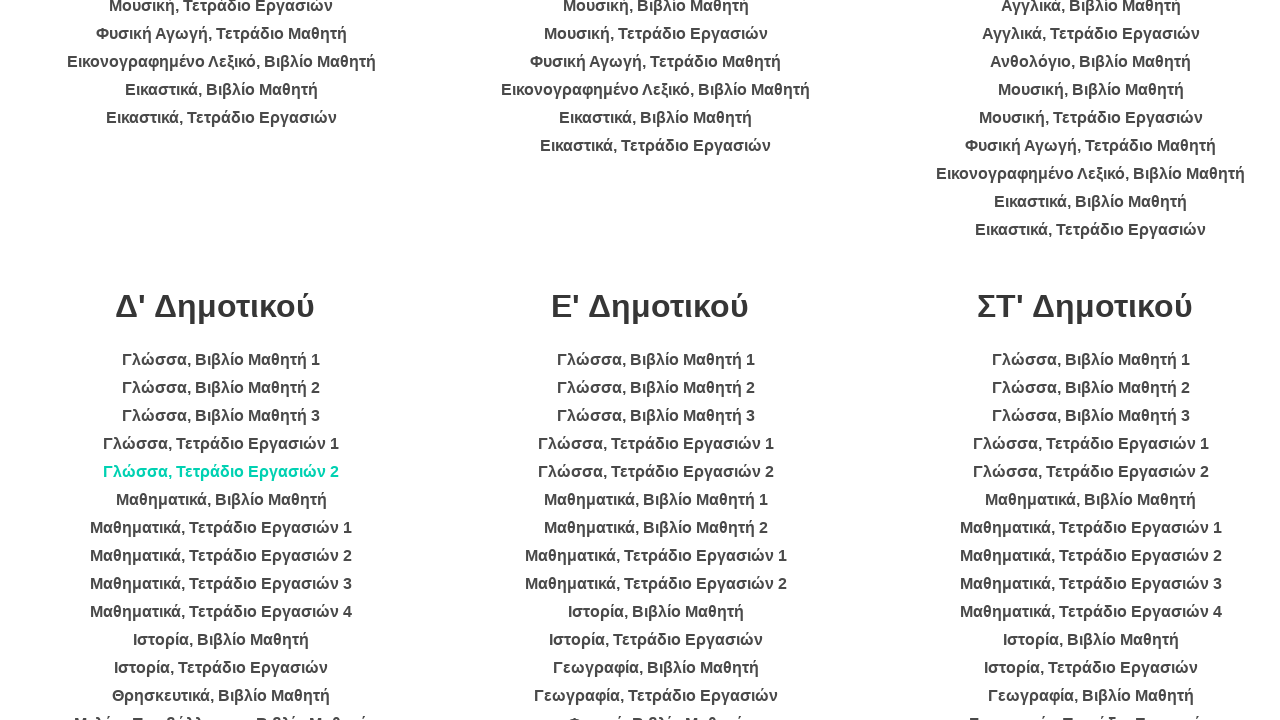

Clicked on a book in category 4 at (221, 500) on ul >> nth=3 >> li >> nth=5
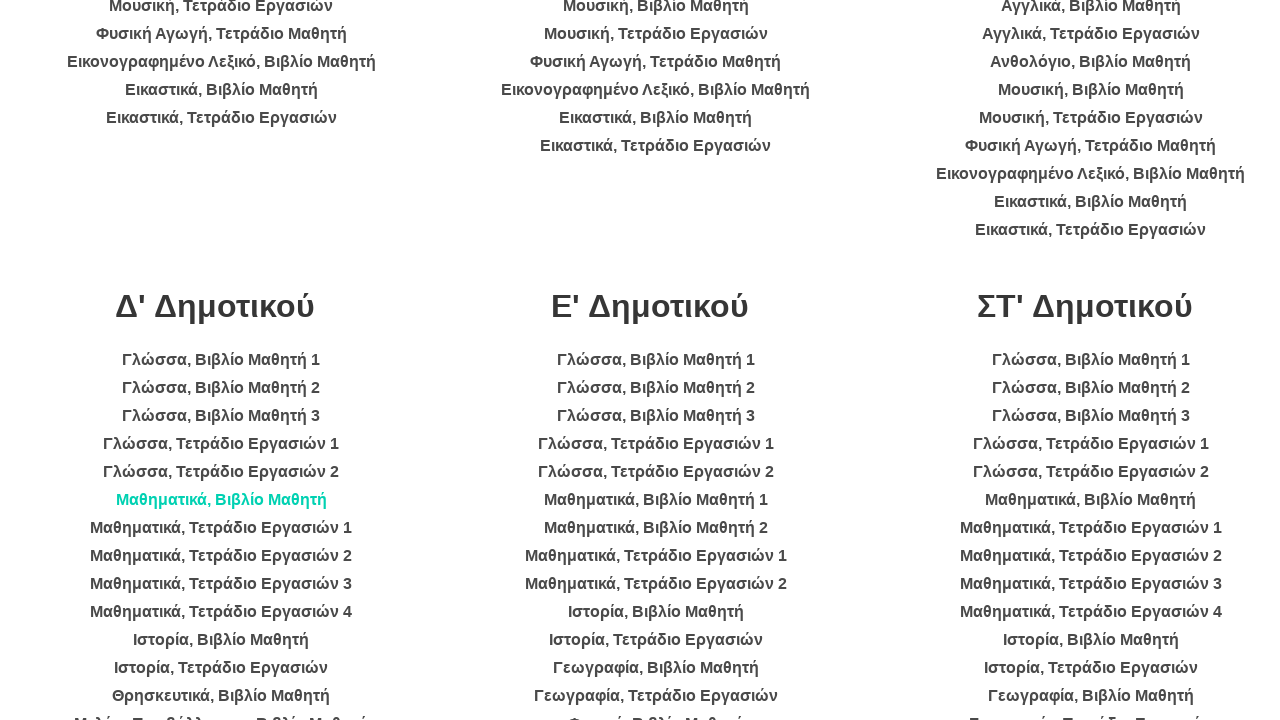

Waited 2 seconds for page to load
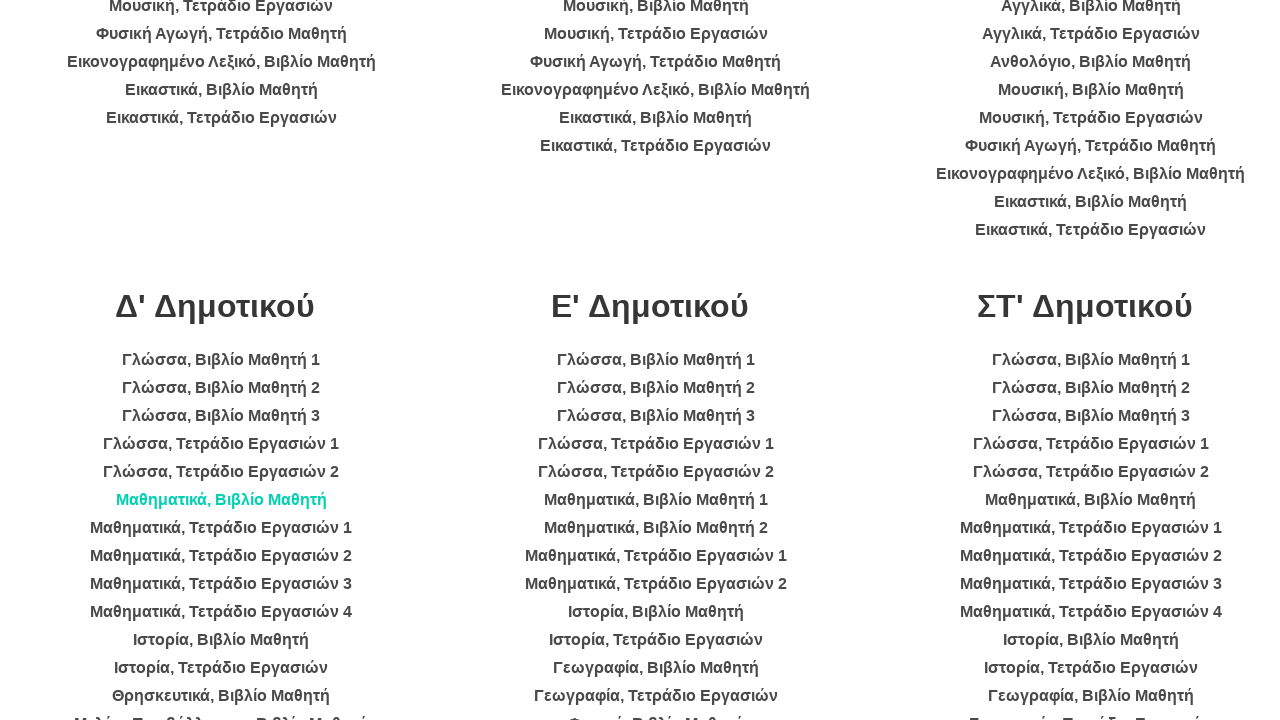

Clicked on a book in category 4 at (221, 528) on ul >> nth=3 >> li >> nth=6
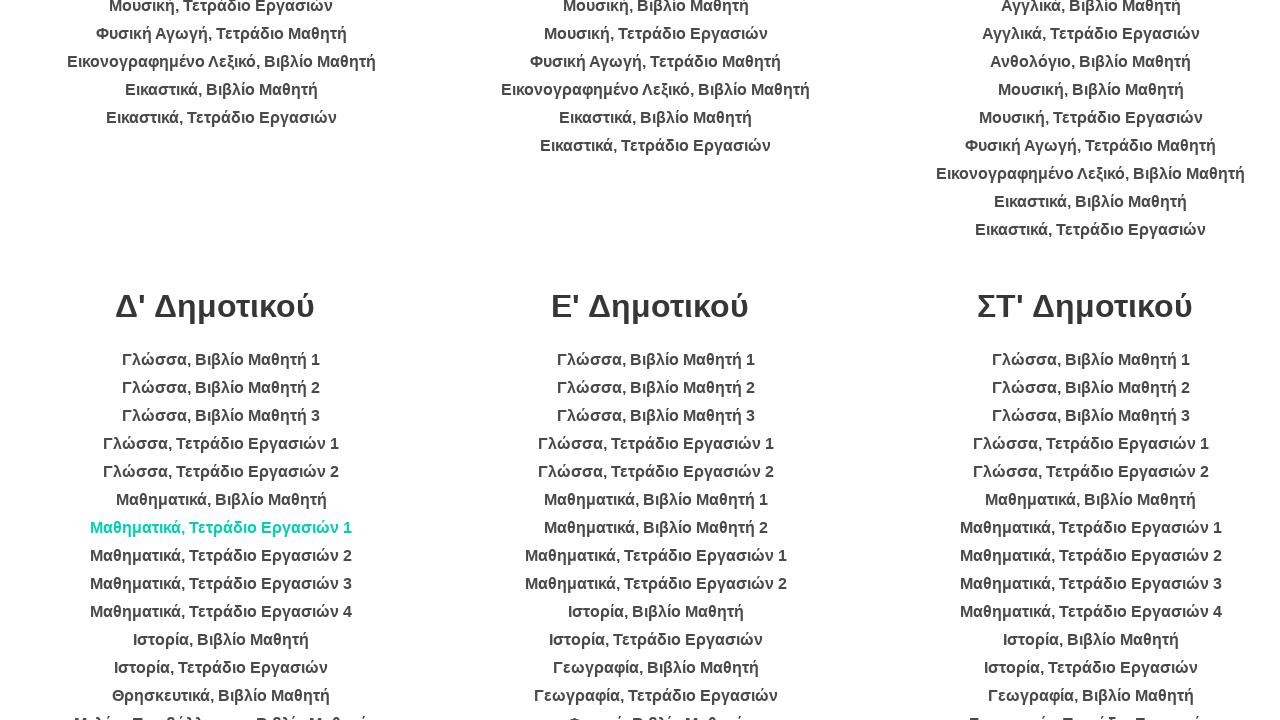

Waited 2 seconds for page to load
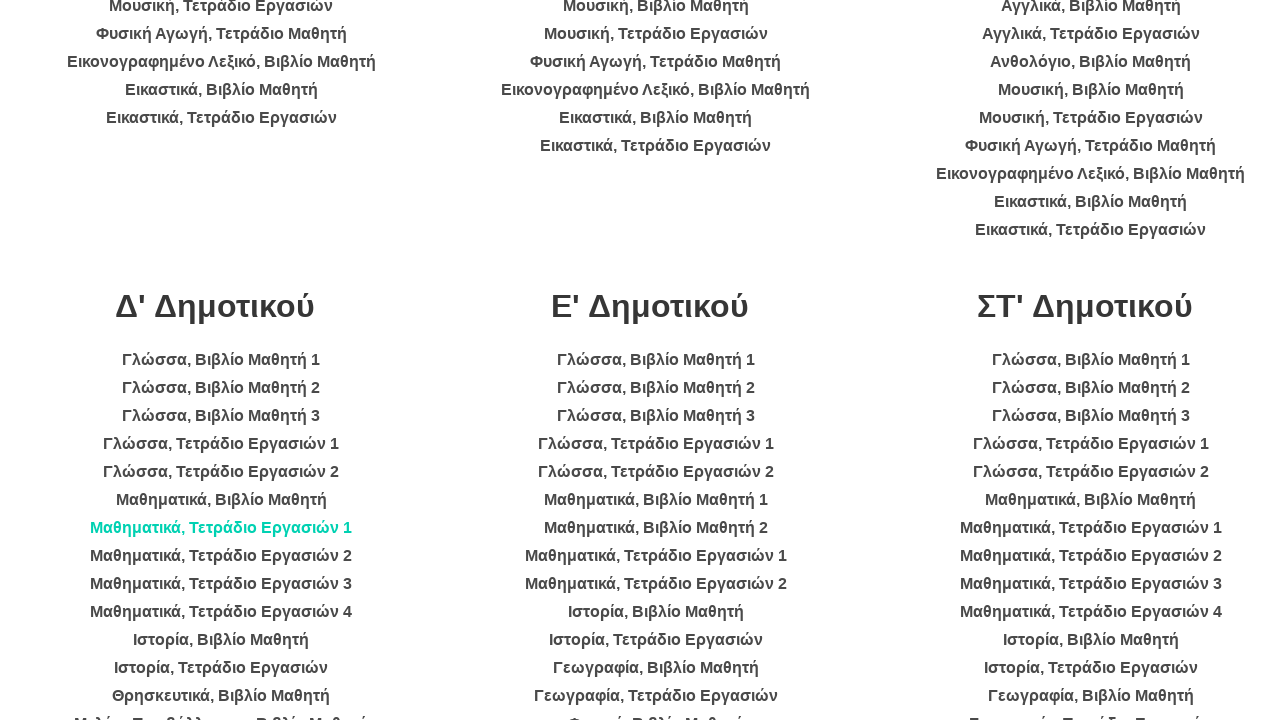

Clicked on a book in category 4 at (221, 556) on ul >> nth=3 >> li >> nth=7
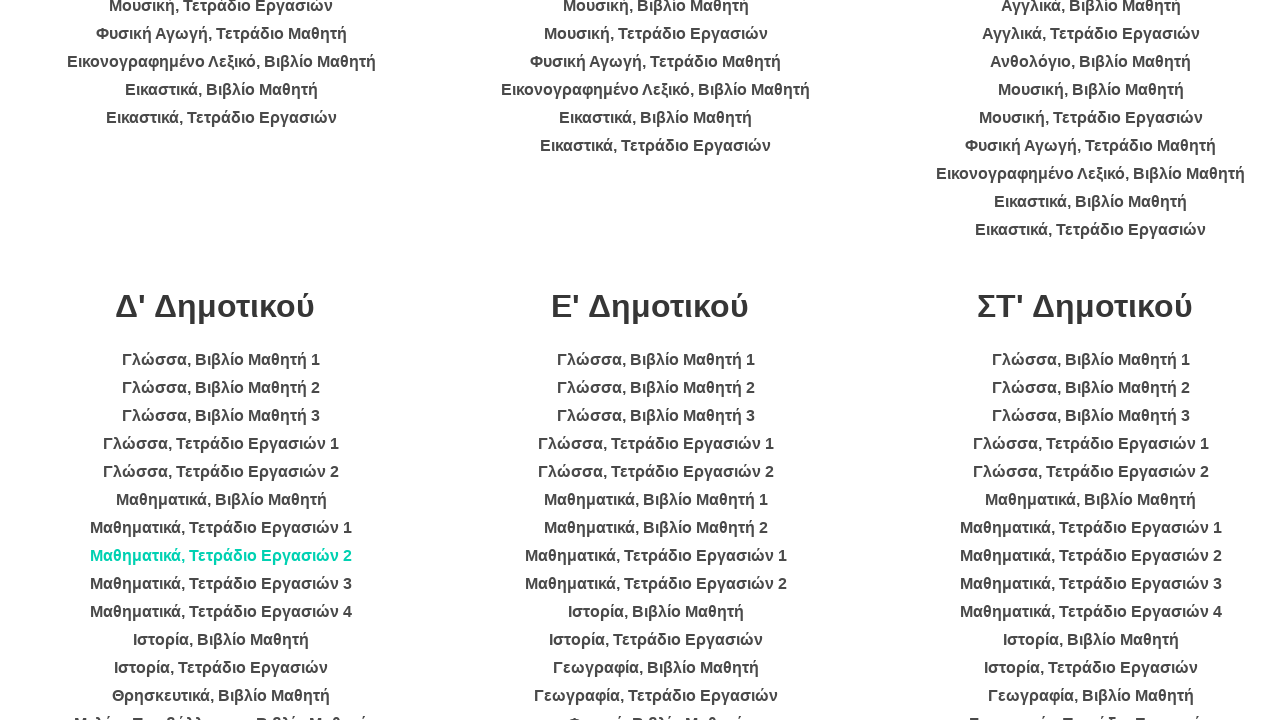

Waited 2 seconds for page to load
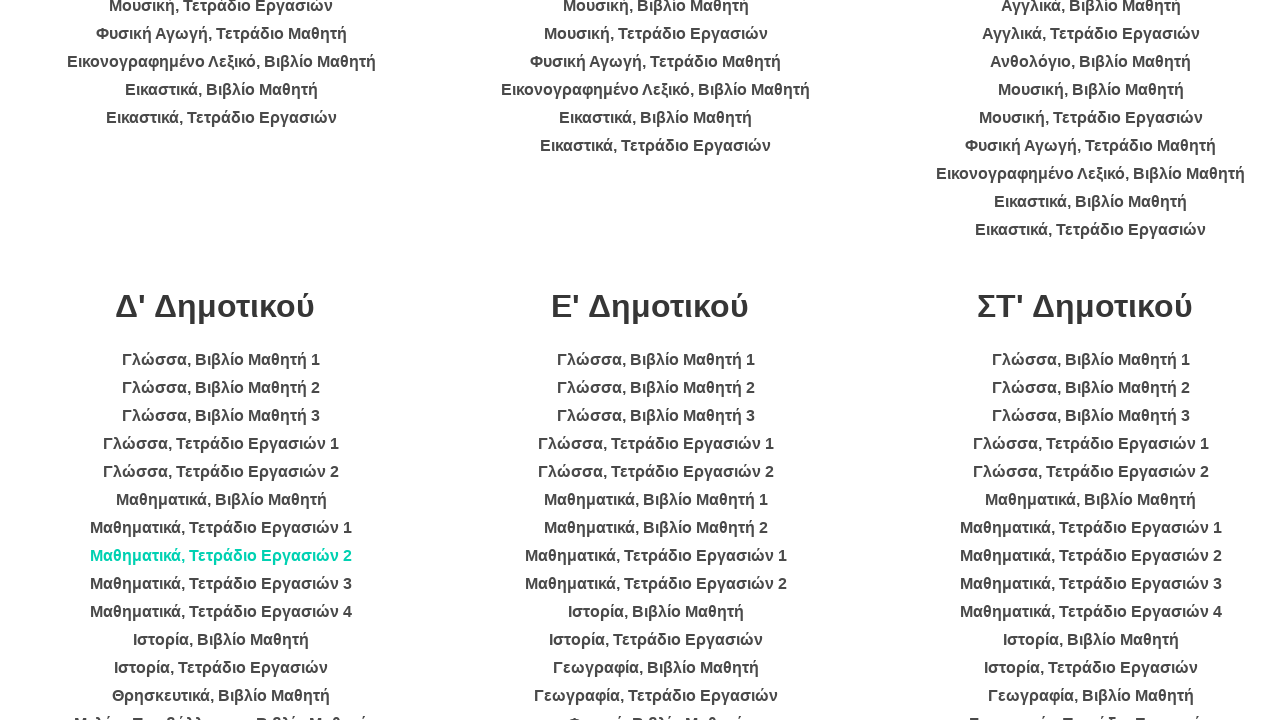

Clicked on a book in category 4 at (221, 584) on ul >> nth=3 >> li >> nth=8
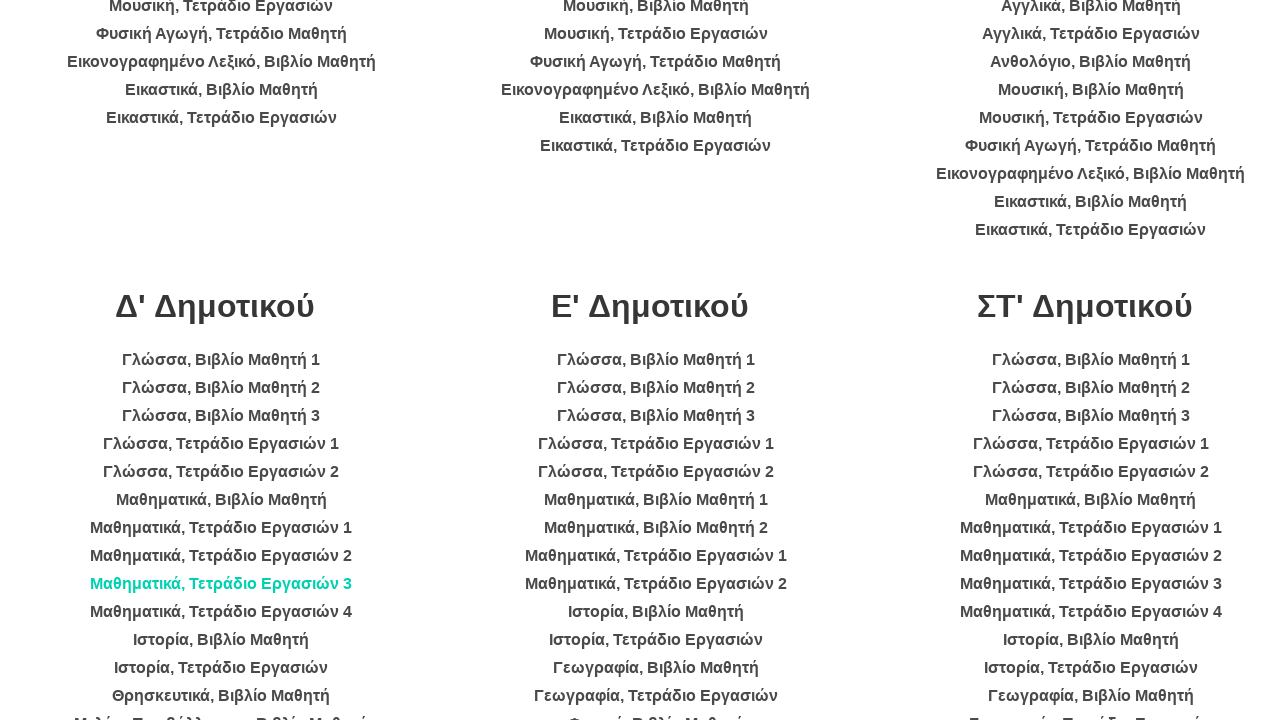

Waited 2 seconds for page to load
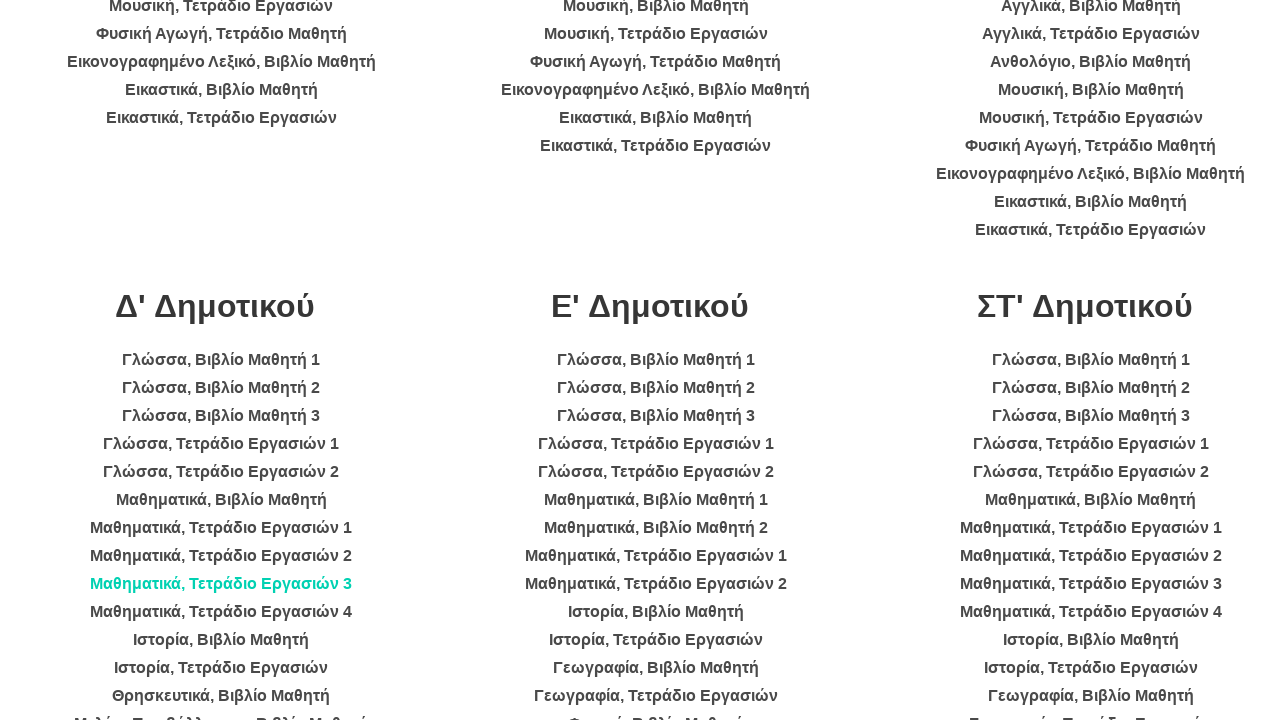

Clicked on a book in category 4 at (221, 612) on ul >> nth=3 >> li >> nth=9
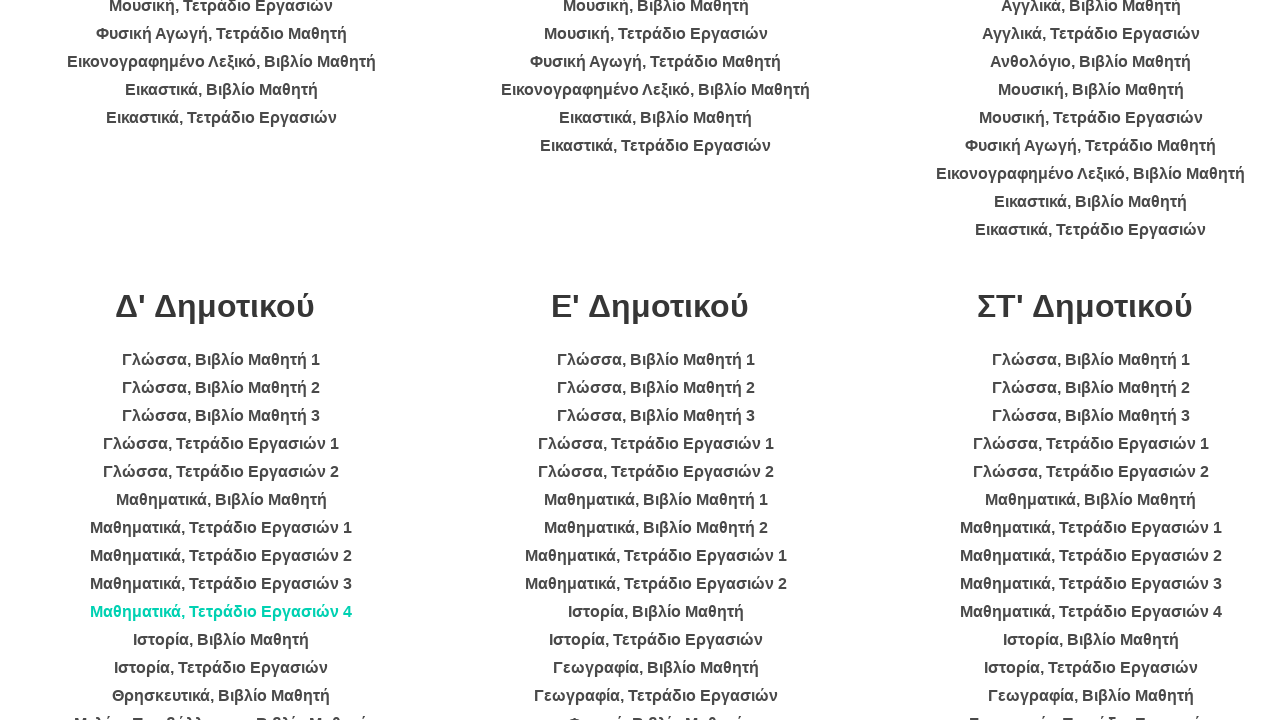

Waited 2 seconds for page to load
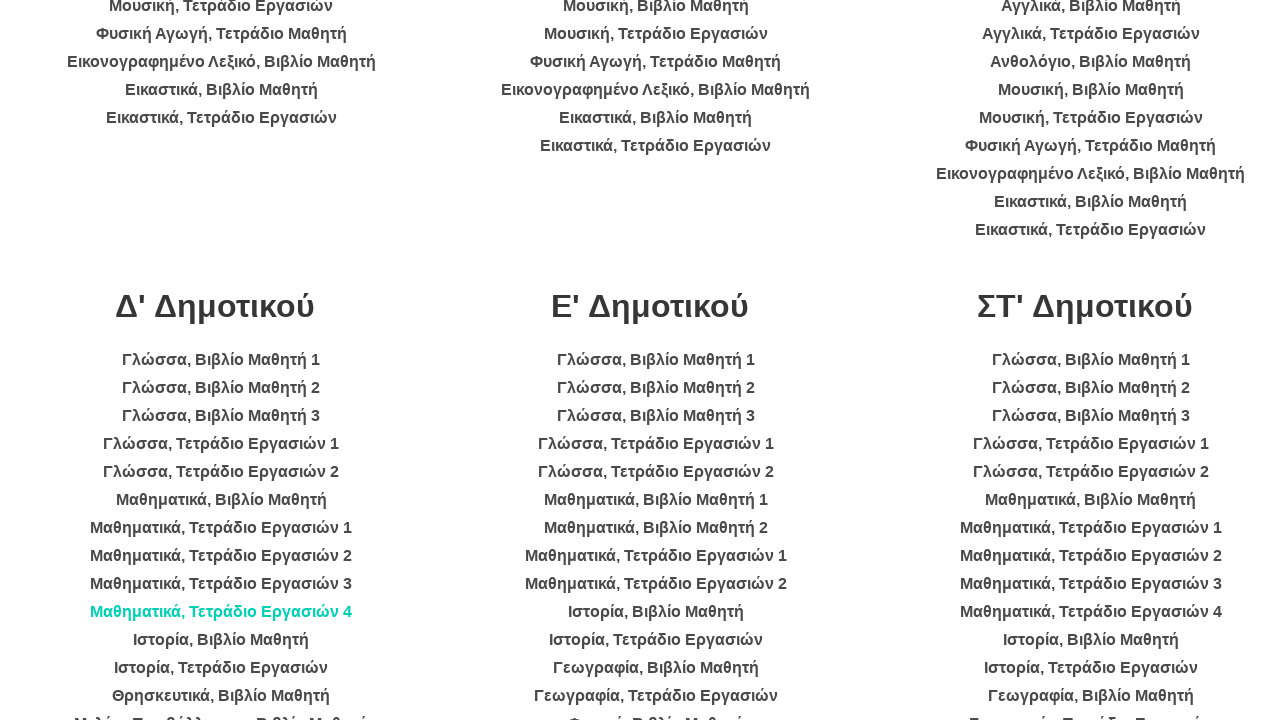

Clicked on a book in category 4 at (221, 640) on ul >> nth=3 >> li >> nth=10
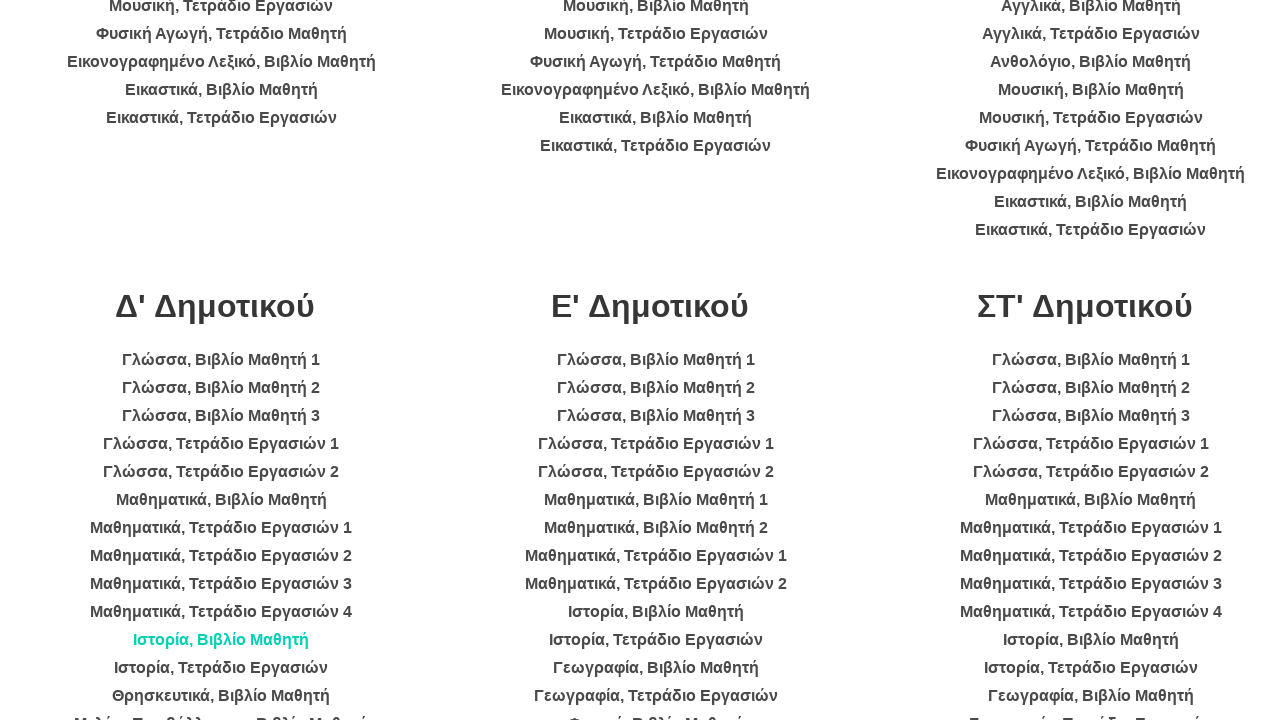

Waited 2 seconds for page to load
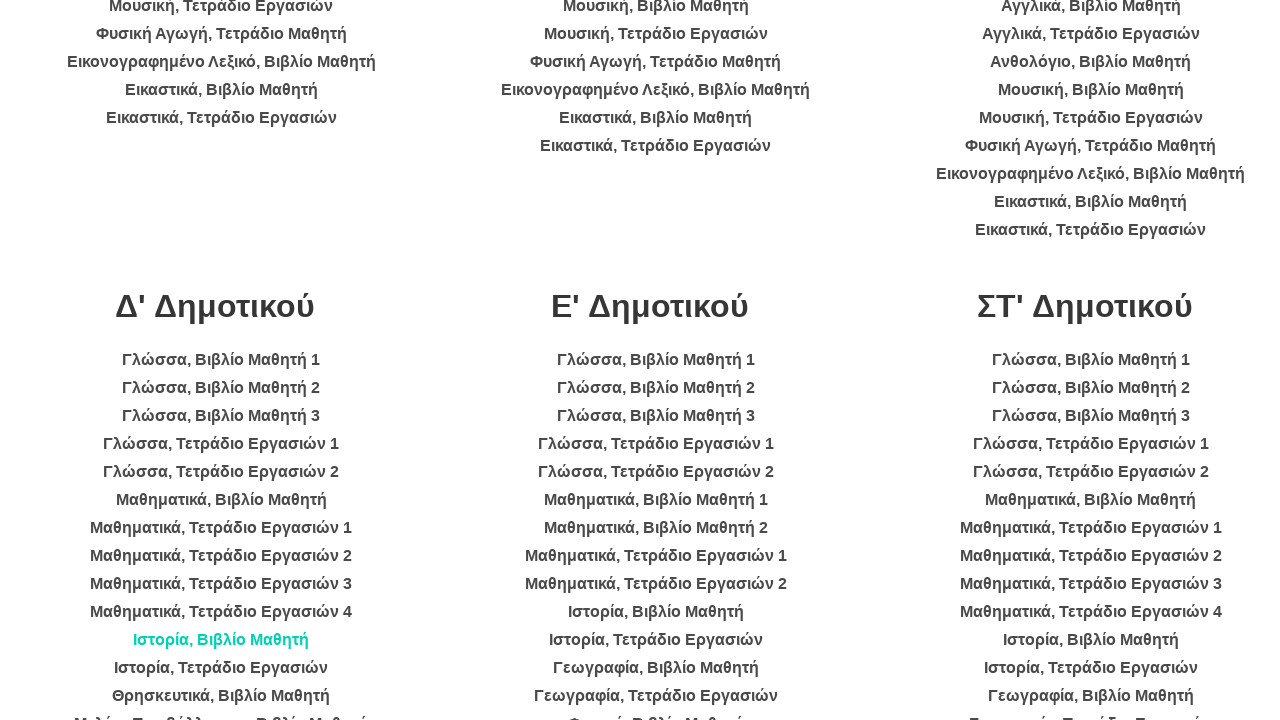

Clicked on a book in category 4 at (221, 668) on ul >> nth=3 >> li >> nth=11
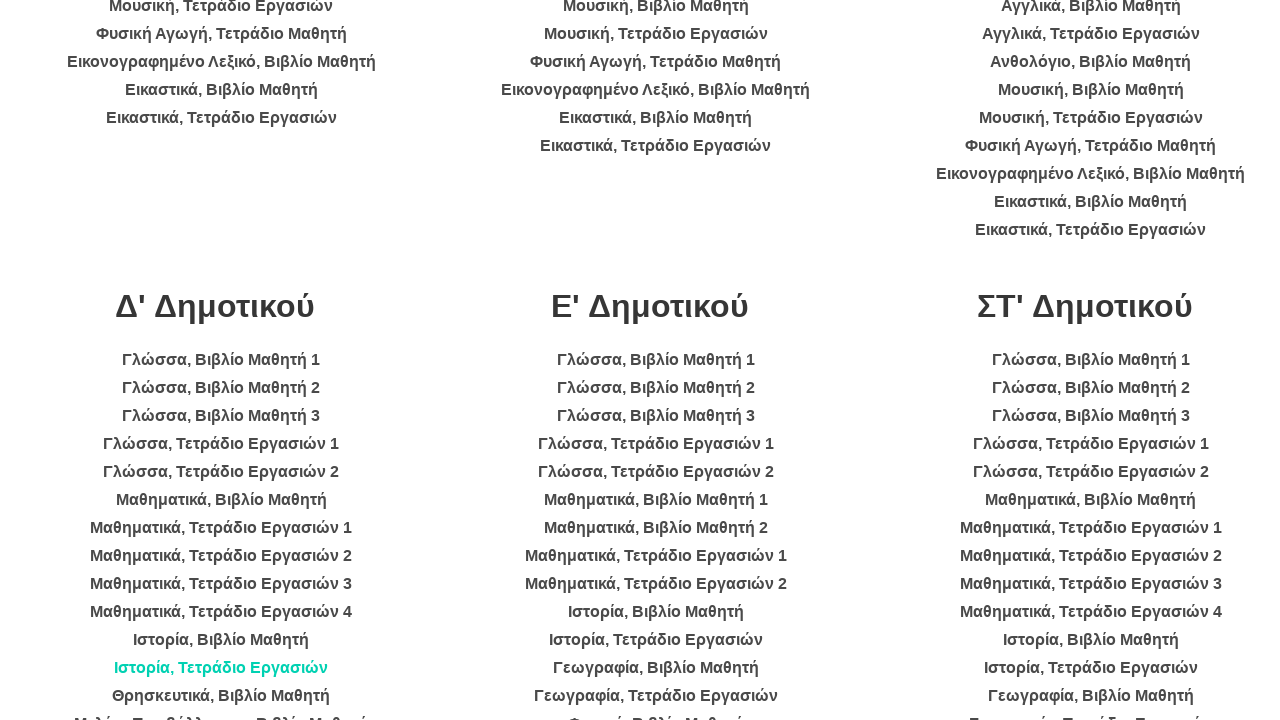

Waited 2 seconds for page to load
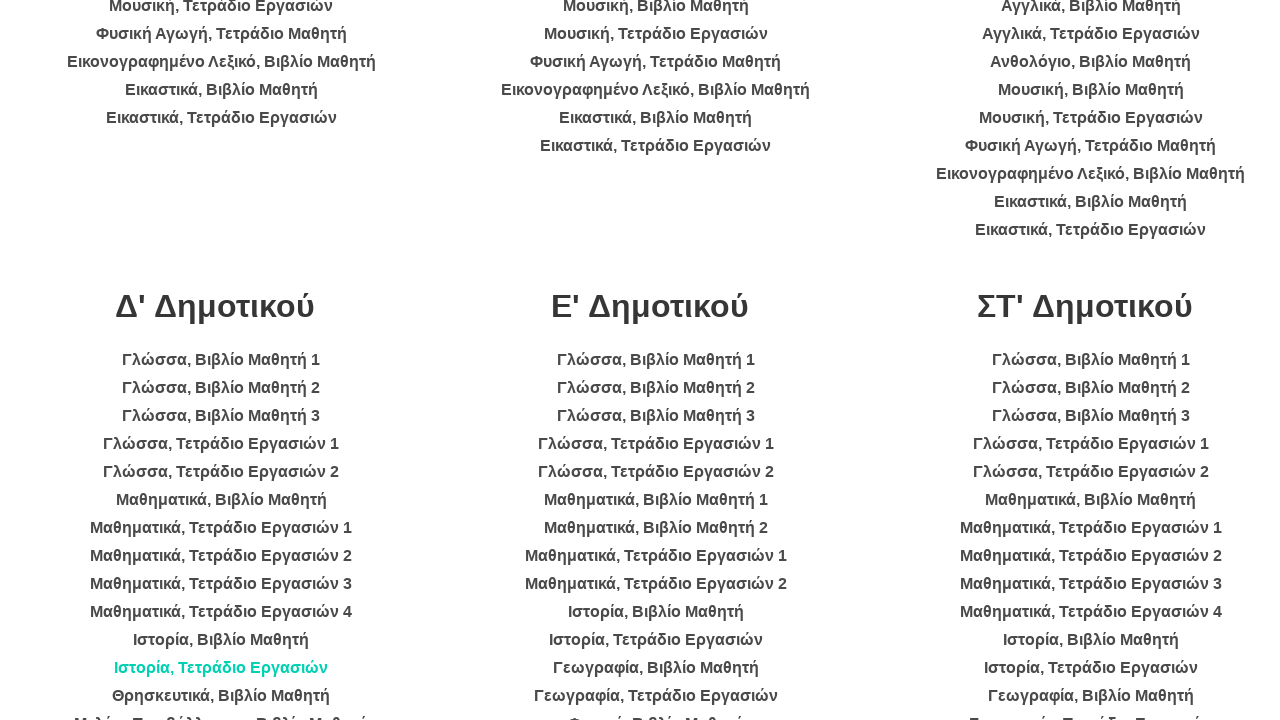

Clicked on a book in category 4 at (221, 696) on ul >> nth=3 >> li >> nth=12
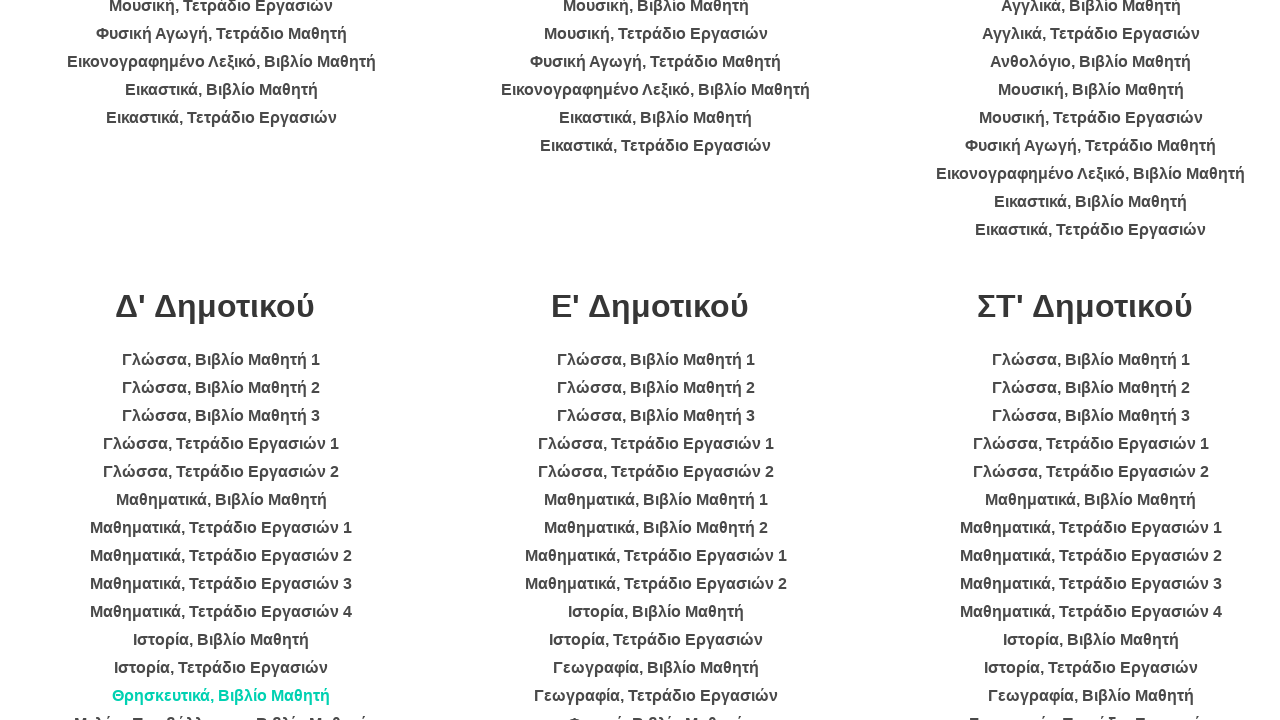

Waited 2 seconds for page to load
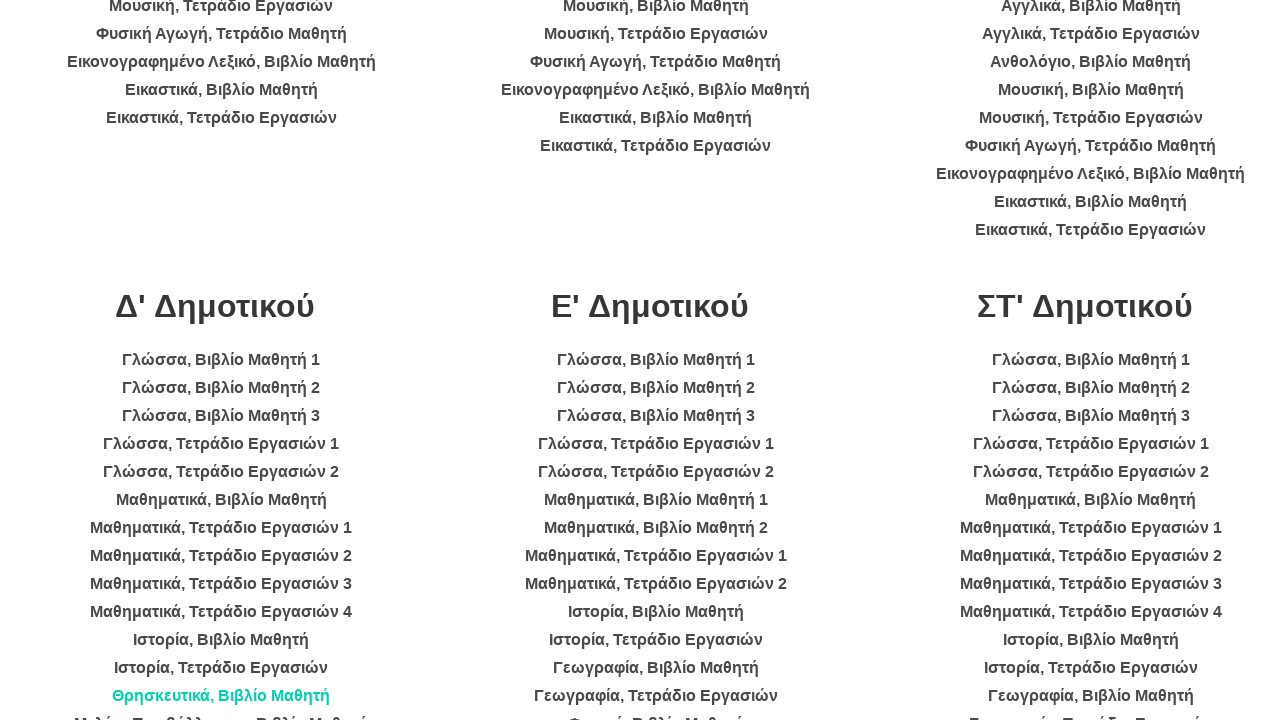

Clicked on a book in category 4 at (221, 708) on ul >> nth=3 >> li >> nth=13
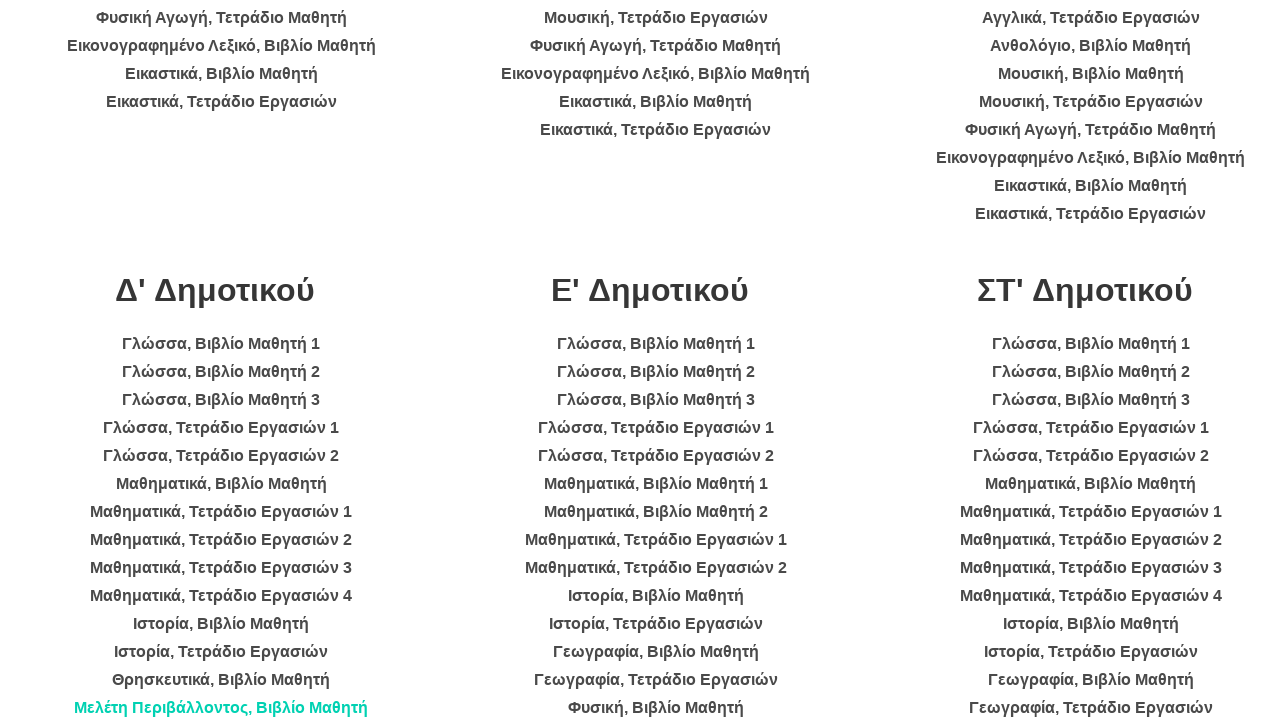

Waited 2 seconds for page to load
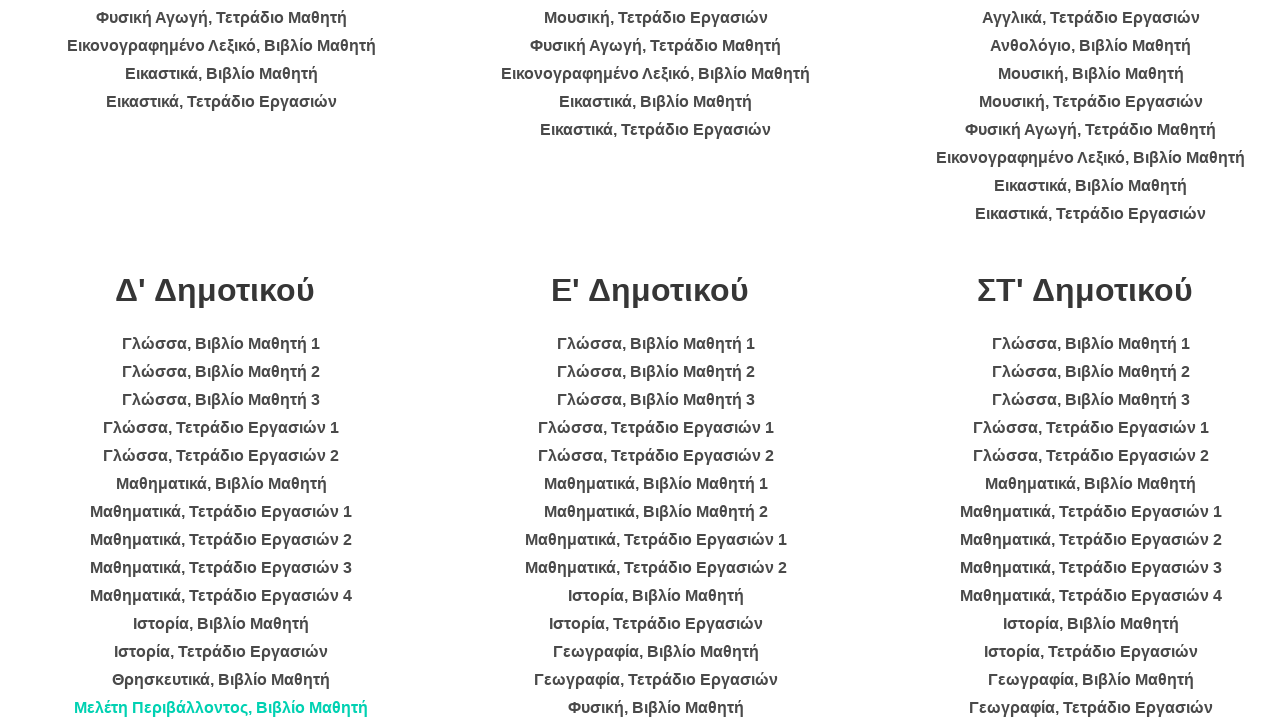

Clicked on a book in category 4 at (221, 360) on ul >> nth=3 >> li >> nth=14
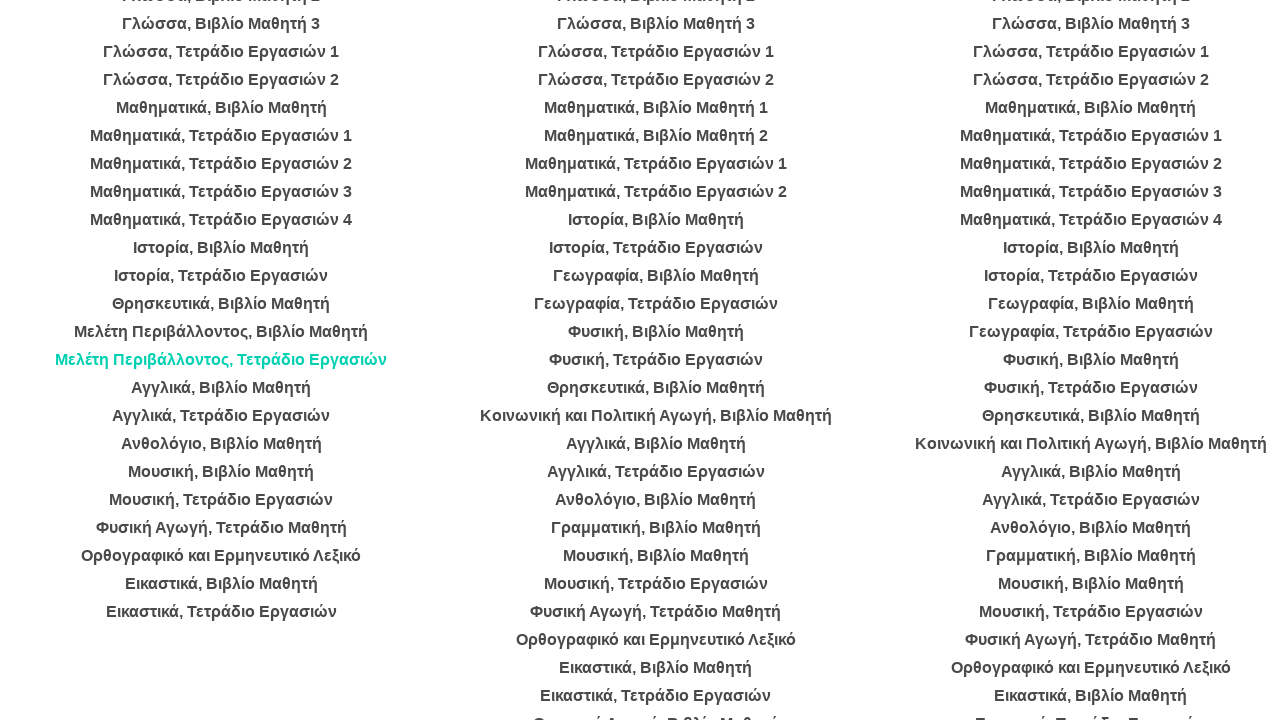

Waited 2 seconds for page to load
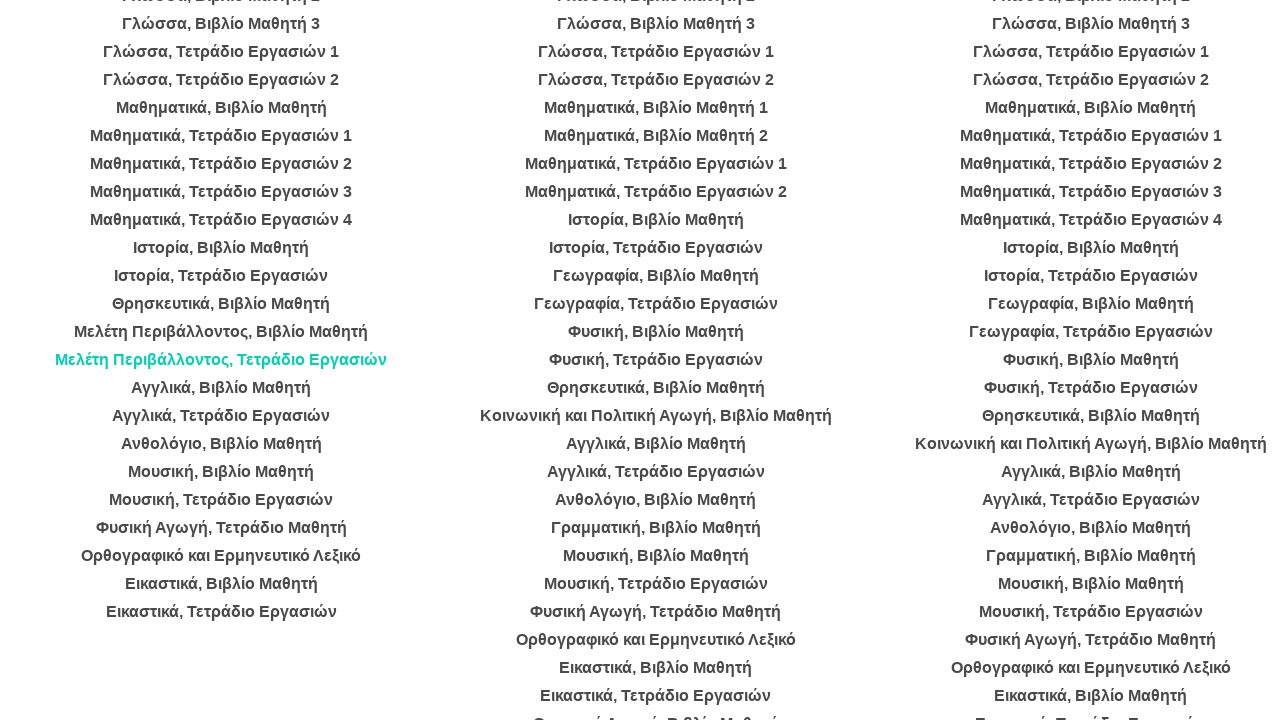

Clicked on a book in category 4 at (221, 388) on ul >> nth=3 >> li >> nth=15
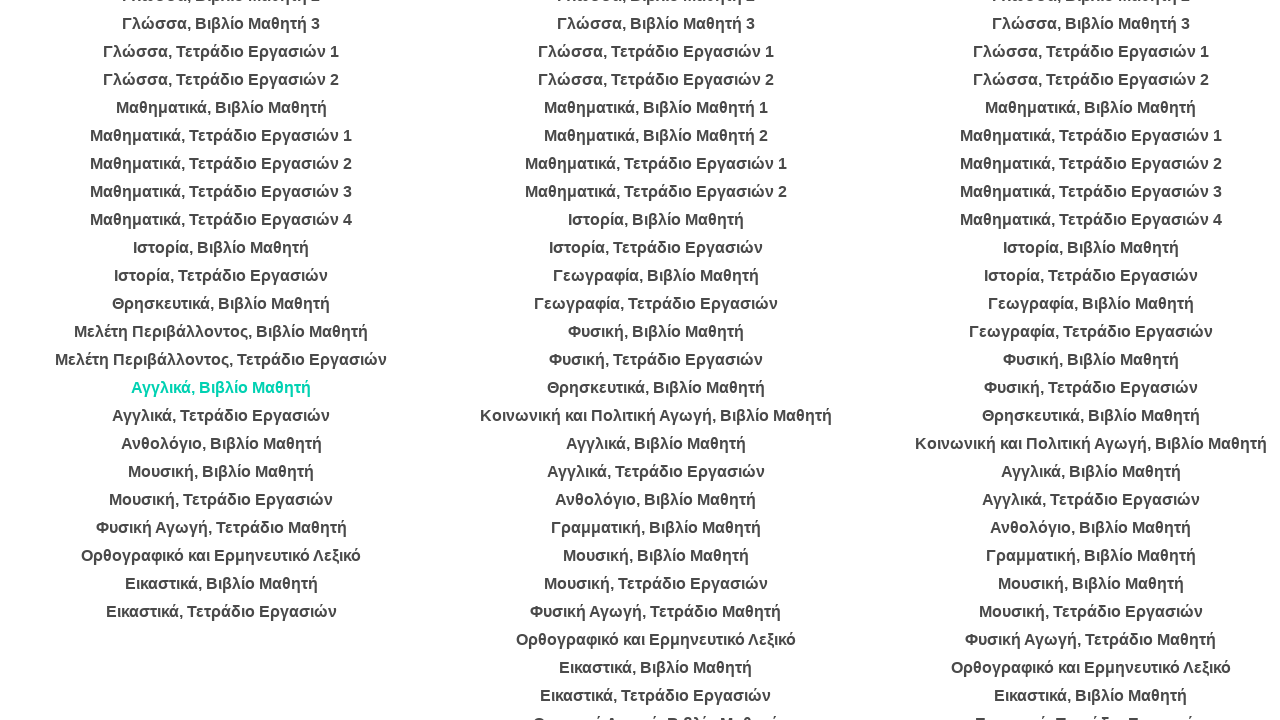

Waited 2 seconds for page to load
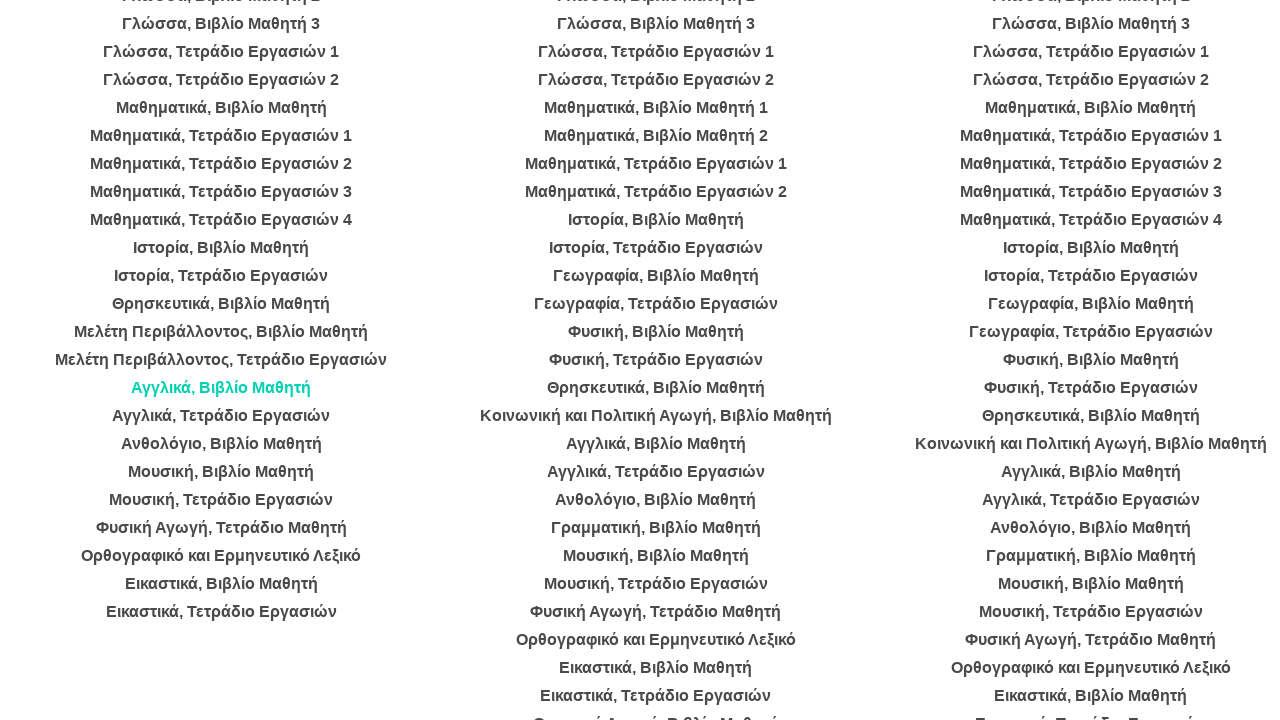

Clicked on a book in category 4 at (221, 416) on ul >> nth=3 >> li >> nth=16
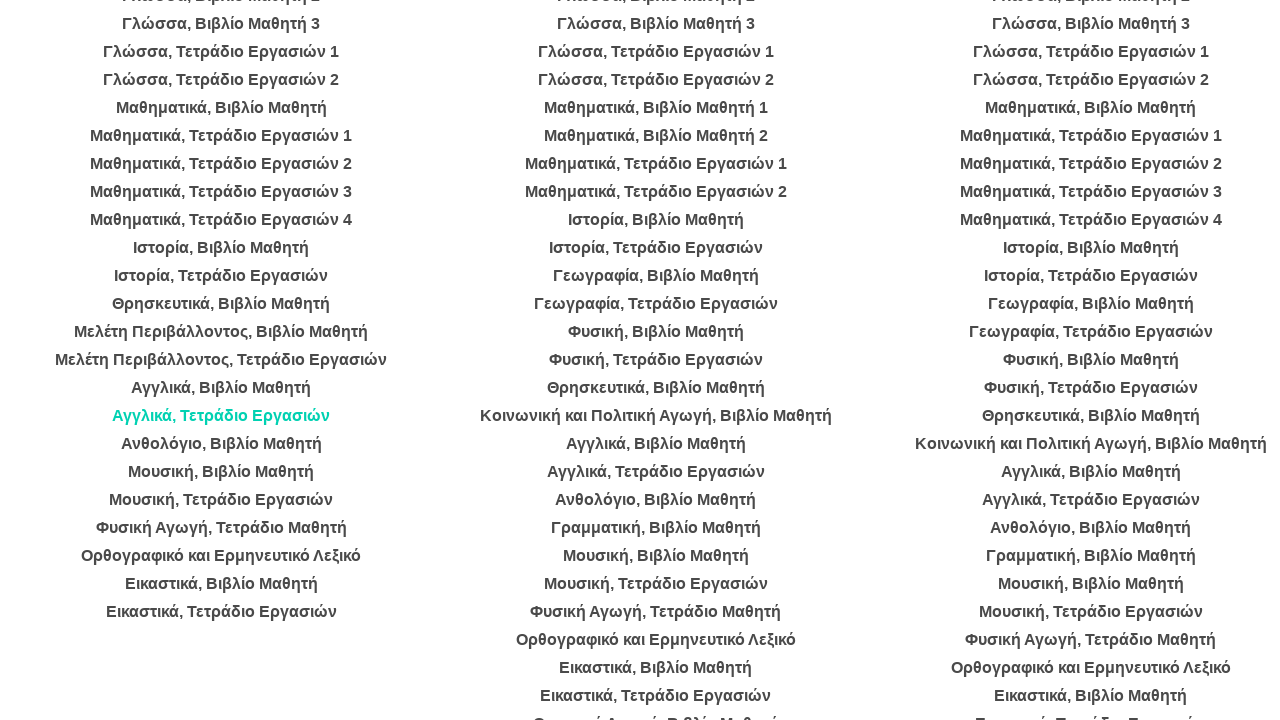

Waited 2 seconds for page to load
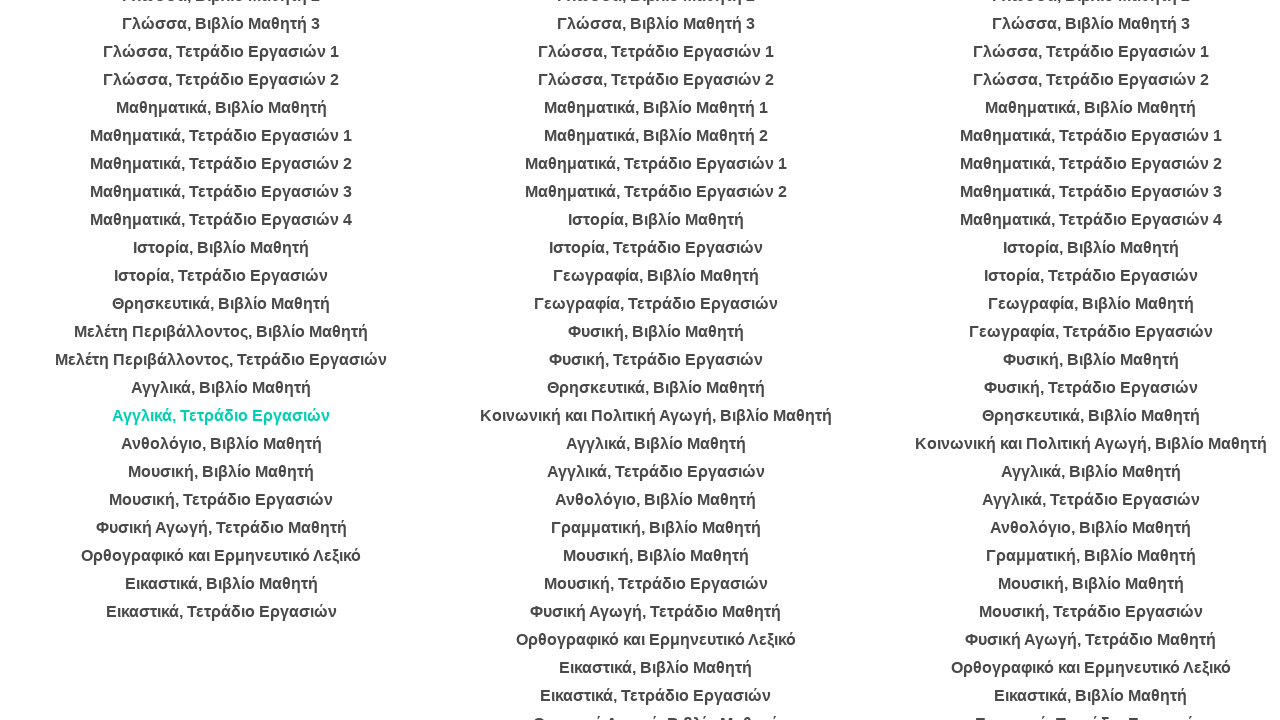

Clicked on a book in category 4 at (221, 444) on ul >> nth=3 >> li >> nth=17
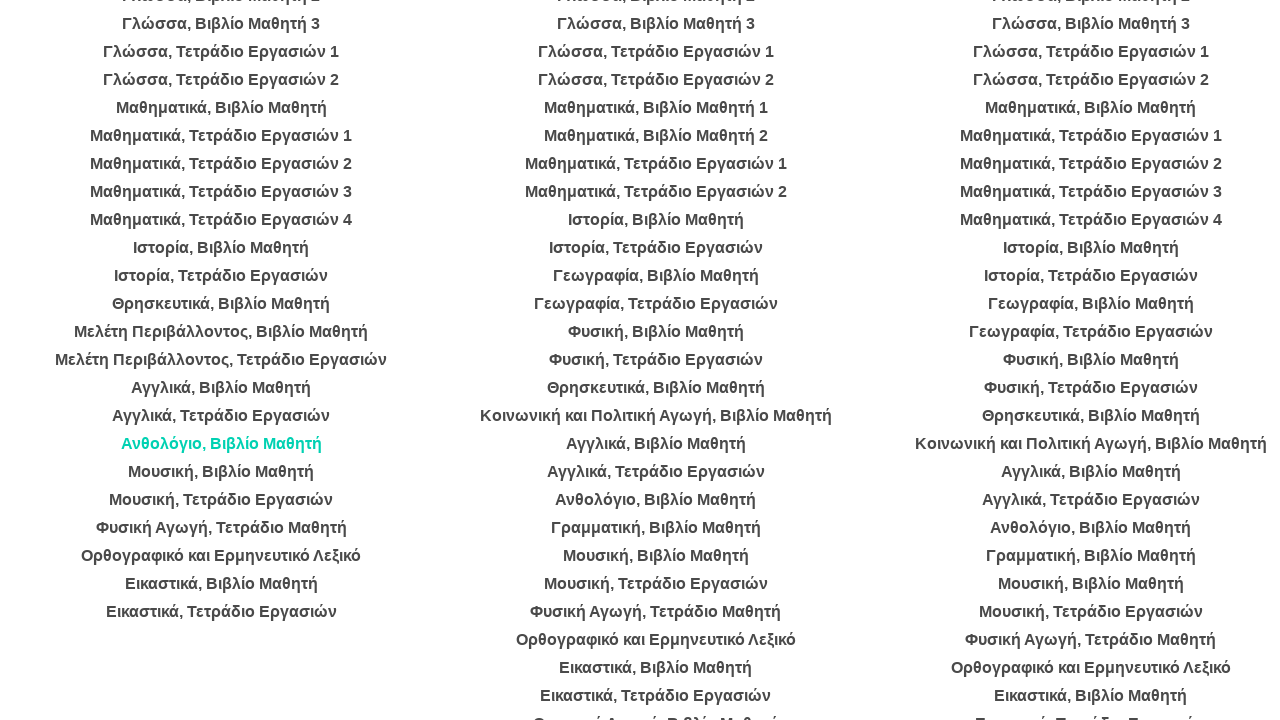

Waited 2 seconds for page to load
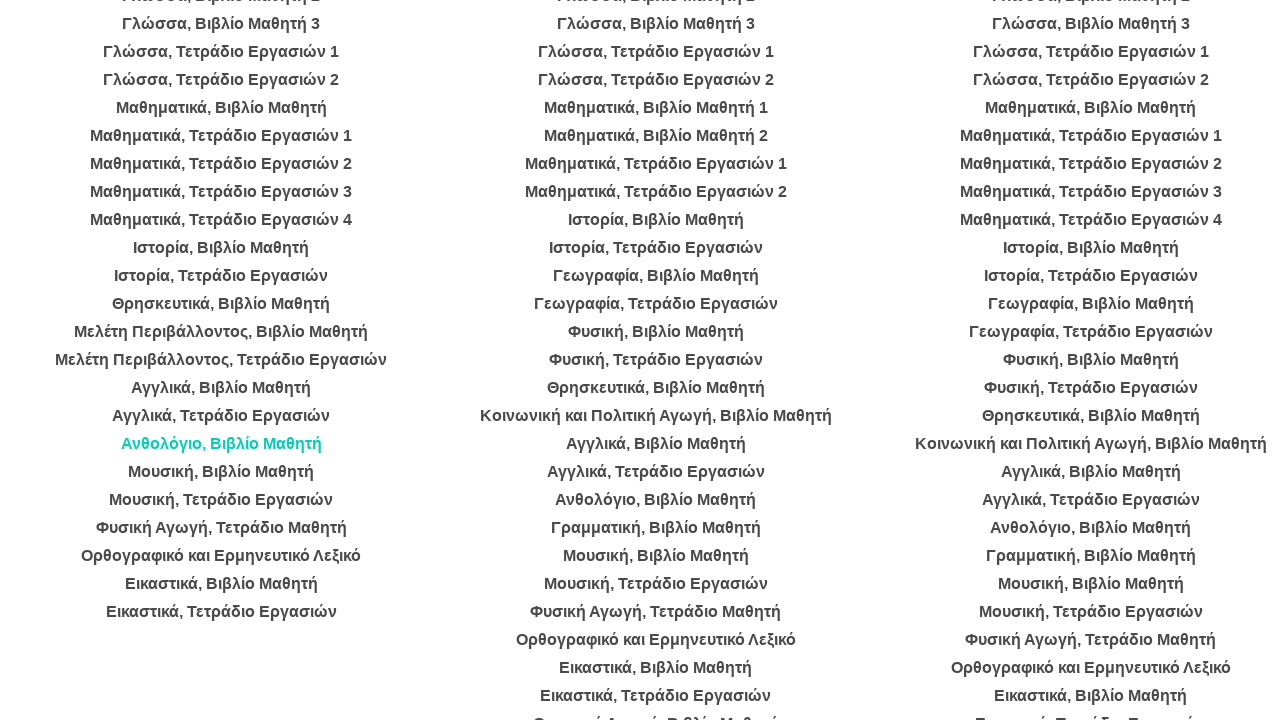

Clicked on a book in category 4 at (221, 472) on ul >> nth=3 >> li >> nth=18
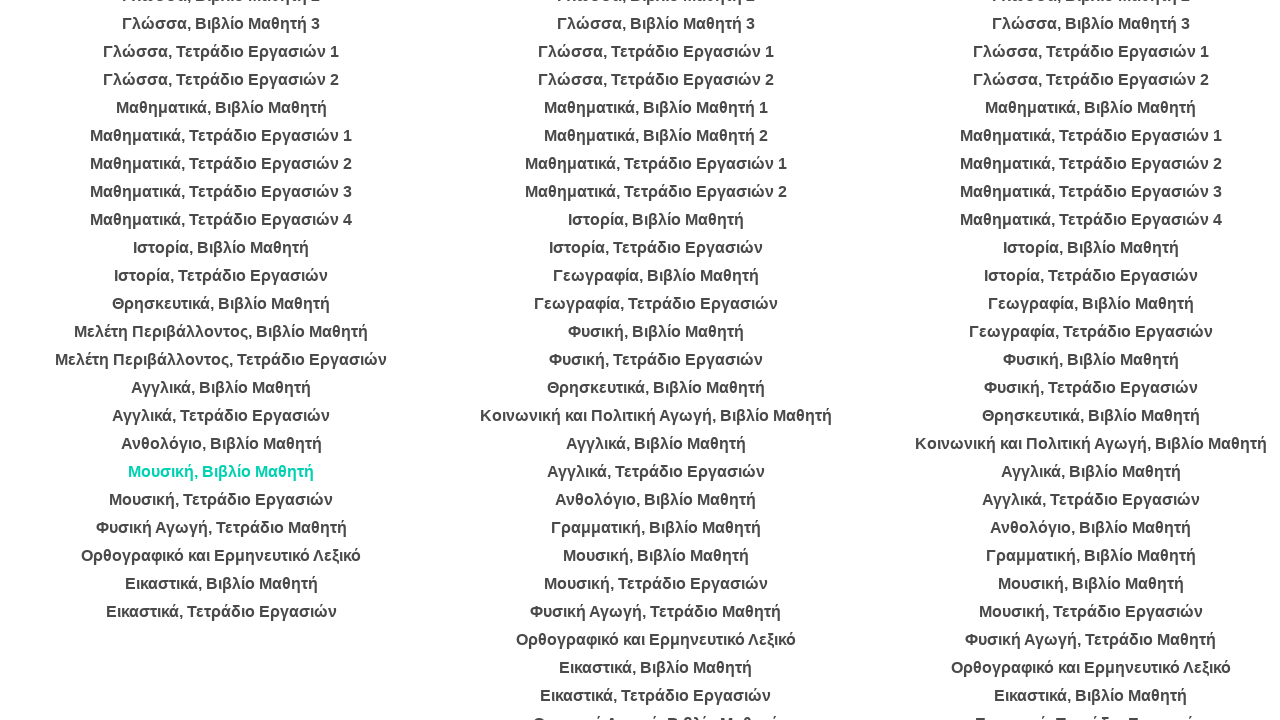

Waited 2 seconds for page to load
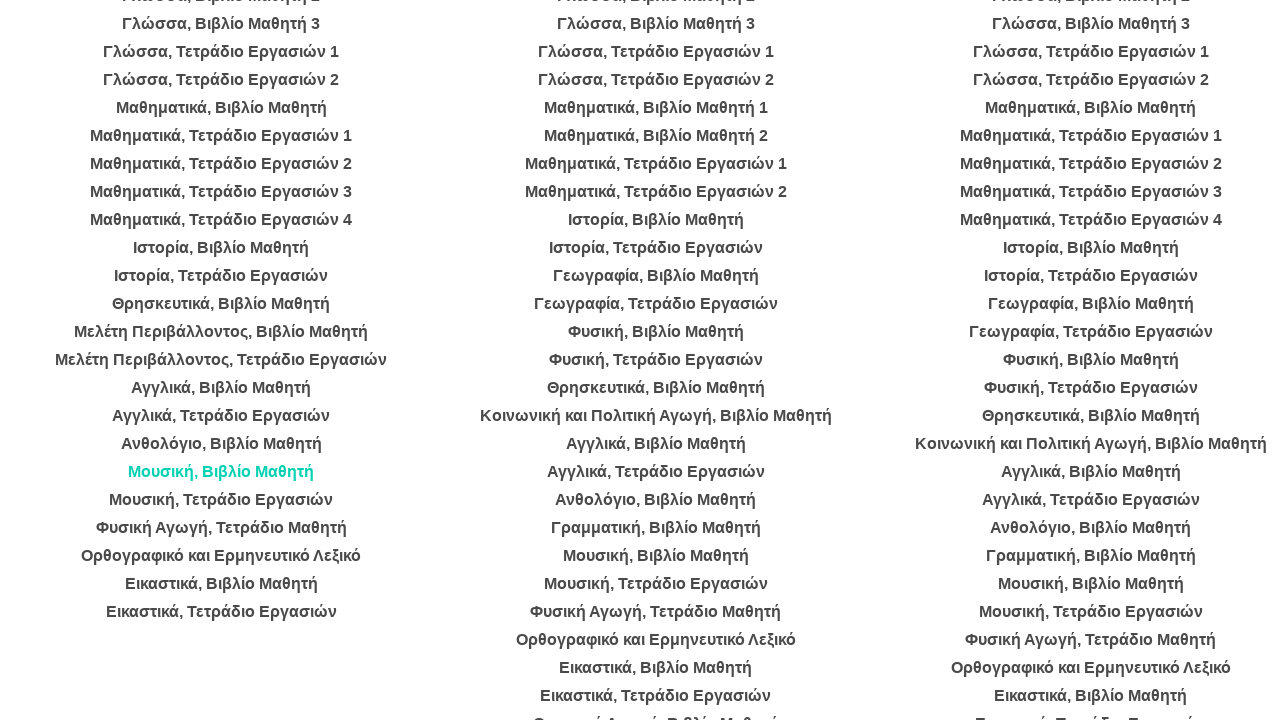

Clicked on a book in category 4 at (221, 500) on ul >> nth=3 >> li >> nth=19
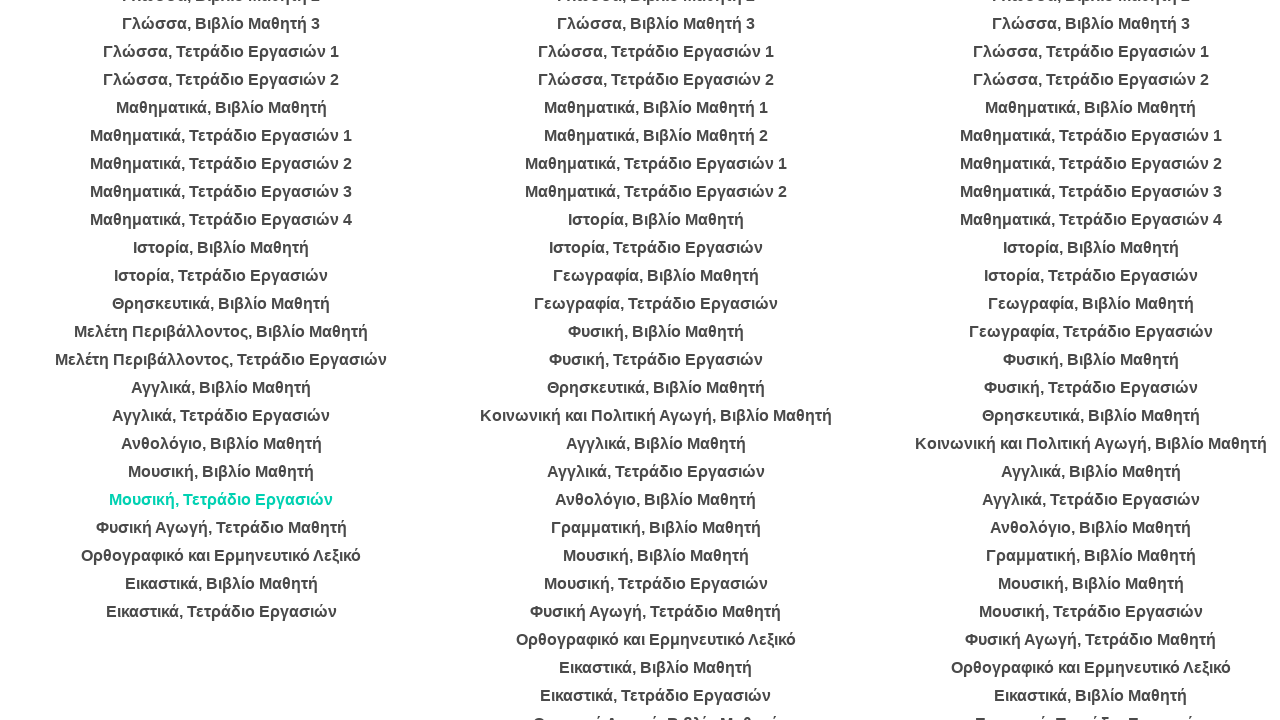

Waited 2 seconds for page to load
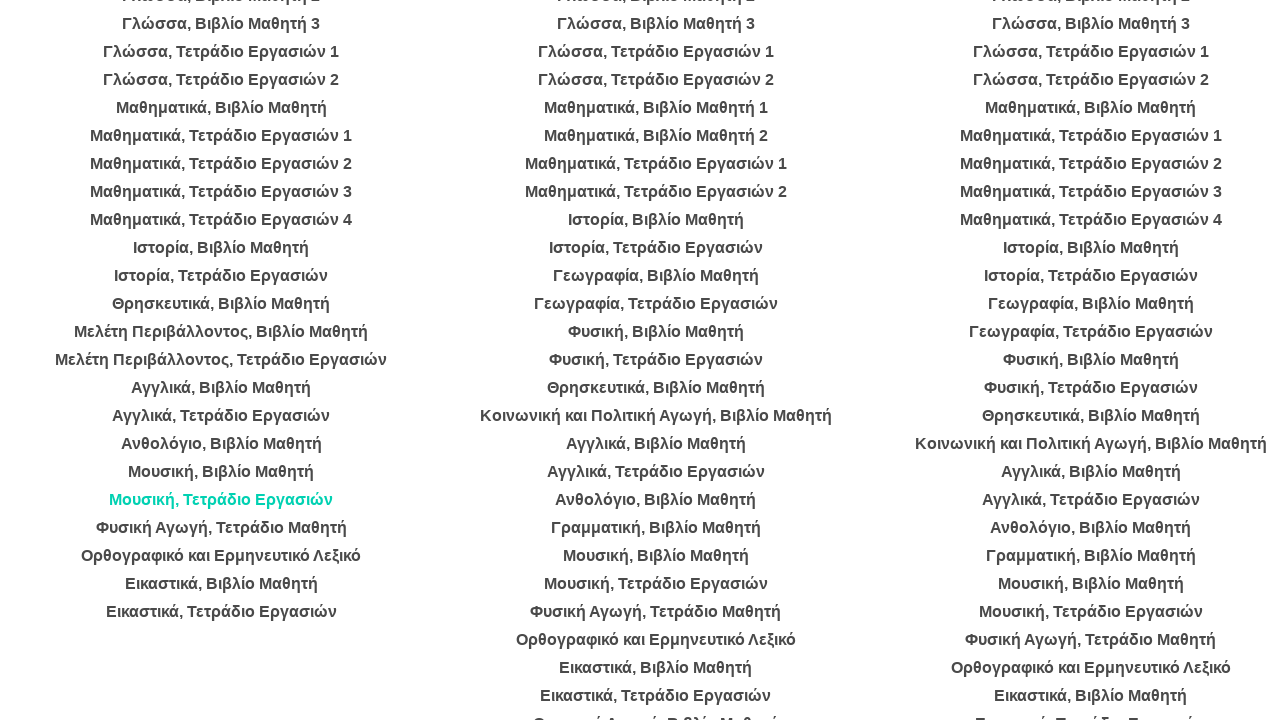

Clicked on a book in category 4 at (221, 528) on ul >> nth=3 >> li >> nth=20
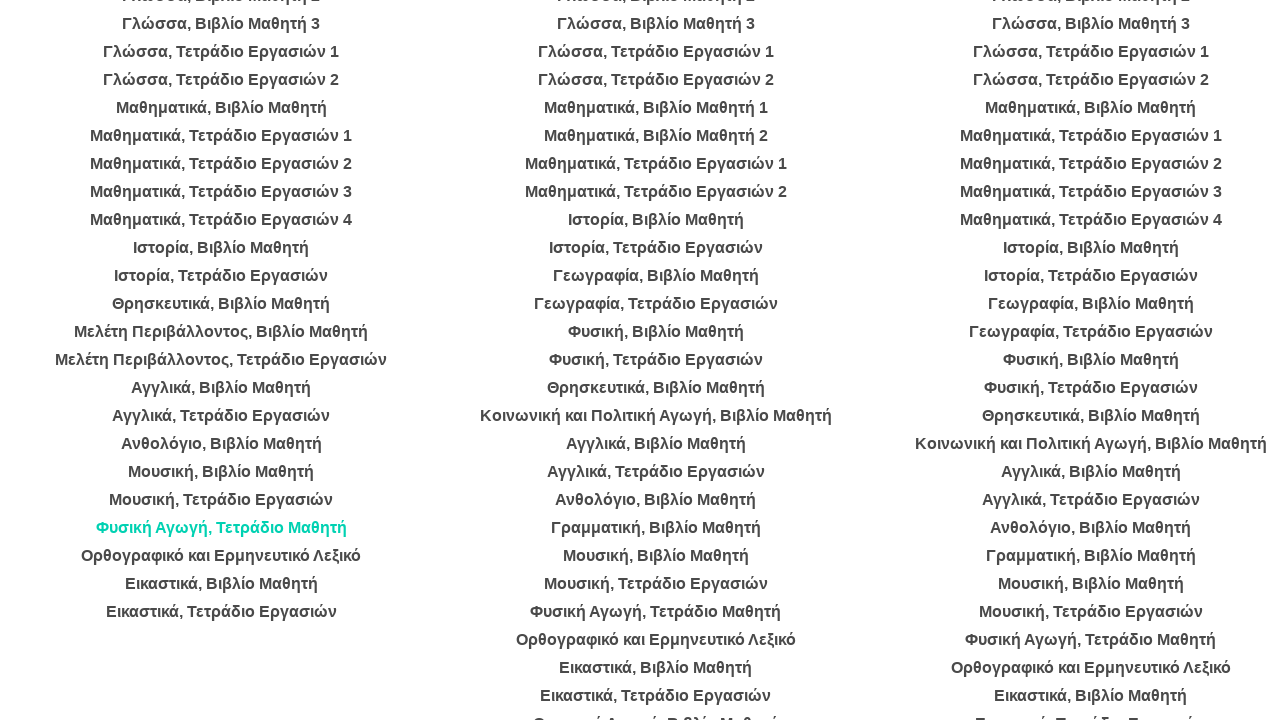

Waited 2 seconds for page to load
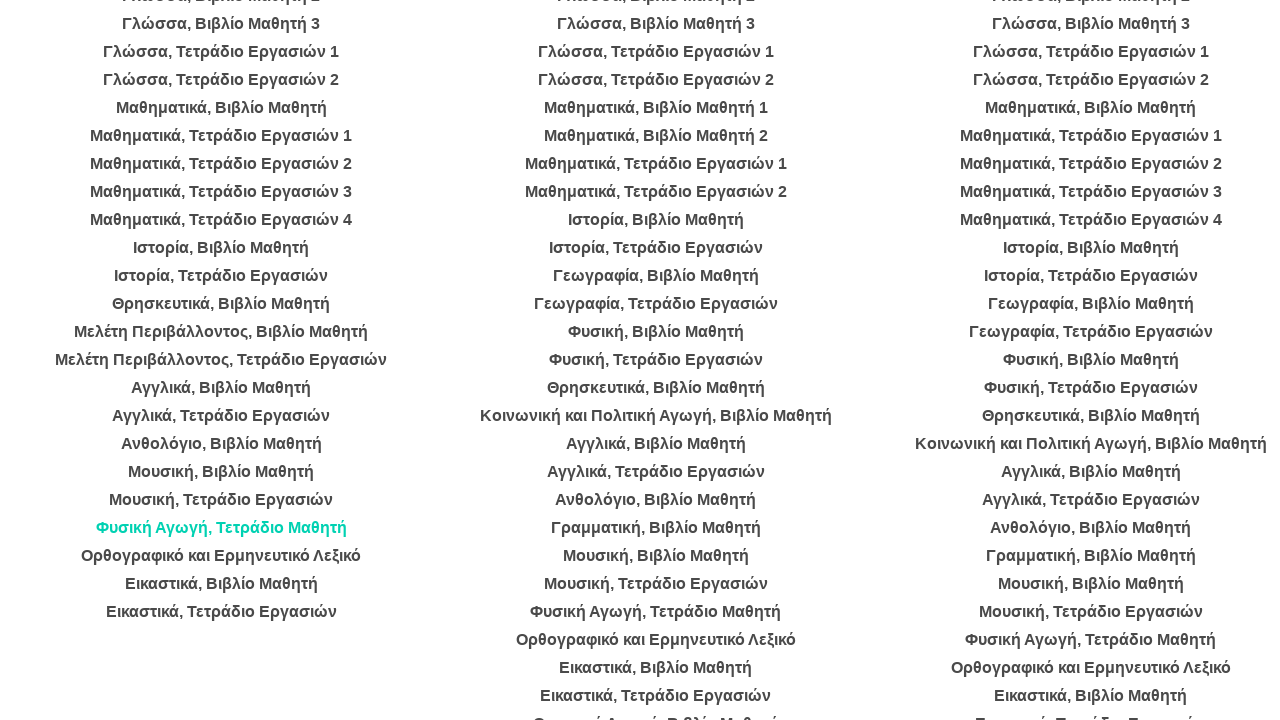

Clicked on a book in category 4 at (221, 556) on ul >> nth=3 >> li >> nth=21
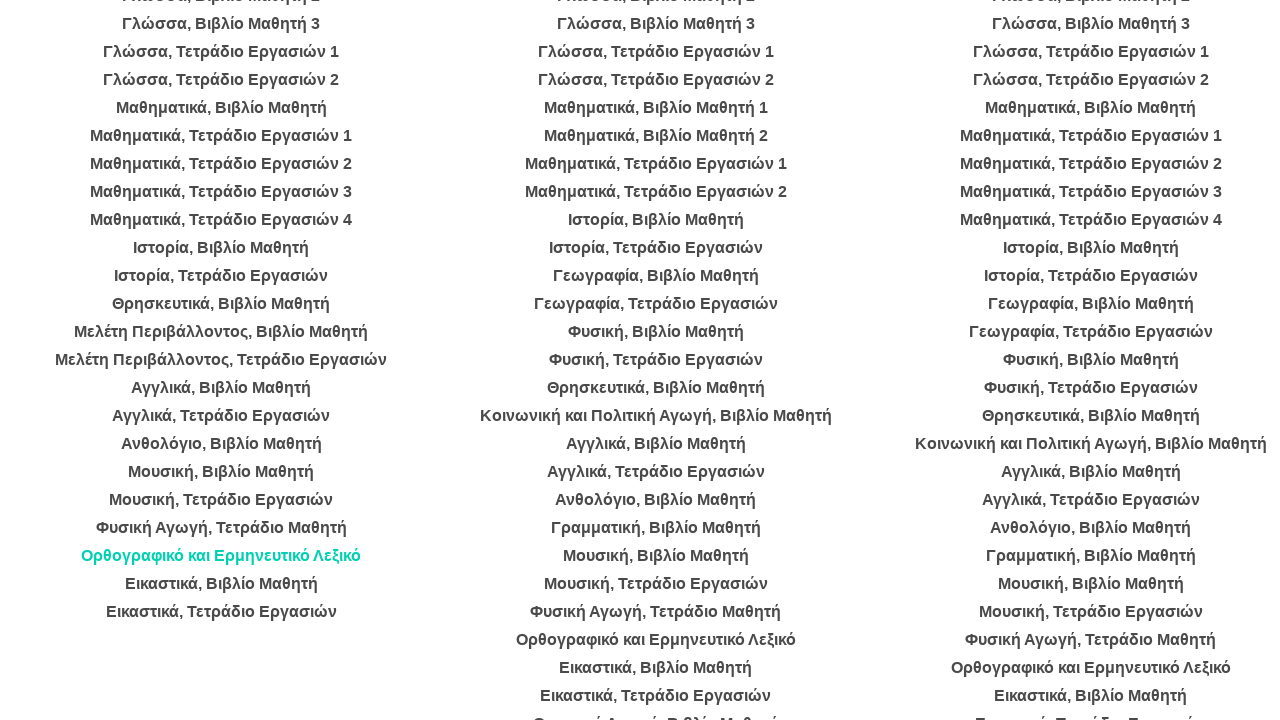

Waited 2 seconds for page to load
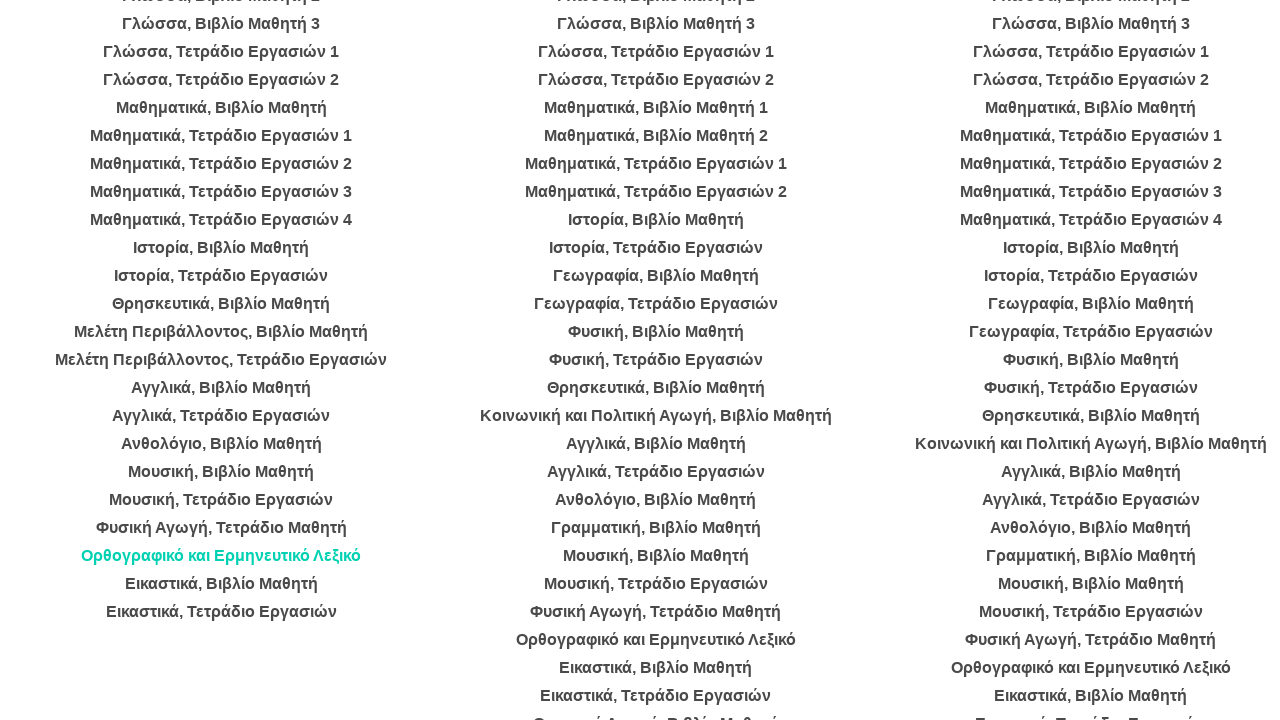

Clicked on a book in category 4 at (221, 584) on ul >> nth=3 >> li >> nth=22
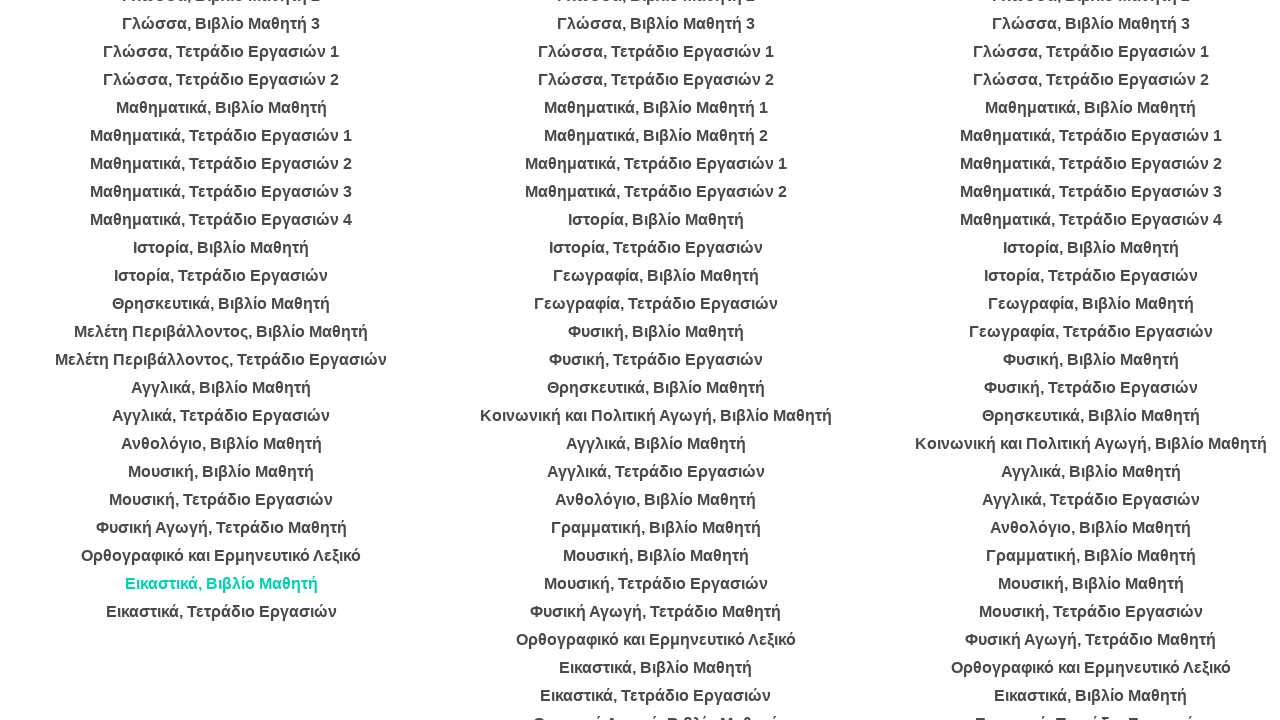

Waited 2 seconds for page to load
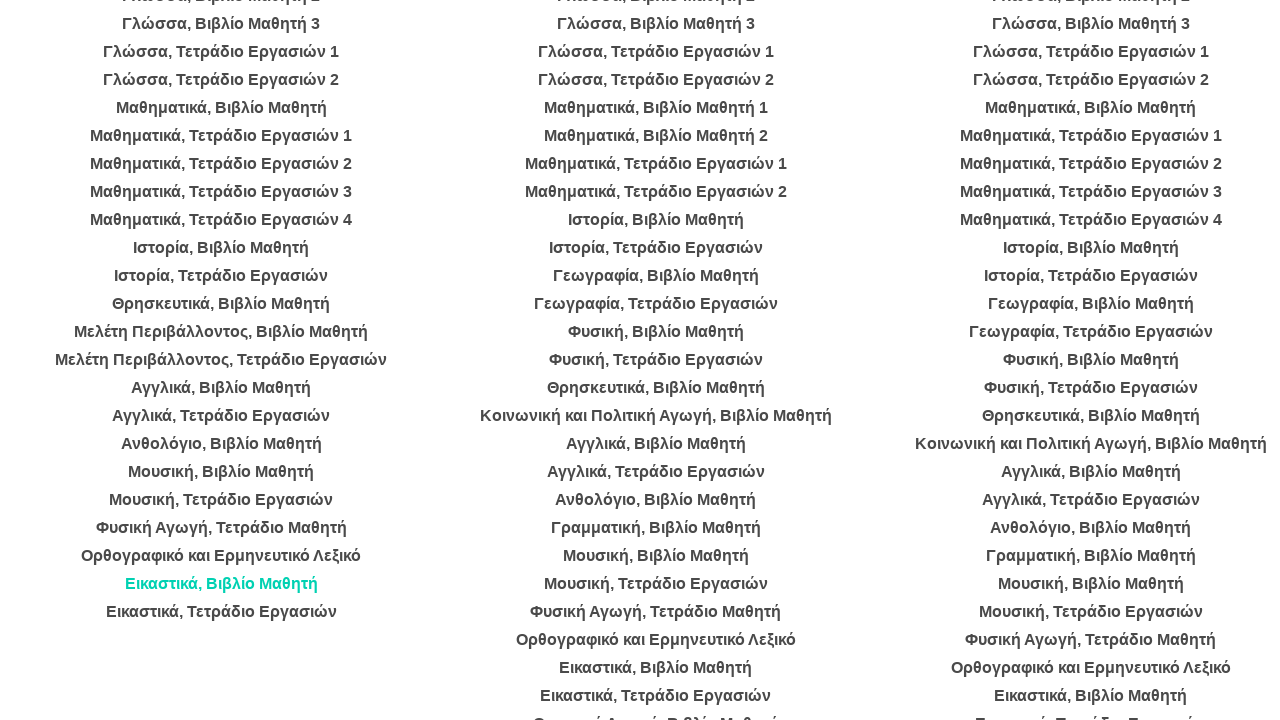

Clicked on a book in category 4 at (221, 612) on ul >> nth=3 >> li >> nth=23
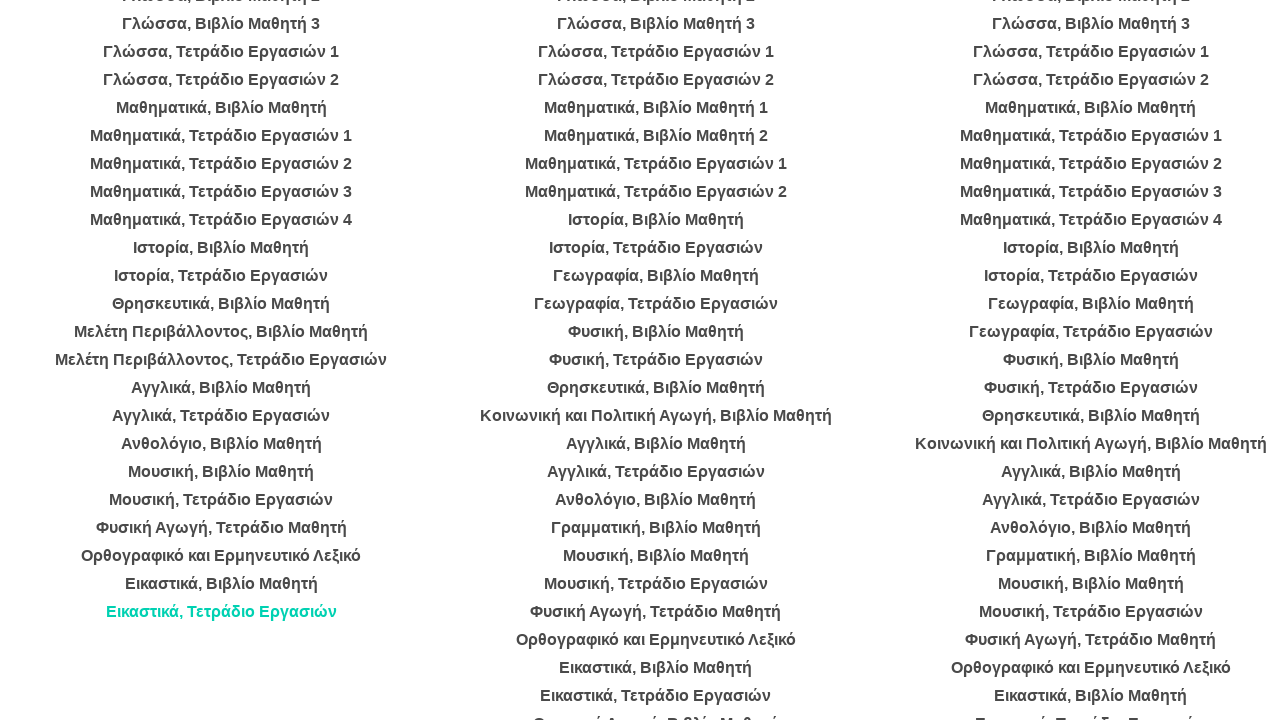

Waited 2 seconds for page to load
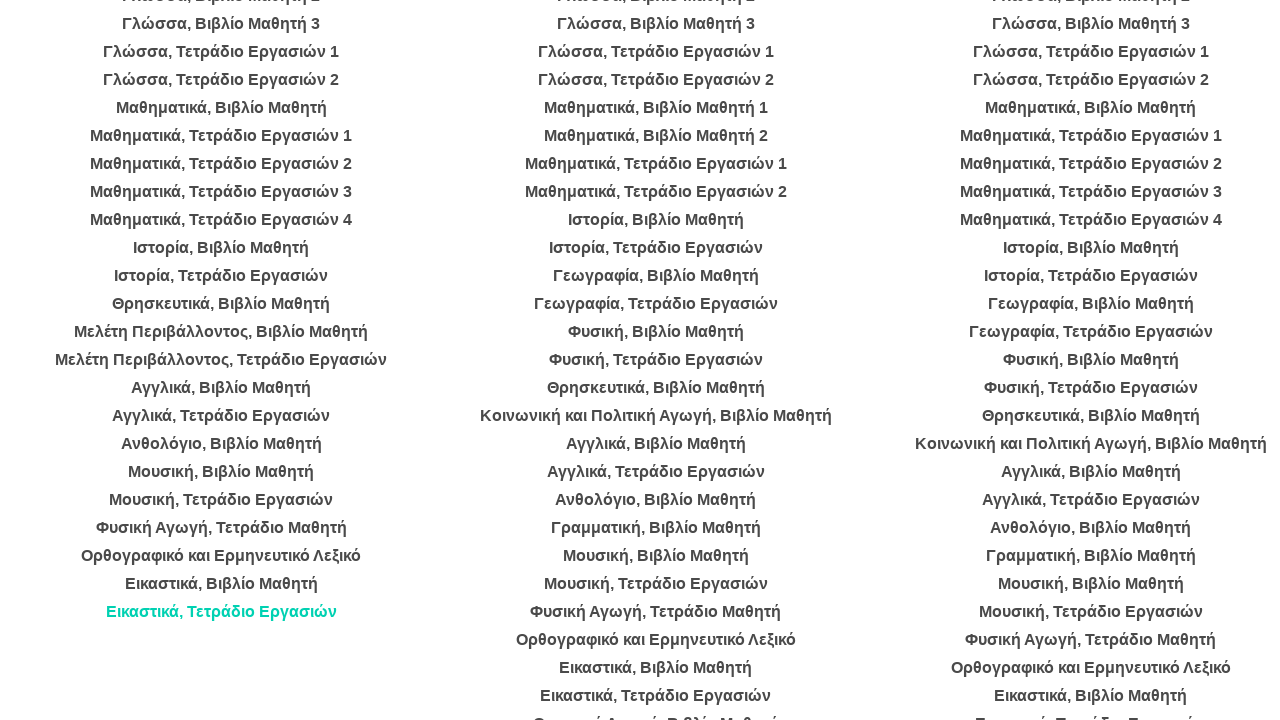

Retrieved books from category 5
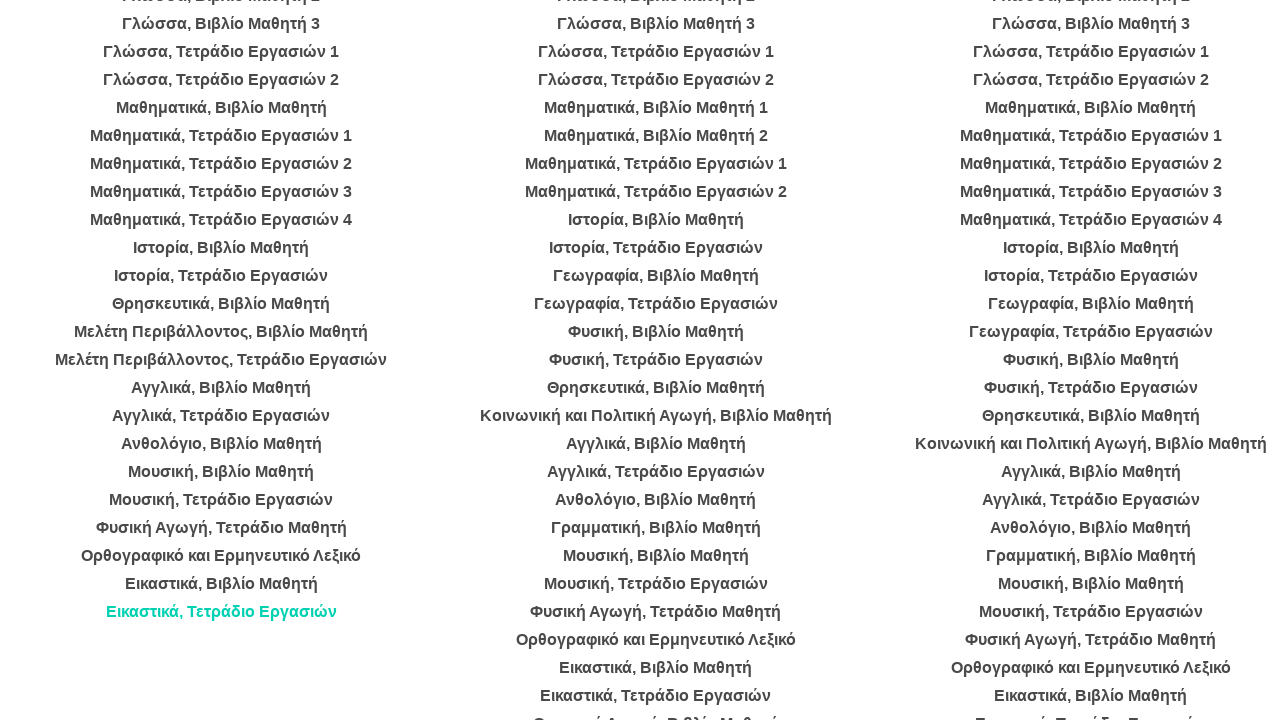

Clicked on a book in category 5 at (656, 360) on ul >> nth=4 >> li >> nth=0
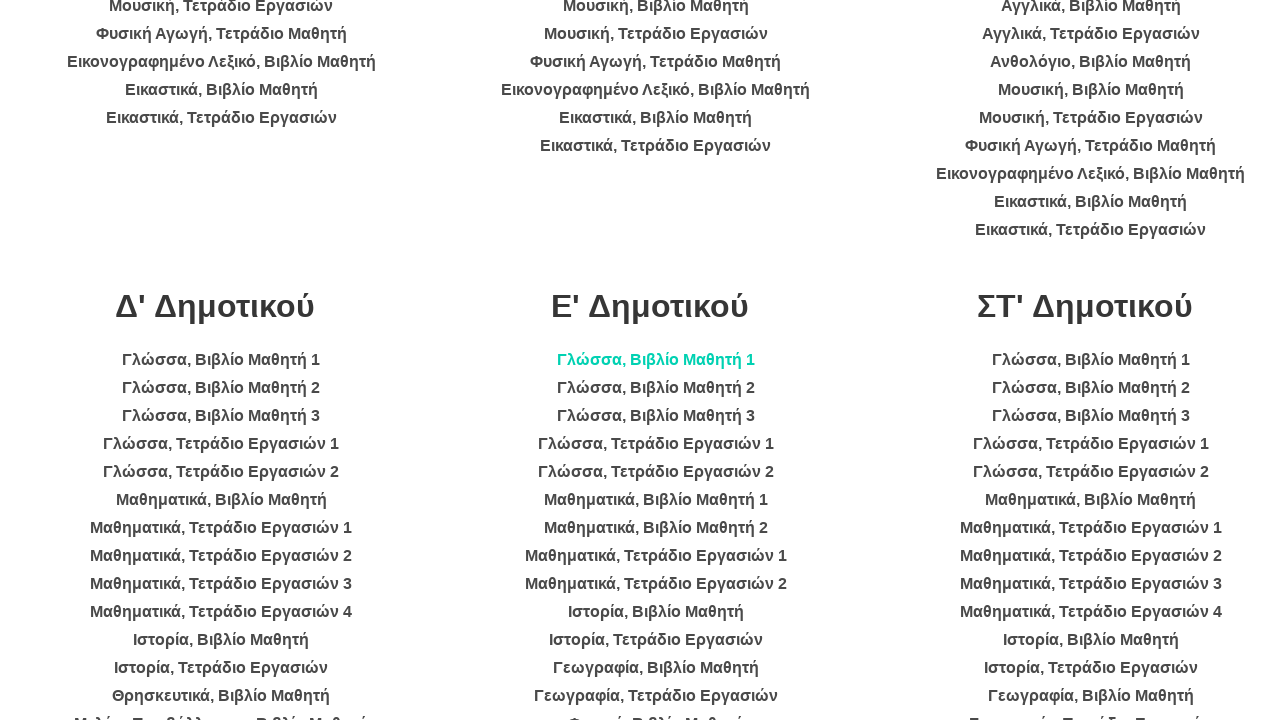

Waited 2 seconds for page to load
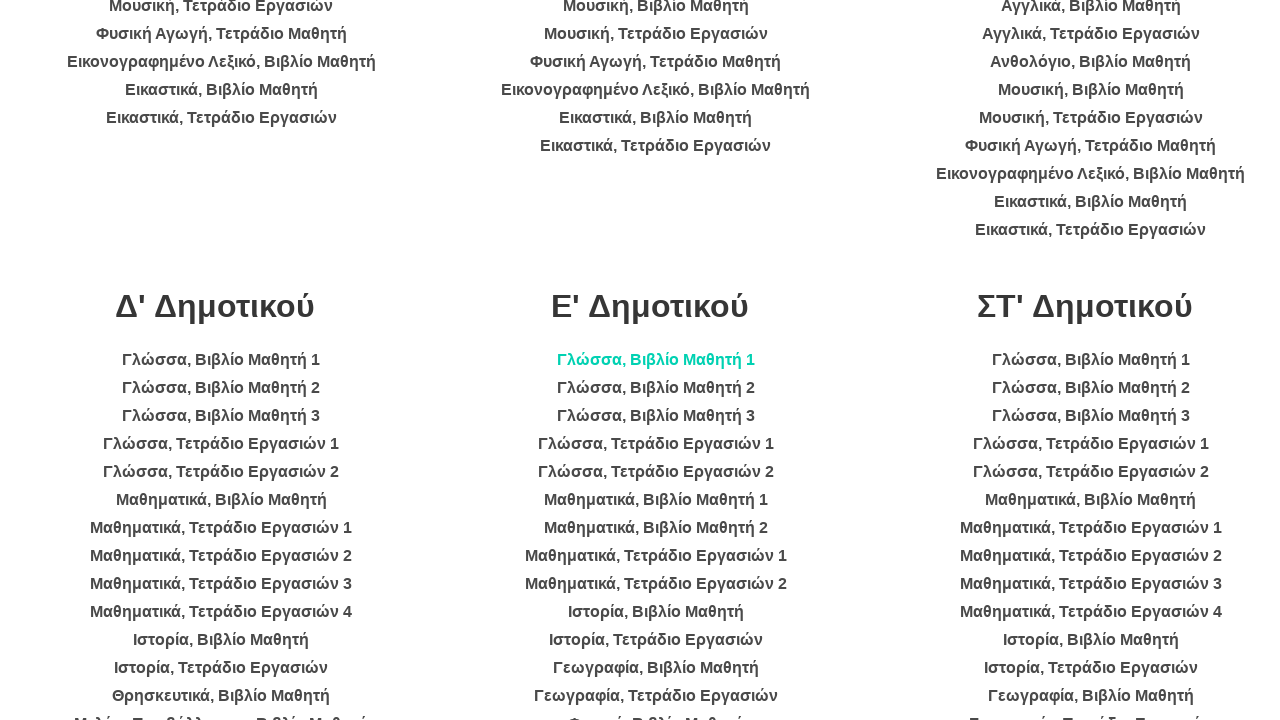

Clicked on a book in category 5 at (656, 388) on ul >> nth=4 >> li >> nth=1
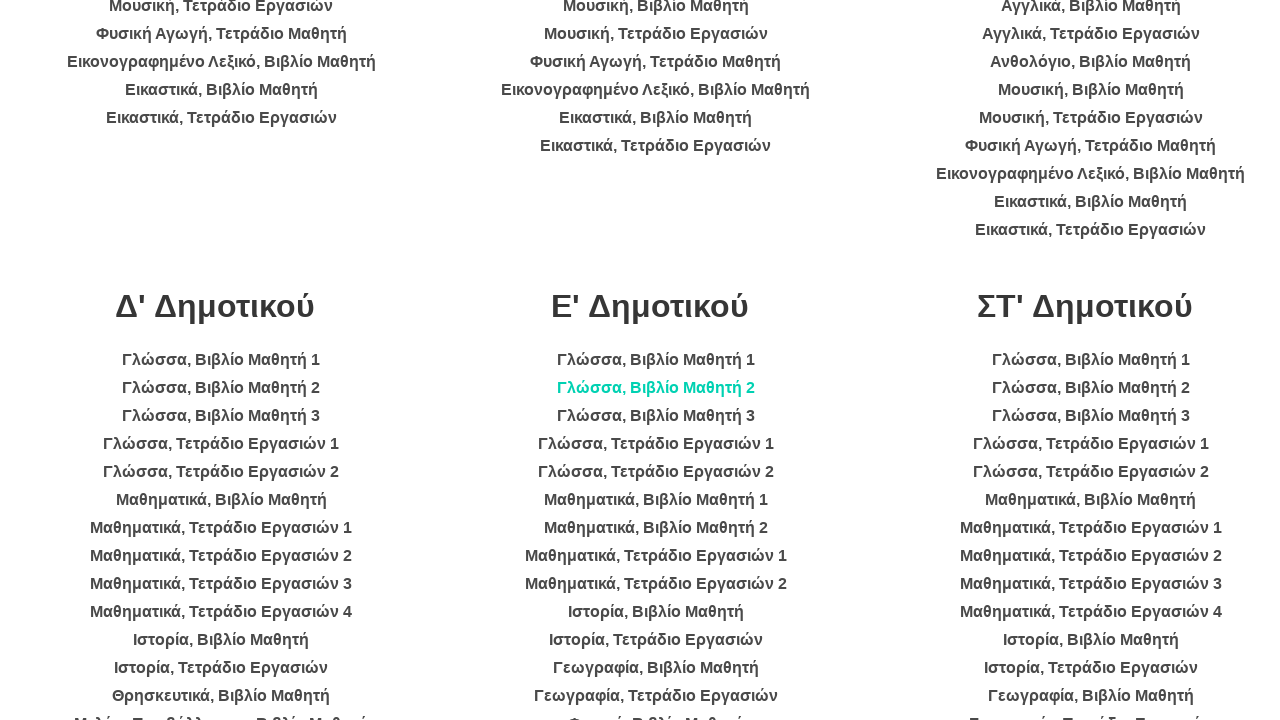

Waited 2 seconds for page to load
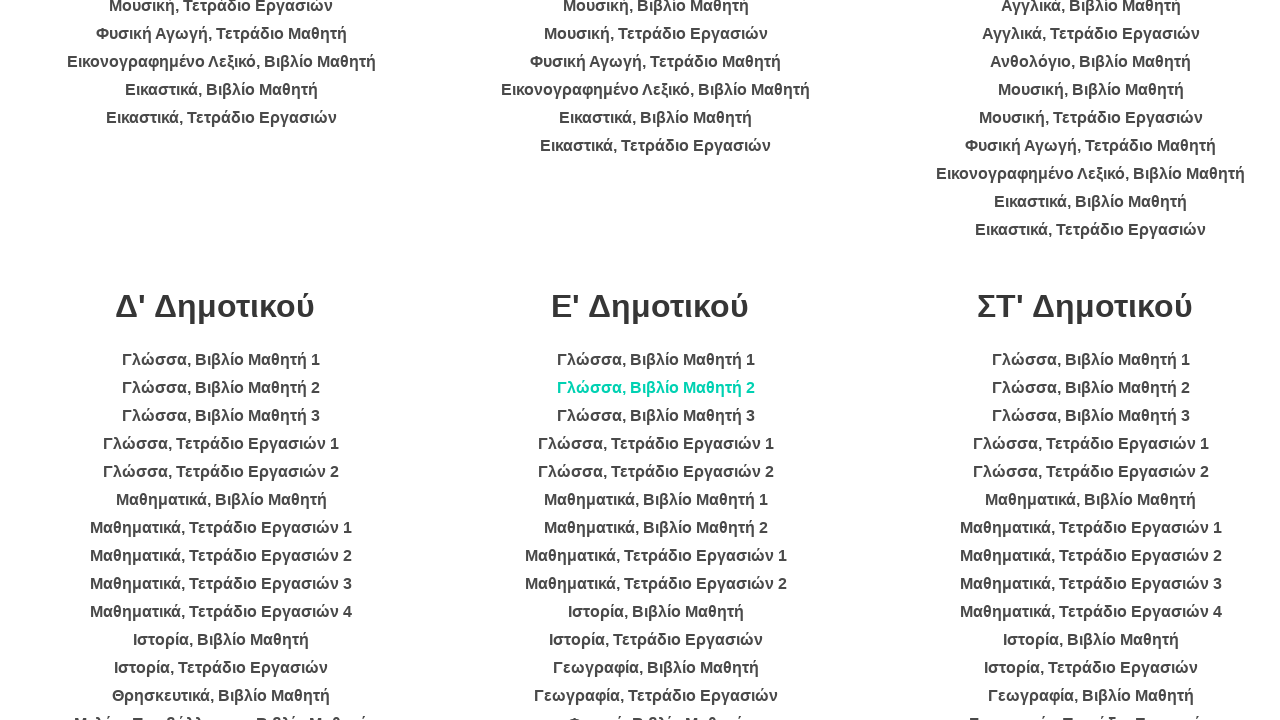

Clicked on a book in category 5 at (656, 416) on ul >> nth=4 >> li >> nth=2
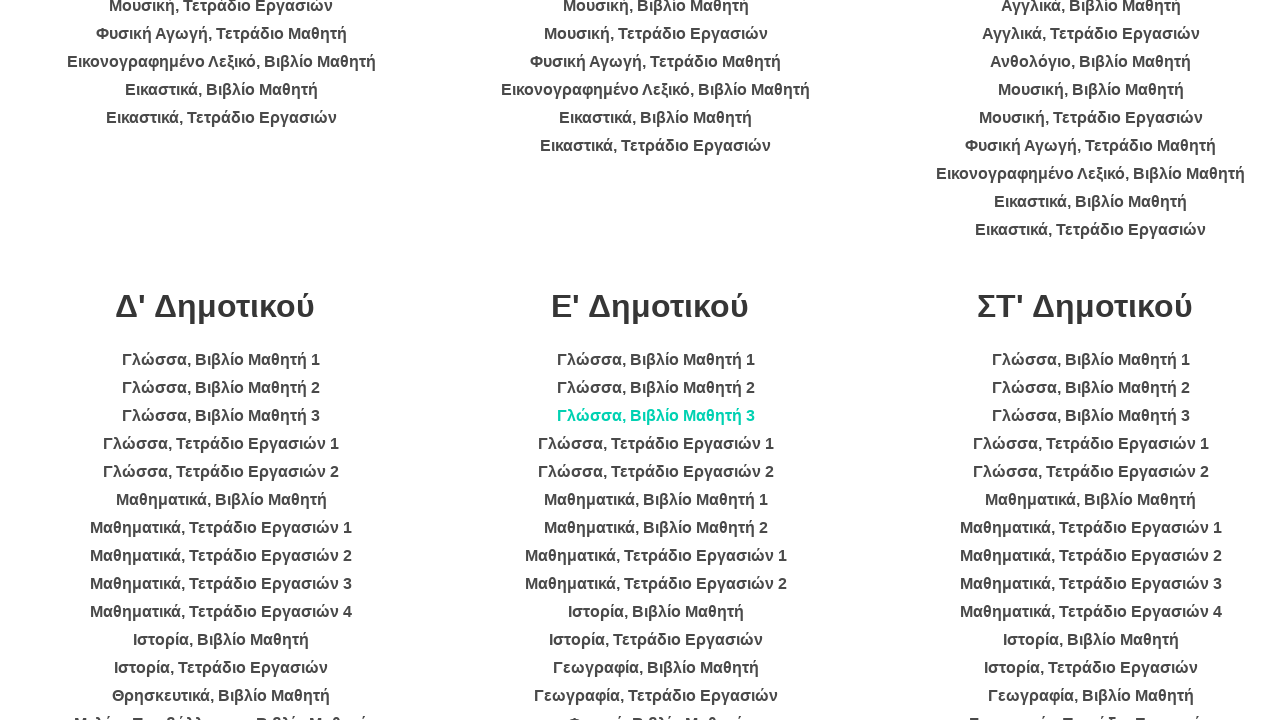

Waited 2 seconds for page to load
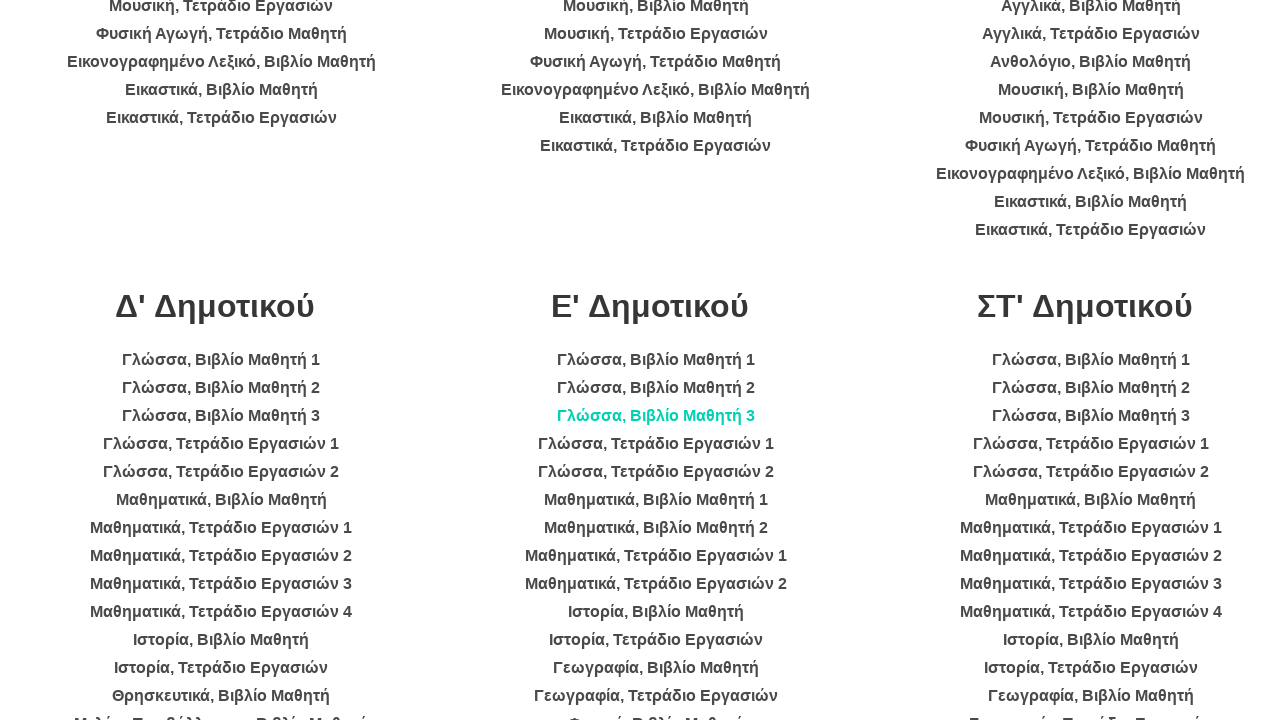

Clicked on a book in category 5 at (656, 444) on ul >> nth=4 >> li >> nth=3
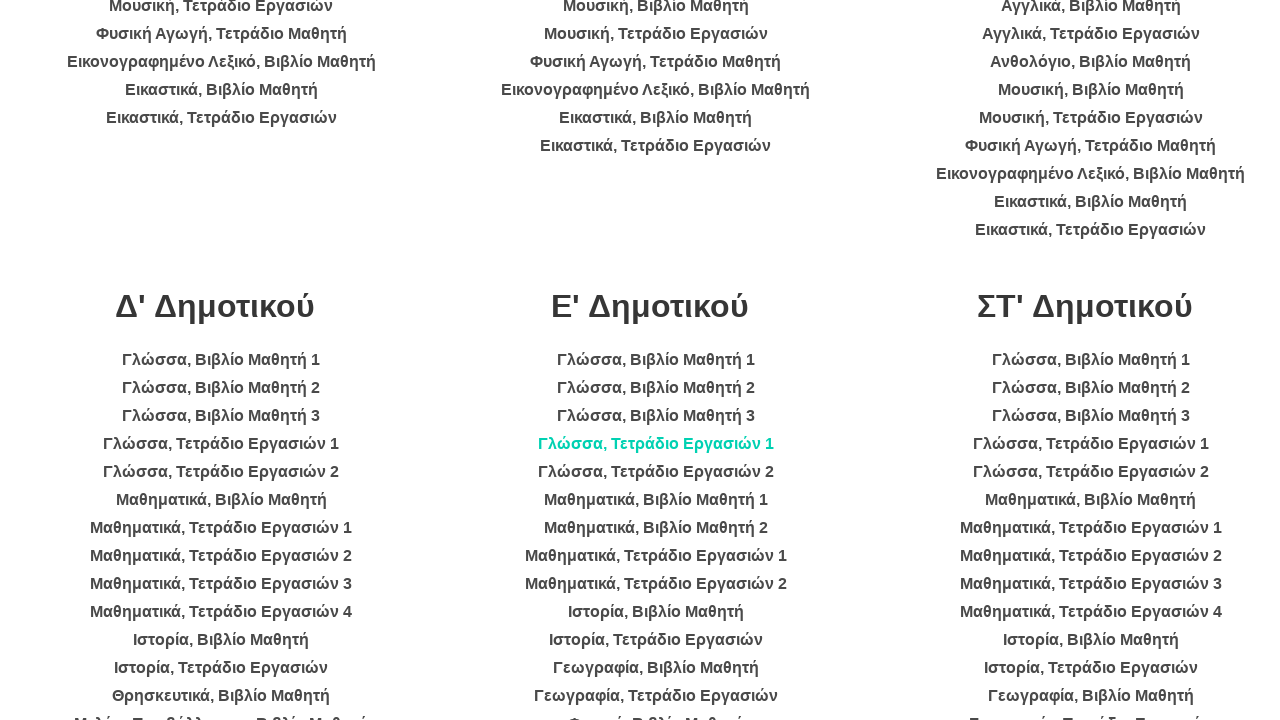

Waited 2 seconds for page to load
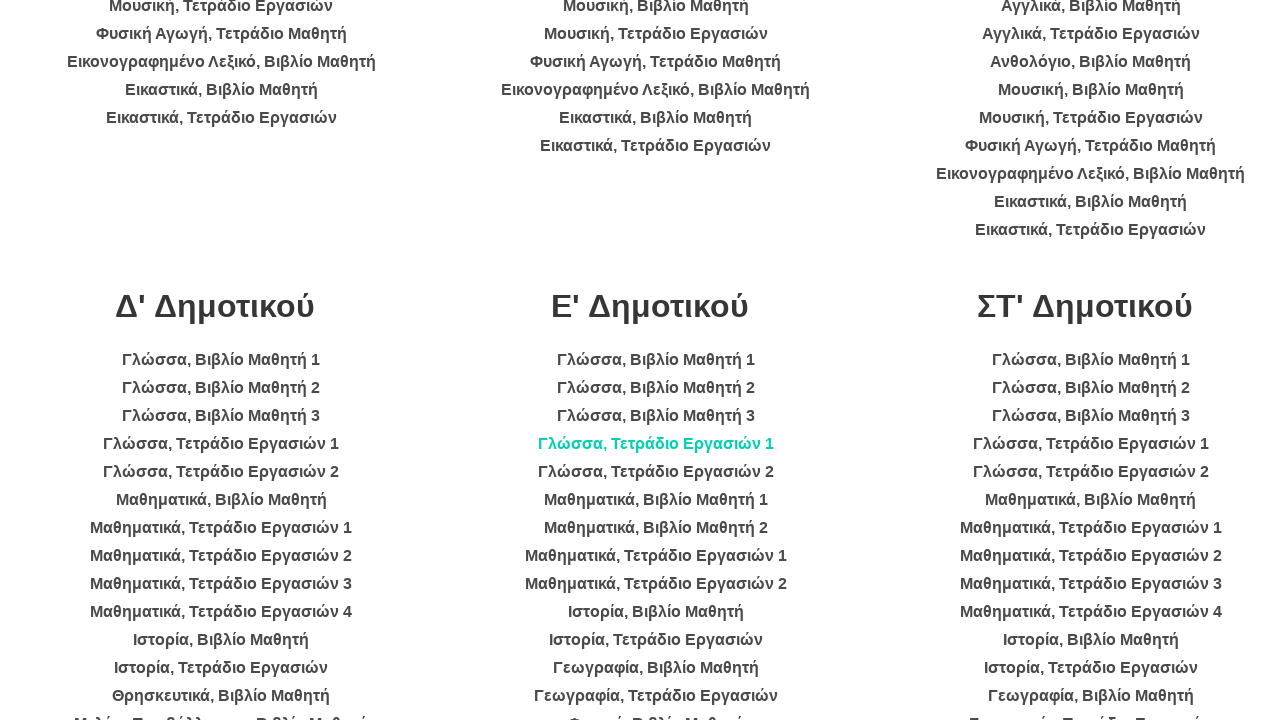

Clicked on a book in category 5 at (656, 472) on ul >> nth=4 >> li >> nth=4
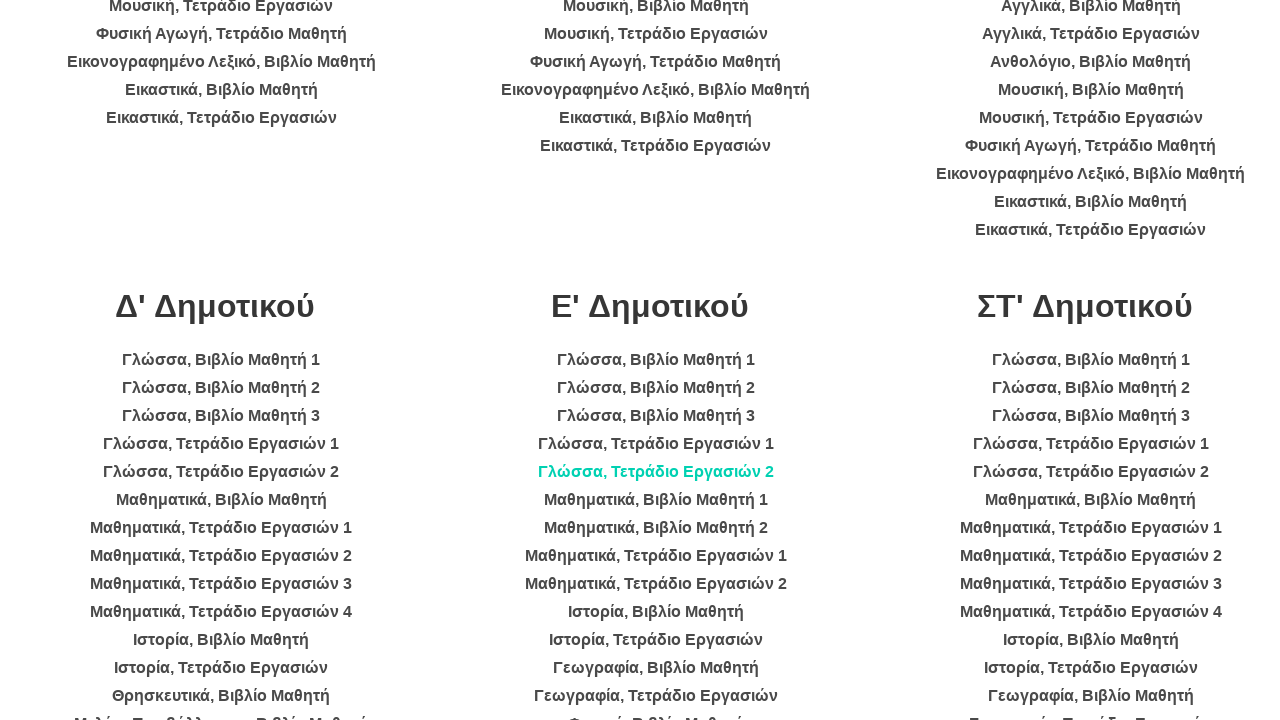

Waited 2 seconds for page to load
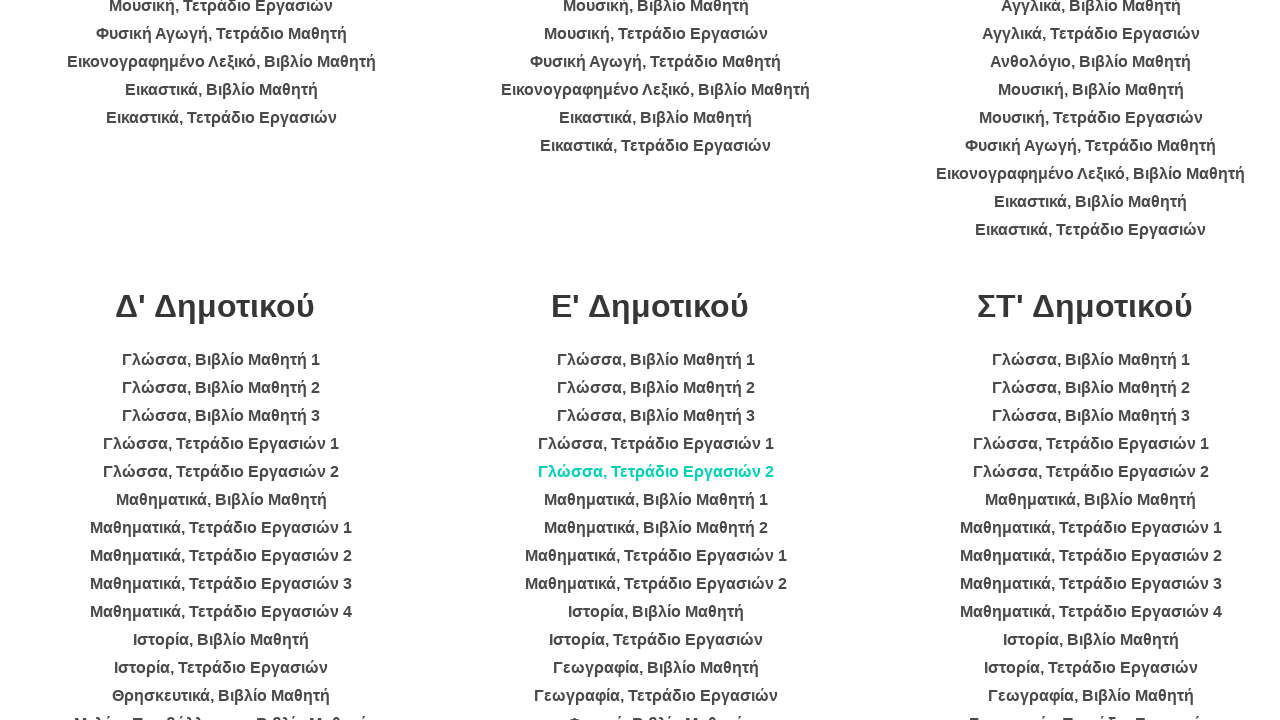

Clicked on a book in category 5 at (656, 500) on ul >> nth=4 >> li >> nth=5
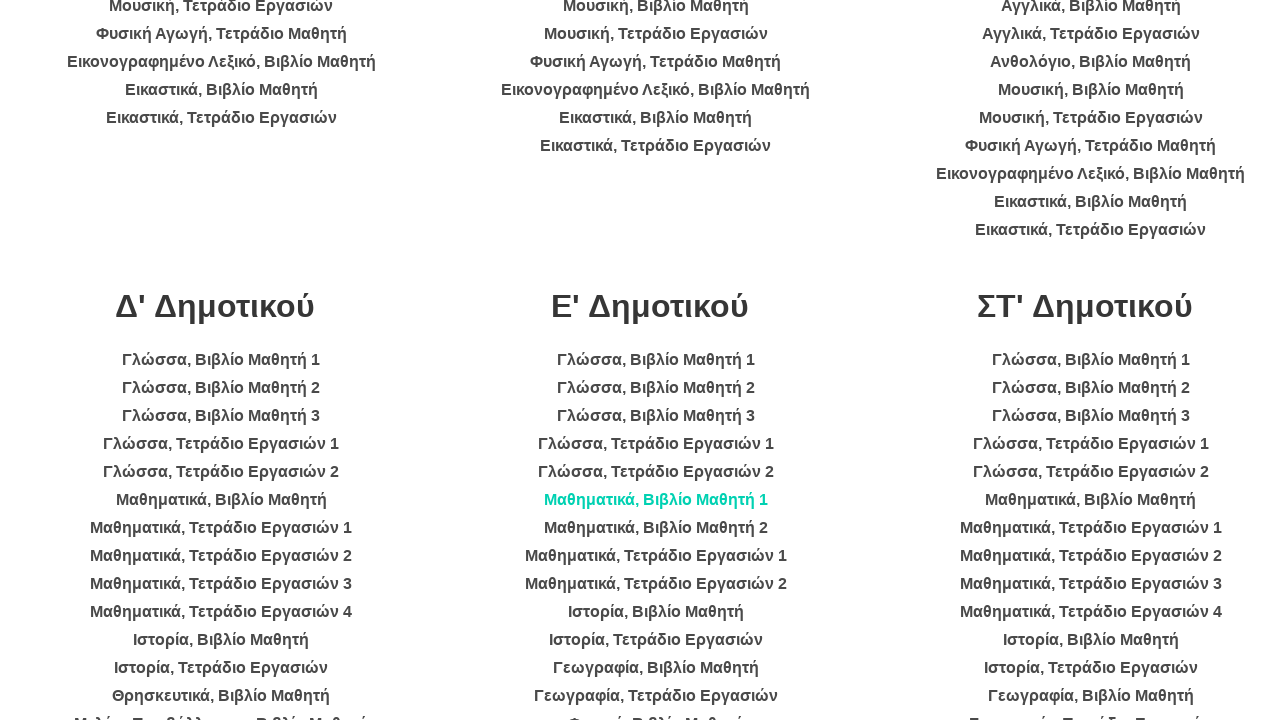

Waited 2 seconds for page to load
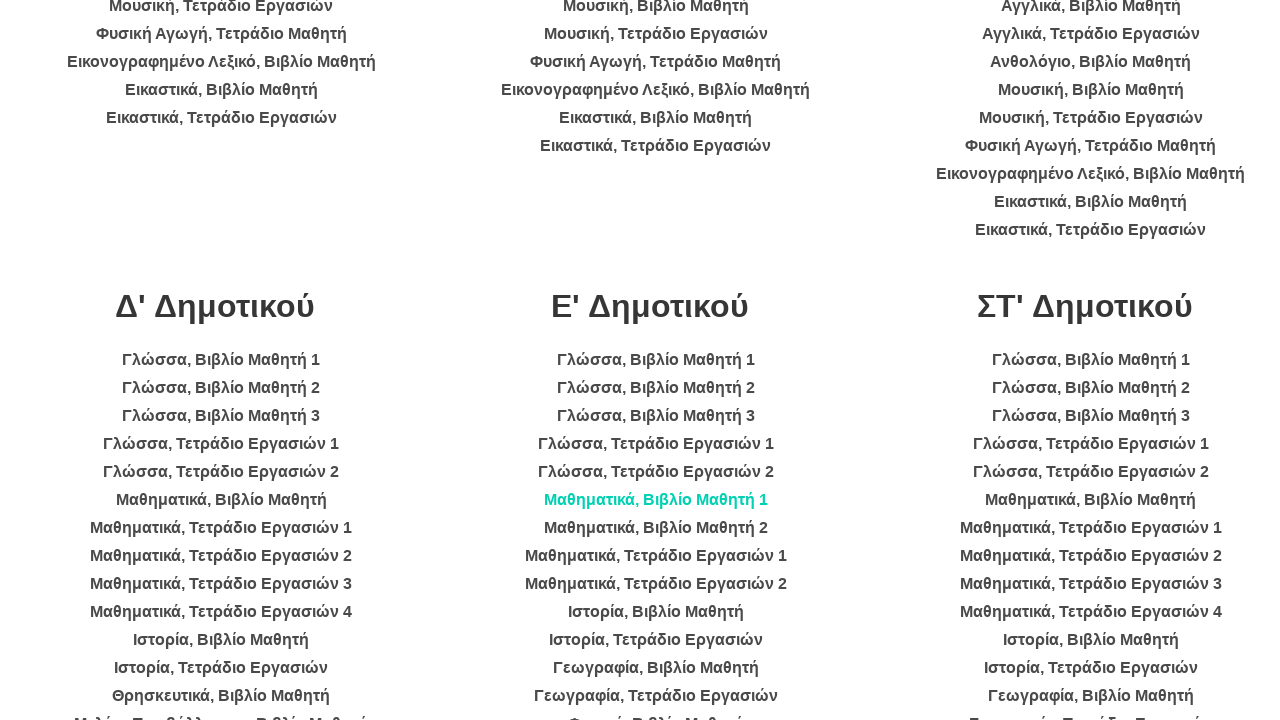

Clicked on a book in category 5 at (656, 528) on ul >> nth=4 >> li >> nth=6
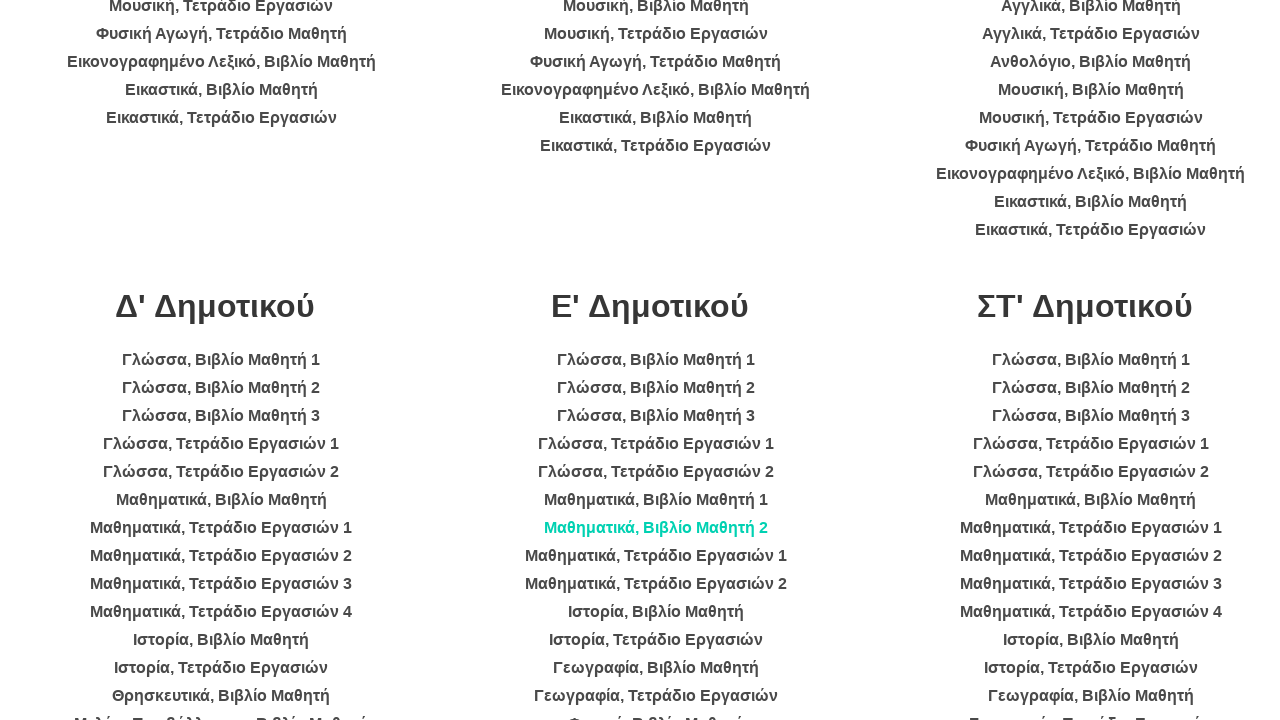

Waited 2 seconds for page to load
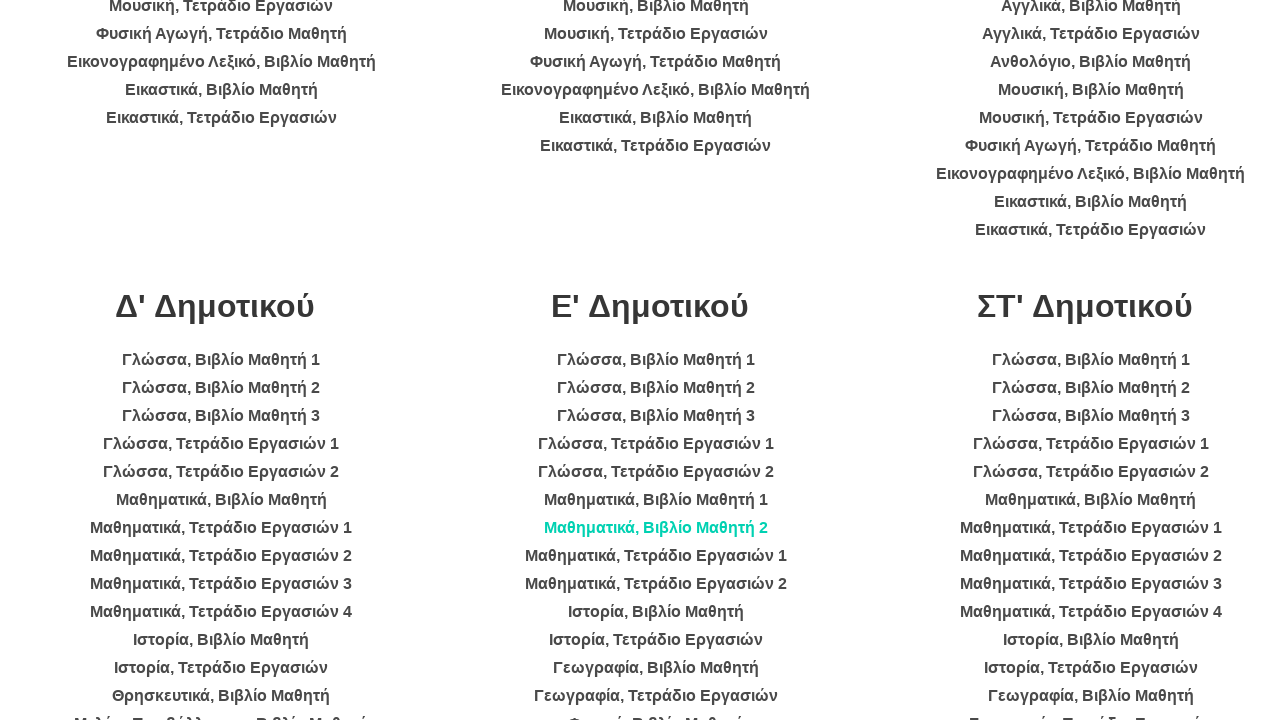

Clicked on a book in category 5 at (656, 556) on ul >> nth=4 >> li >> nth=7
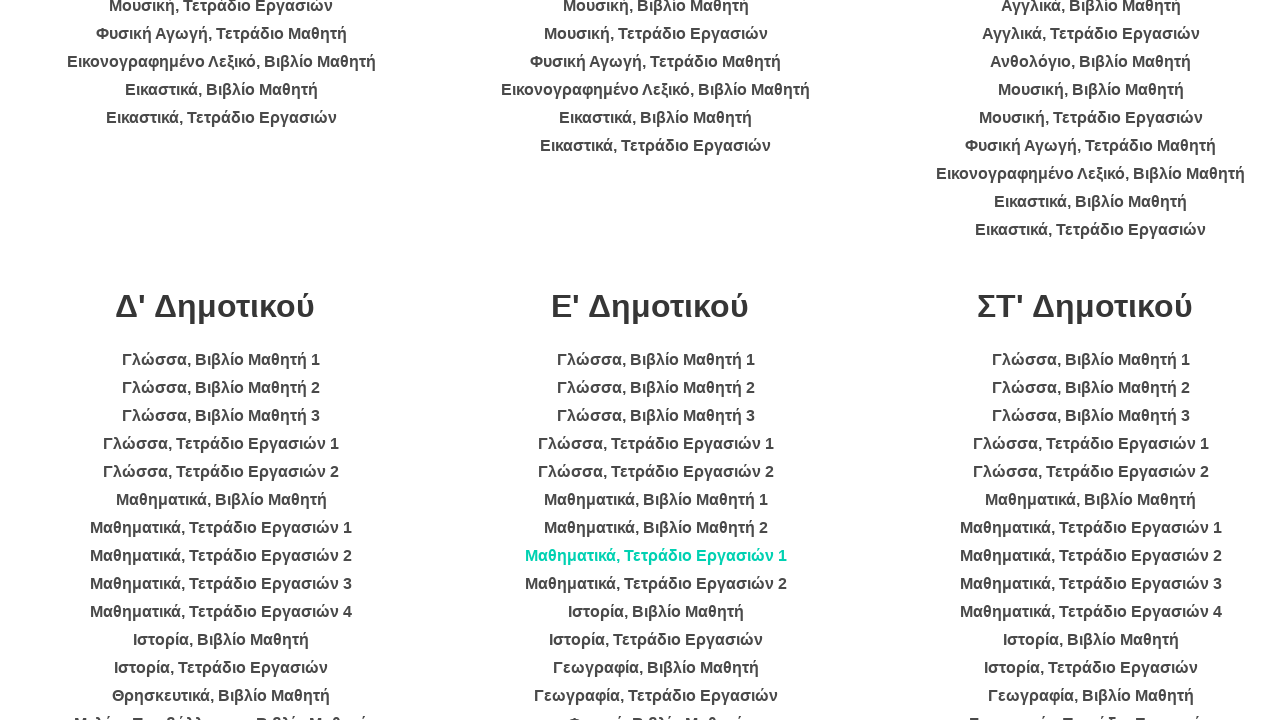

Waited 2 seconds for page to load
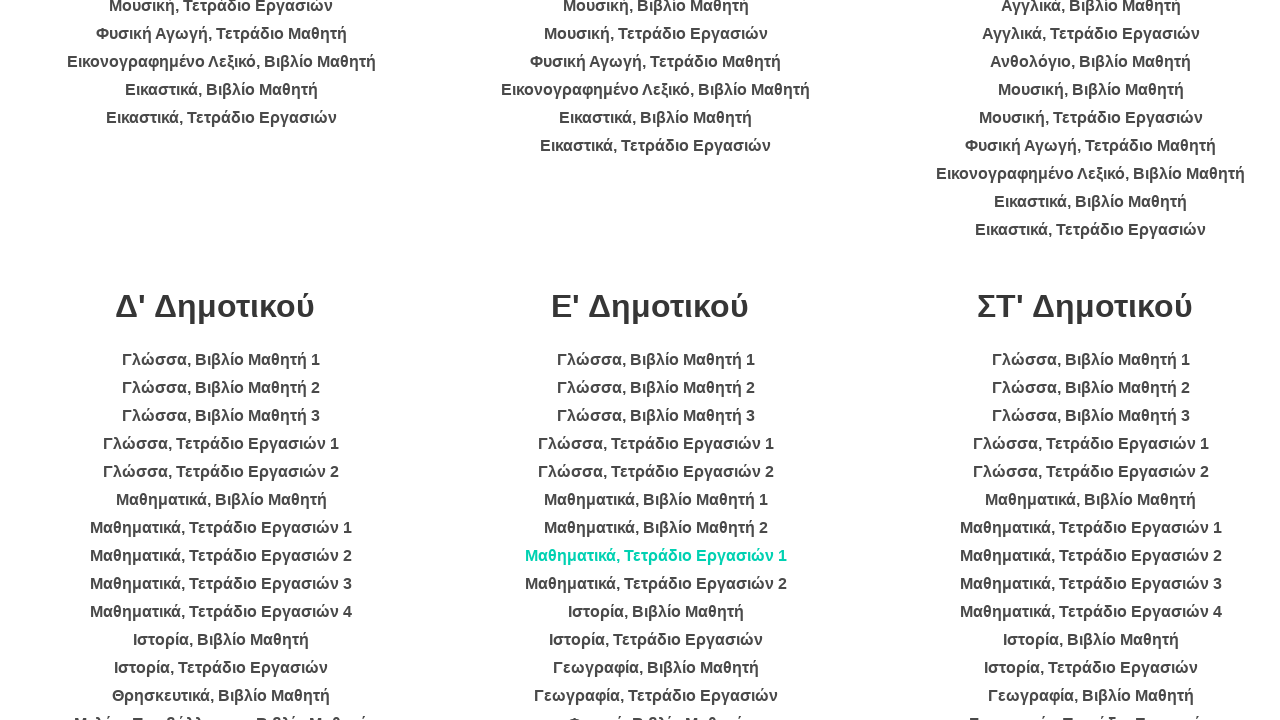

Clicked on a book in category 5 at (656, 584) on ul >> nth=4 >> li >> nth=8
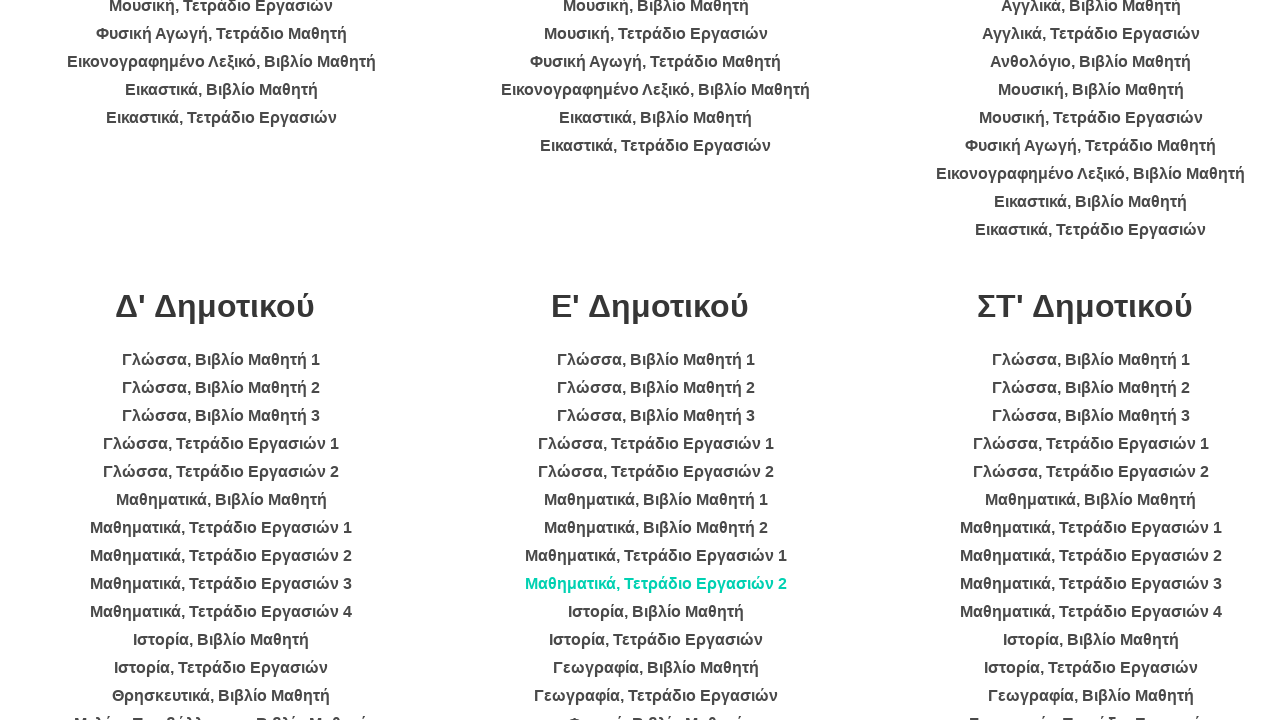

Waited 2 seconds for page to load
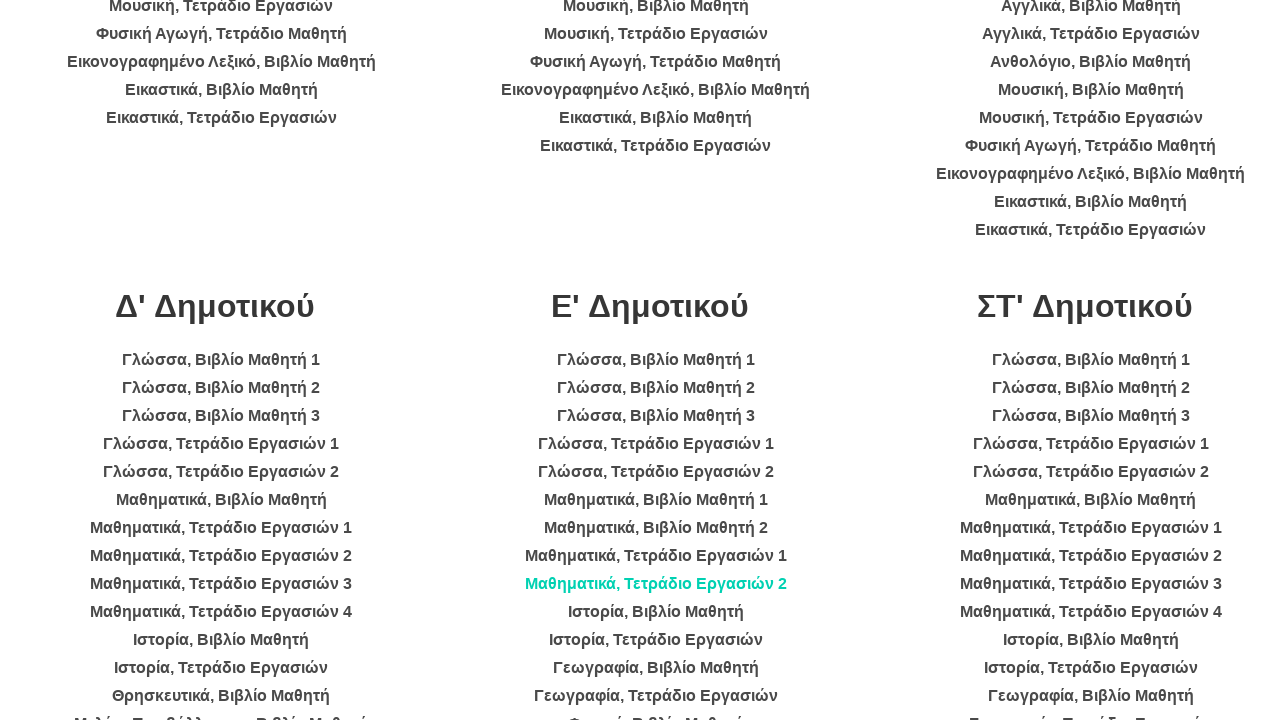

Clicked on a book in category 5 at (656, 612) on ul >> nth=4 >> li >> nth=9
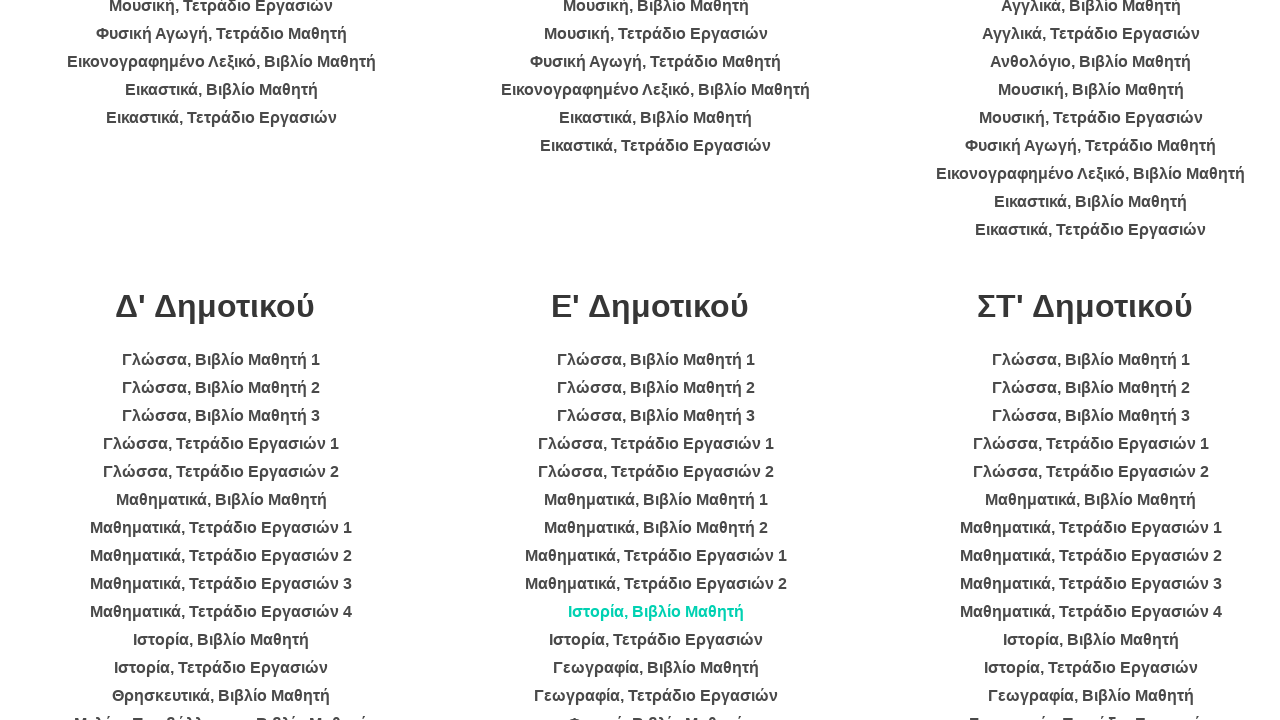

Waited 2 seconds for page to load
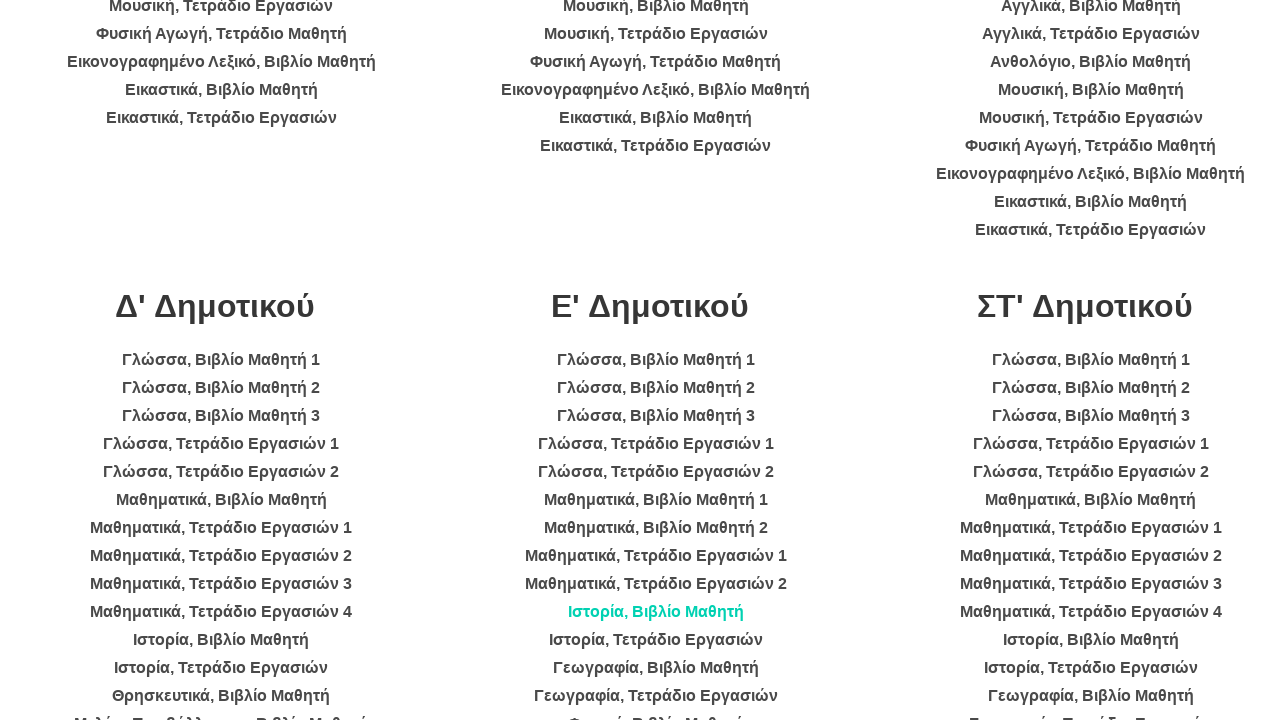

Clicked on a book in category 5 at (656, 640) on ul >> nth=4 >> li >> nth=10
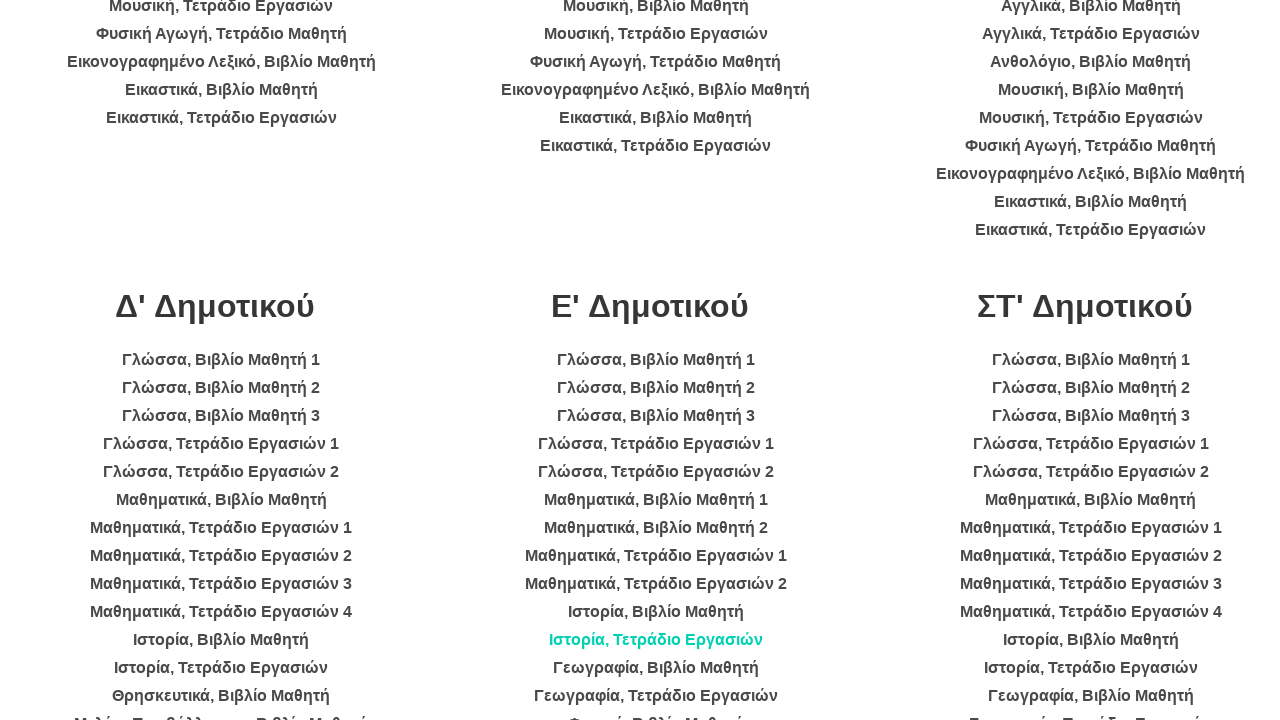

Waited 2 seconds for page to load
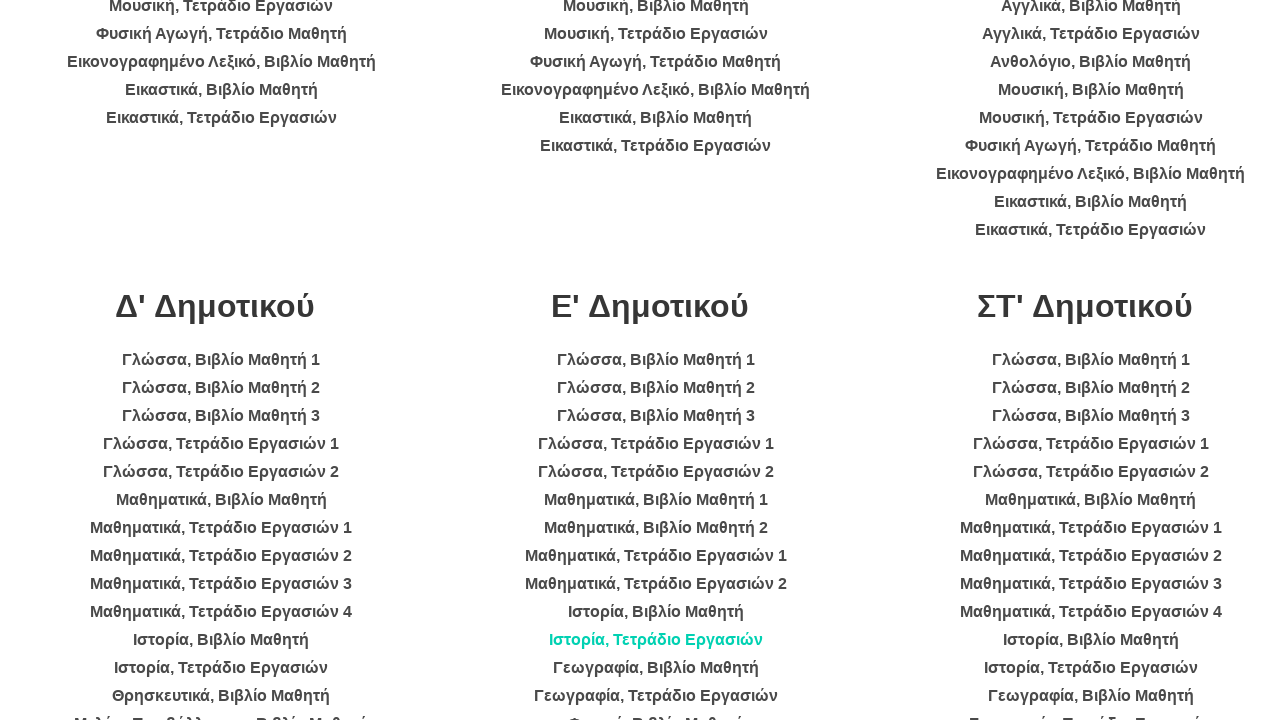

Clicked on a book in category 5 at (656, 668) on ul >> nth=4 >> li >> nth=11
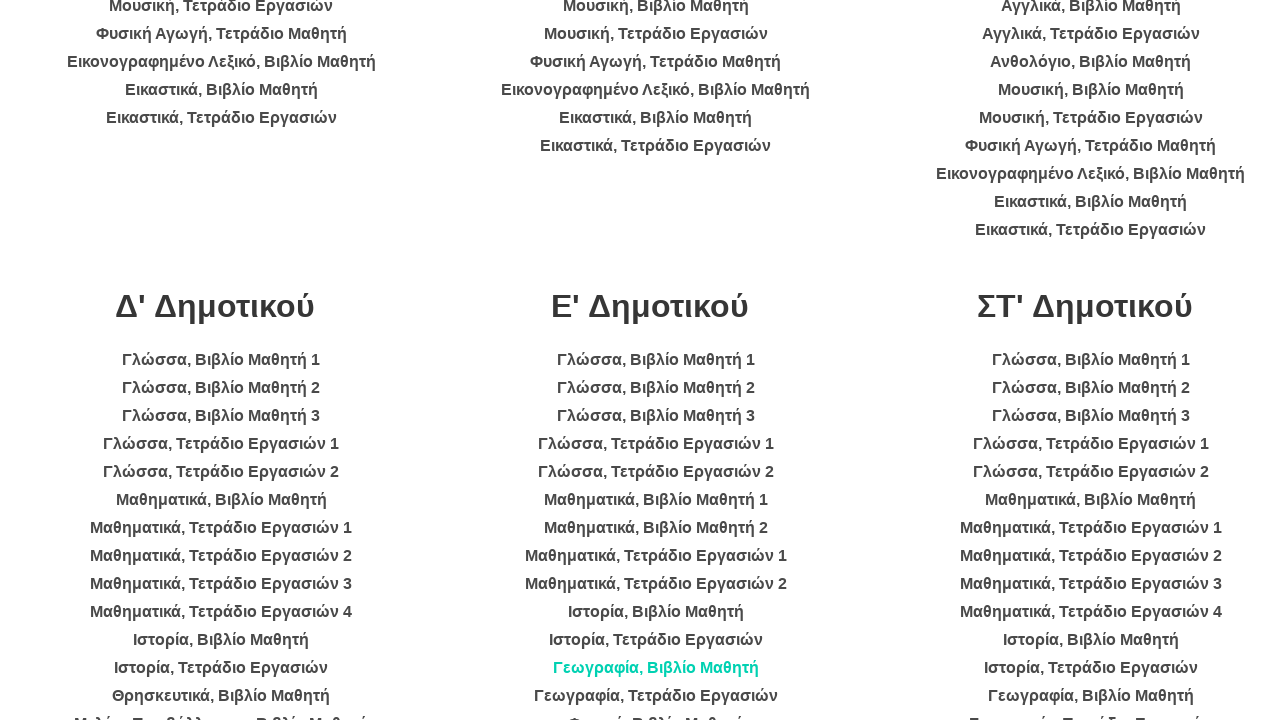

Waited 2 seconds for page to load
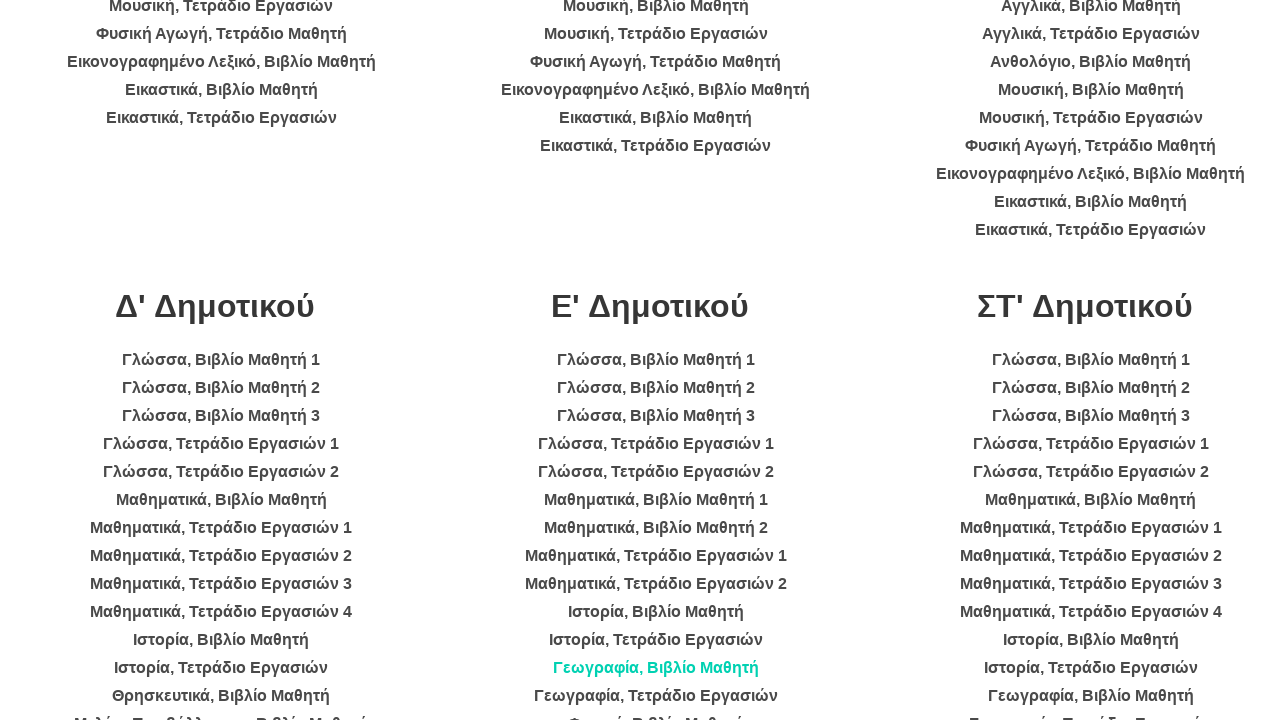

Clicked on a book in category 5 at (656, 696) on ul >> nth=4 >> li >> nth=12
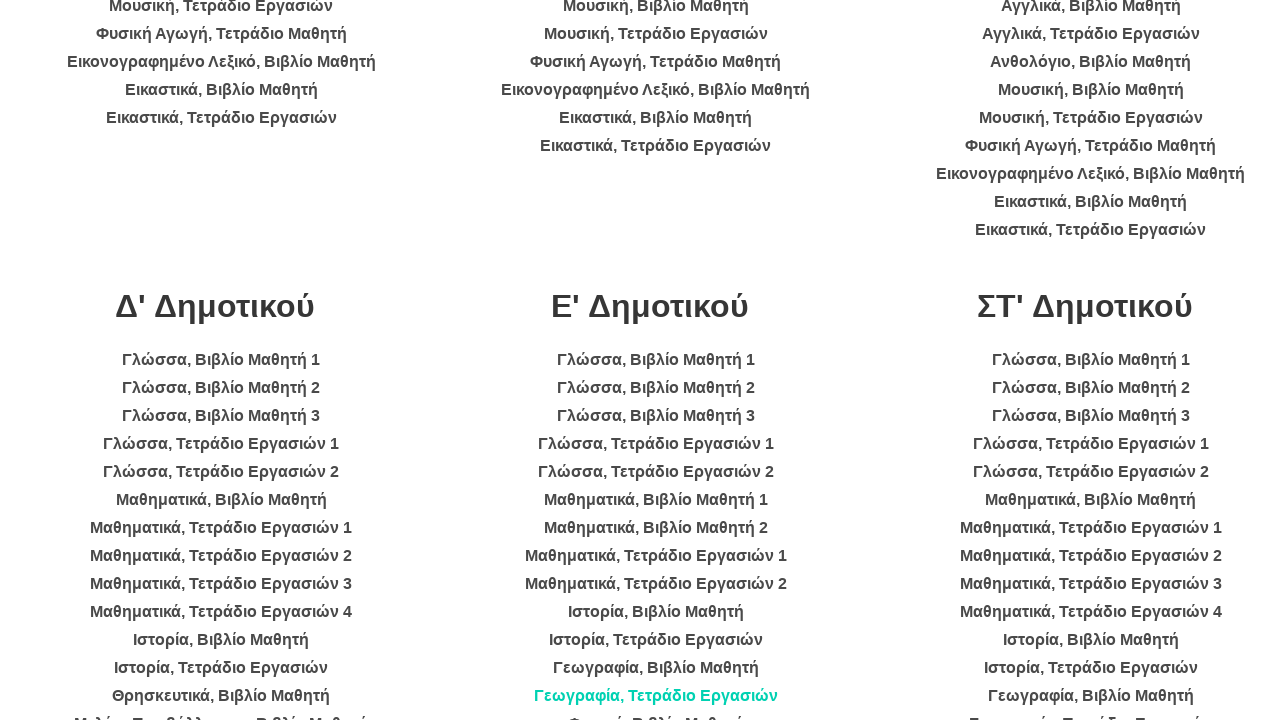

Waited 2 seconds for page to load
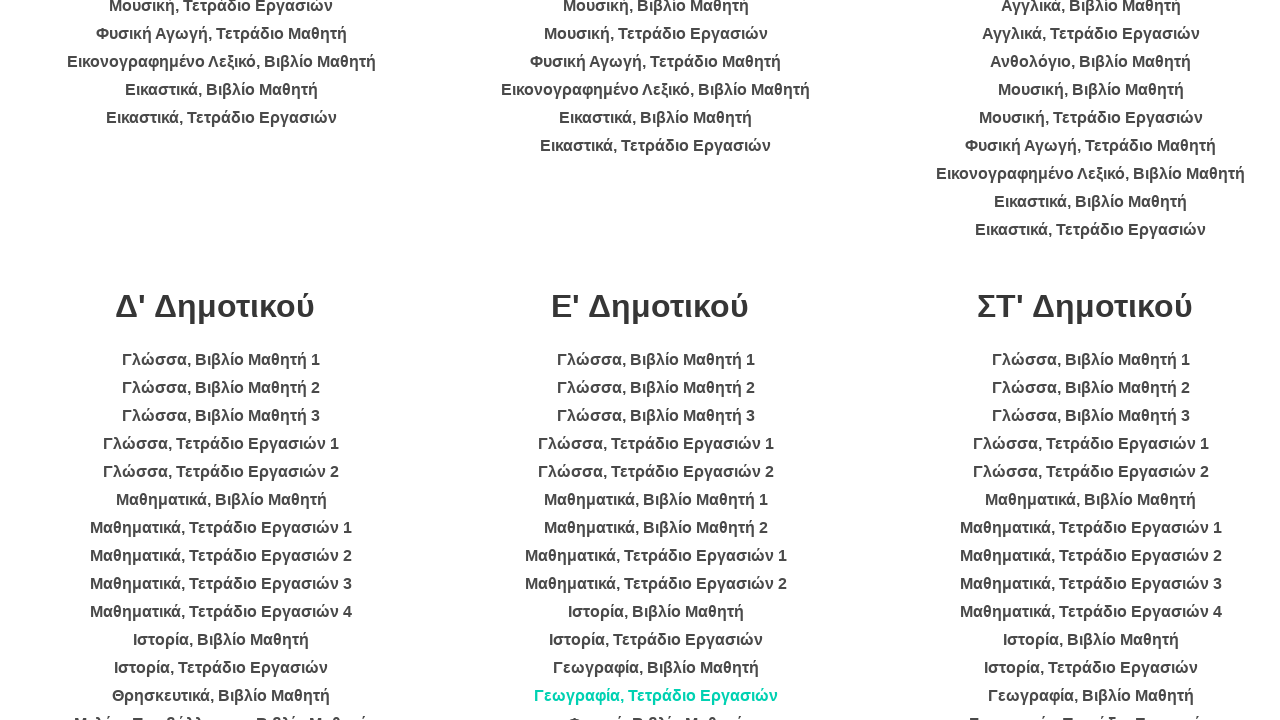

Clicked on a book in category 5 at (656, 708) on ul >> nth=4 >> li >> nth=13
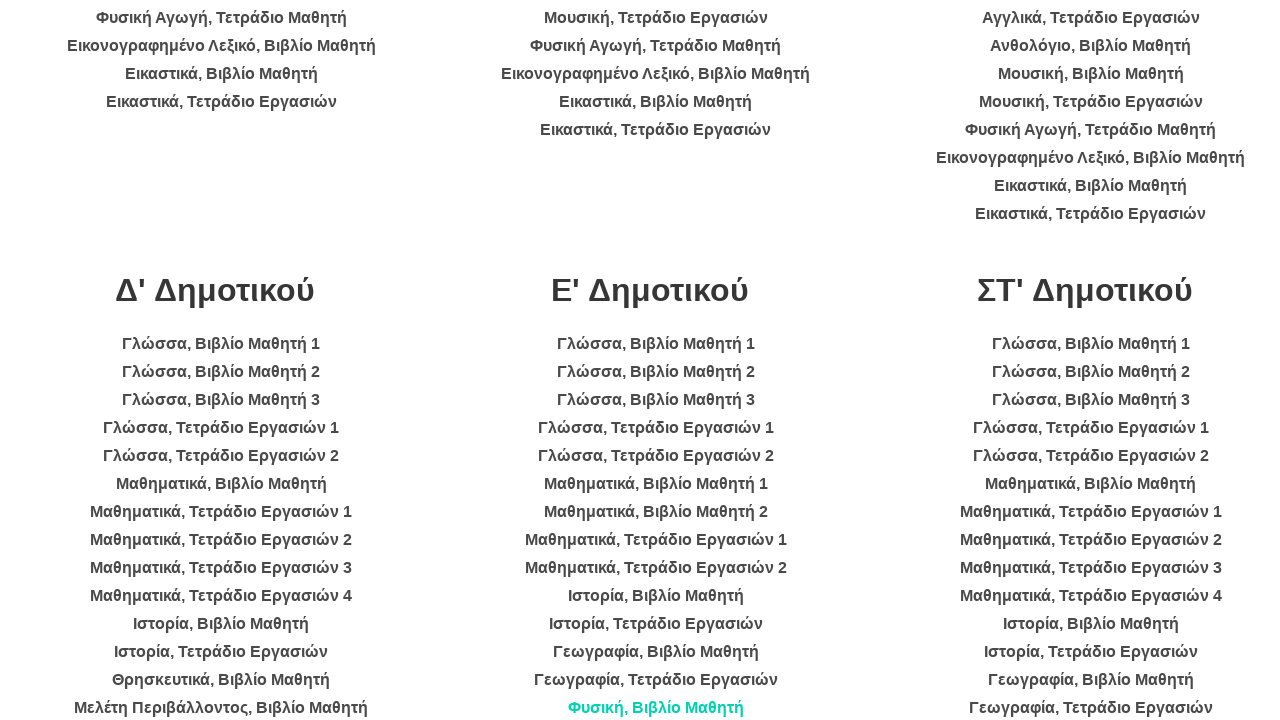

Waited 2 seconds for page to load
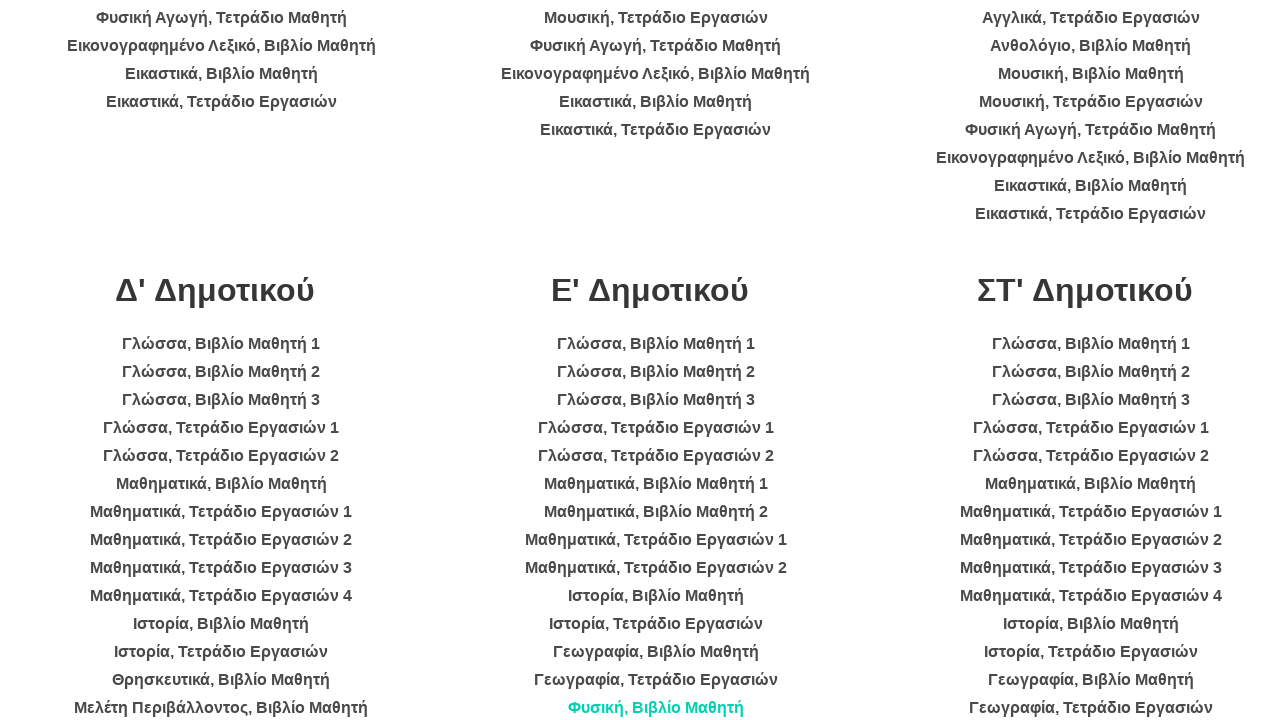

Clicked on a book in category 5 at (656, 360) on ul >> nth=4 >> li >> nth=14
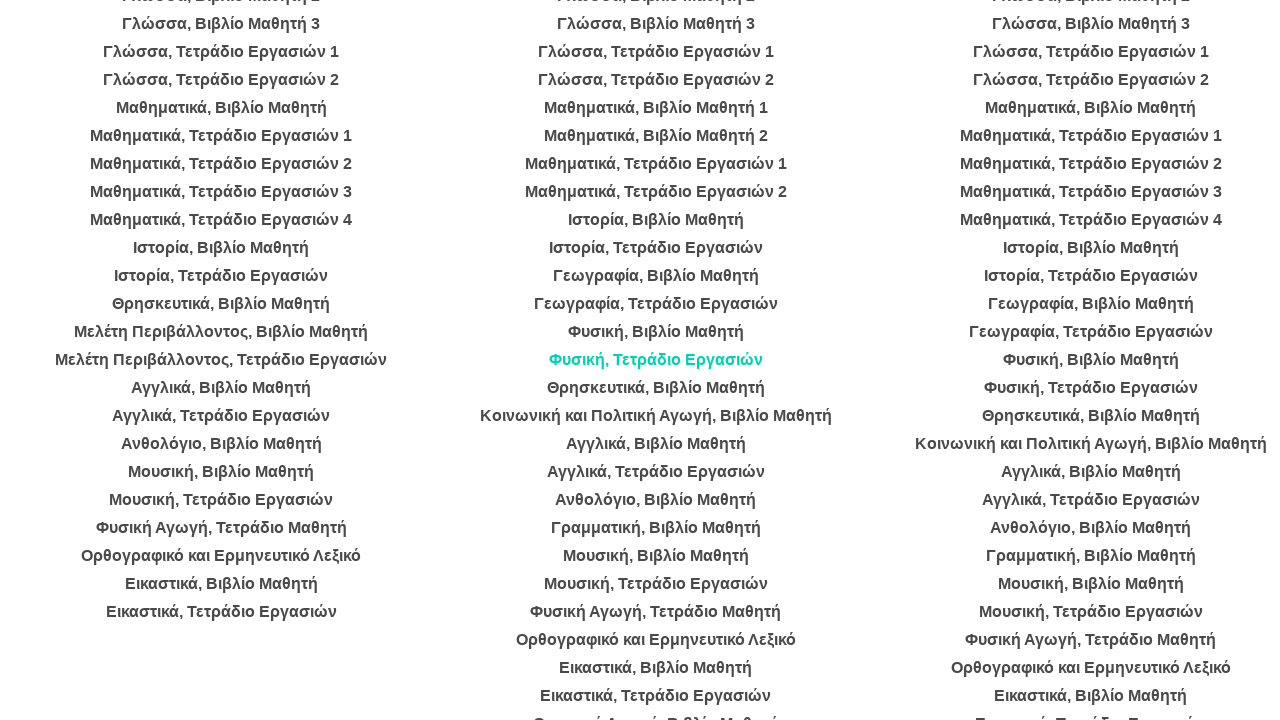

Waited 2 seconds for page to load
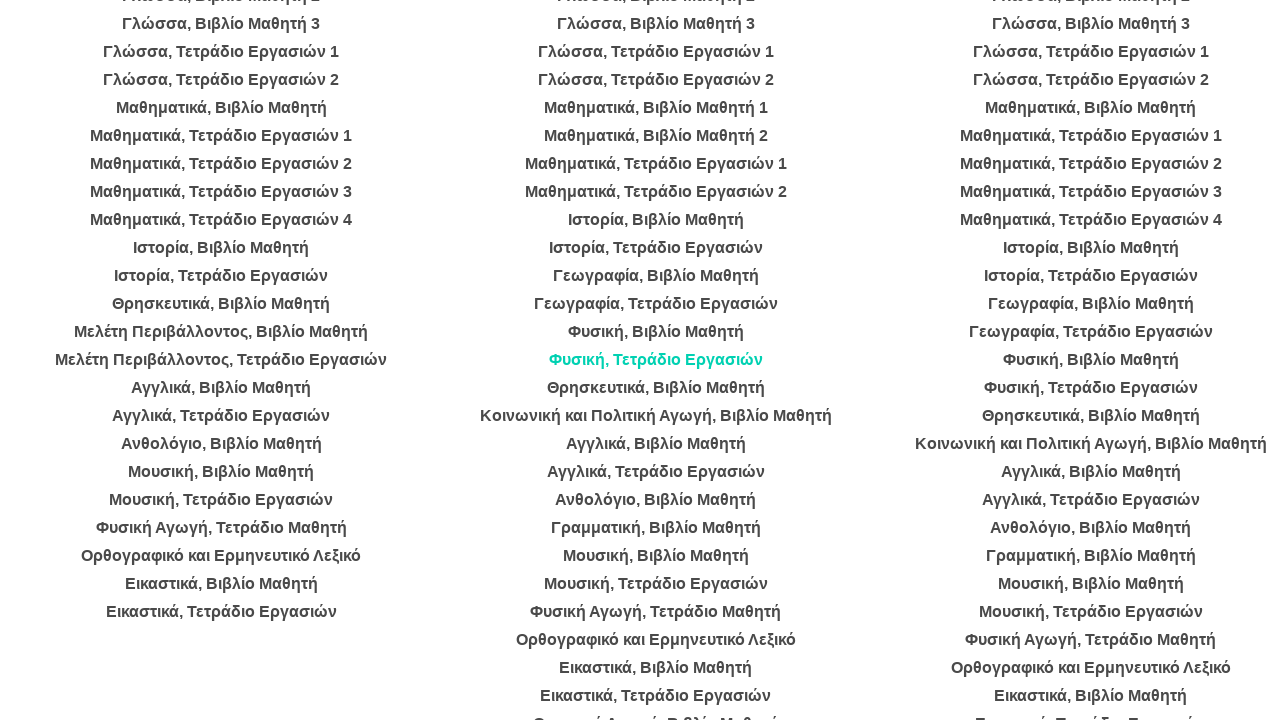

Clicked on a book in category 5 at (656, 388) on ul >> nth=4 >> li >> nth=15
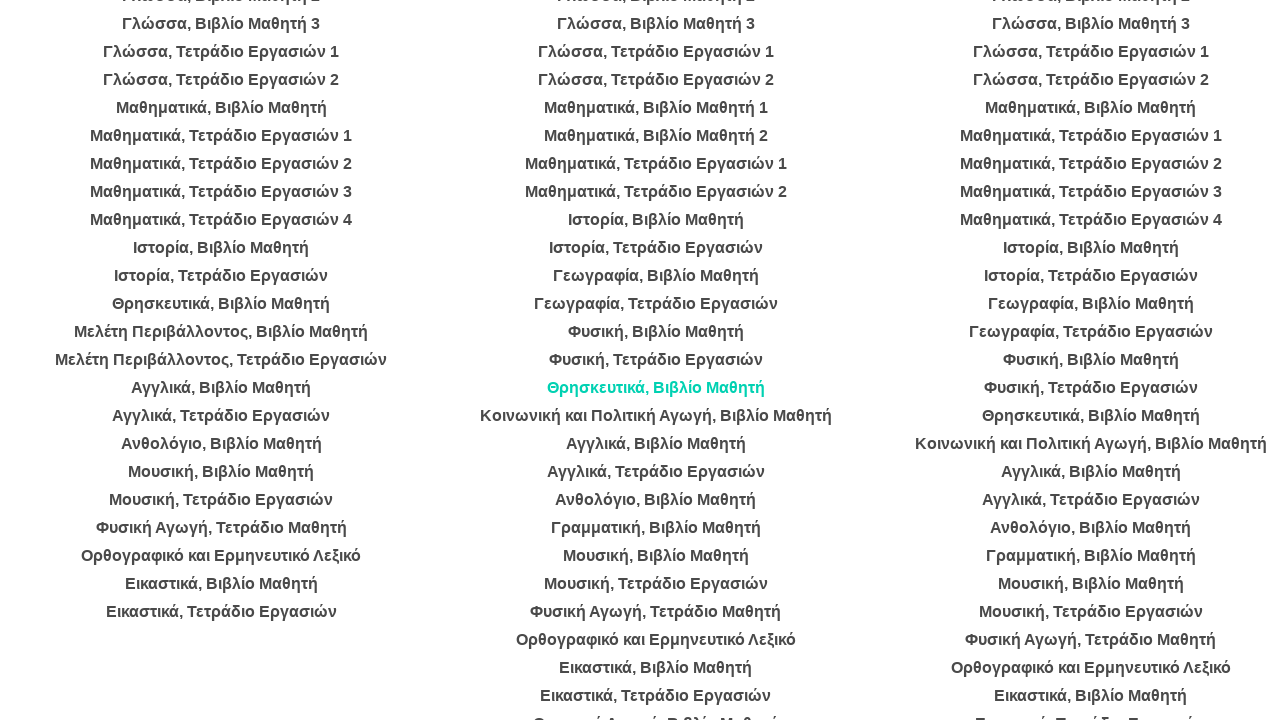

Waited 2 seconds for page to load
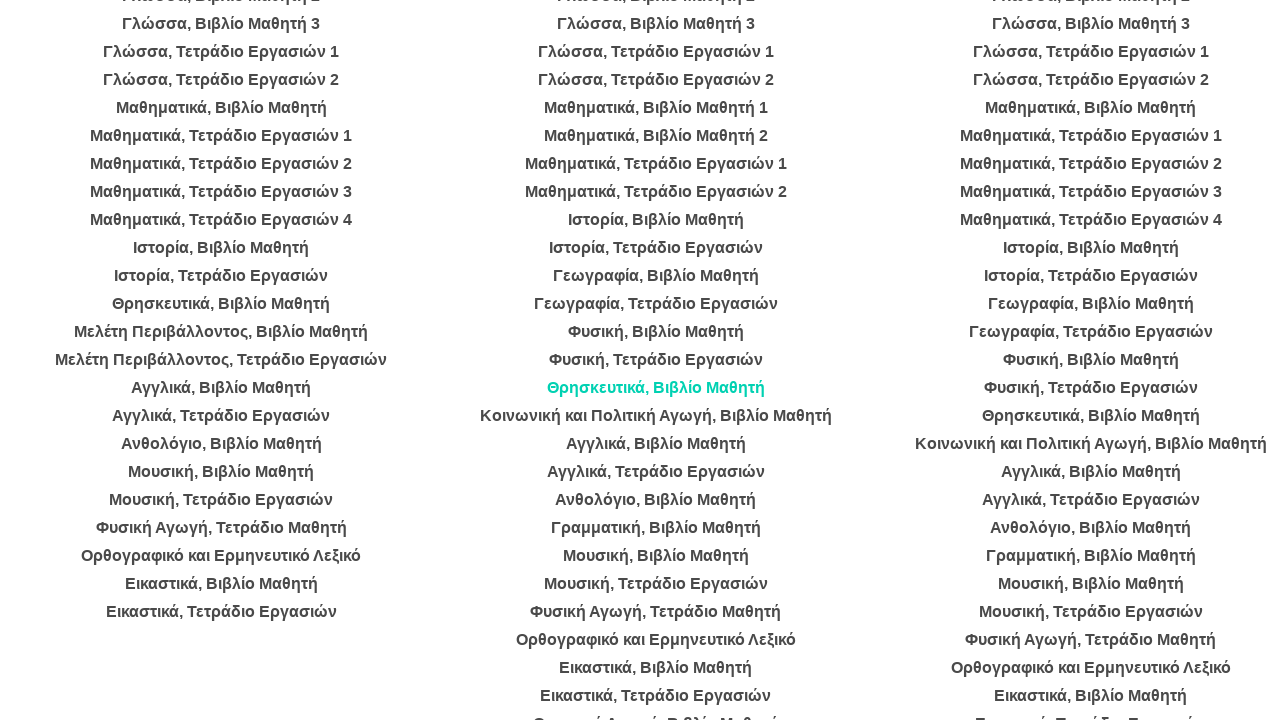

Clicked on a book in category 5 at (656, 416) on ul >> nth=4 >> li >> nth=16
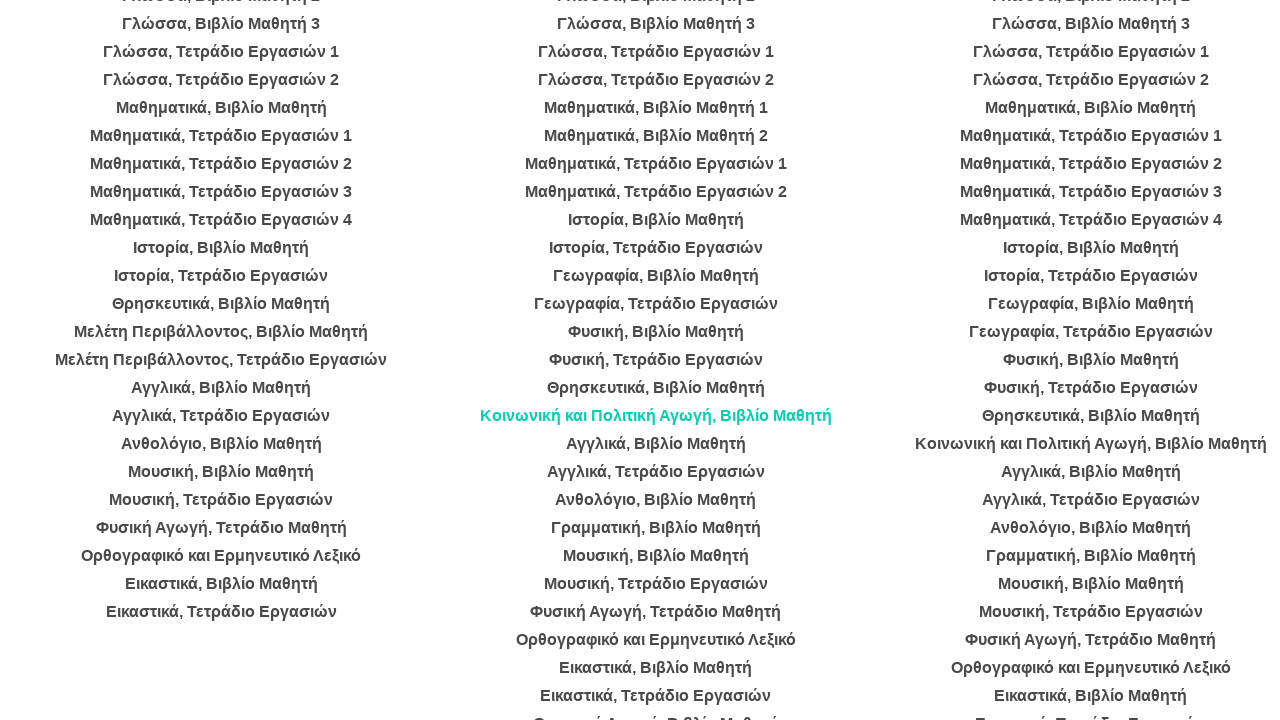

Waited 2 seconds for page to load
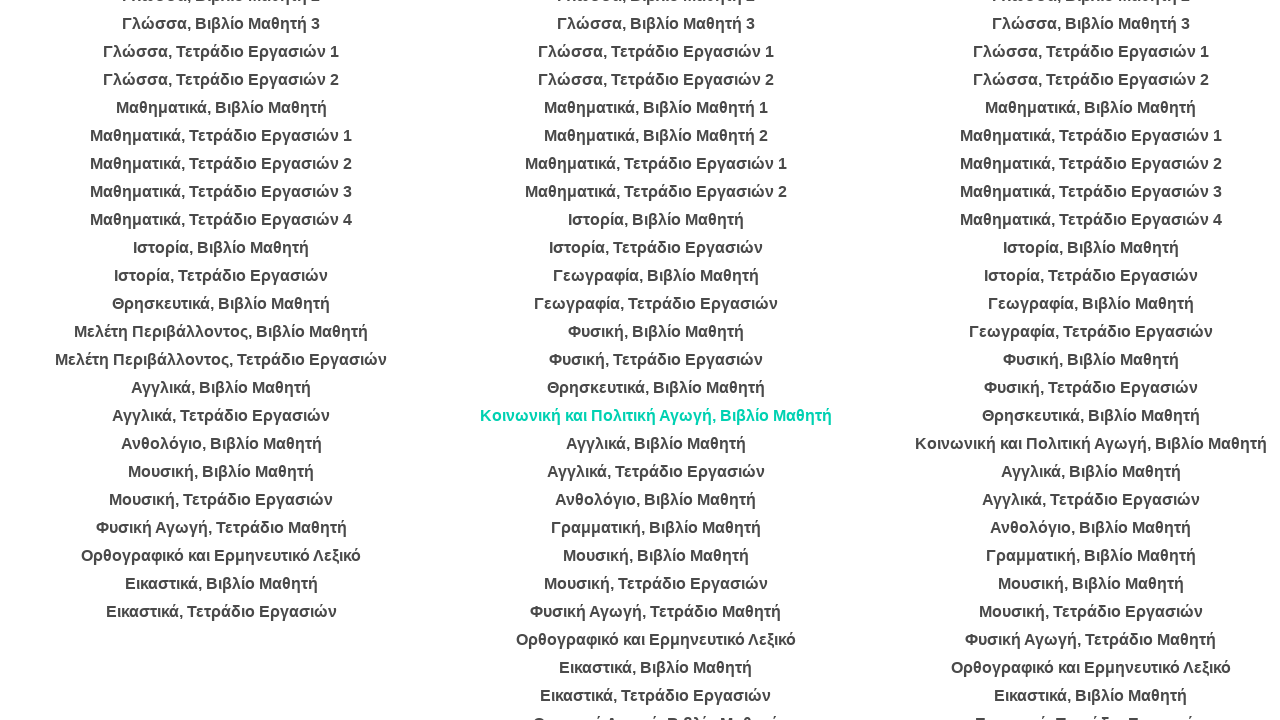

Clicked on a book in category 5 at (656, 444) on ul >> nth=4 >> li >> nth=17
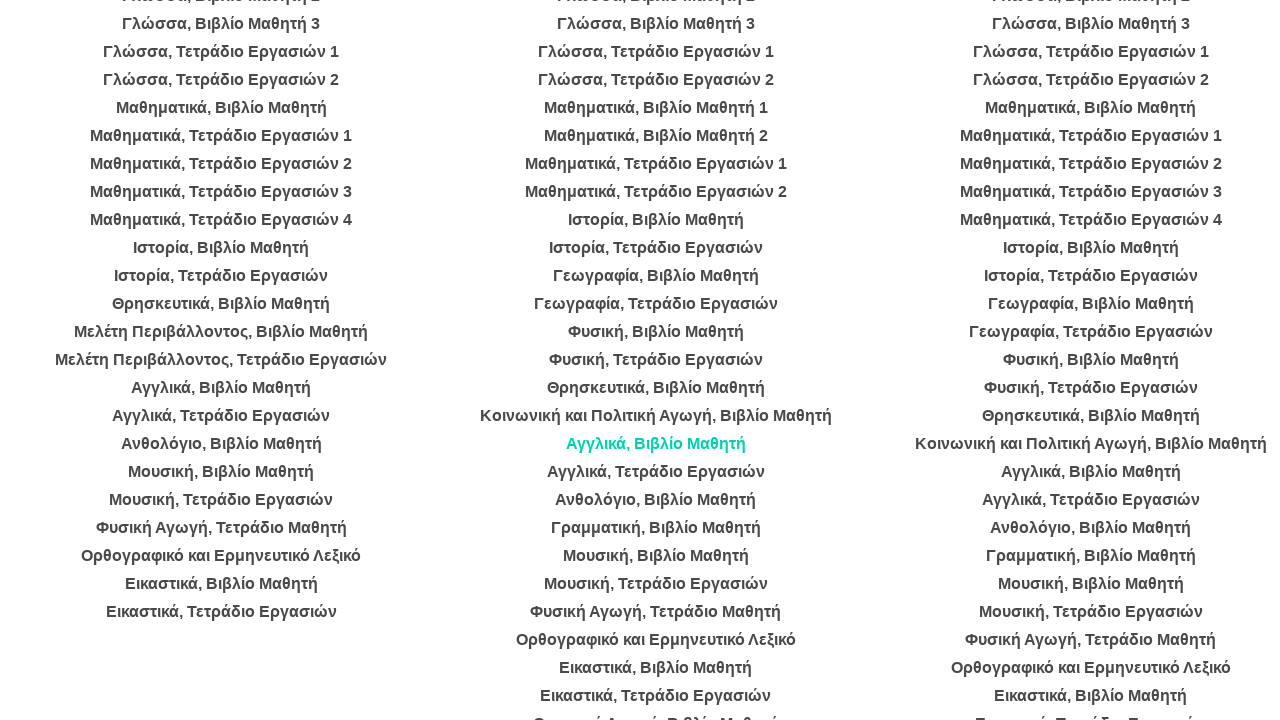

Waited 2 seconds for page to load
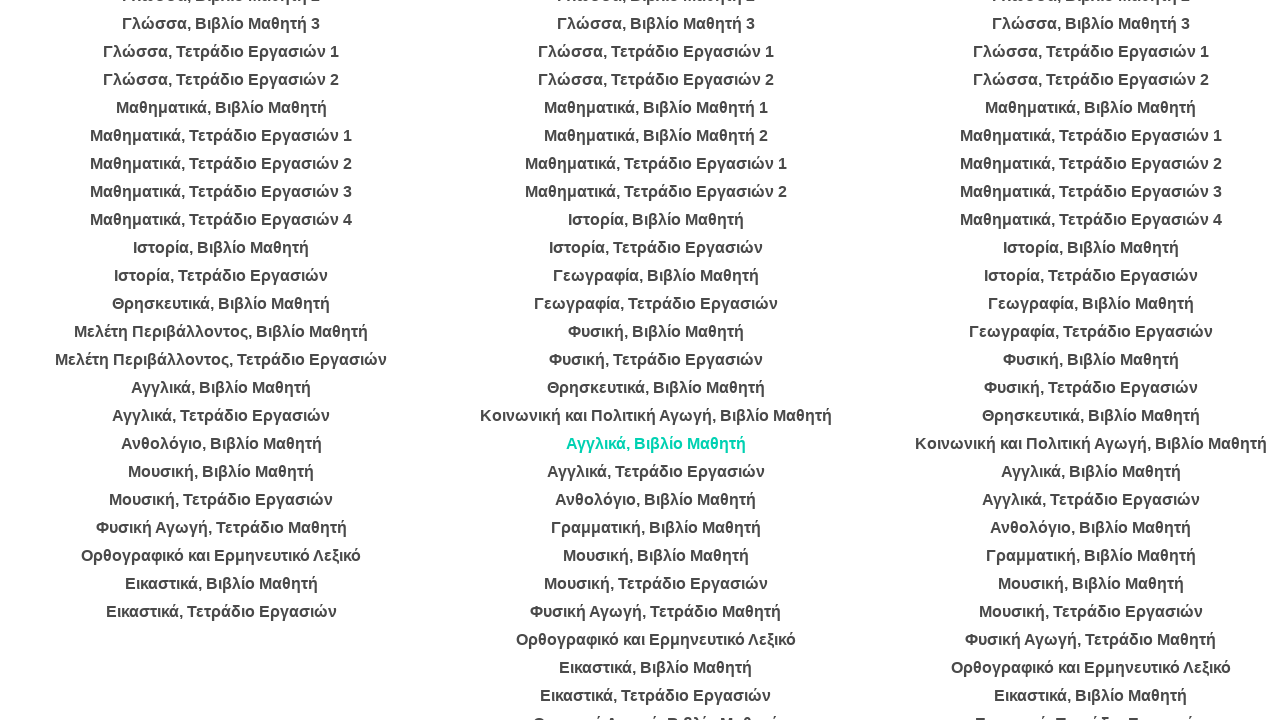

Clicked on a book in category 5 at (656, 472) on ul >> nth=4 >> li >> nth=18
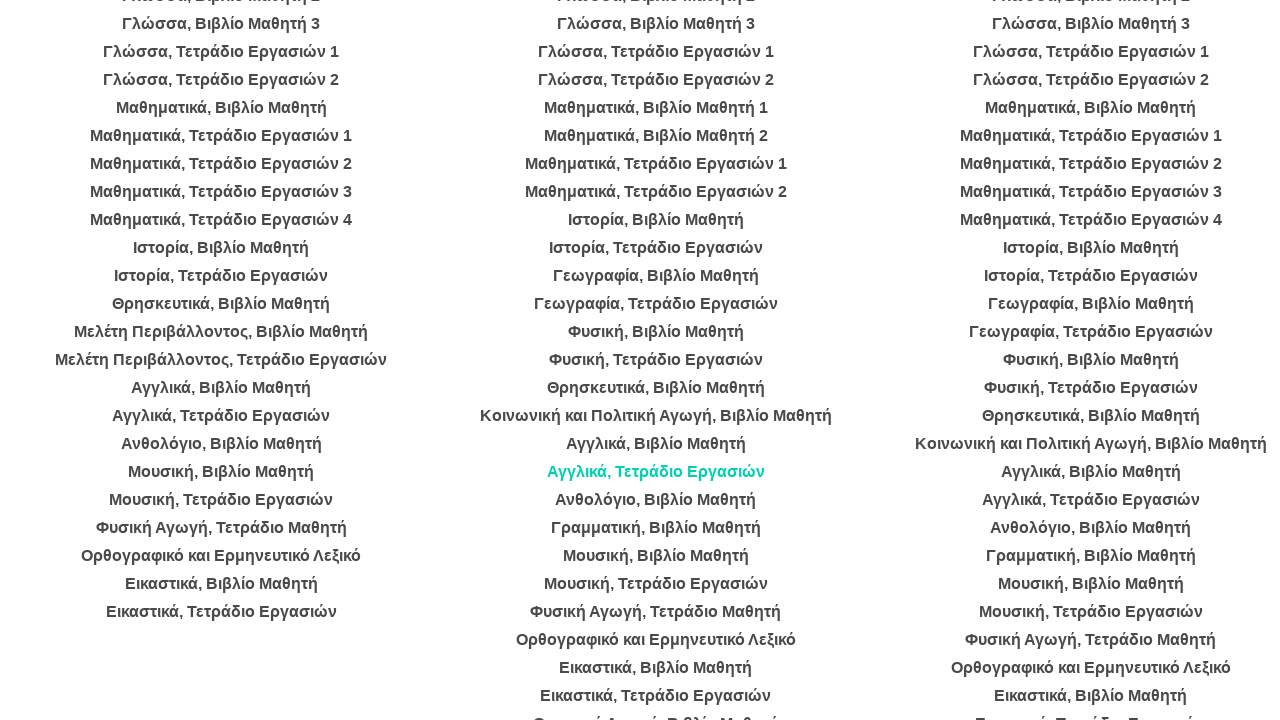

Waited 2 seconds for page to load
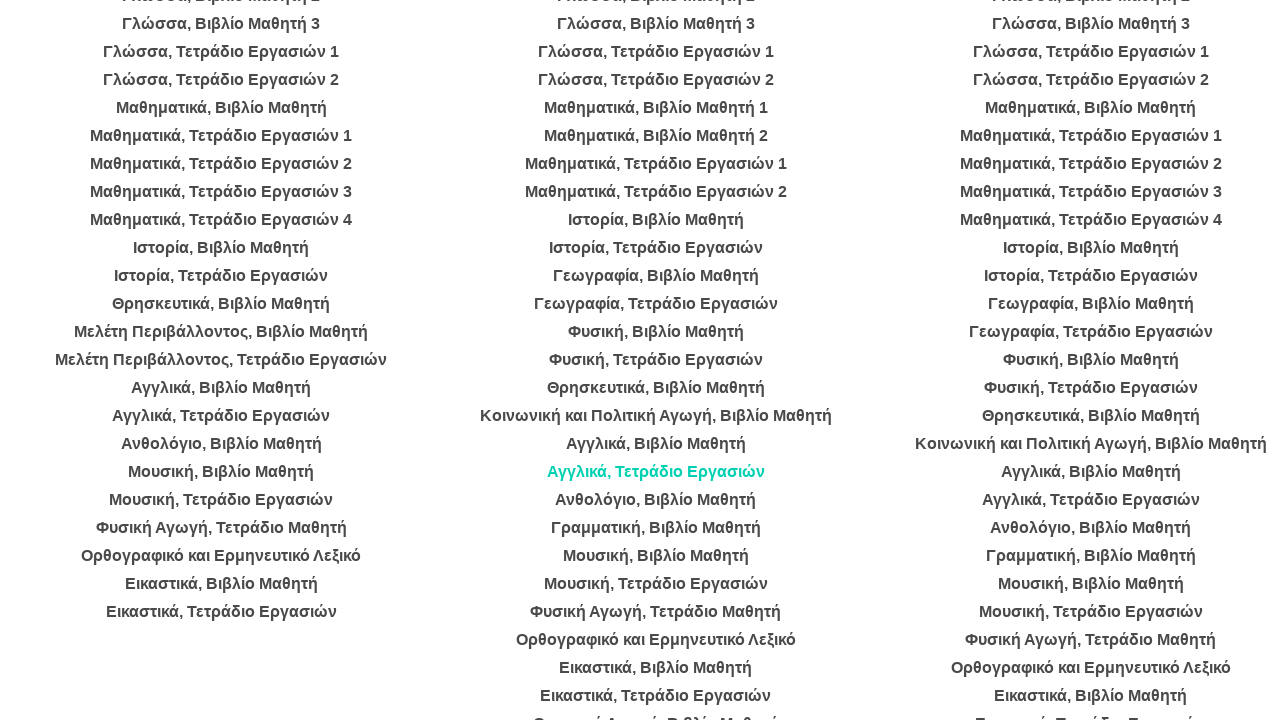

Clicked on a book in category 5 at (656, 500) on ul >> nth=4 >> li >> nth=19
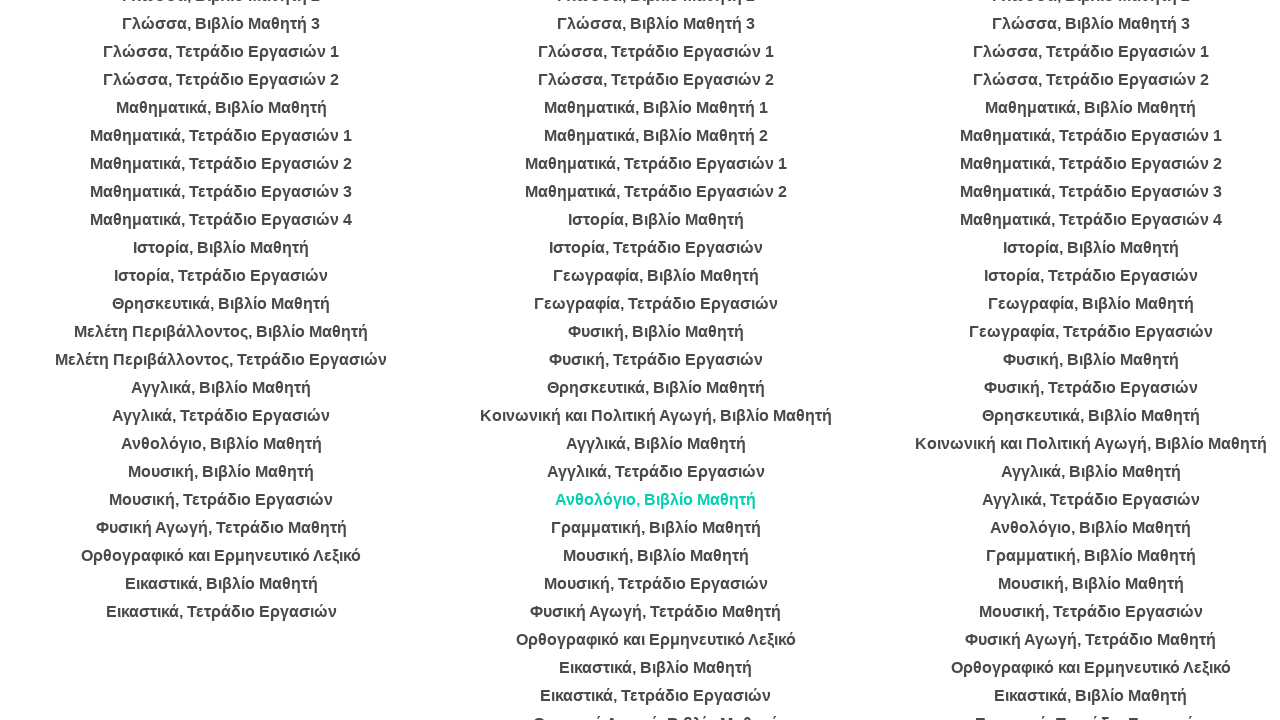

Waited 2 seconds for page to load
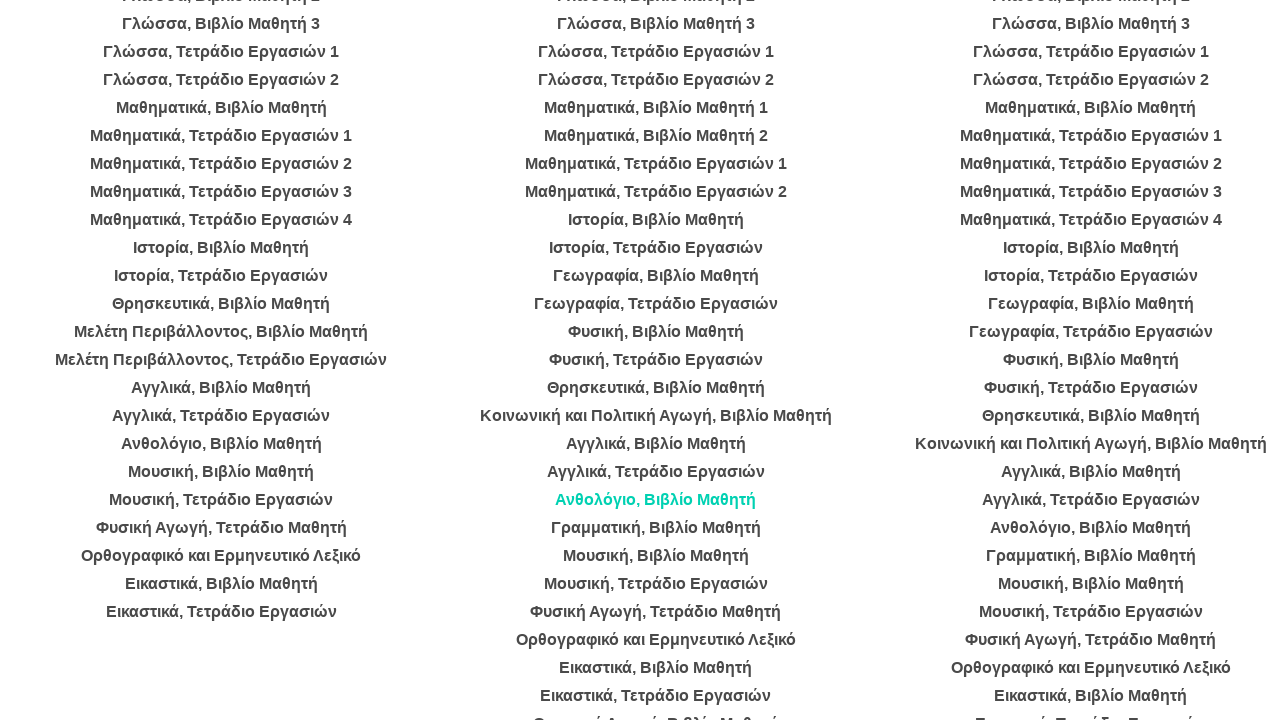

Clicked on a book in category 5 at (656, 528) on ul >> nth=4 >> li >> nth=20
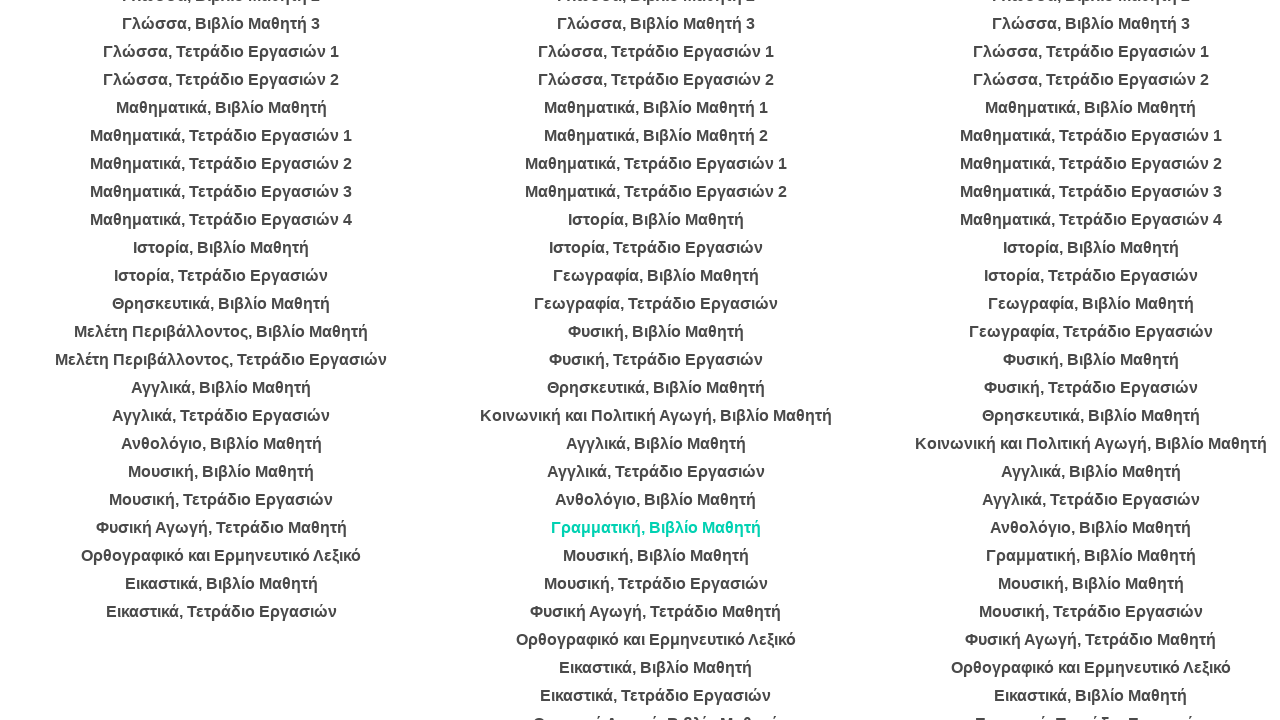

Waited 2 seconds for page to load
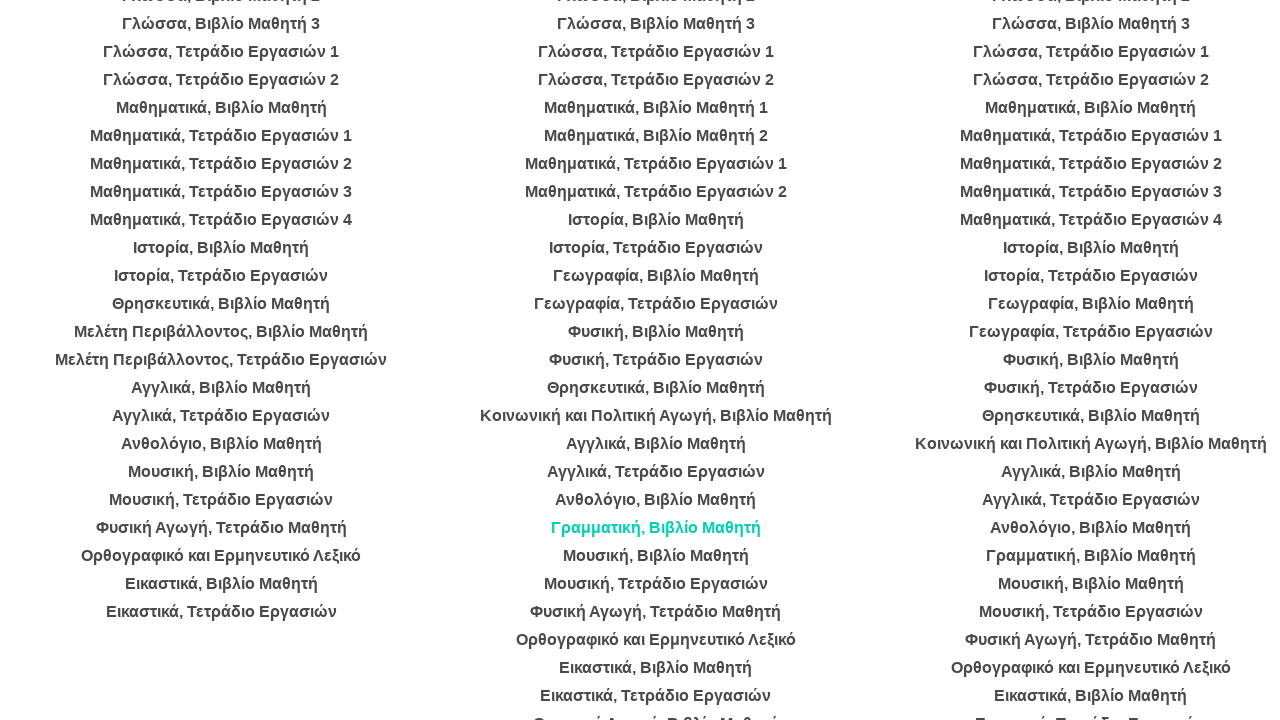

Clicked on a book in category 5 at (656, 556) on ul >> nth=4 >> li >> nth=21
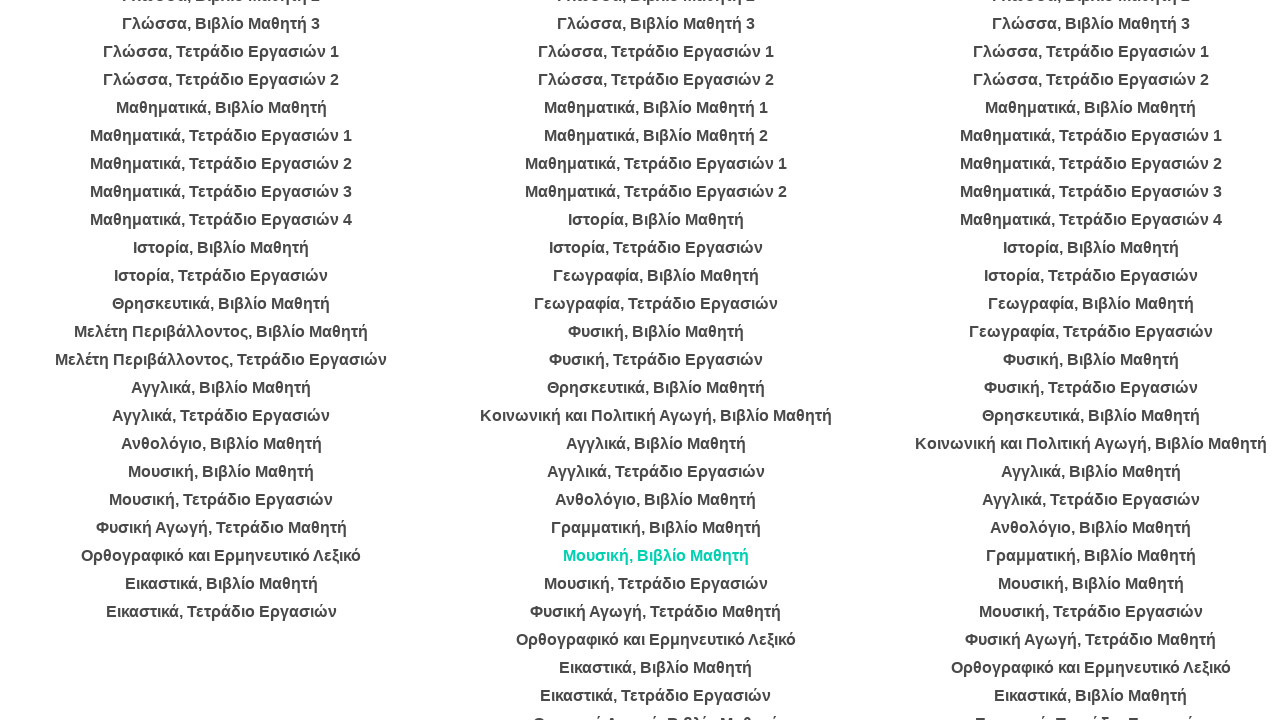

Waited 2 seconds for page to load
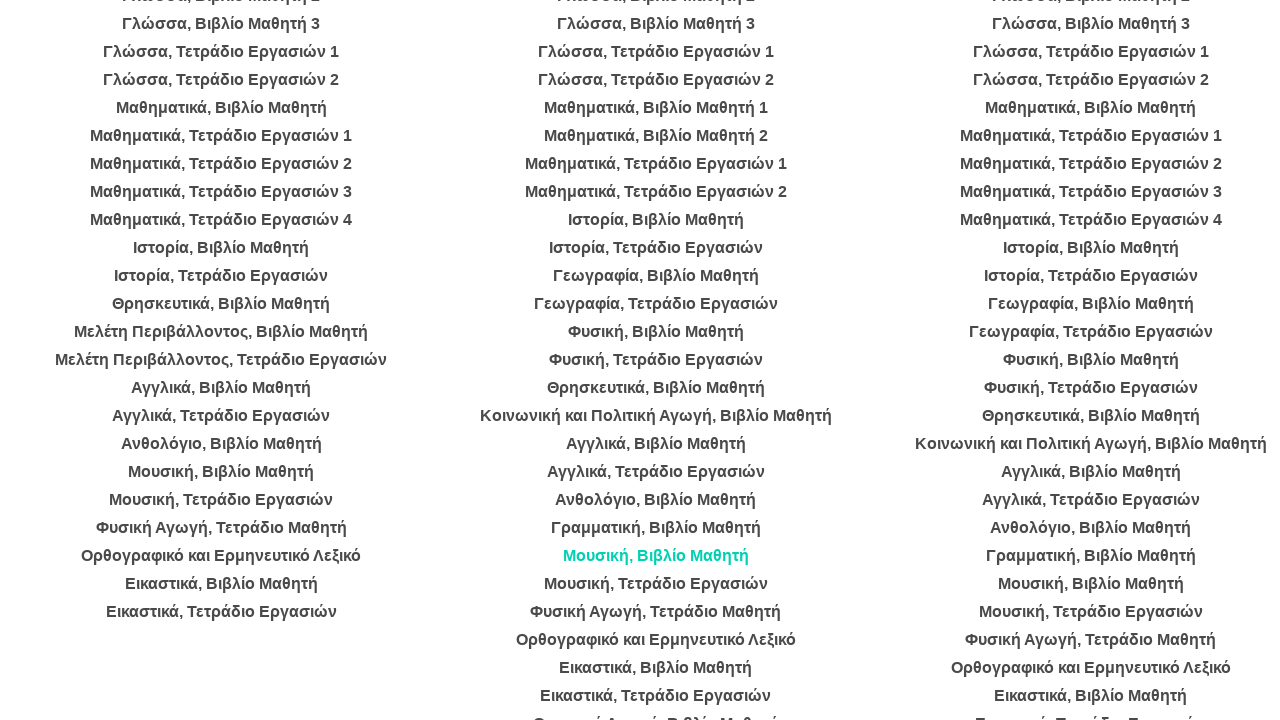

Clicked on a book in category 5 at (656, 584) on ul >> nth=4 >> li >> nth=22
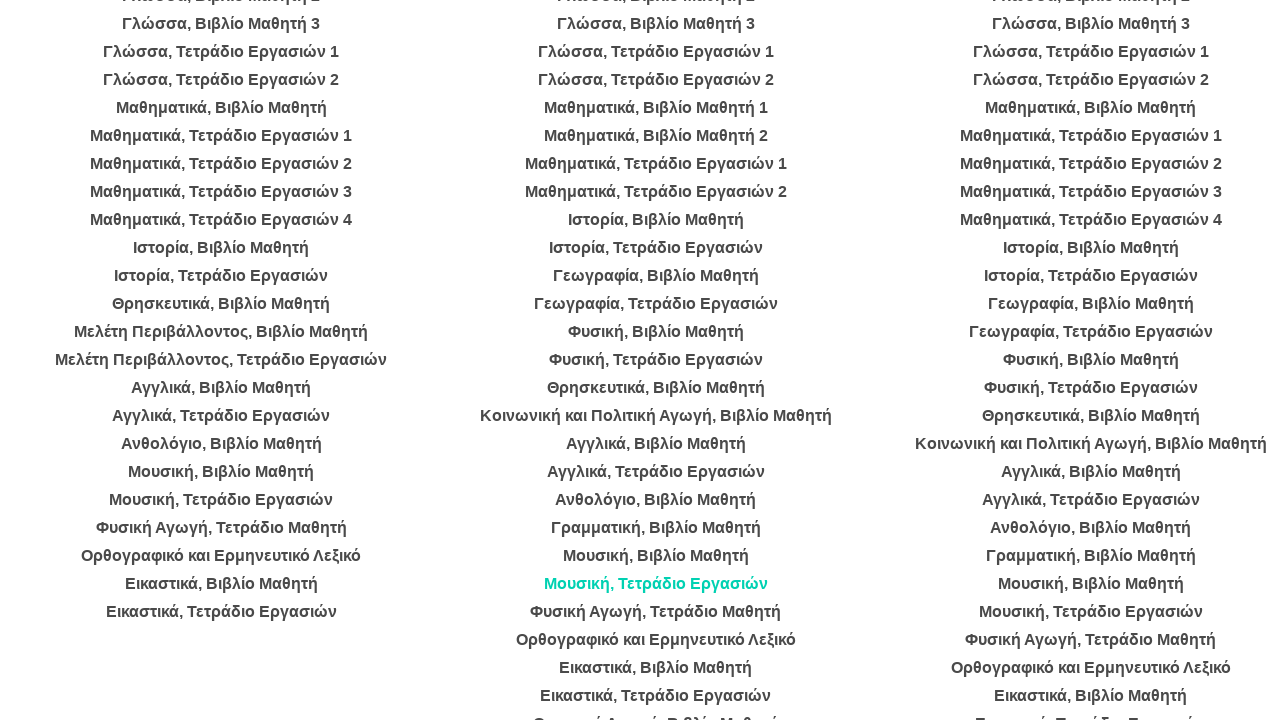

Waited 2 seconds for page to load
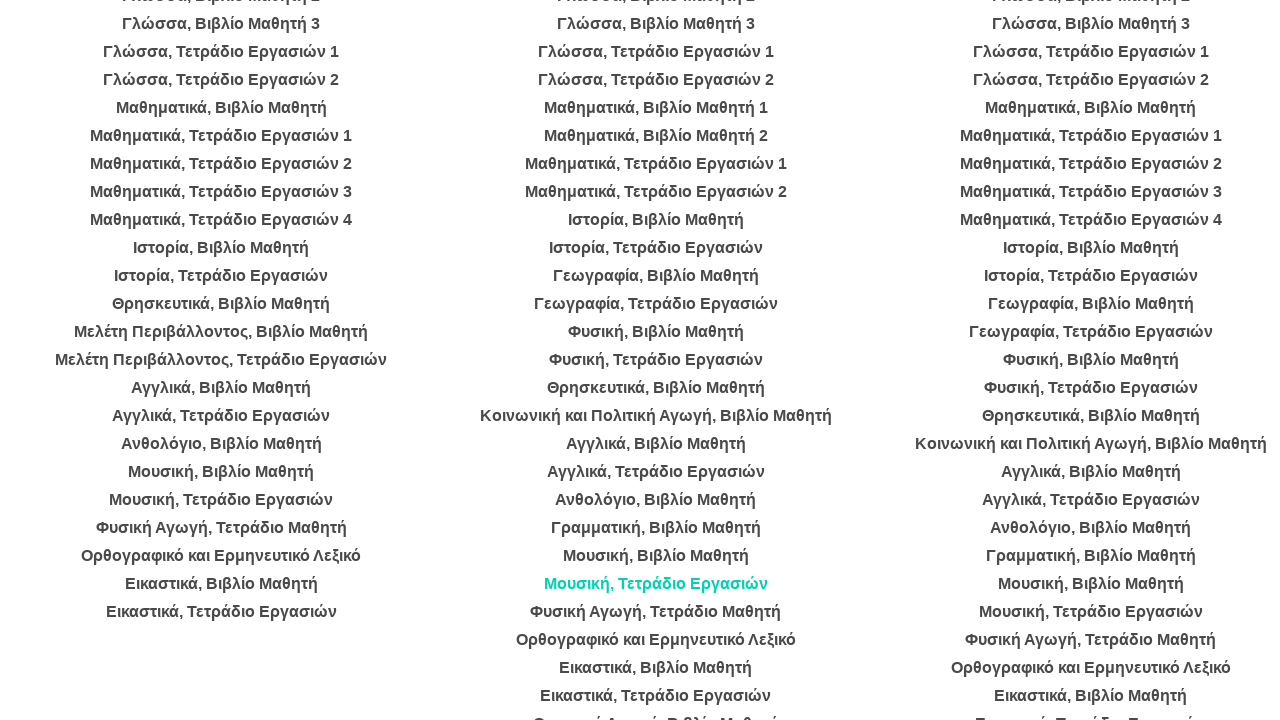

Clicked on a book in category 5 at (656, 612) on ul >> nth=4 >> li >> nth=23
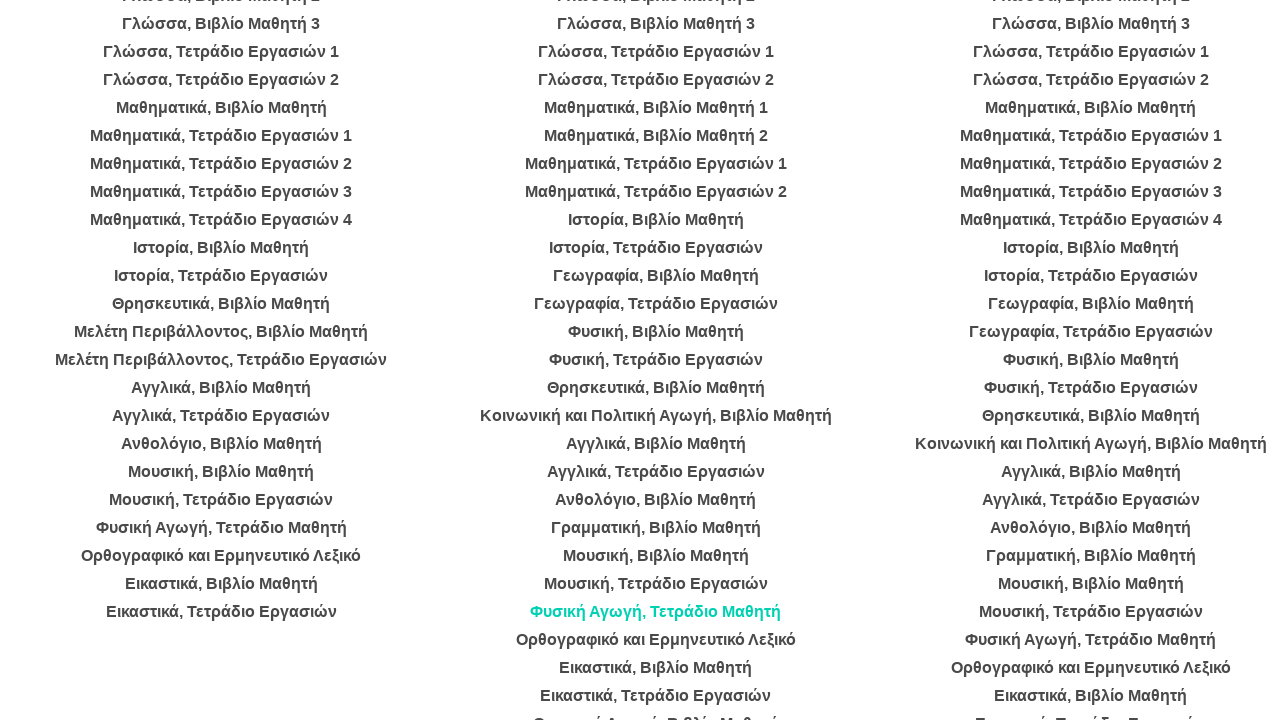

Waited 2 seconds for page to load
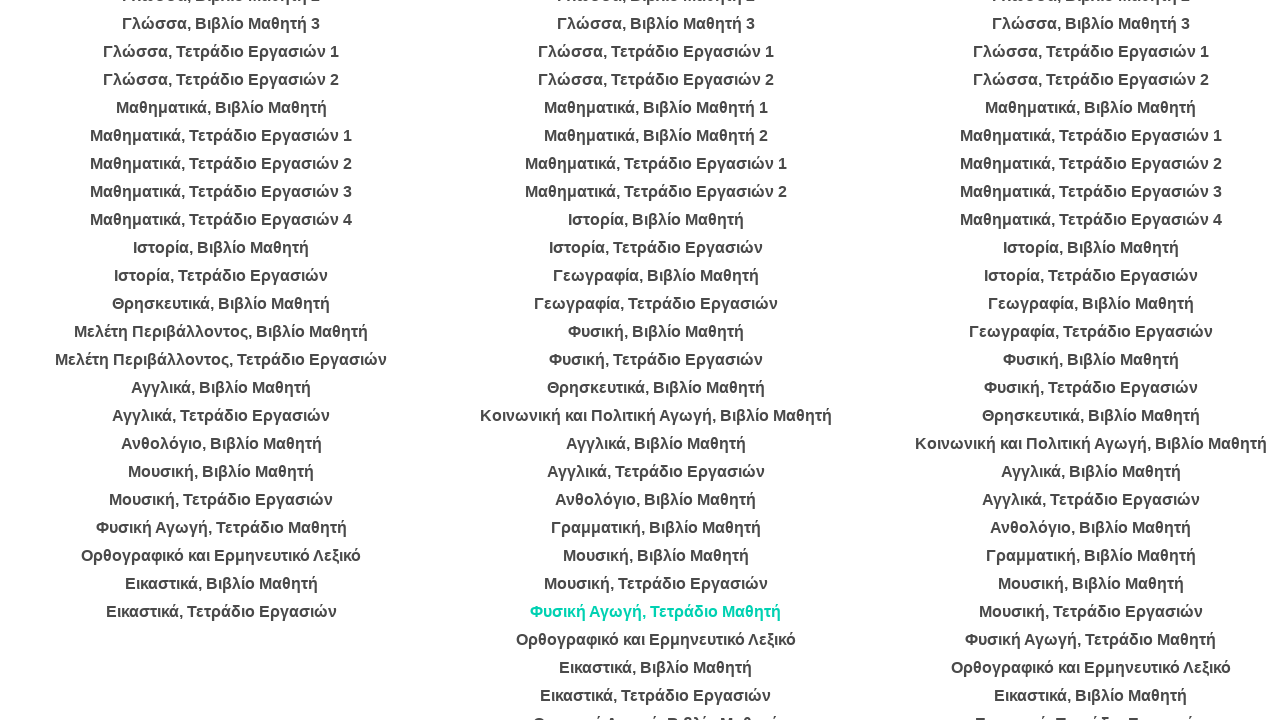

Clicked on a book in category 5 at (656, 640) on ul >> nth=4 >> li >> nth=24
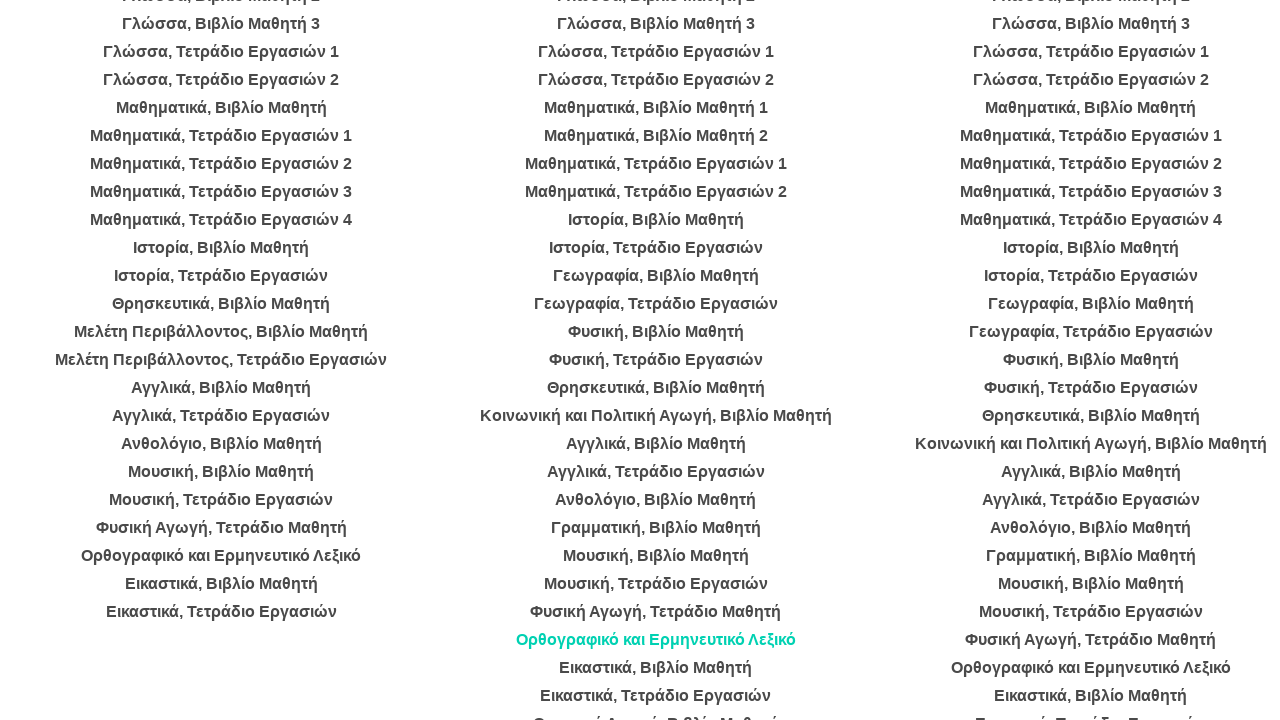

Waited 2 seconds for page to load
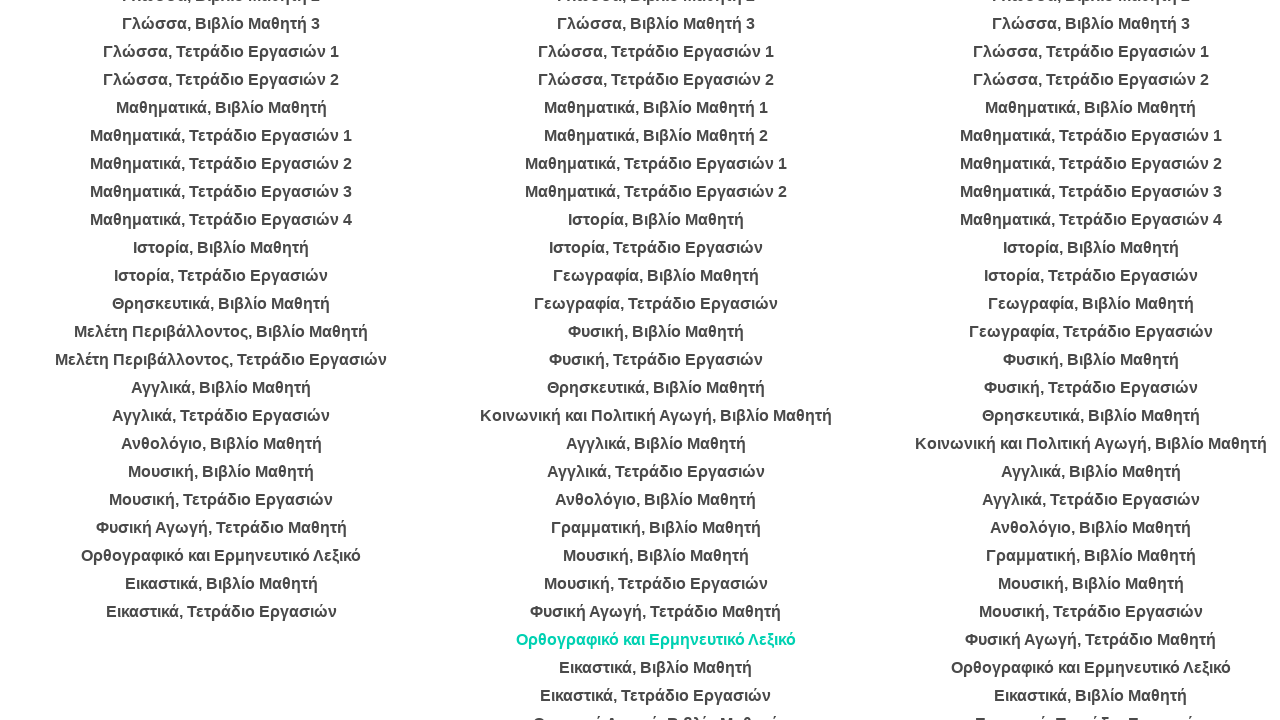

Clicked on a book in category 5 at (656, 668) on ul >> nth=4 >> li >> nth=25
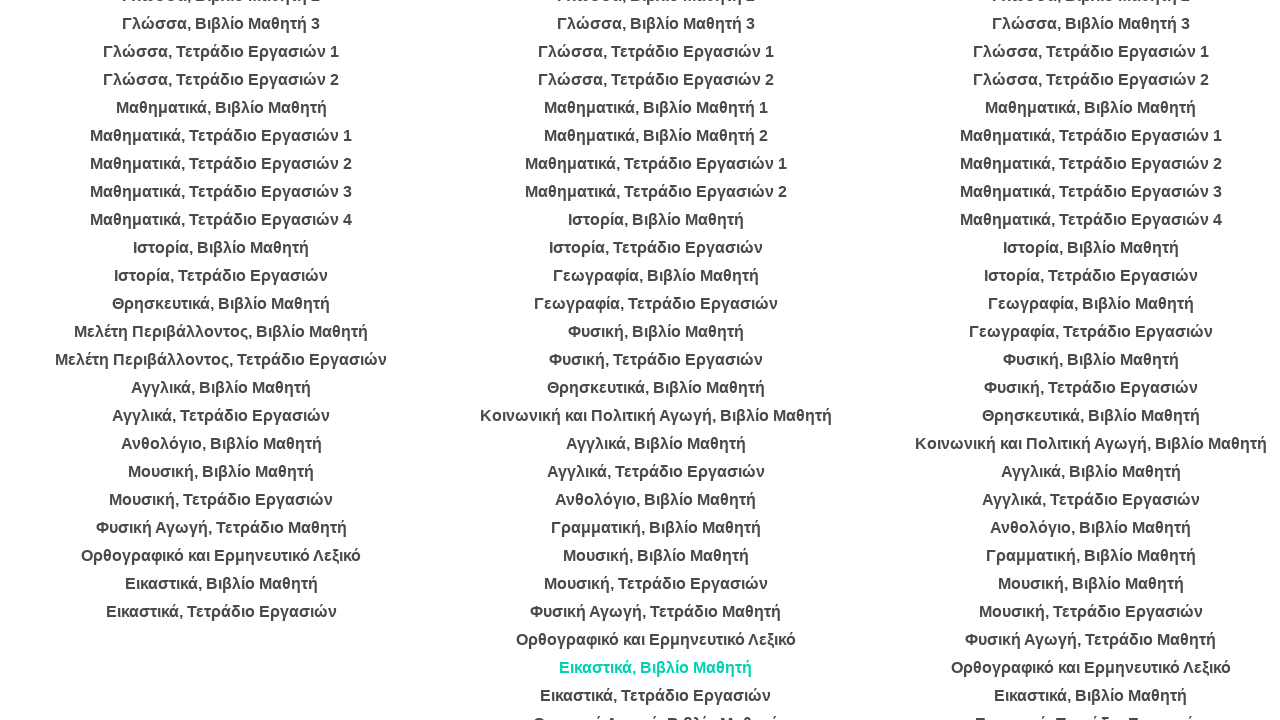

Waited 2 seconds for page to load
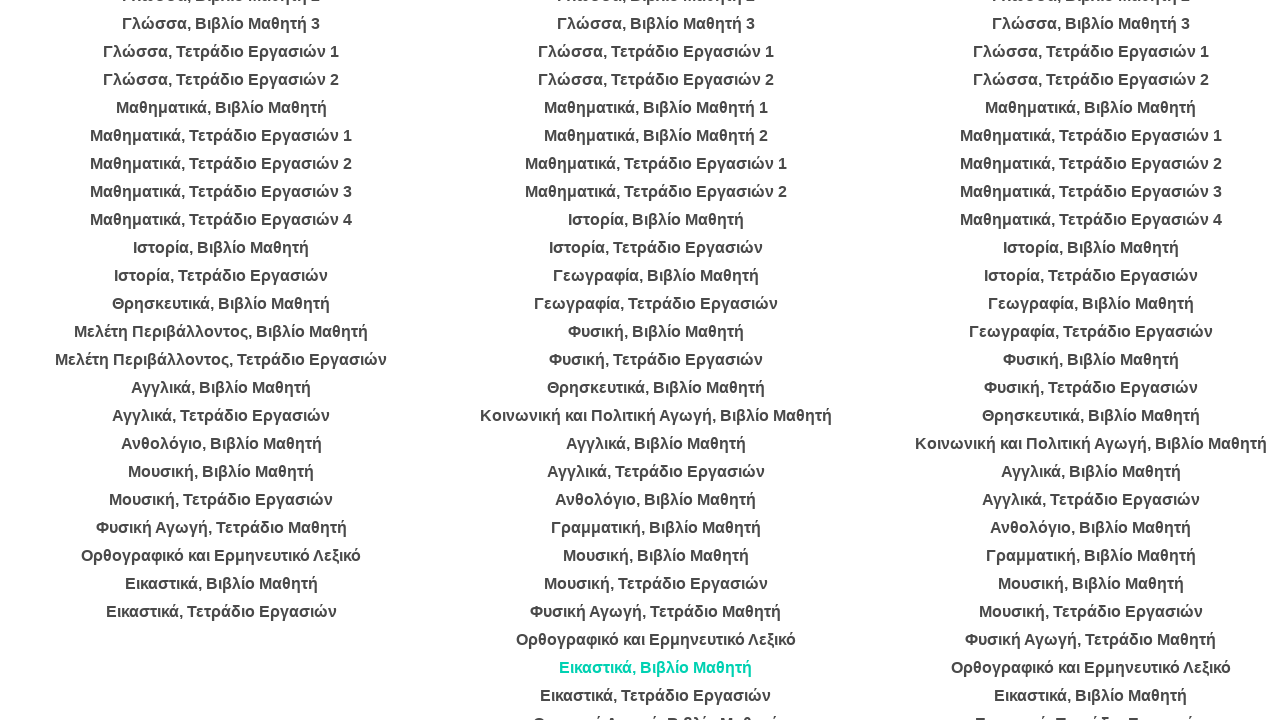

Clicked on a book in category 5 at (656, 696) on ul >> nth=4 >> li >> nth=26
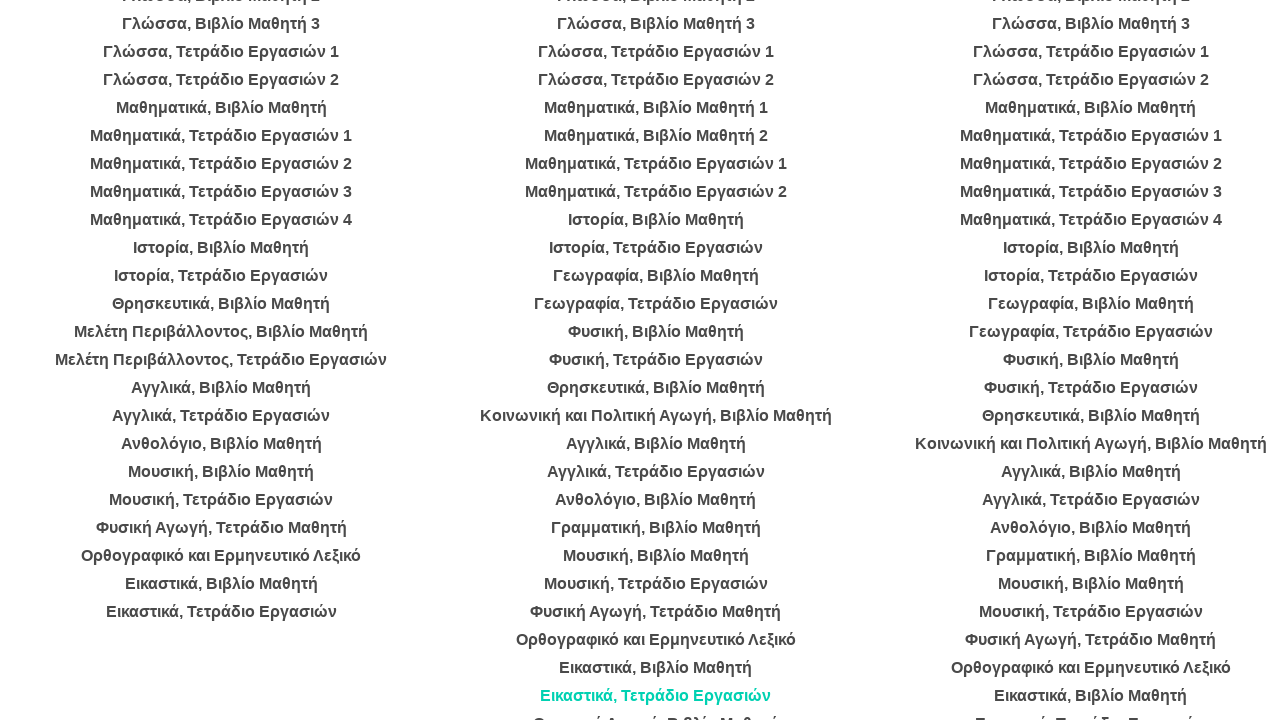

Waited 2 seconds for page to load
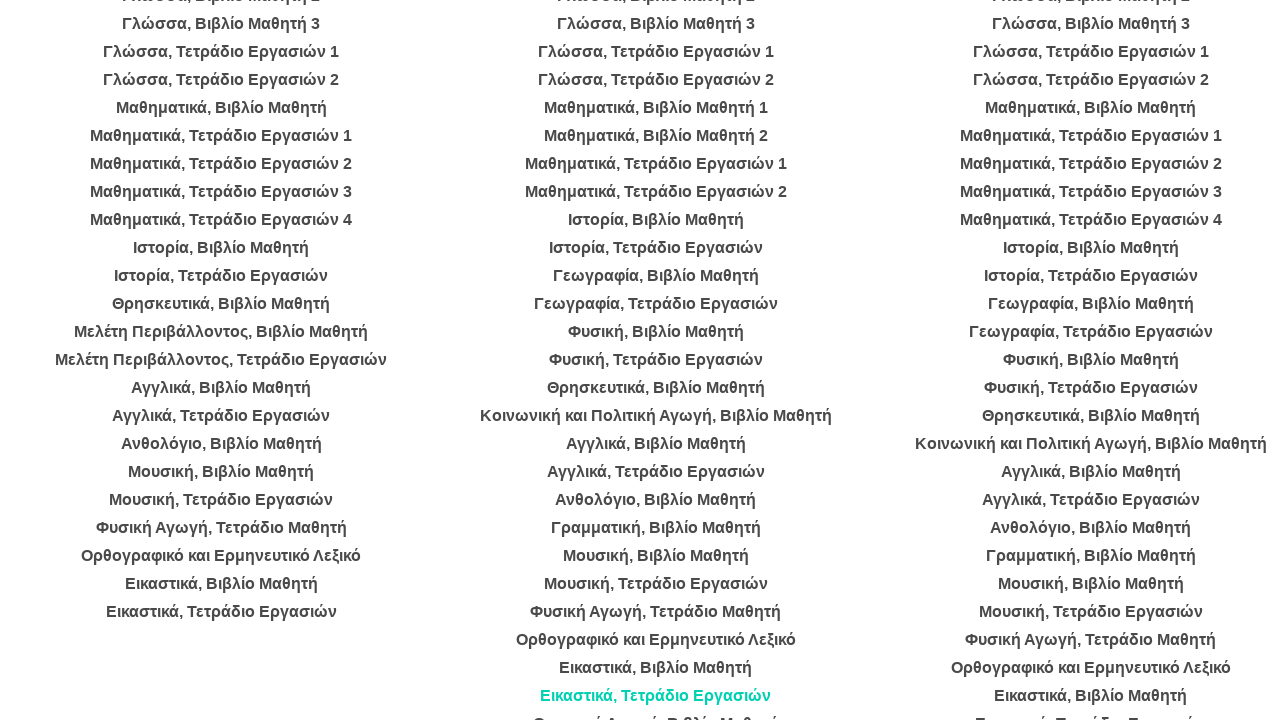

Clicked on a book in category 5 at (656, 708) on ul >> nth=4 >> li >> nth=27
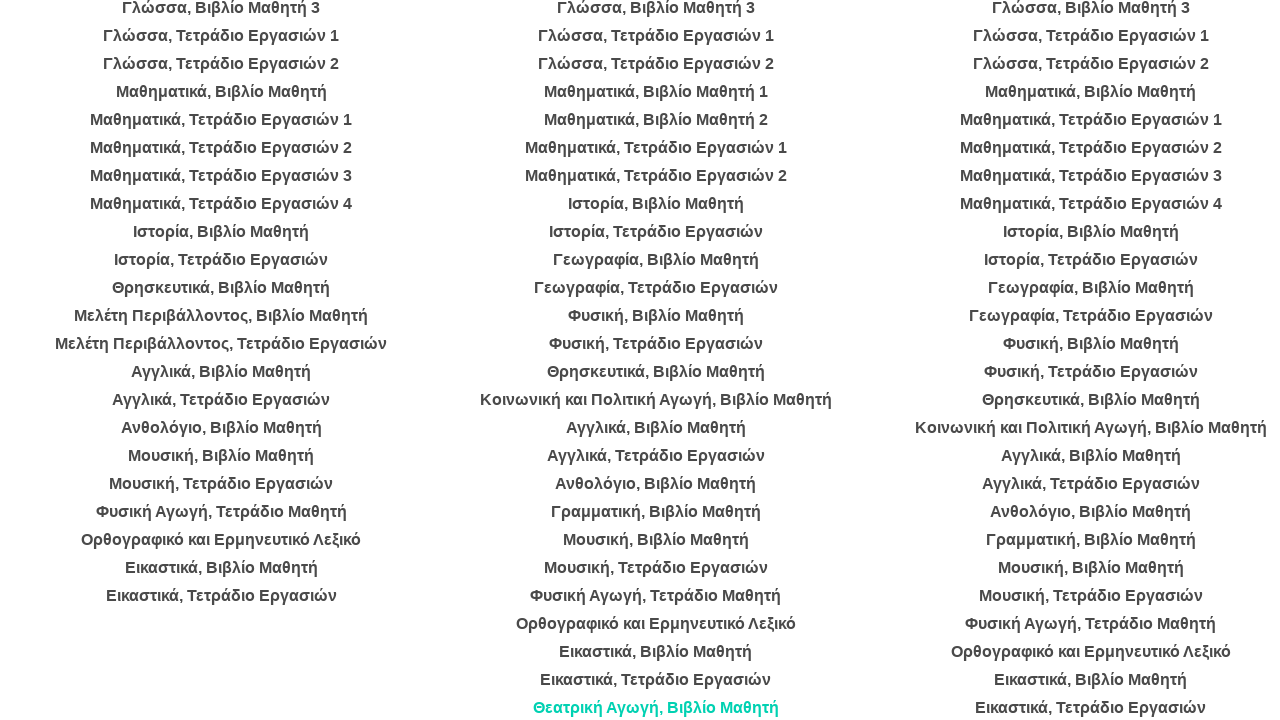

Waited 2 seconds for page to load
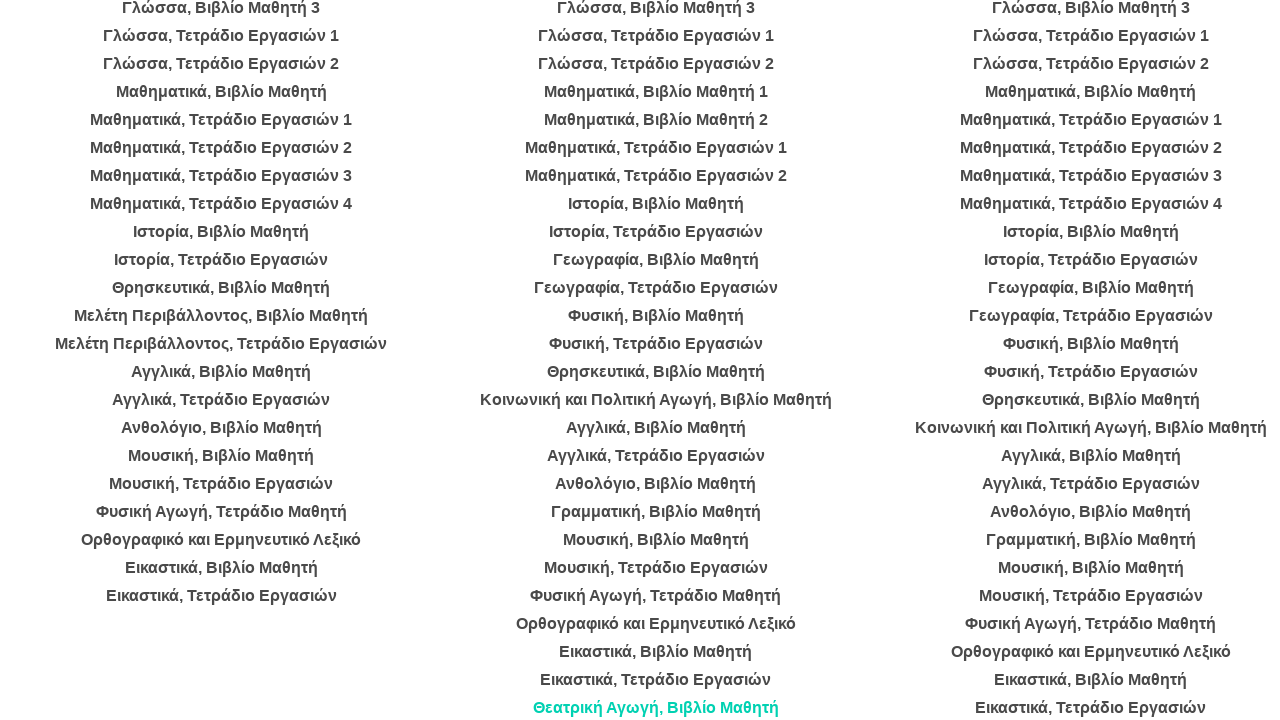

Retrieved books from category 6
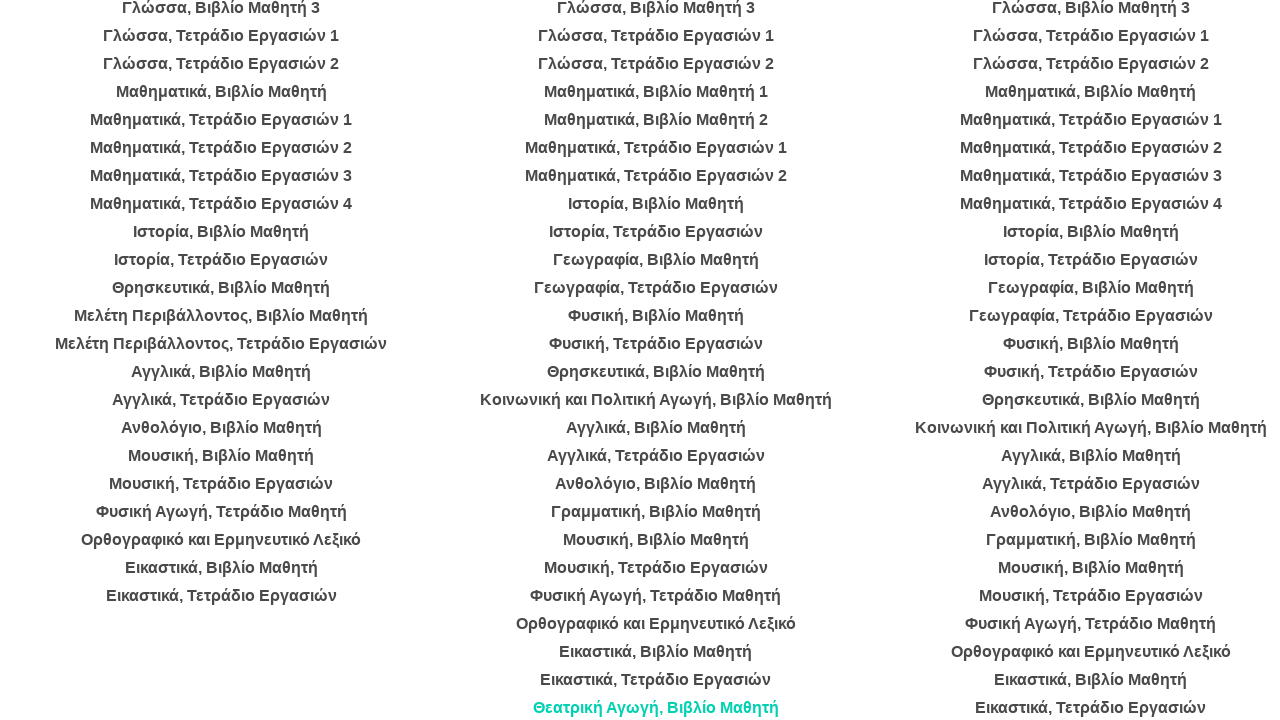

Clicked on a book in category 6 at (1091, 360) on ul >> nth=5 >> li >> nth=0
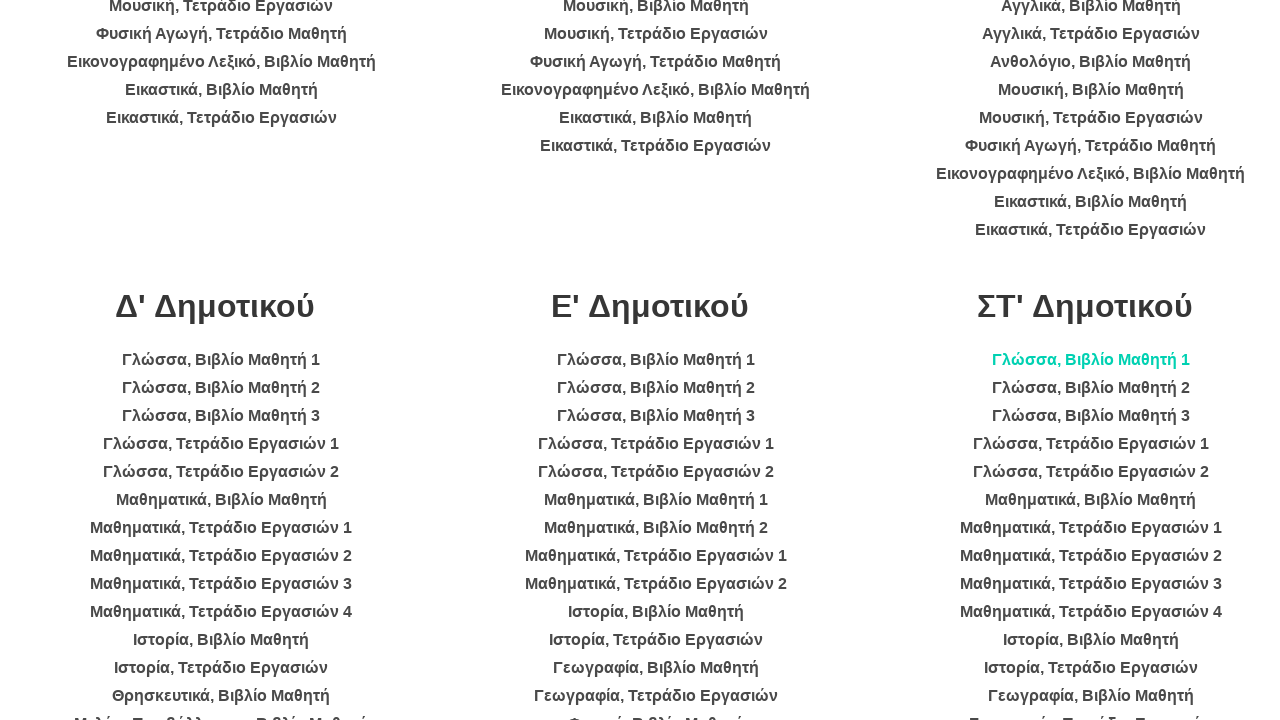

Waited 2 seconds for page to load
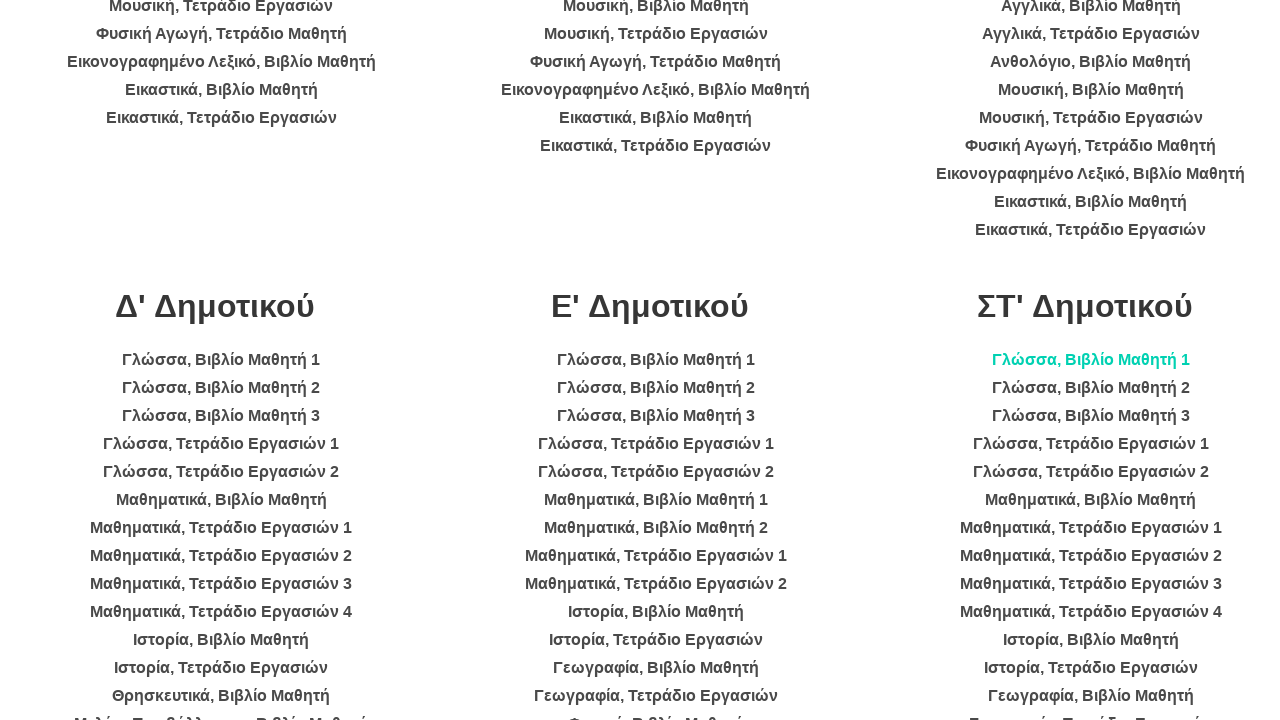

Clicked on a book in category 6 at (1091, 388) on ul >> nth=5 >> li >> nth=1
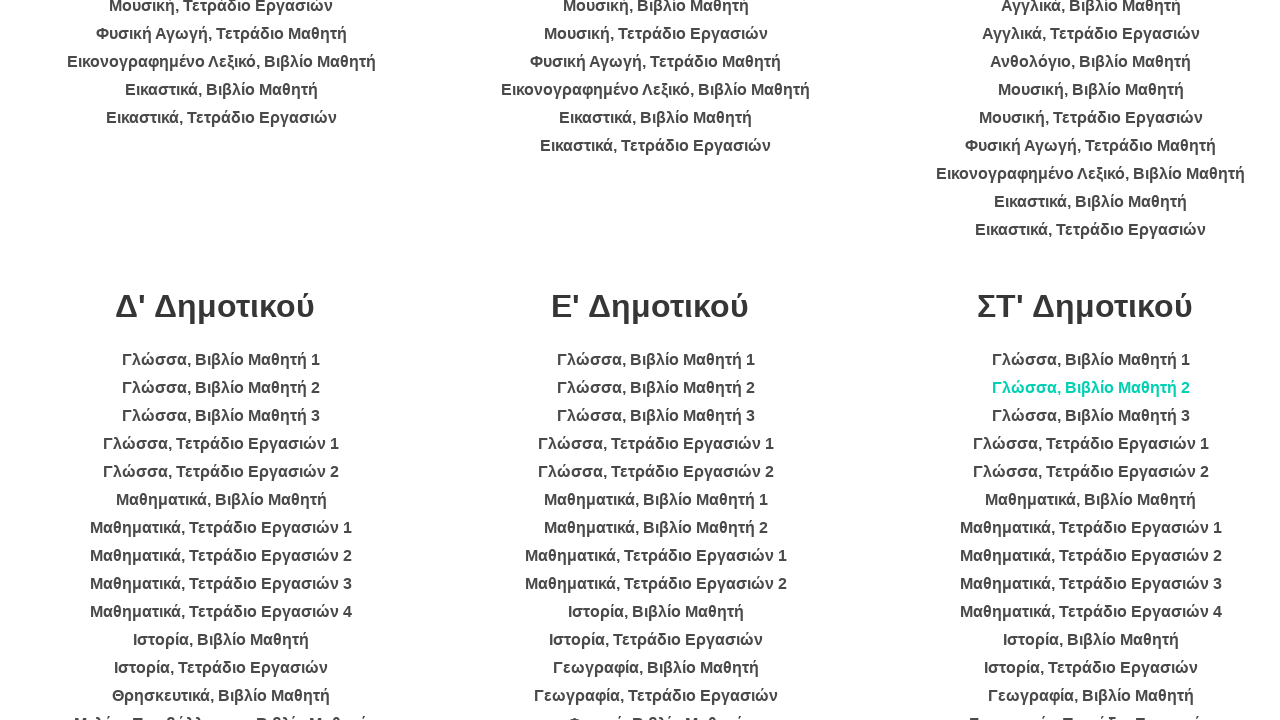

Waited 2 seconds for page to load
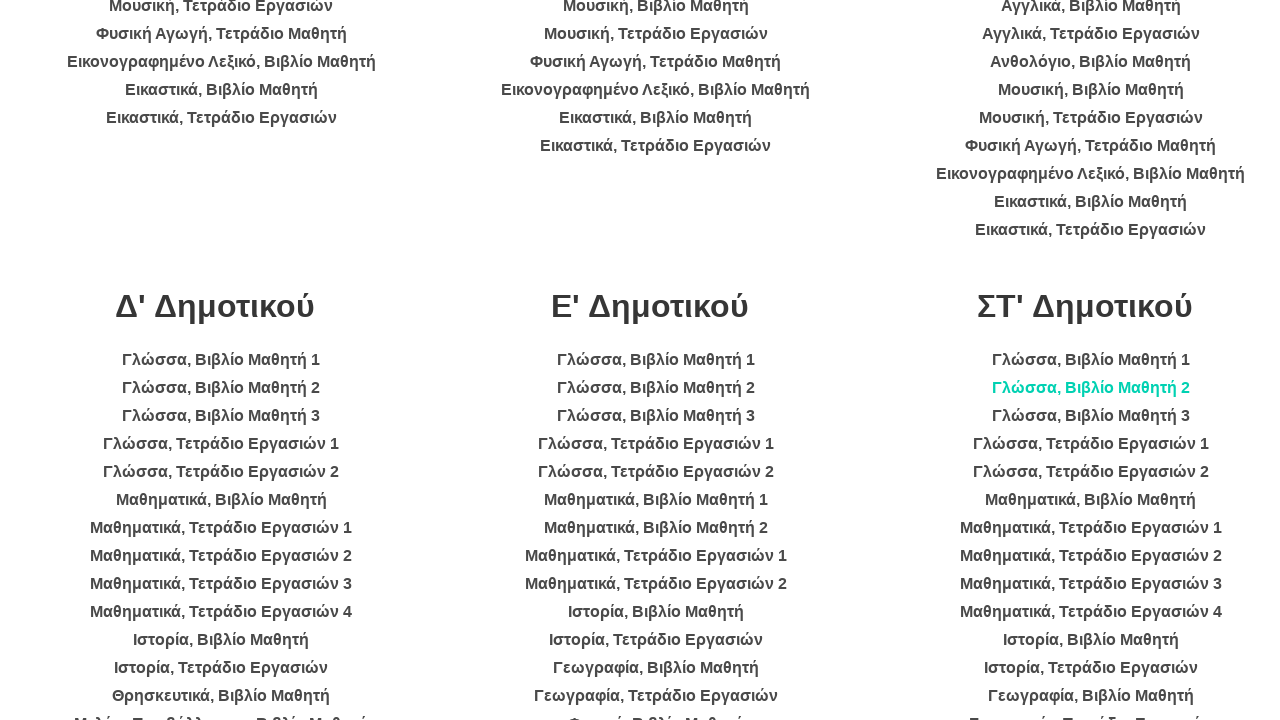

Clicked on a book in category 6 at (1091, 416) on ul >> nth=5 >> li >> nth=2
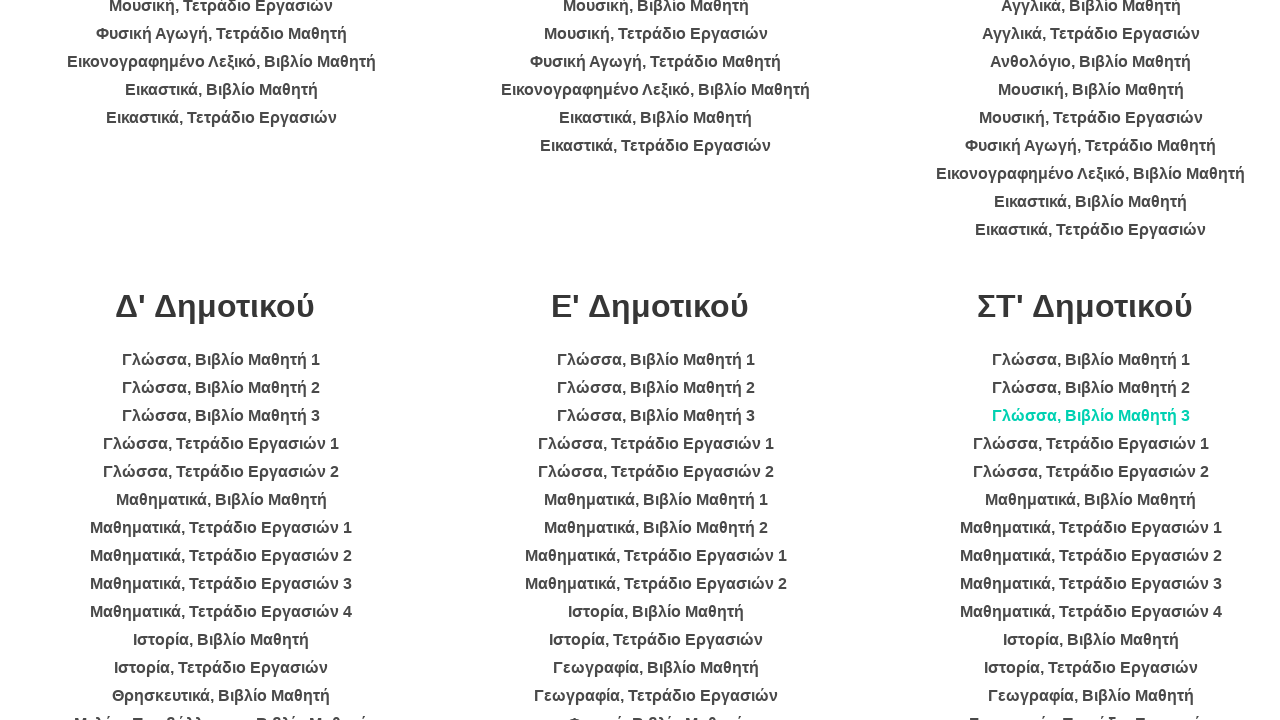

Waited 2 seconds for page to load
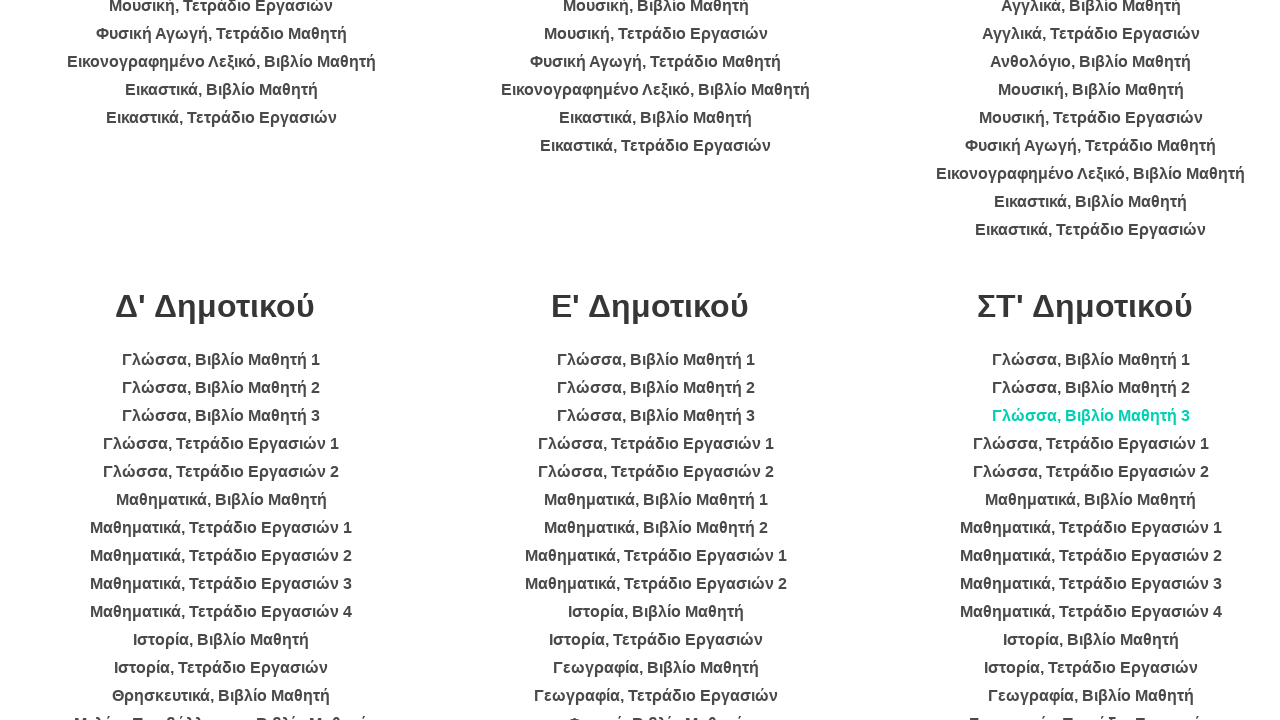

Clicked on a book in category 6 at (1091, 444) on ul >> nth=5 >> li >> nth=3
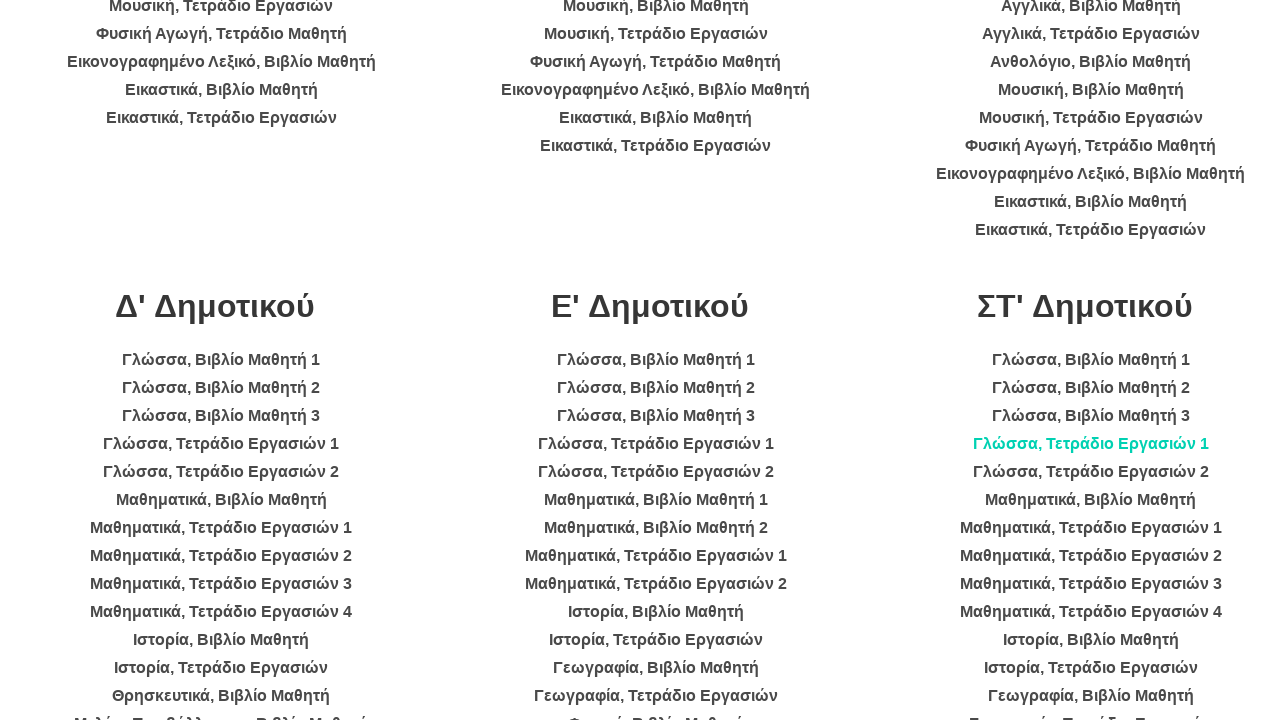

Waited 2 seconds for page to load
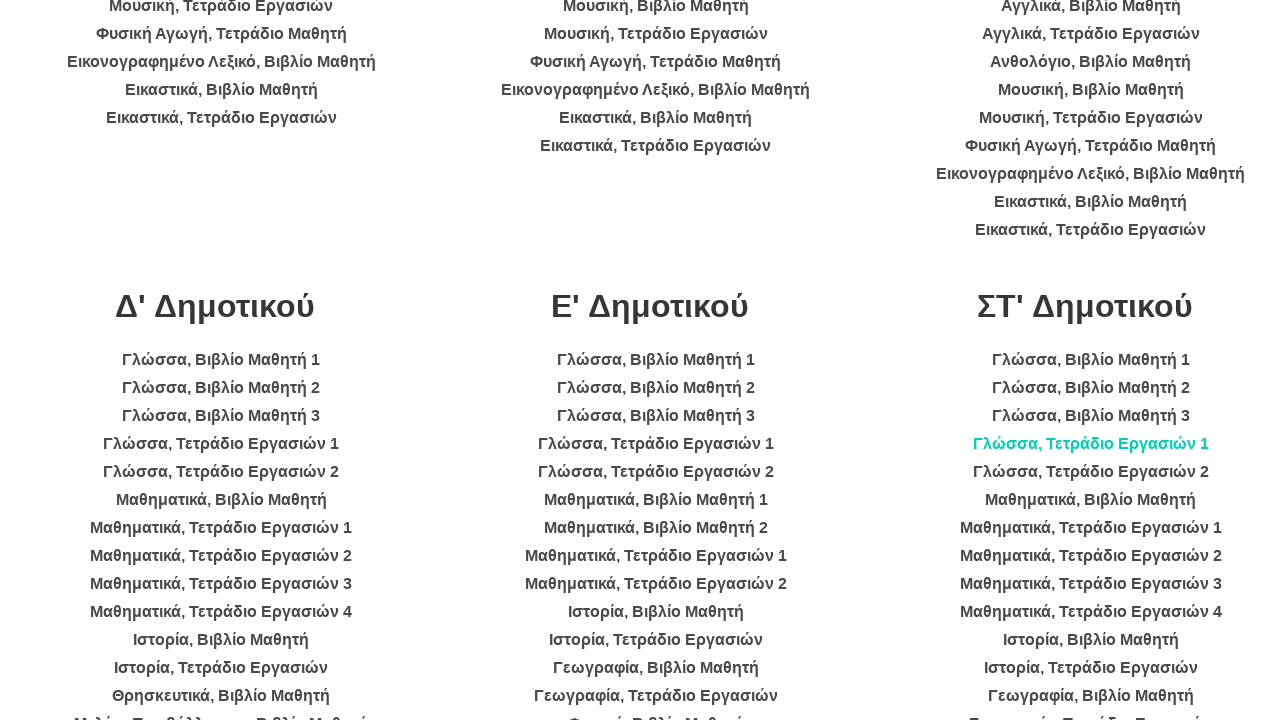

Clicked on a book in category 6 at (1091, 472) on ul >> nth=5 >> li >> nth=4
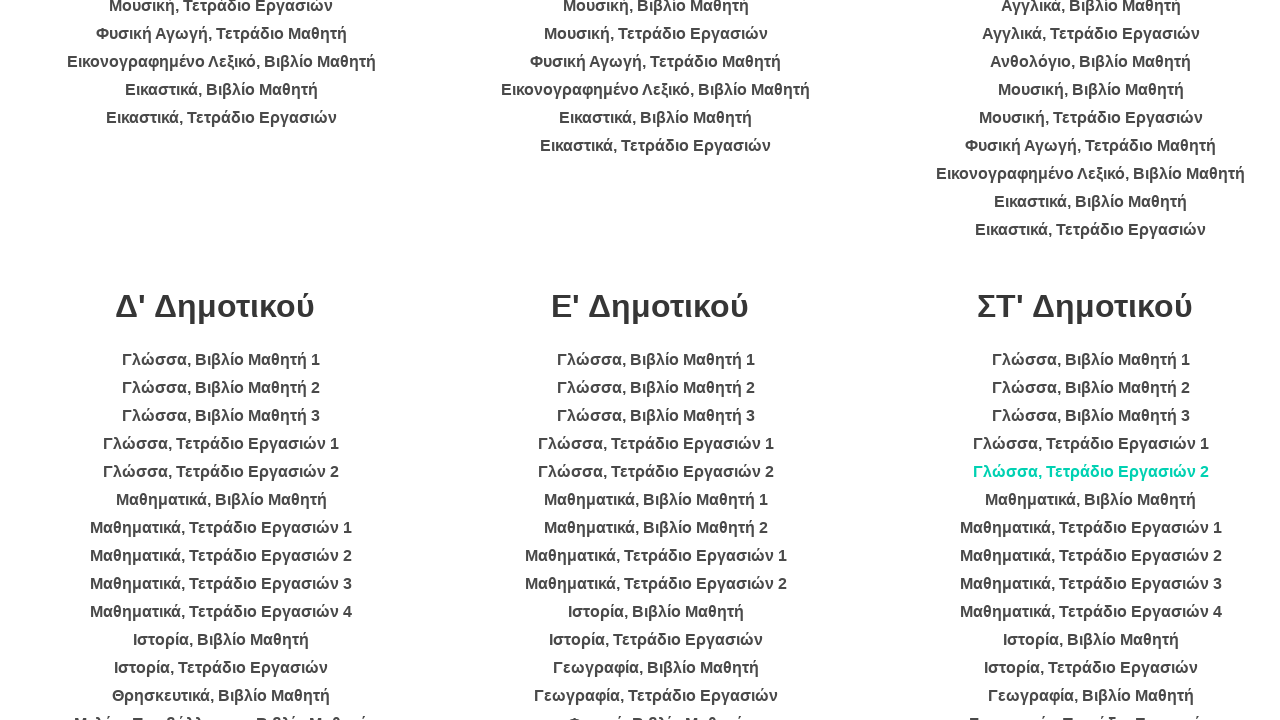

Waited 2 seconds for page to load
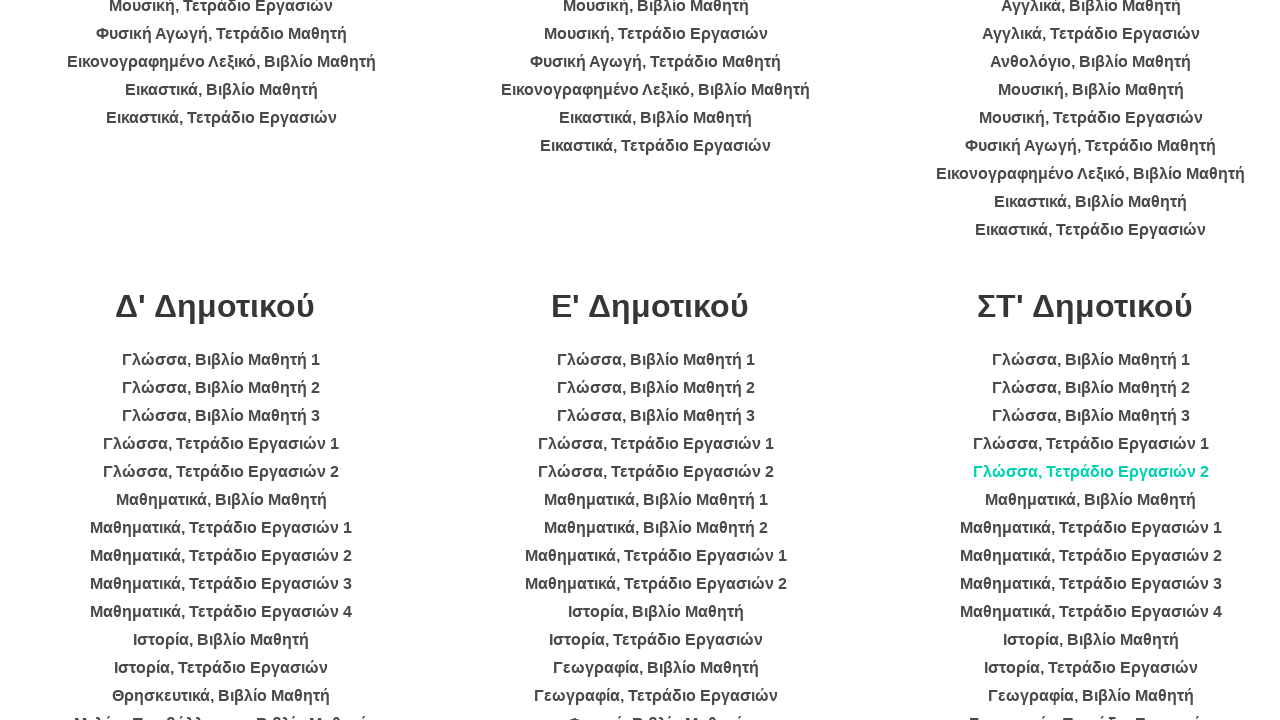

Clicked on a book in category 6 at (1091, 500) on ul >> nth=5 >> li >> nth=5
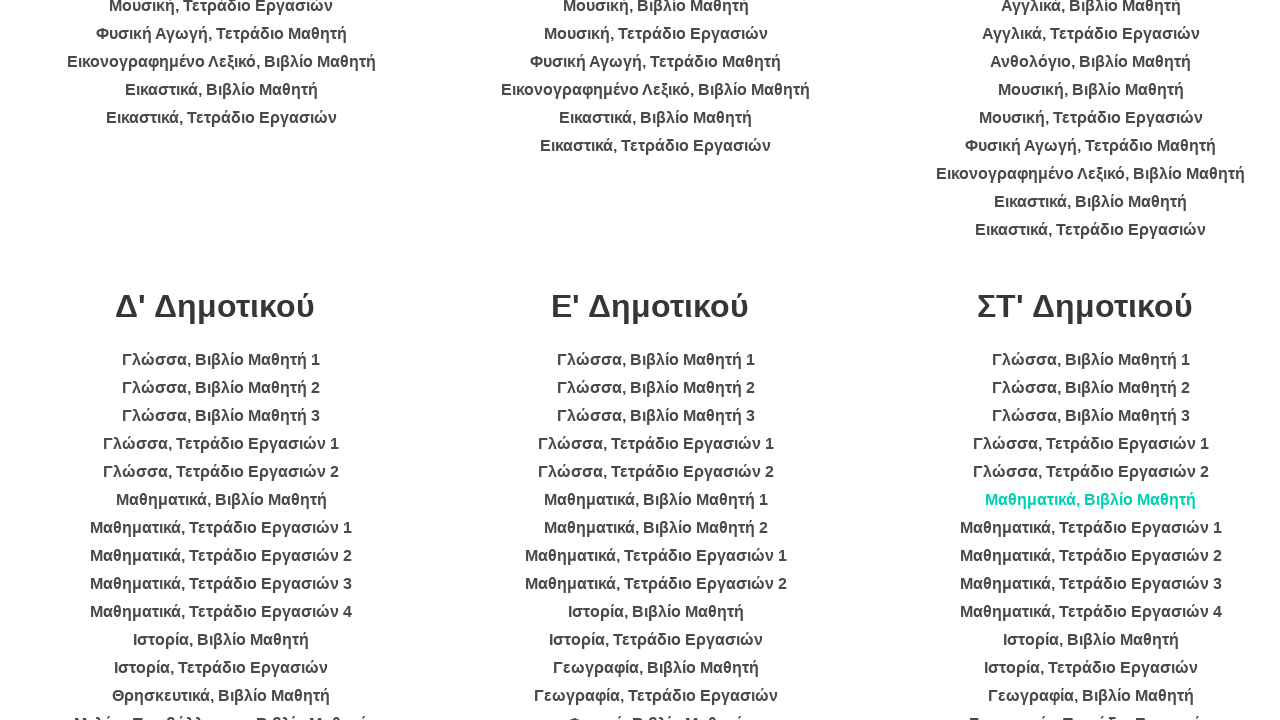

Waited 2 seconds for page to load
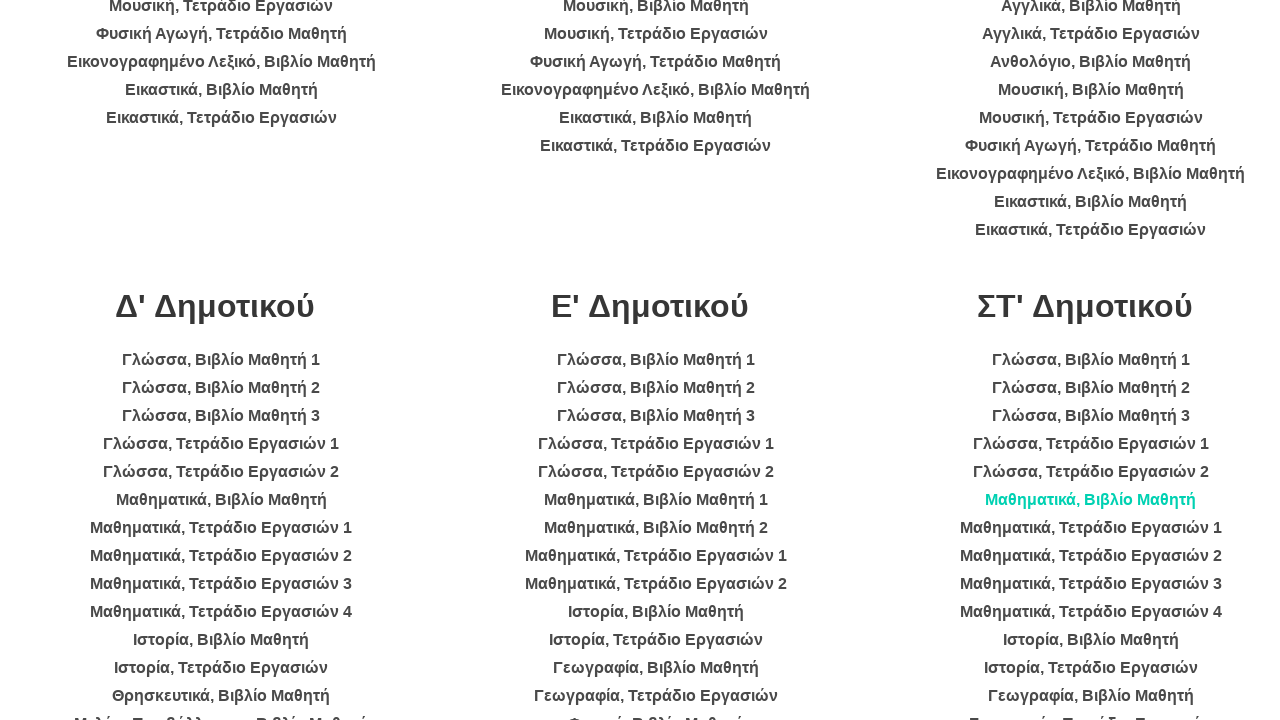

Clicked on a book in category 6 at (1091, 528) on ul >> nth=5 >> li >> nth=6
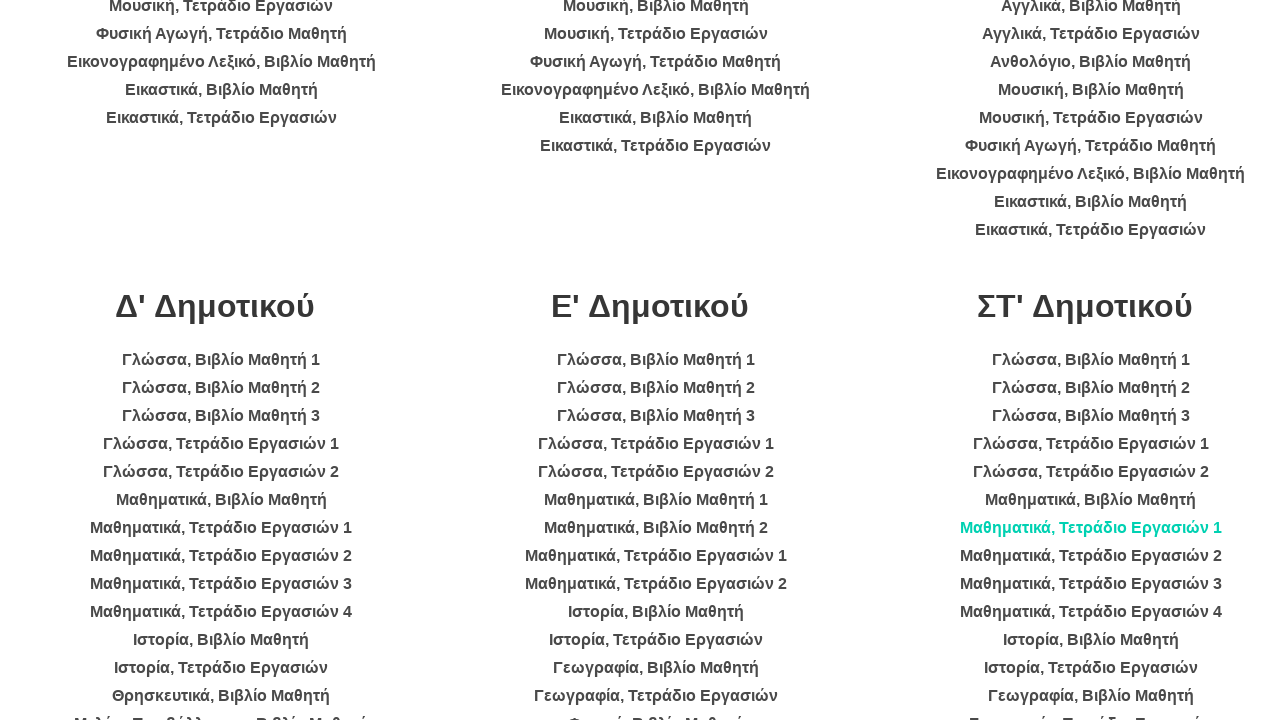

Waited 2 seconds for page to load
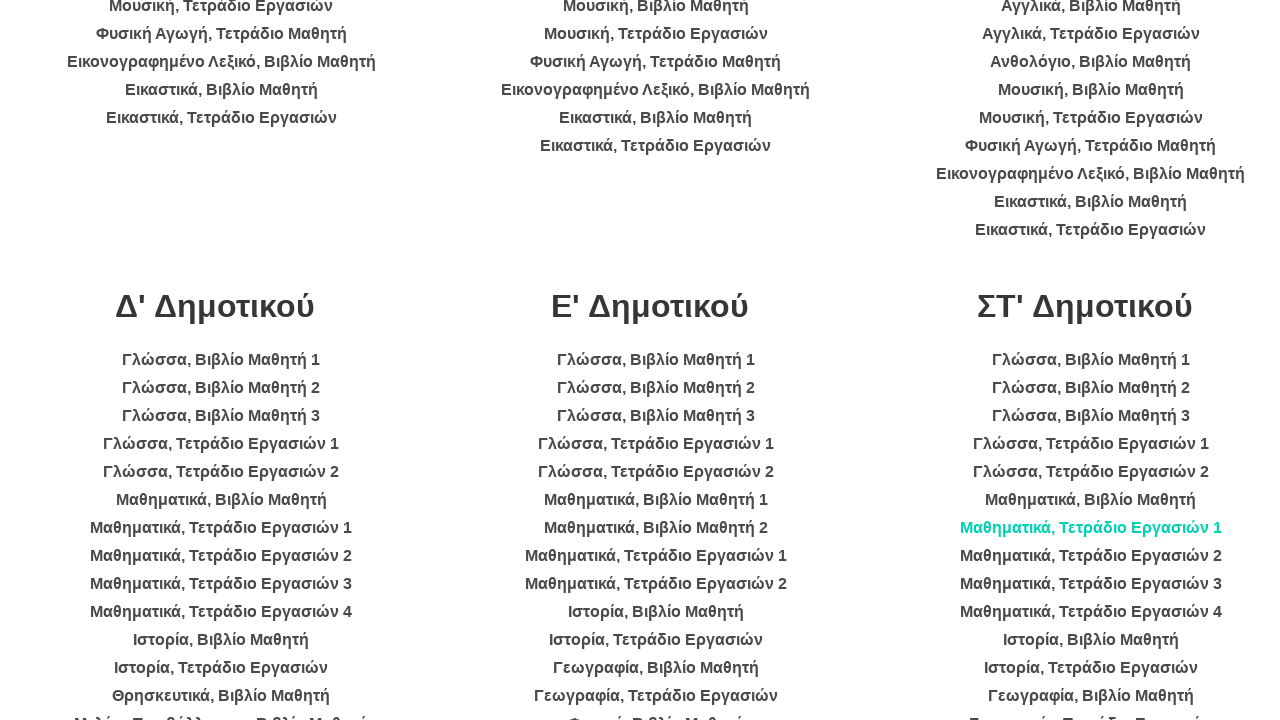

Clicked on a book in category 6 at (1091, 556) on ul >> nth=5 >> li >> nth=7
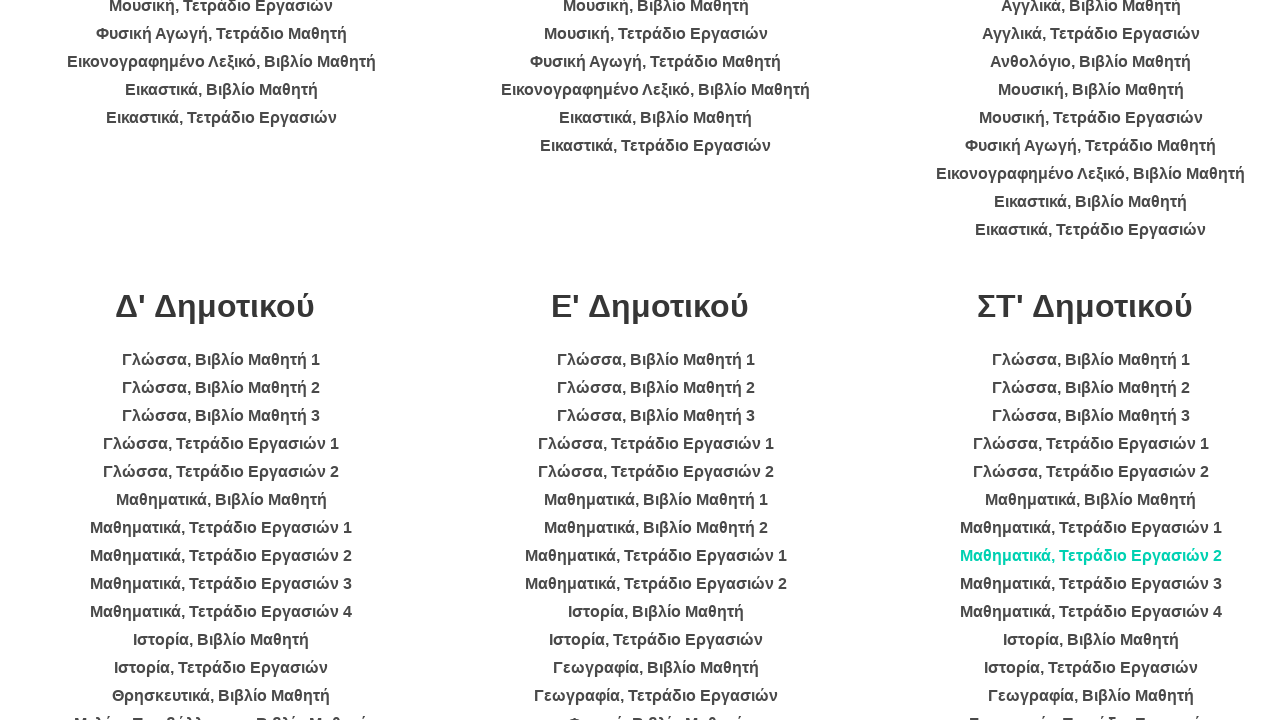

Waited 2 seconds for page to load
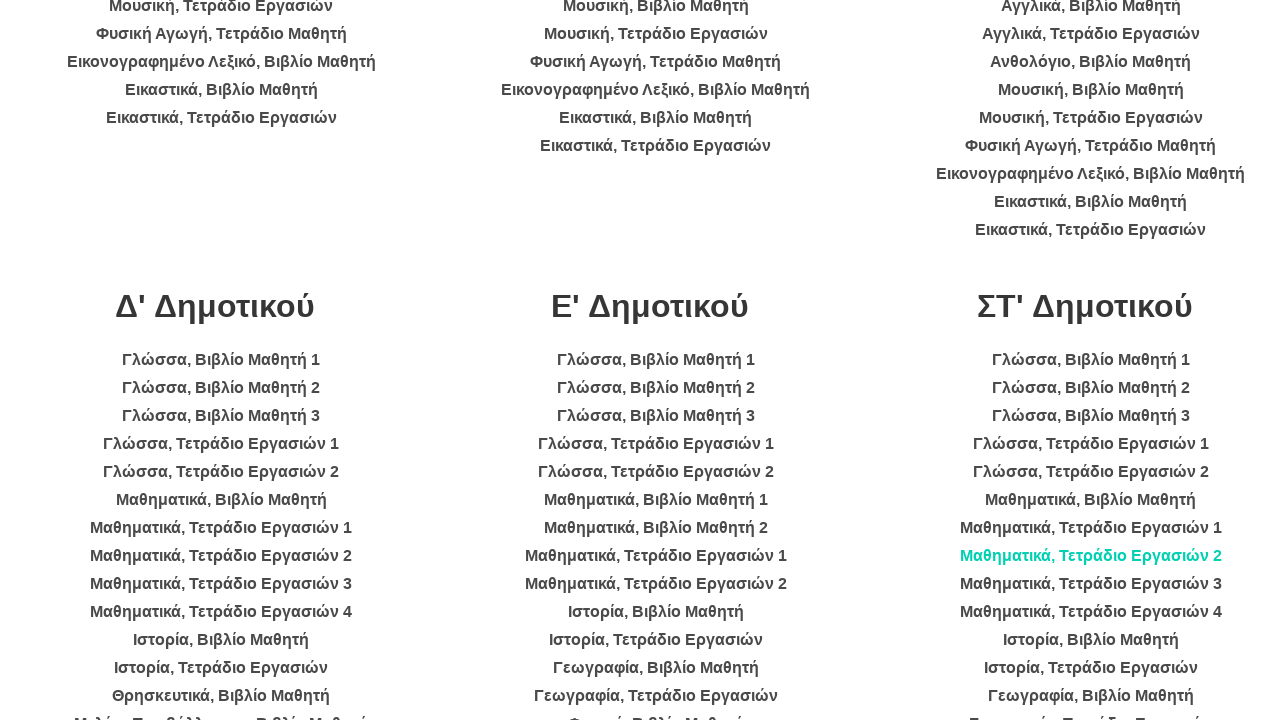

Clicked on a book in category 6 at (1091, 584) on ul >> nth=5 >> li >> nth=8
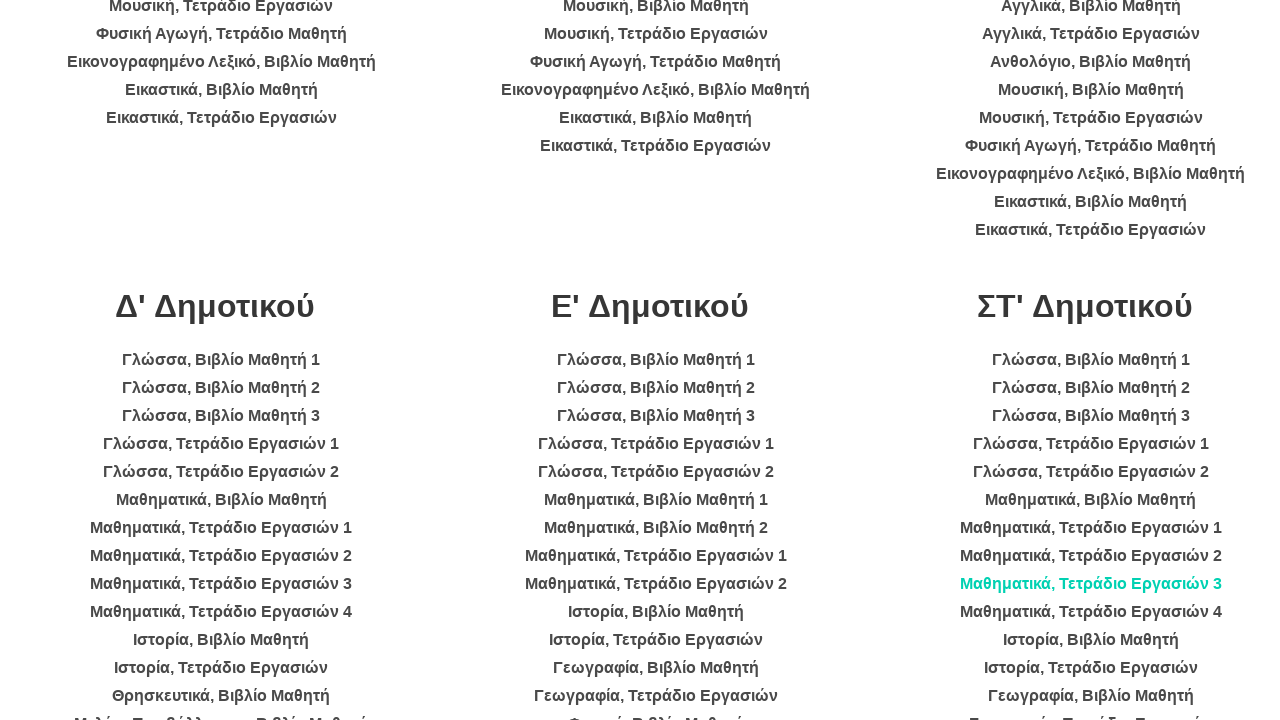

Waited 2 seconds for page to load
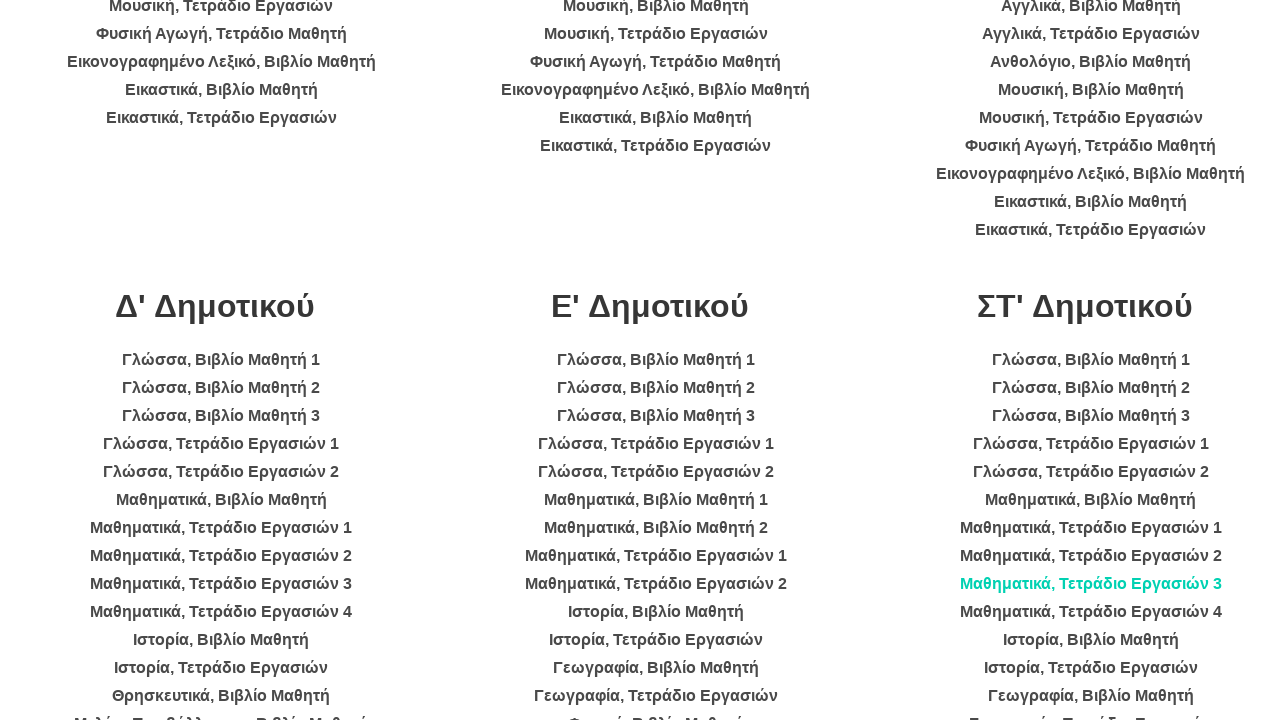

Clicked on a book in category 6 at (1091, 612) on ul >> nth=5 >> li >> nth=9
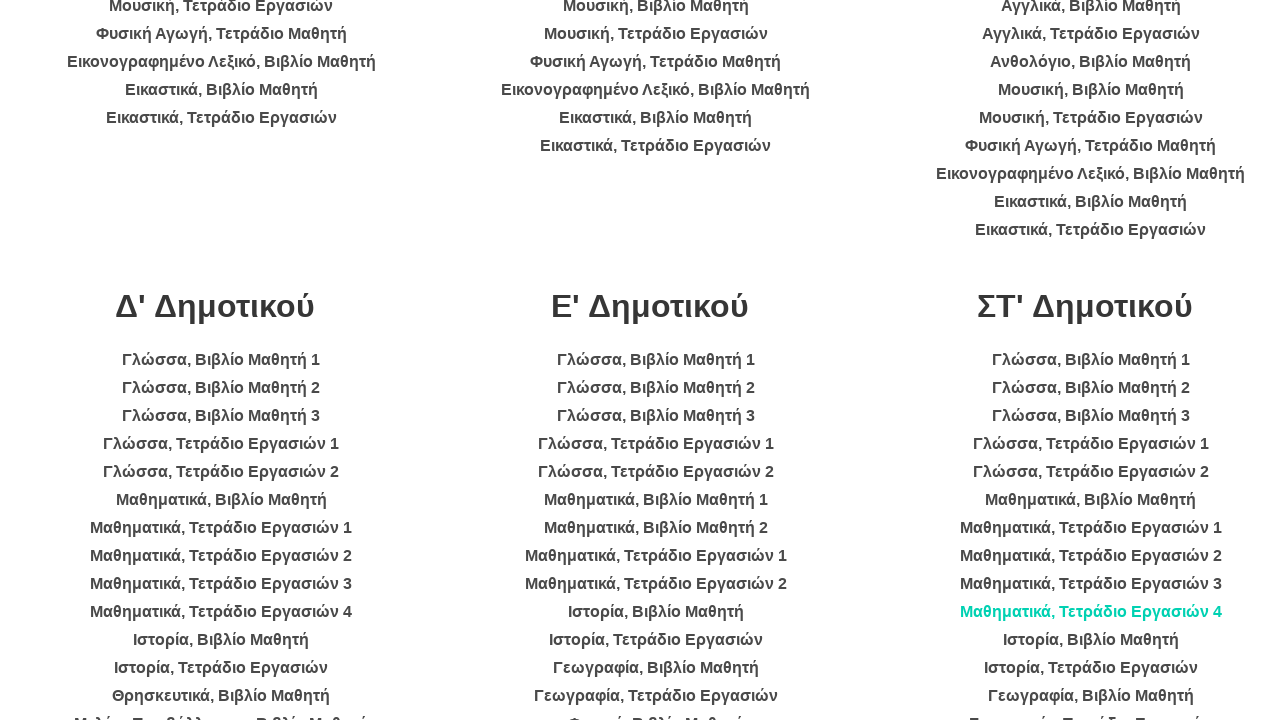

Waited 2 seconds for page to load
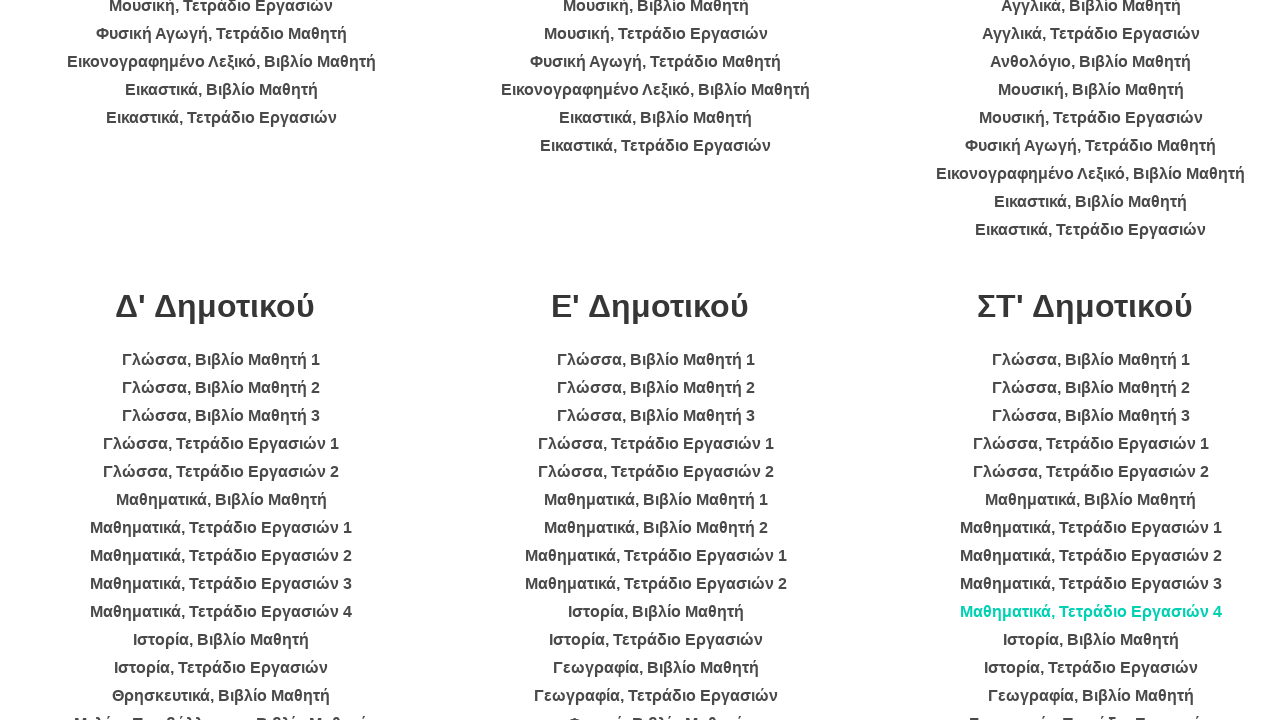

Clicked on a book in category 6 at (1091, 640) on ul >> nth=5 >> li >> nth=10
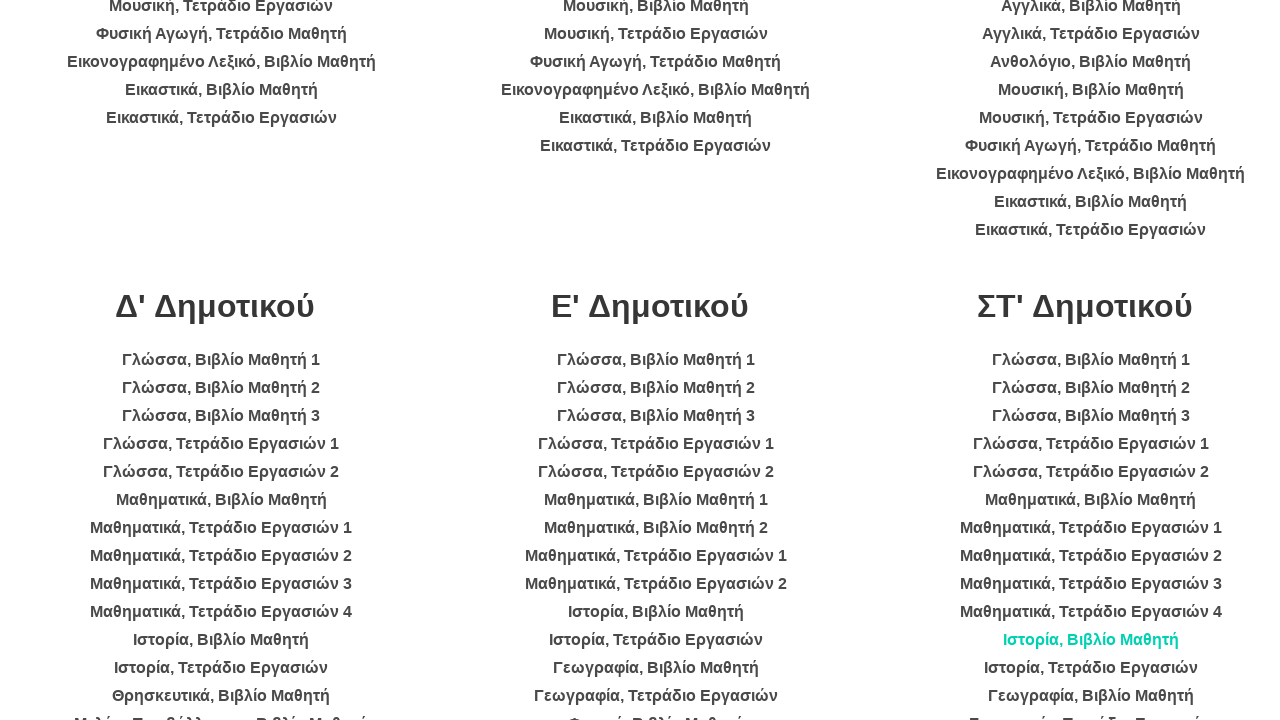

Waited 2 seconds for page to load
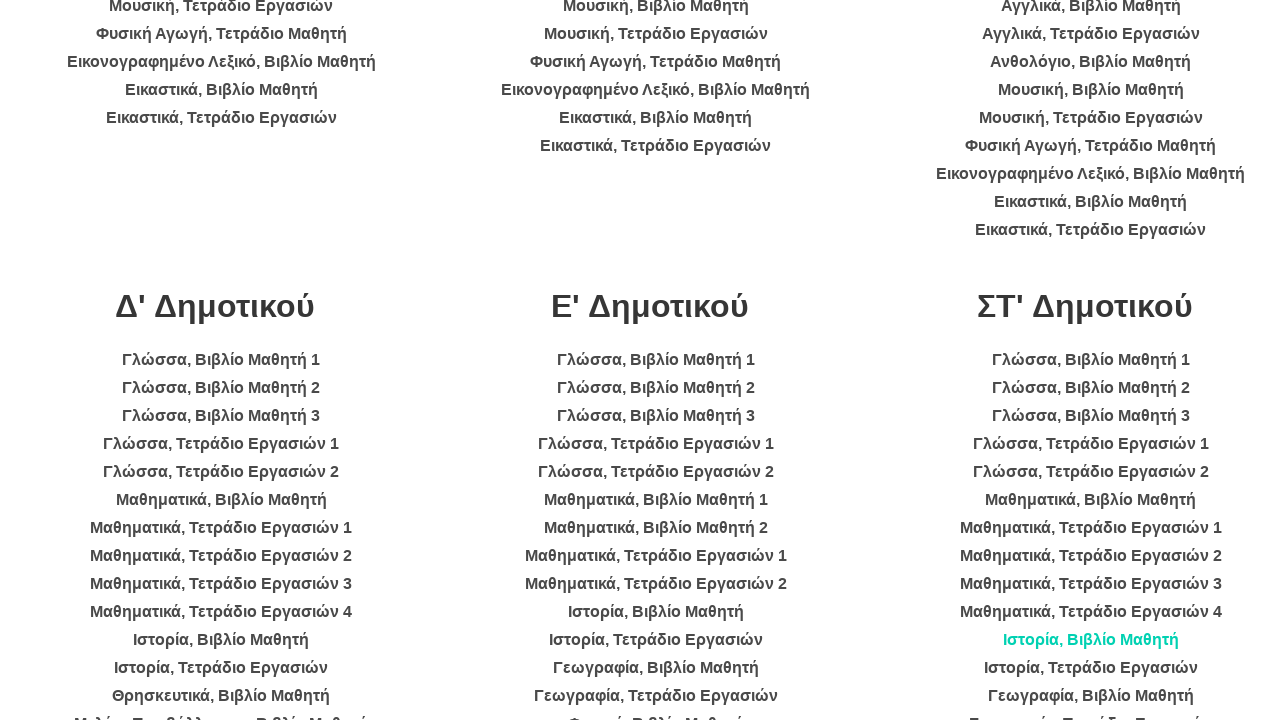

Clicked on a book in category 6 at (1091, 668) on ul >> nth=5 >> li >> nth=11
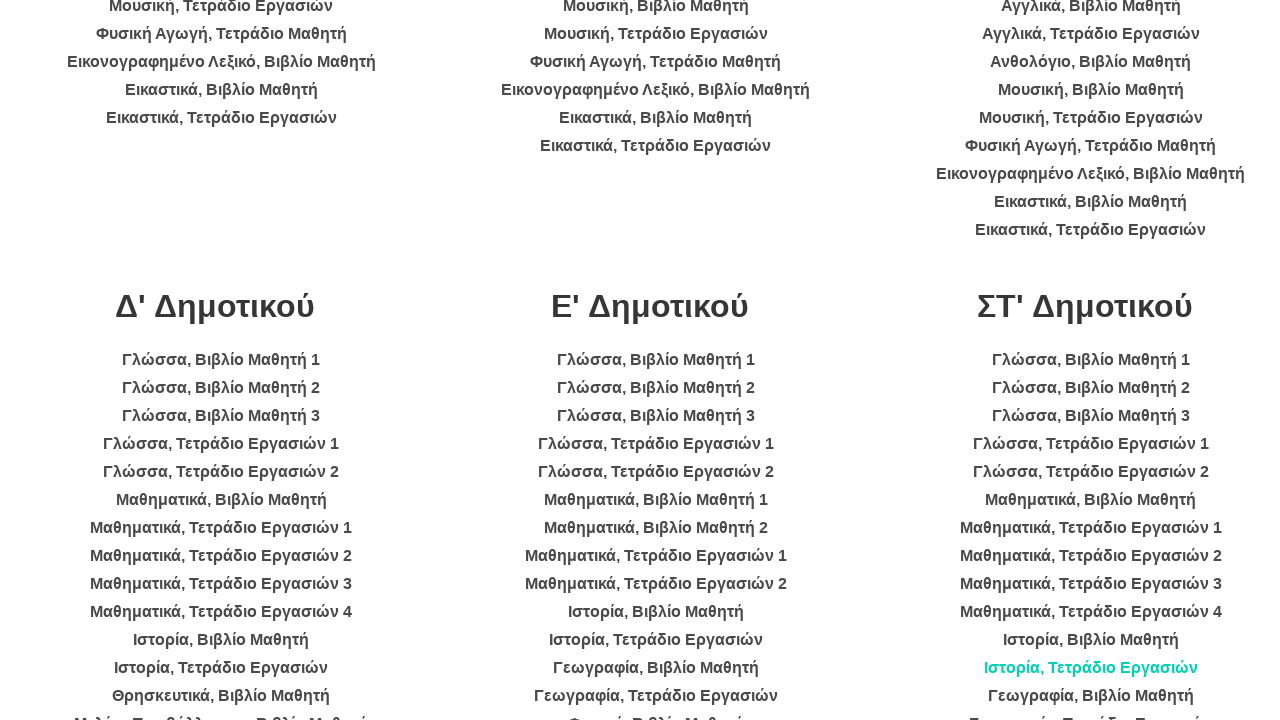

Waited 2 seconds for page to load
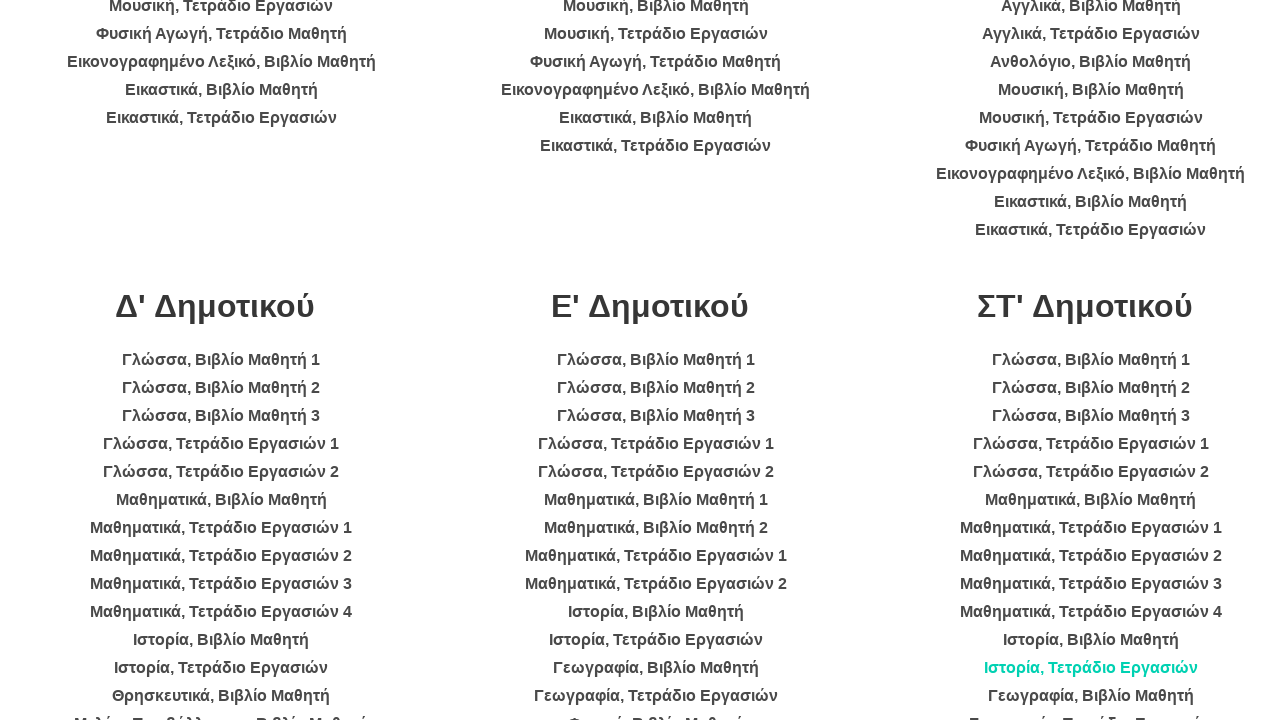

Clicked on a book in category 6 at (1091, 696) on ul >> nth=5 >> li >> nth=12
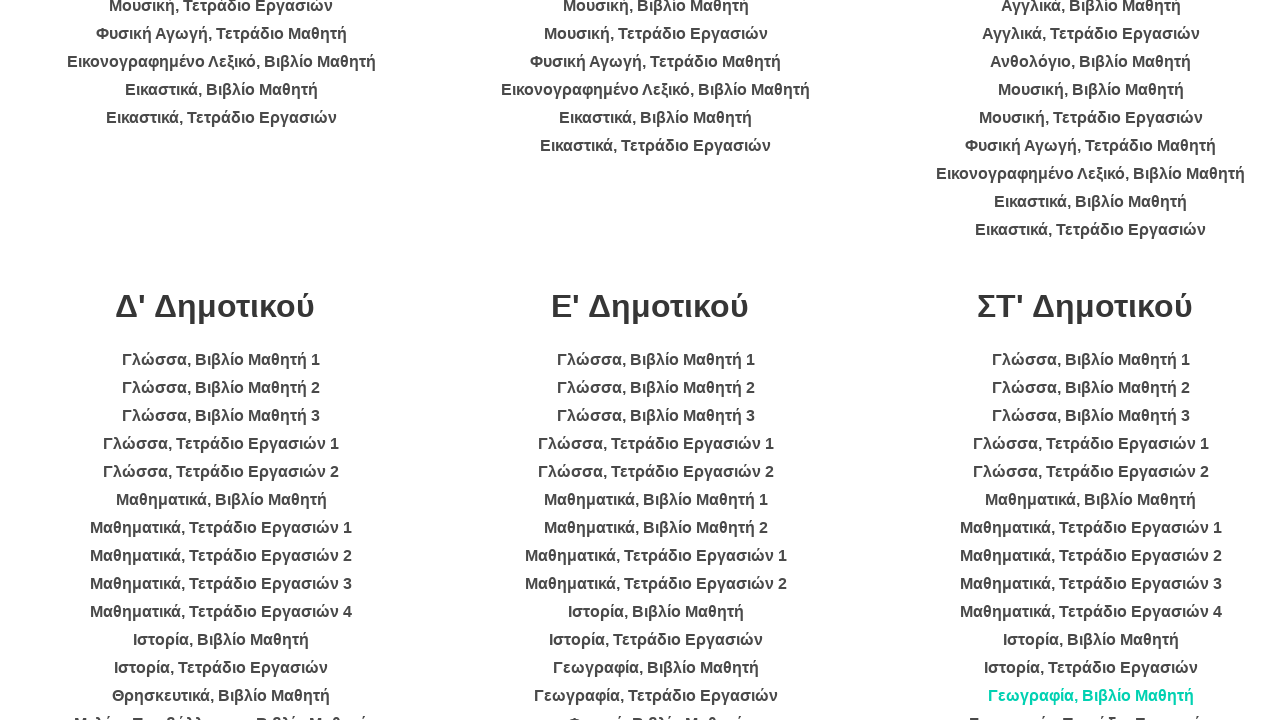

Waited 2 seconds for page to load
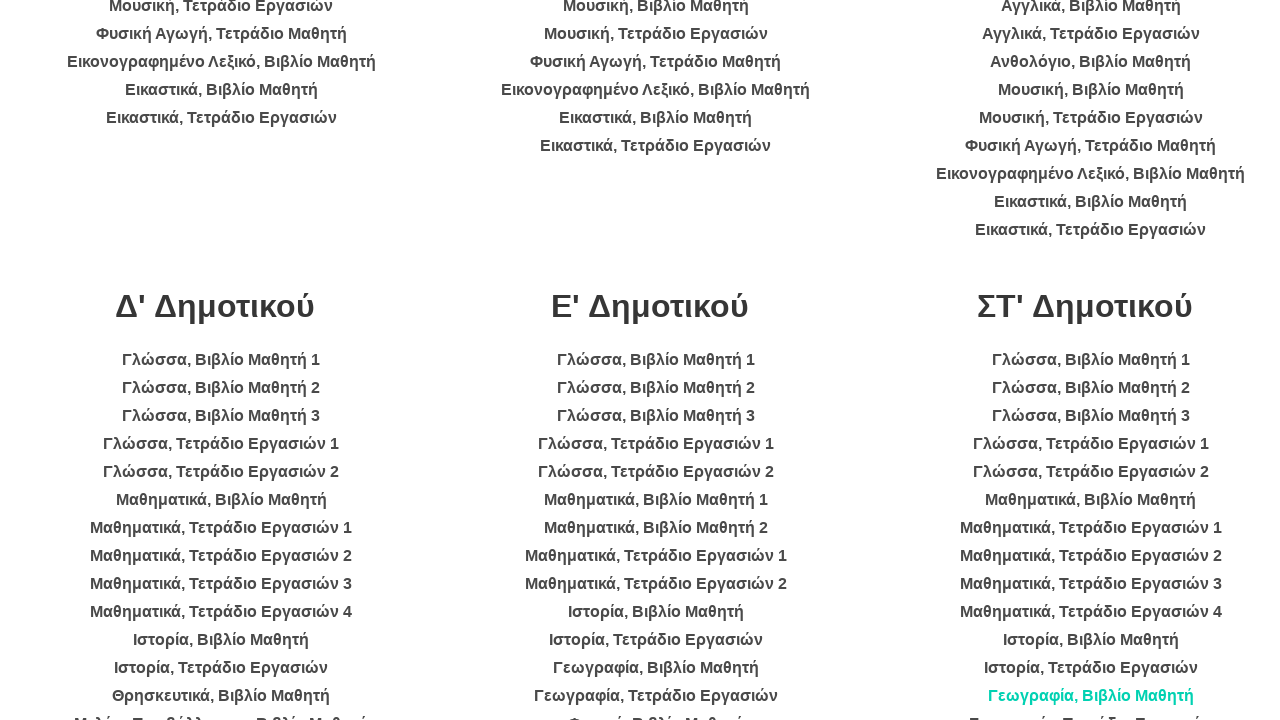

Clicked on a book in category 6 at (1091, 708) on ul >> nth=5 >> li >> nth=13
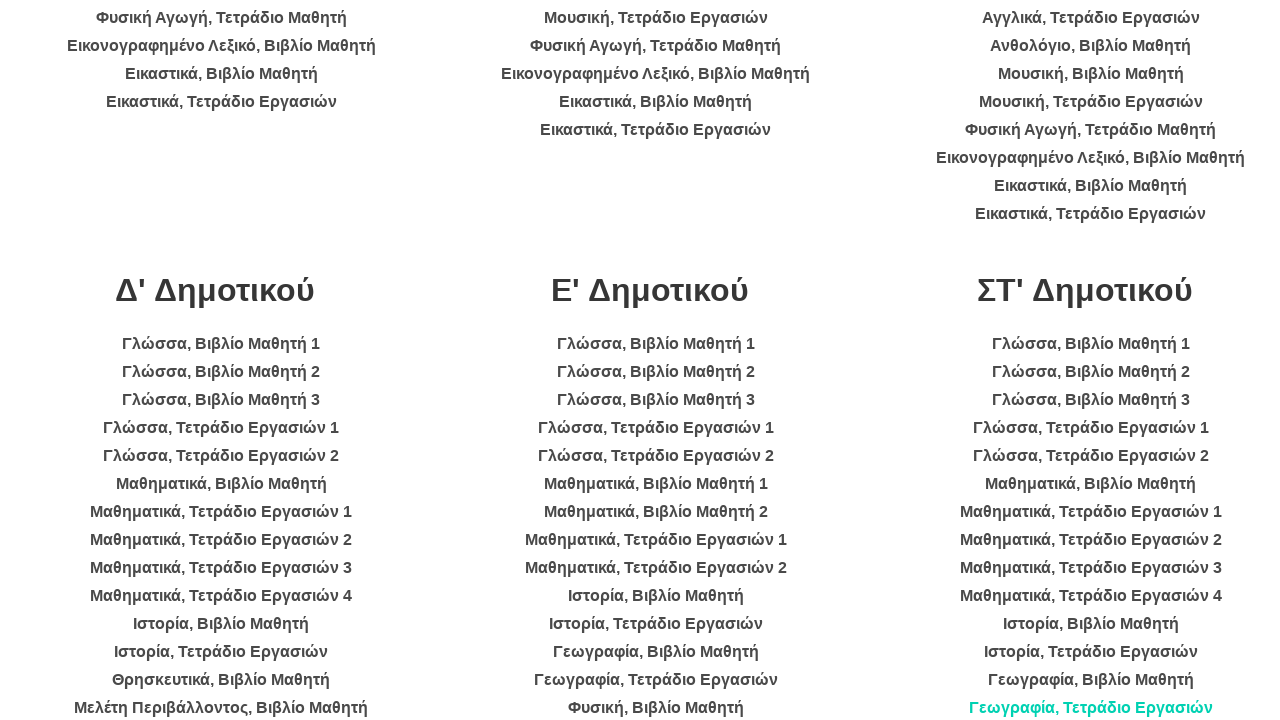

Waited 2 seconds for page to load
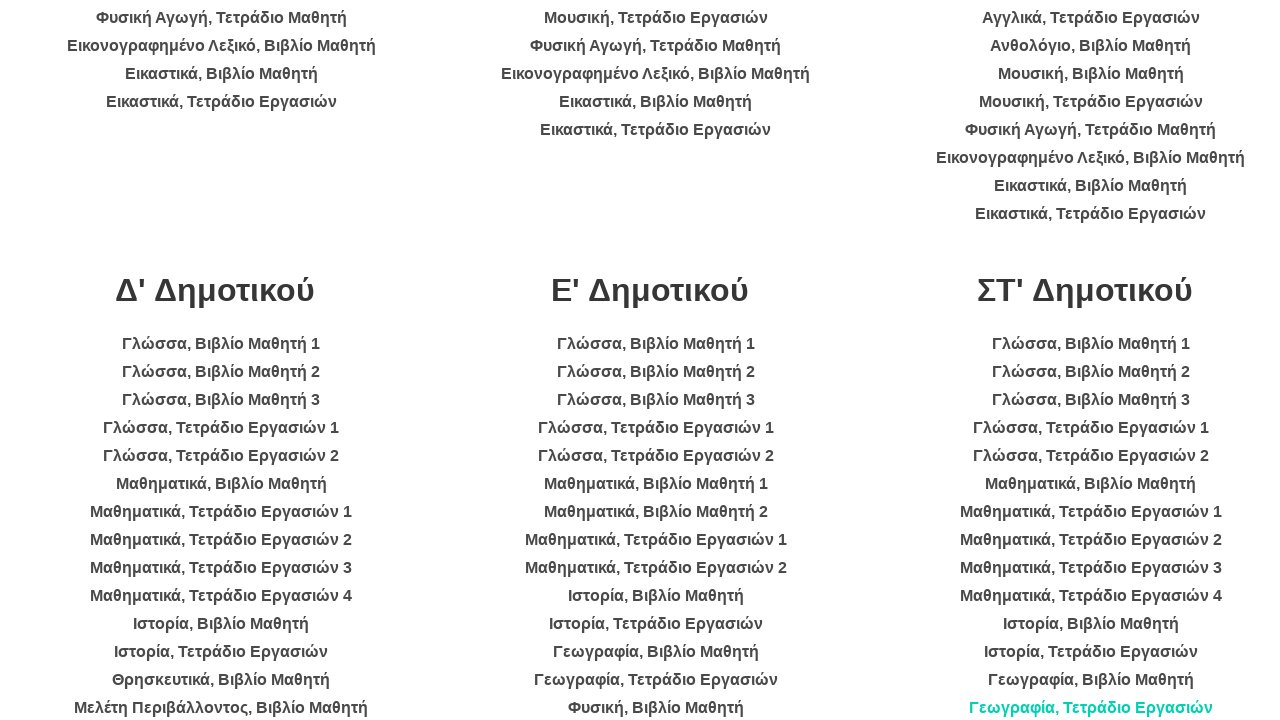

Clicked on a book in category 6 at (1091, 360) on ul >> nth=5 >> li >> nth=14
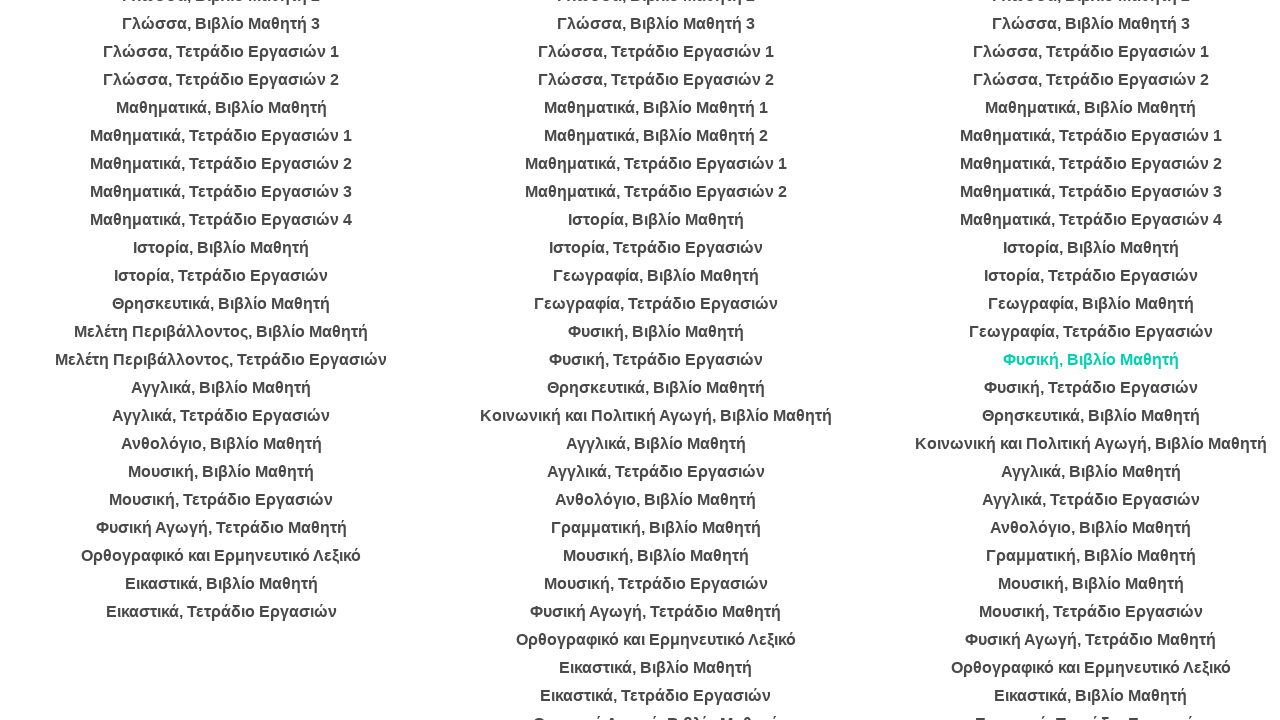

Waited 2 seconds for page to load
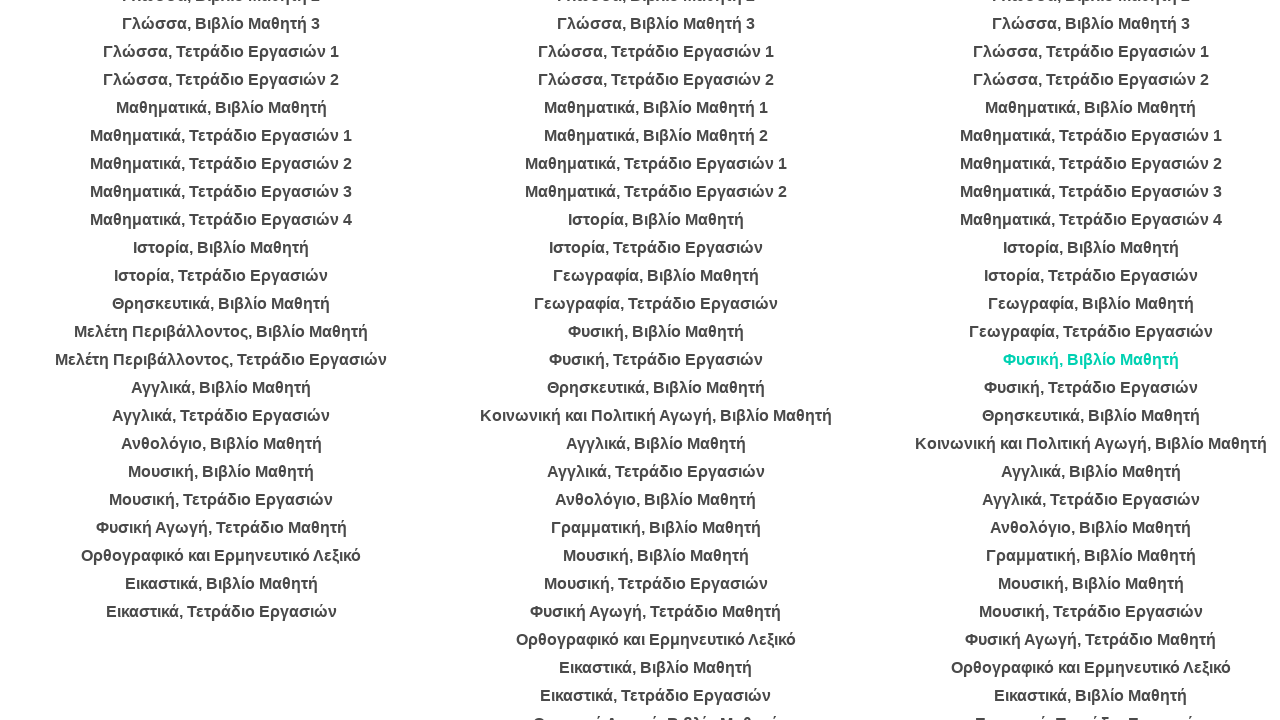

Clicked on a book in category 6 at (1091, 388) on ul >> nth=5 >> li >> nth=15
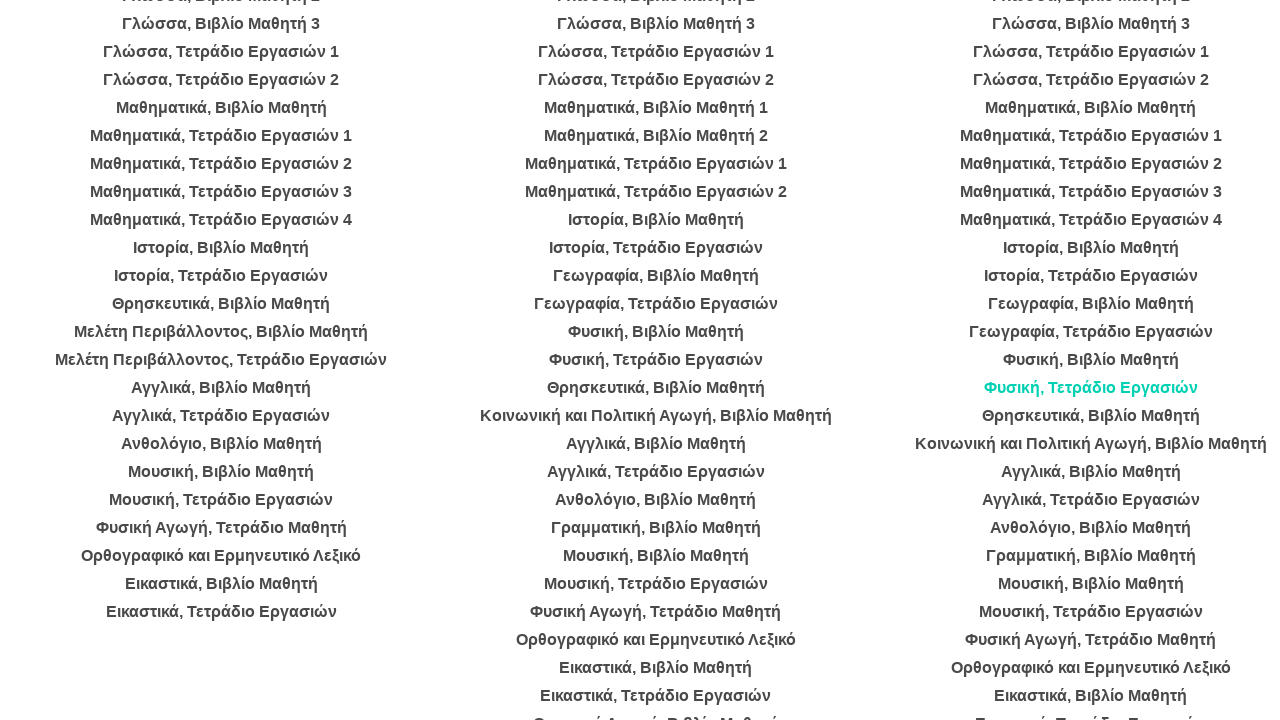

Waited 2 seconds for page to load
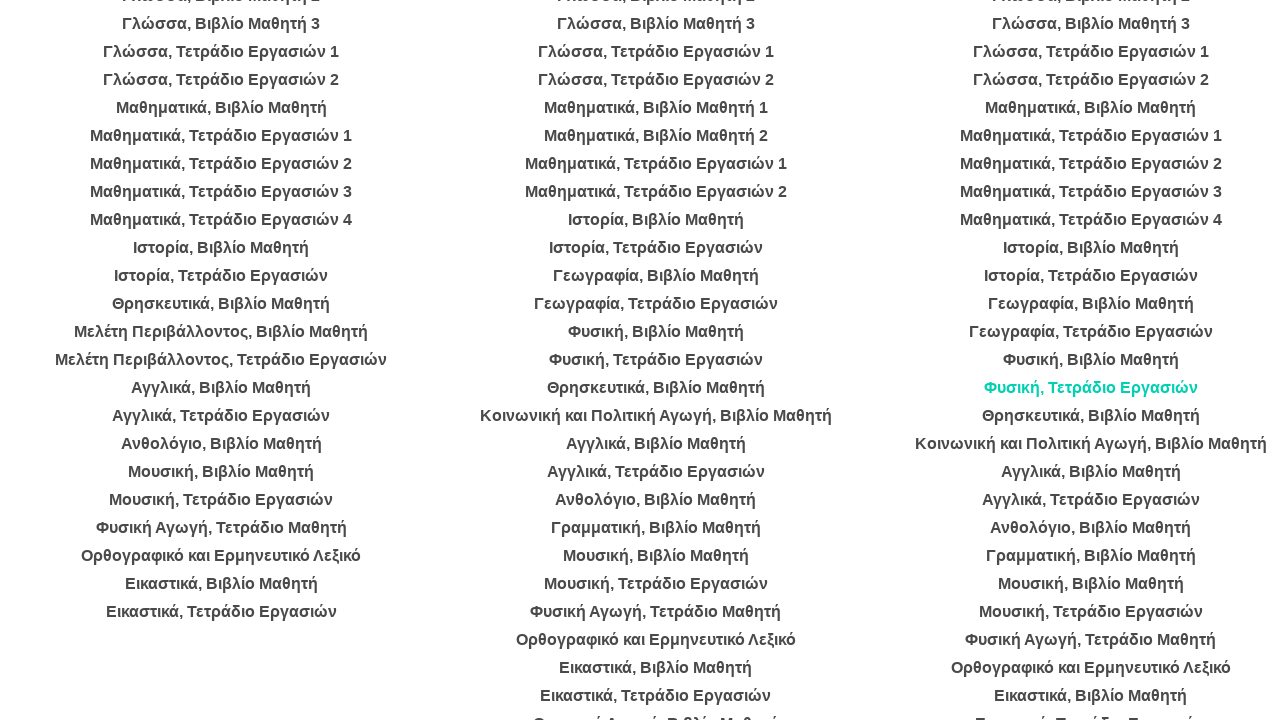

Clicked on a book in category 6 at (1091, 416) on ul >> nth=5 >> li >> nth=16
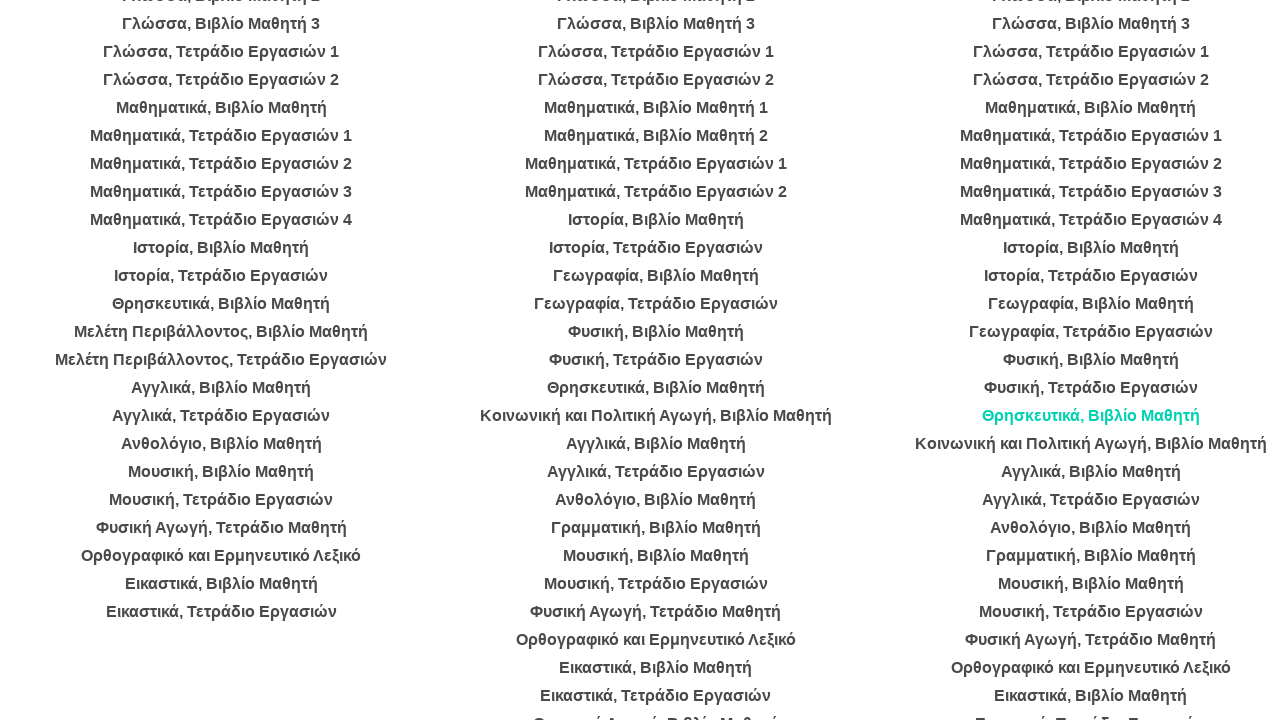

Waited 2 seconds for page to load
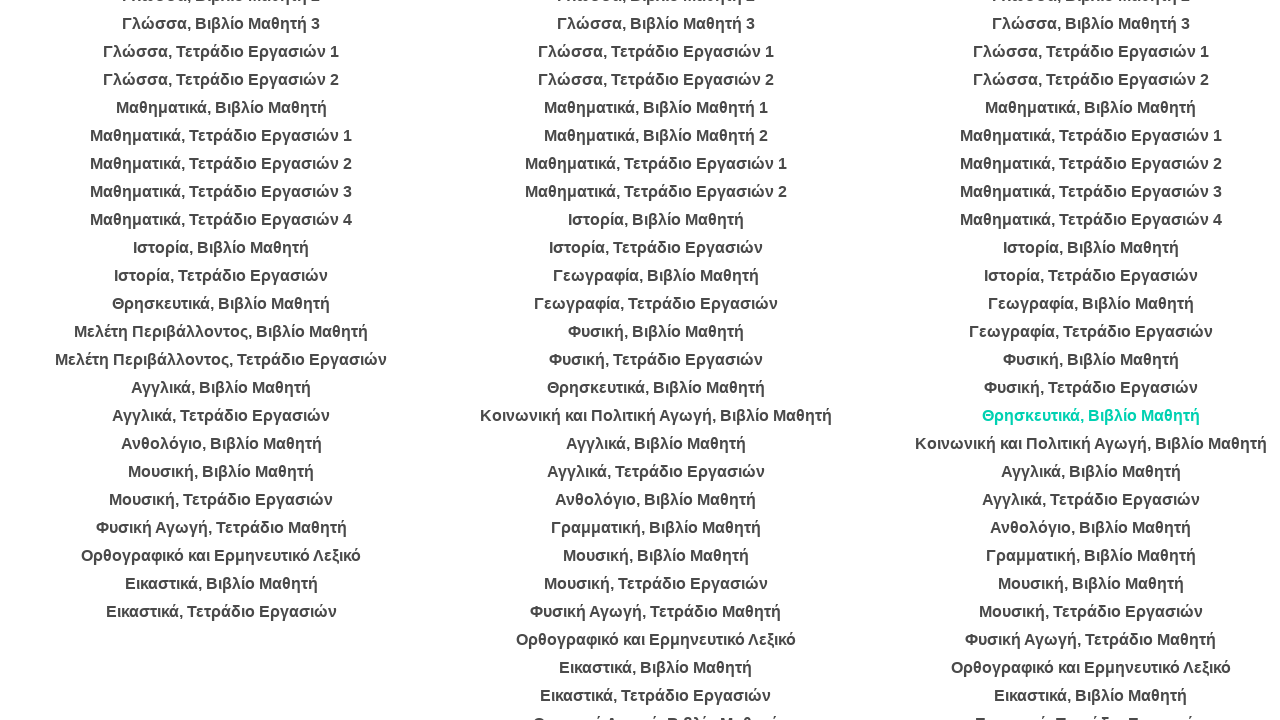

Clicked on a book in category 6 at (1091, 444) on ul >> nth=5 >> li >> nth=17
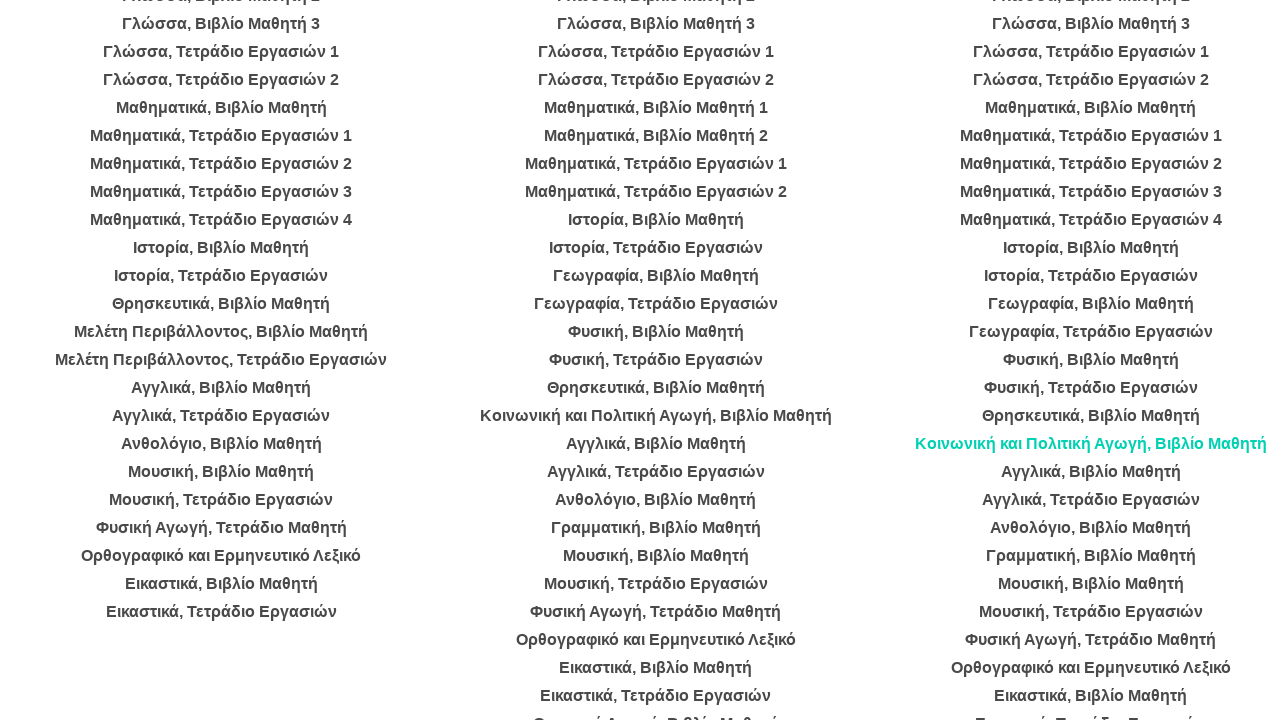

Waited 2 seconds for page to load
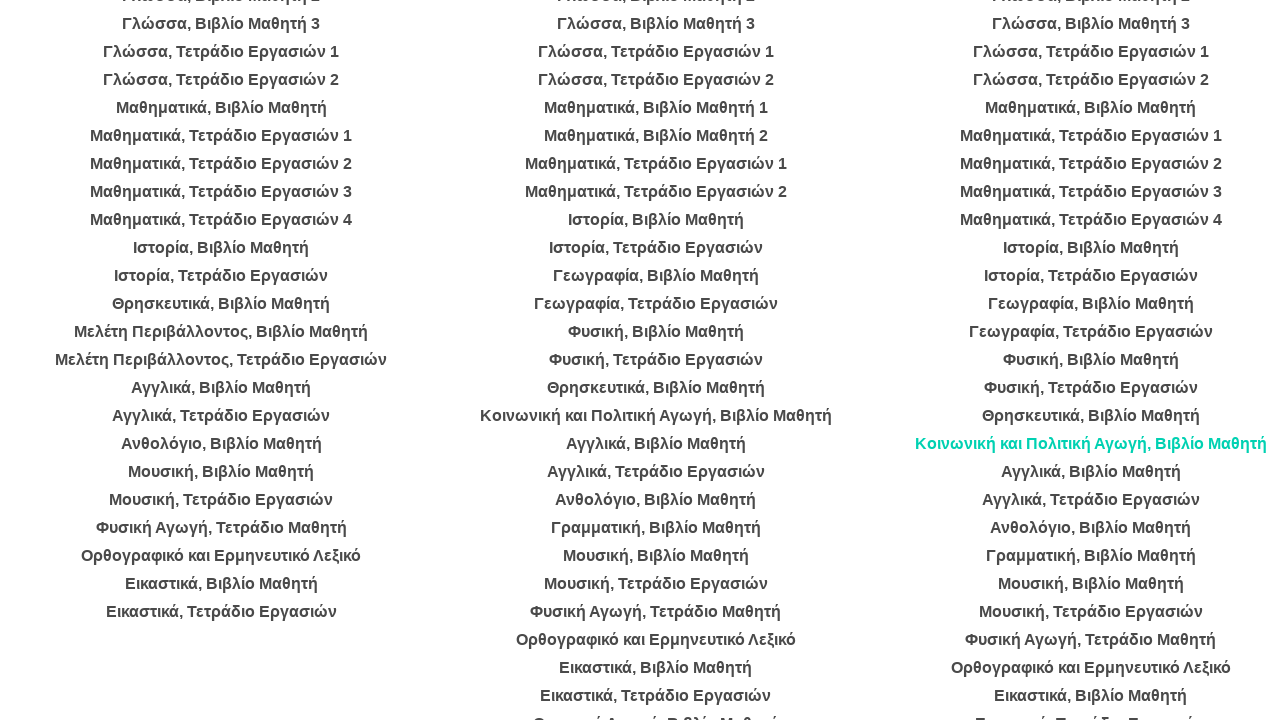

Clicked on a book in category 6 at (1091, 472) on ul >> nth=5 >> li >> nth=18
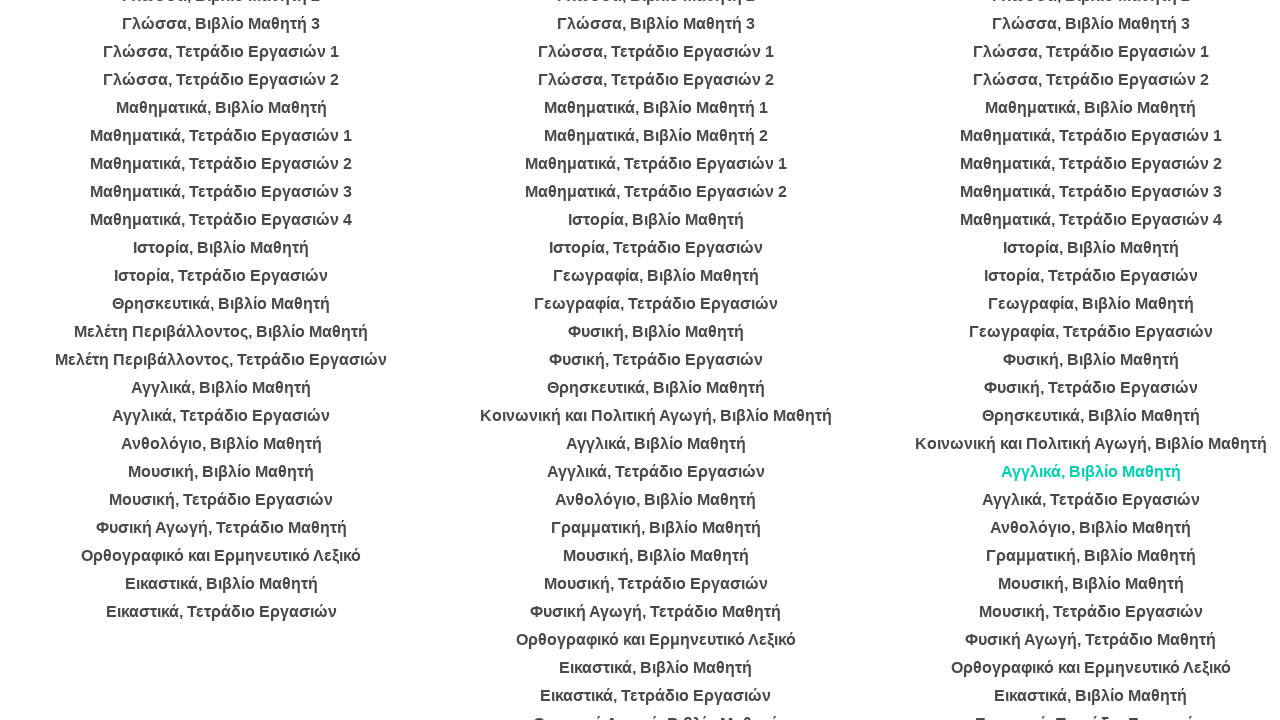

Waited 2 seconds for page to load
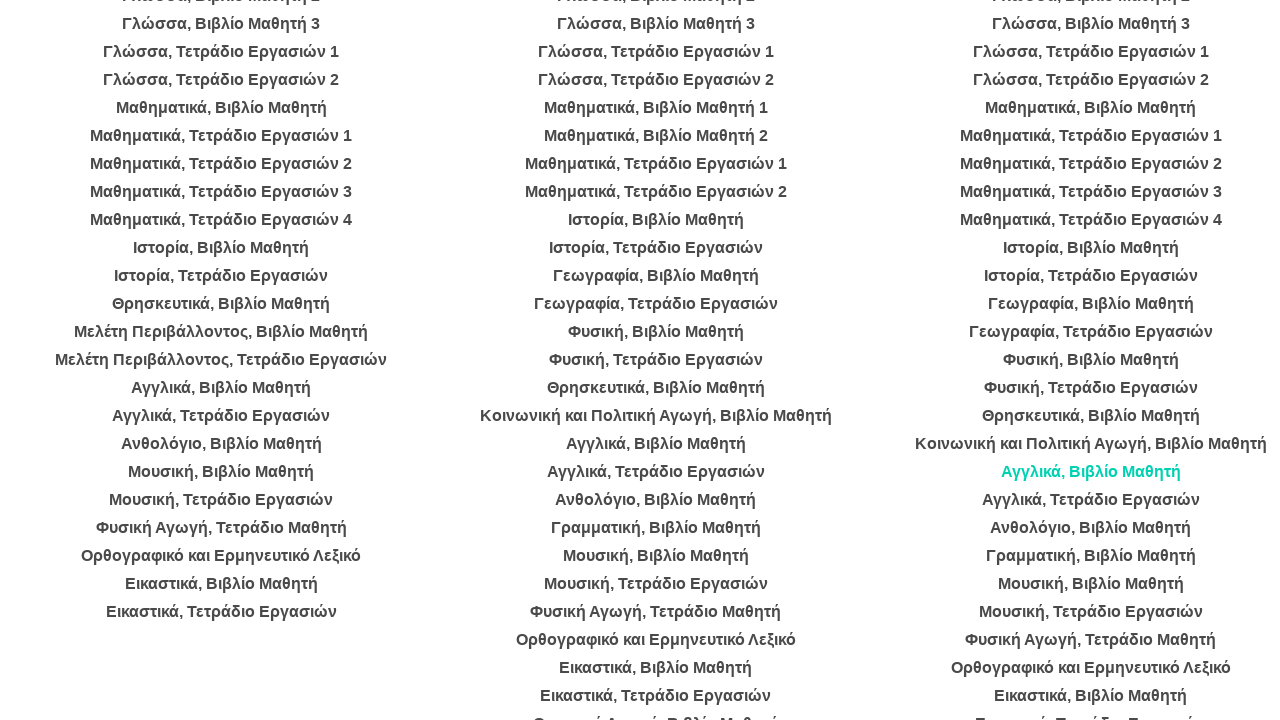

Clicked on a book in category 6 at (1091, 500) on ul >> nth=5 >> li >> nth=19
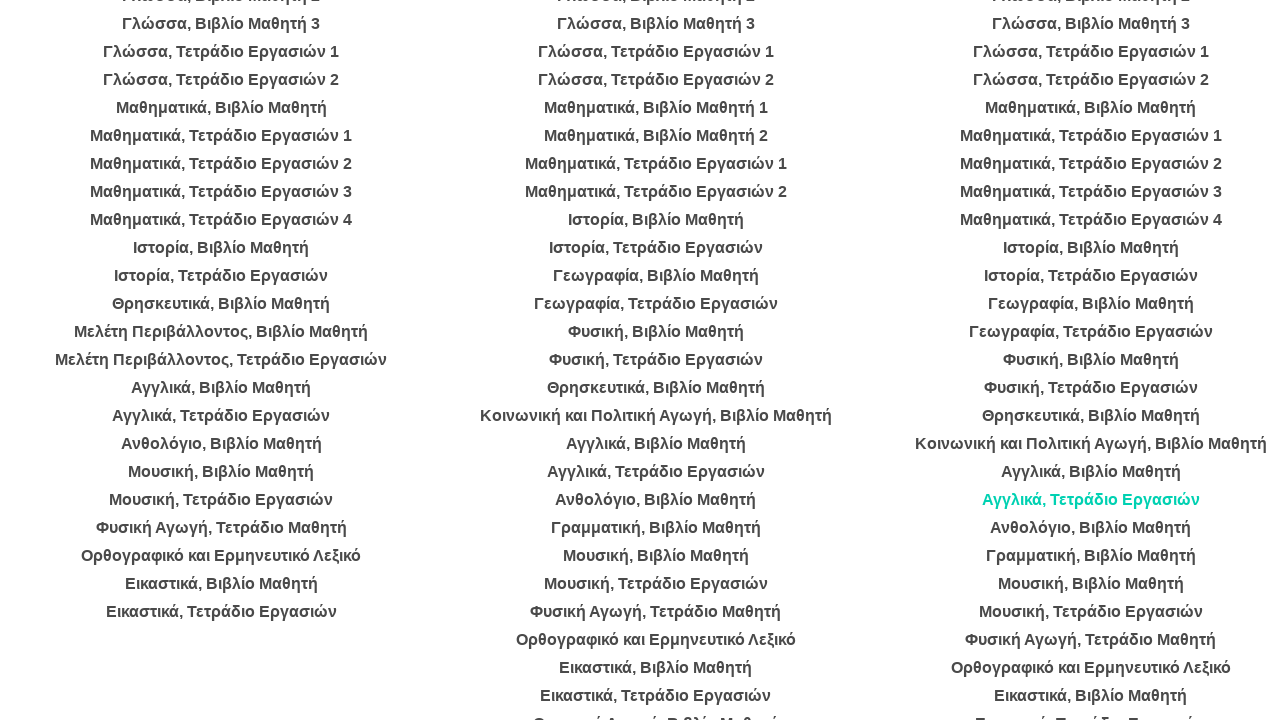

Waited 2 seconds for page to load
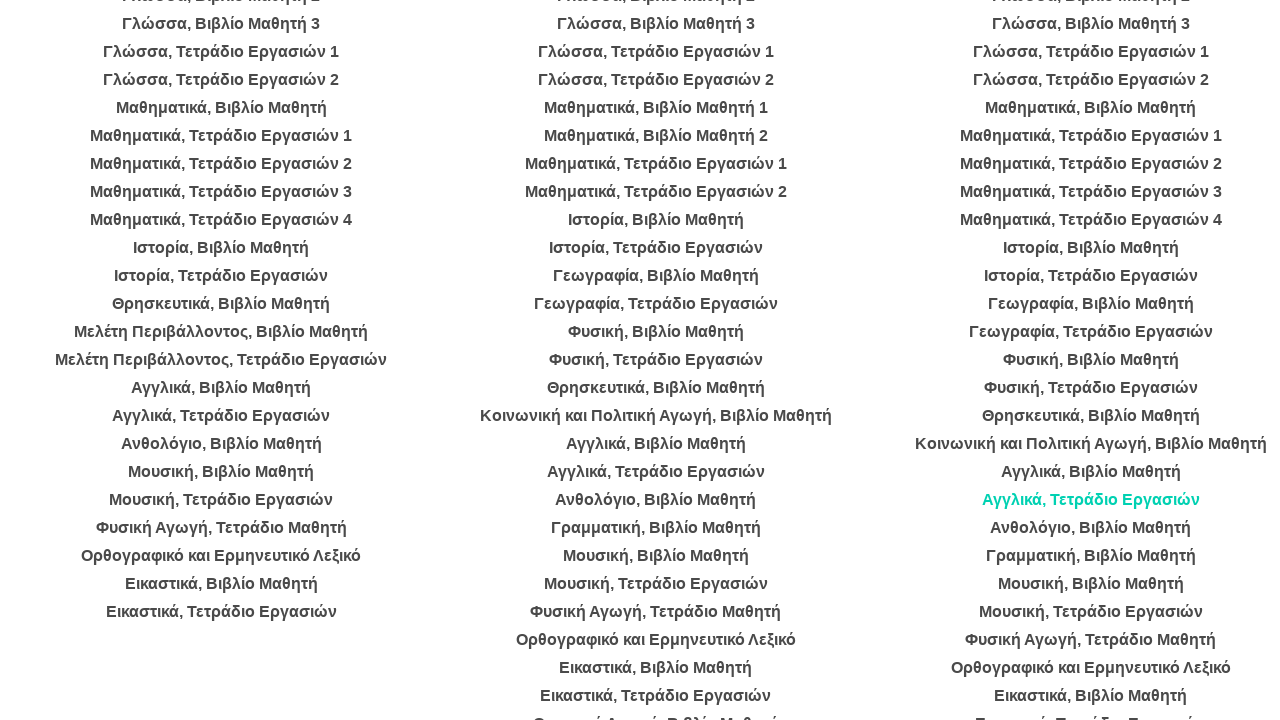

Clicked on a book in category 6 at (1091, 528) on ul >> nth=5 >> li >> nth=20
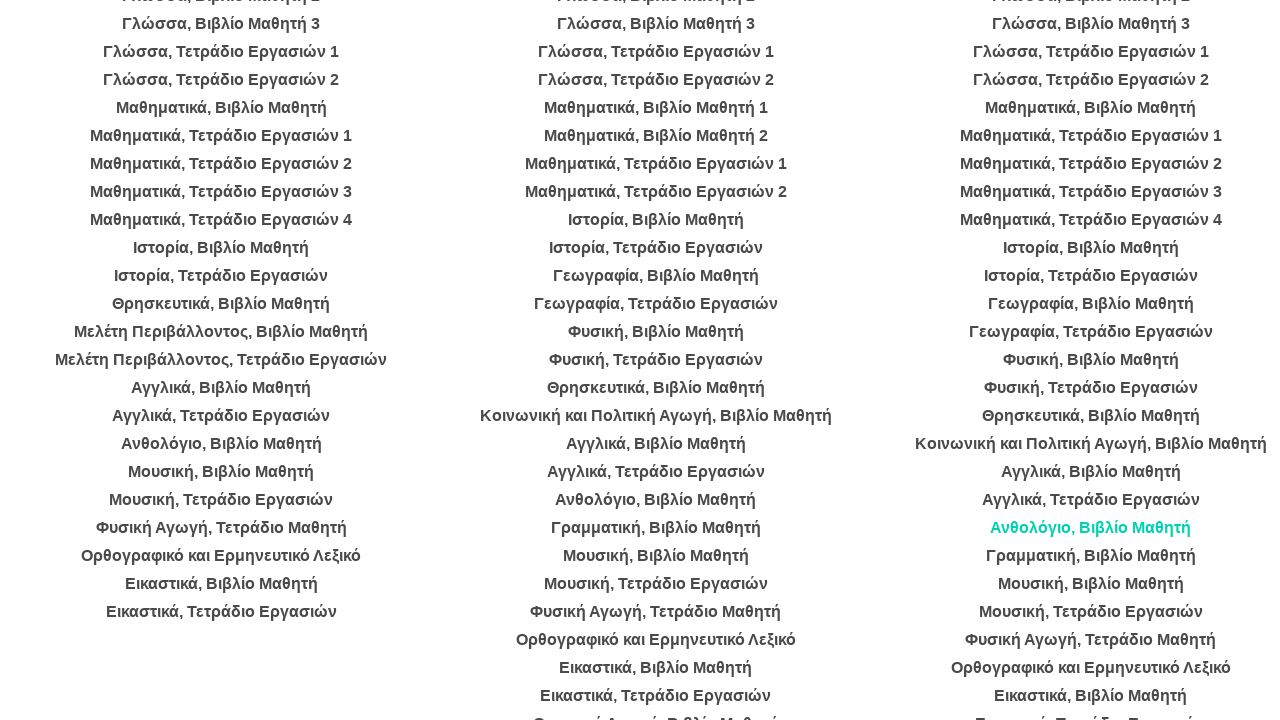

Waited 2 seconds for page to load
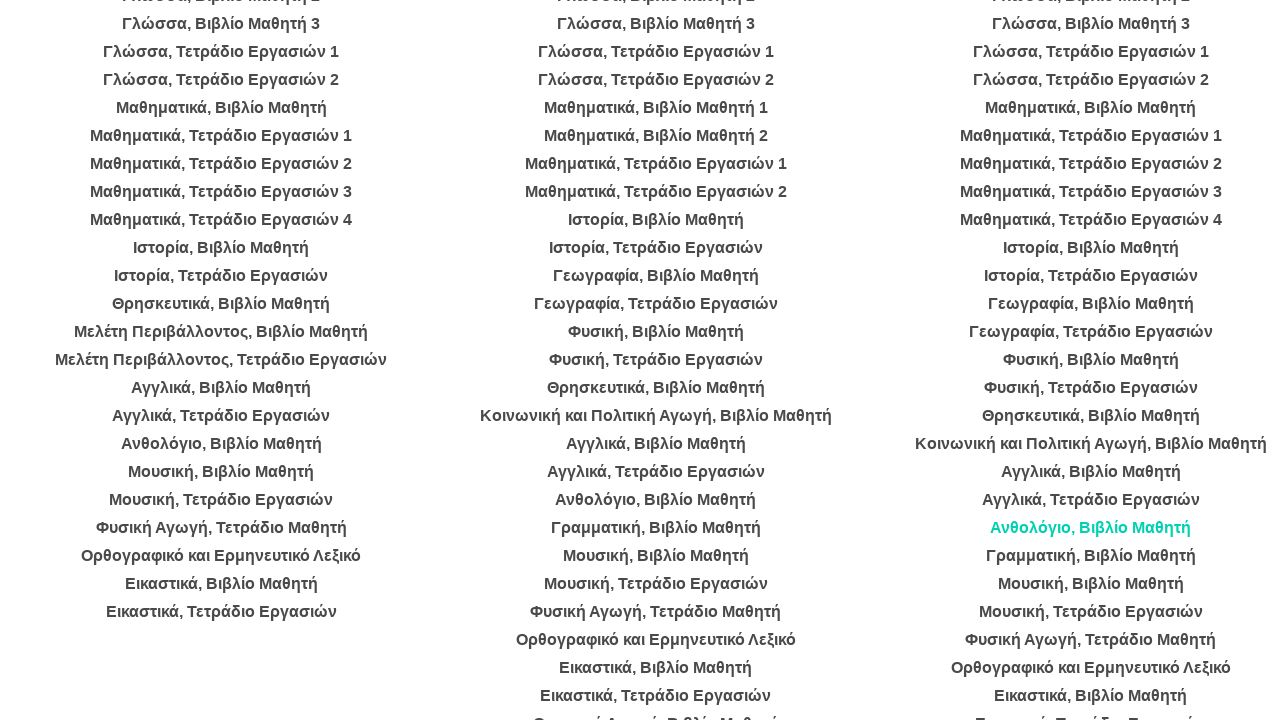

Clicked on a book in category 6 at (1091, 556) on ul >> nth=5 >> li >> nth=21
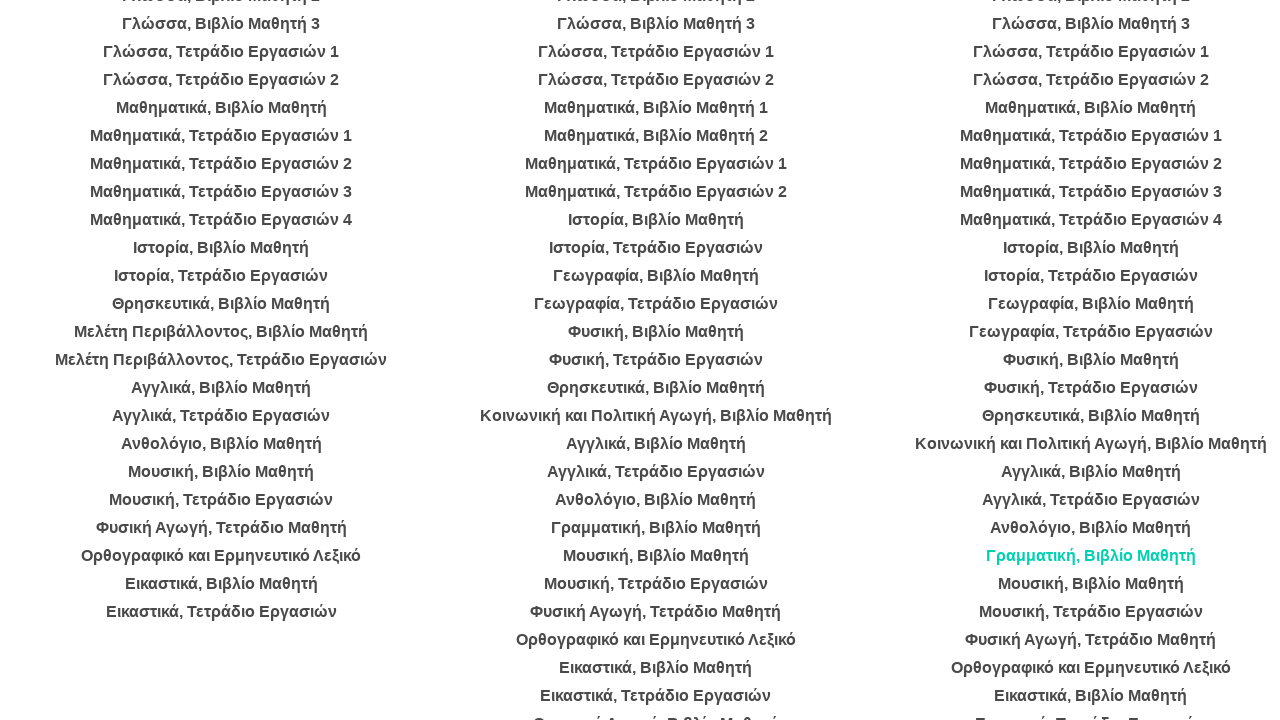

Waited 2 seconds for page to load
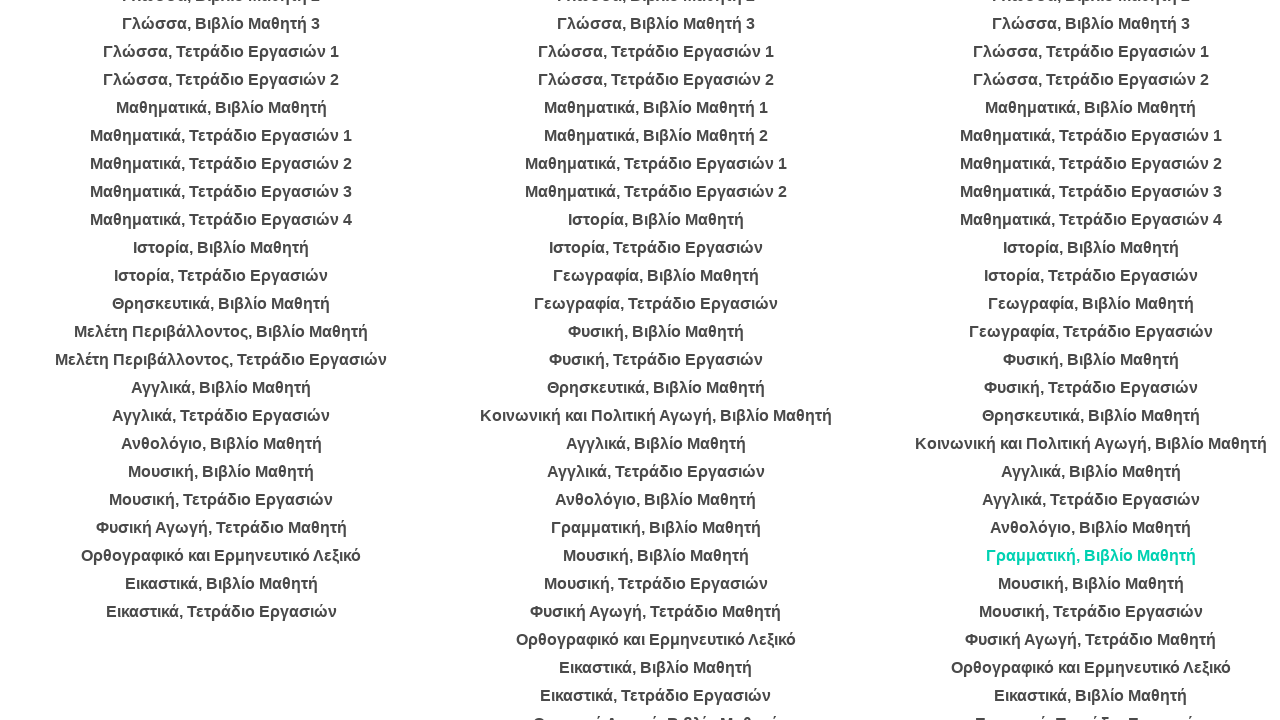

Clicked on a book in category 6 at (1091, 584) on ul >> nth=5 >> li >> nth=22
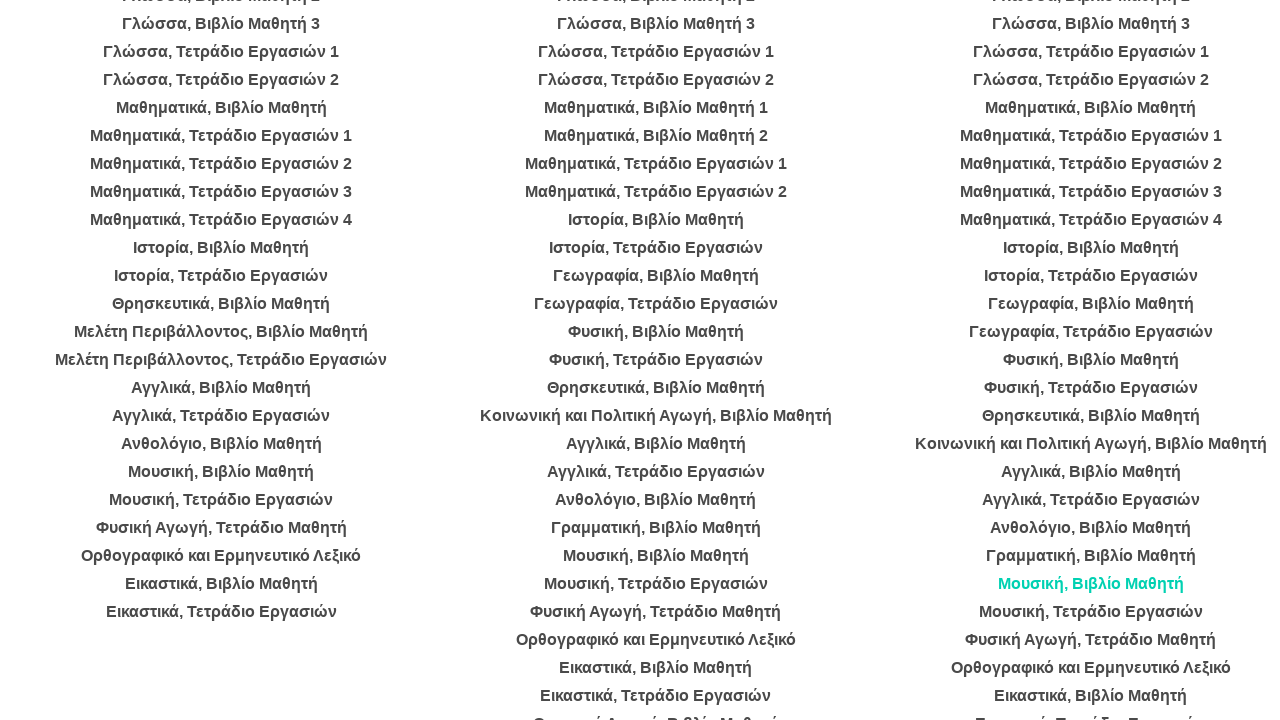

Waited 2 seconds for page to load
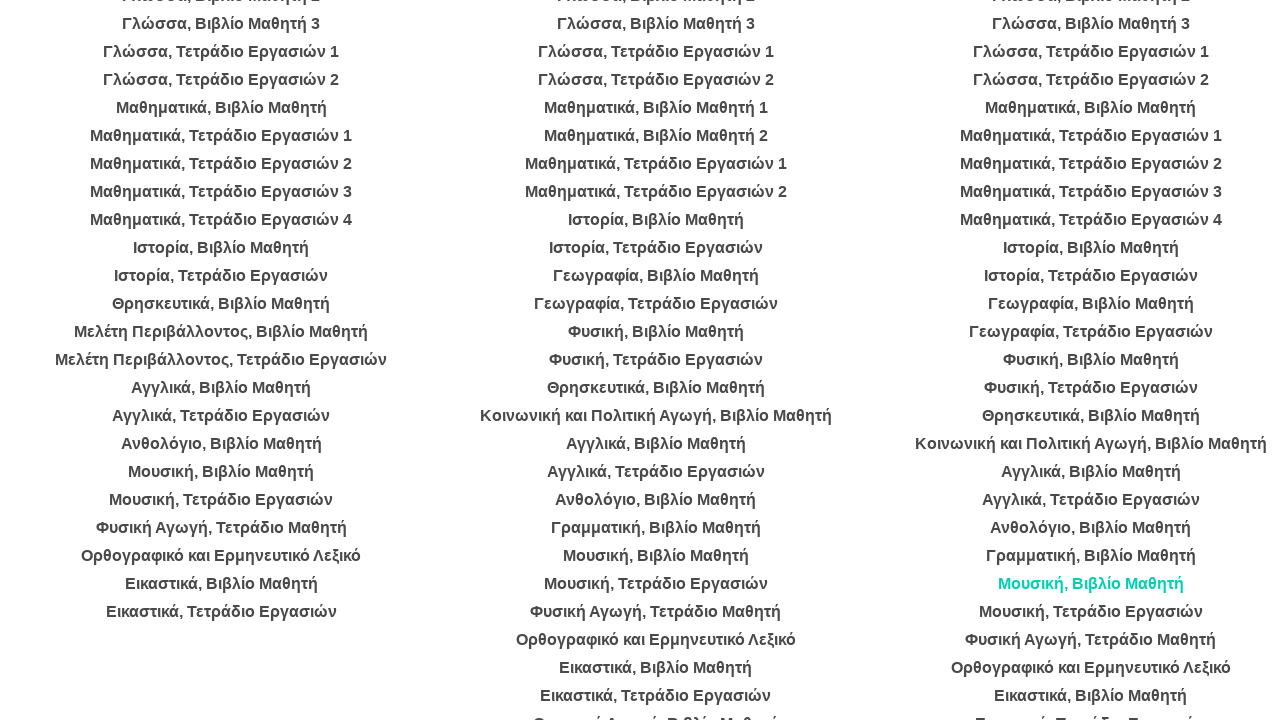

Clicked on a book in category 6 at (1091, 612) on ul >> nth=5 >> li >> nth=23
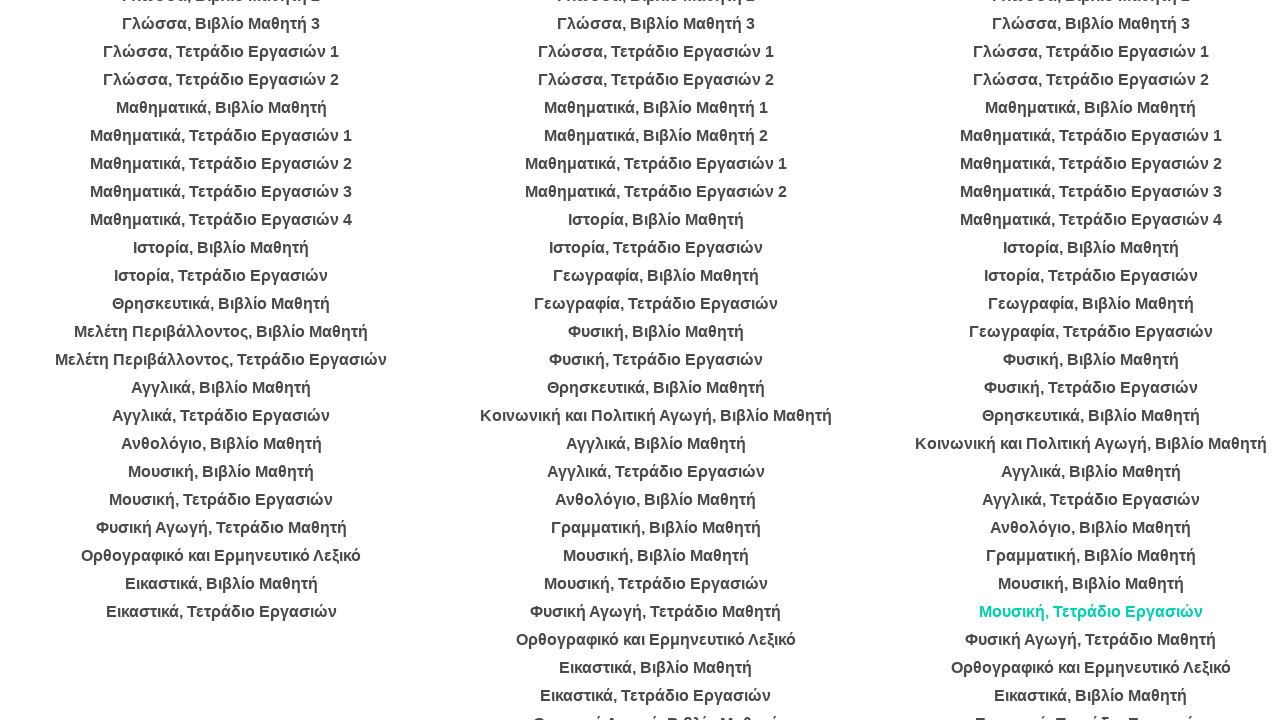

Waited 2 seconds for page to load
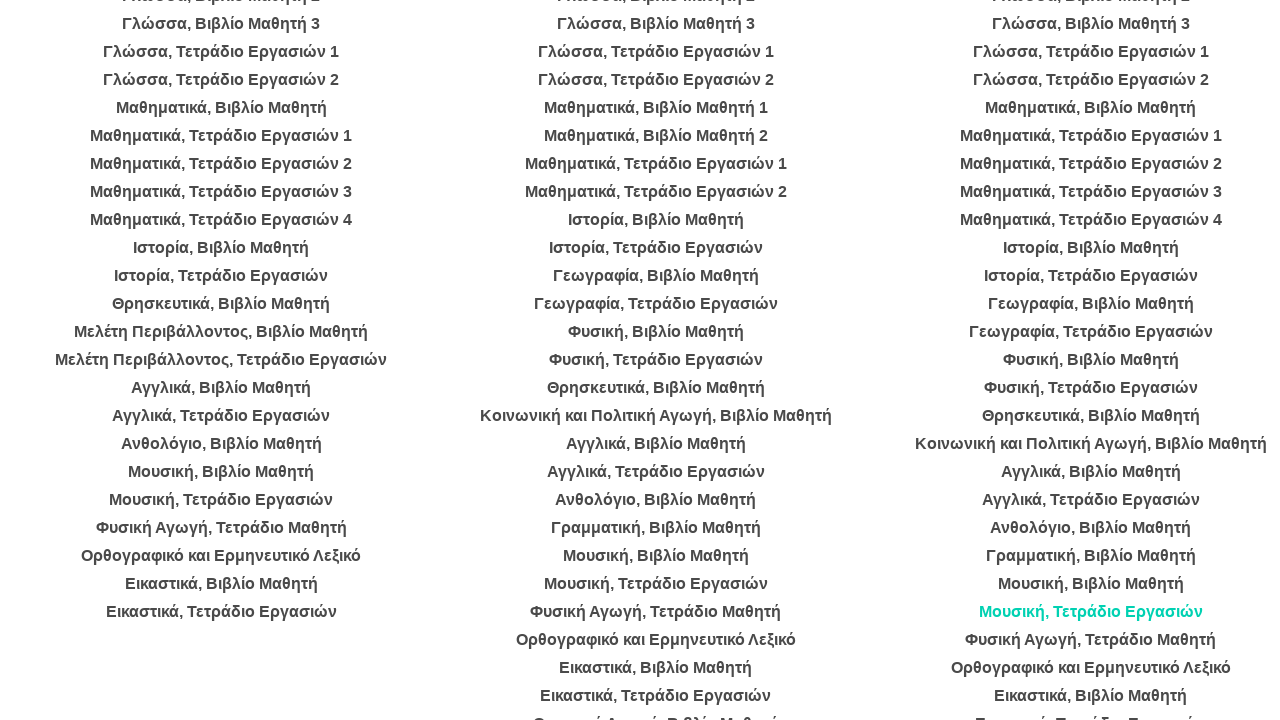

Clicked on a book in category 6 at (1091, 640) on ul >> nth=5 >> li >> nth=24
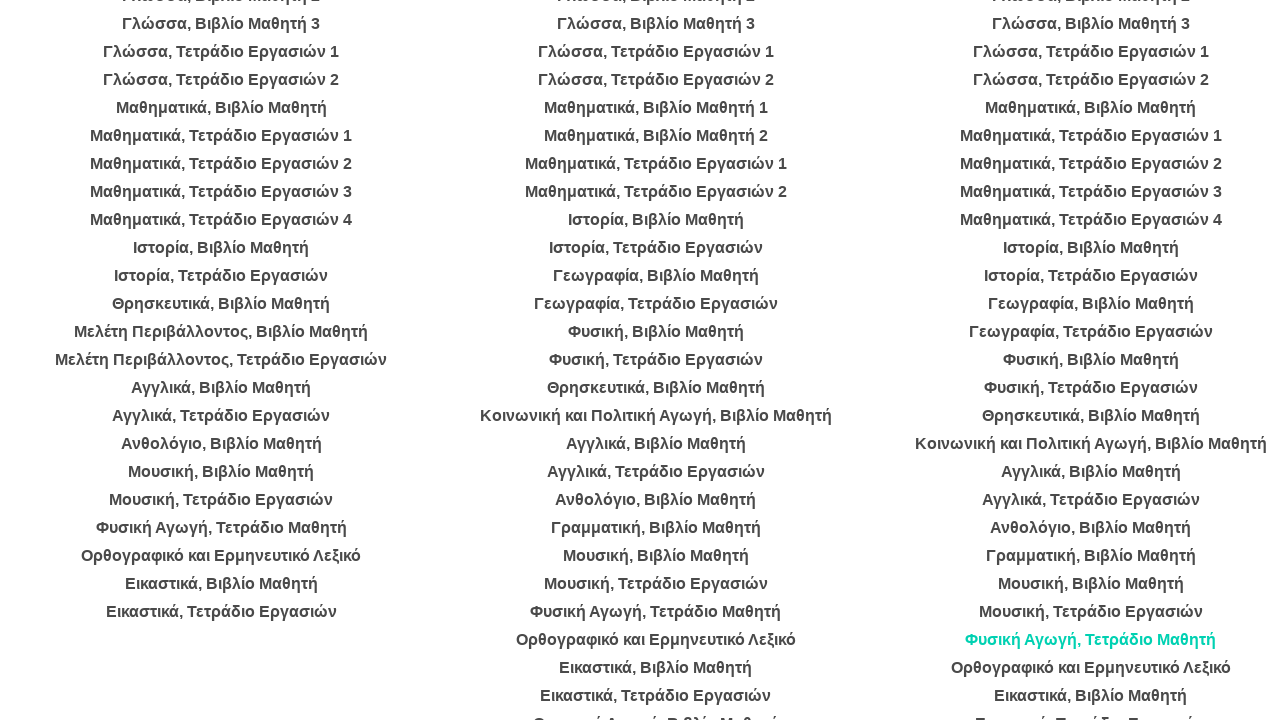

Waited 2 seconds for page to load
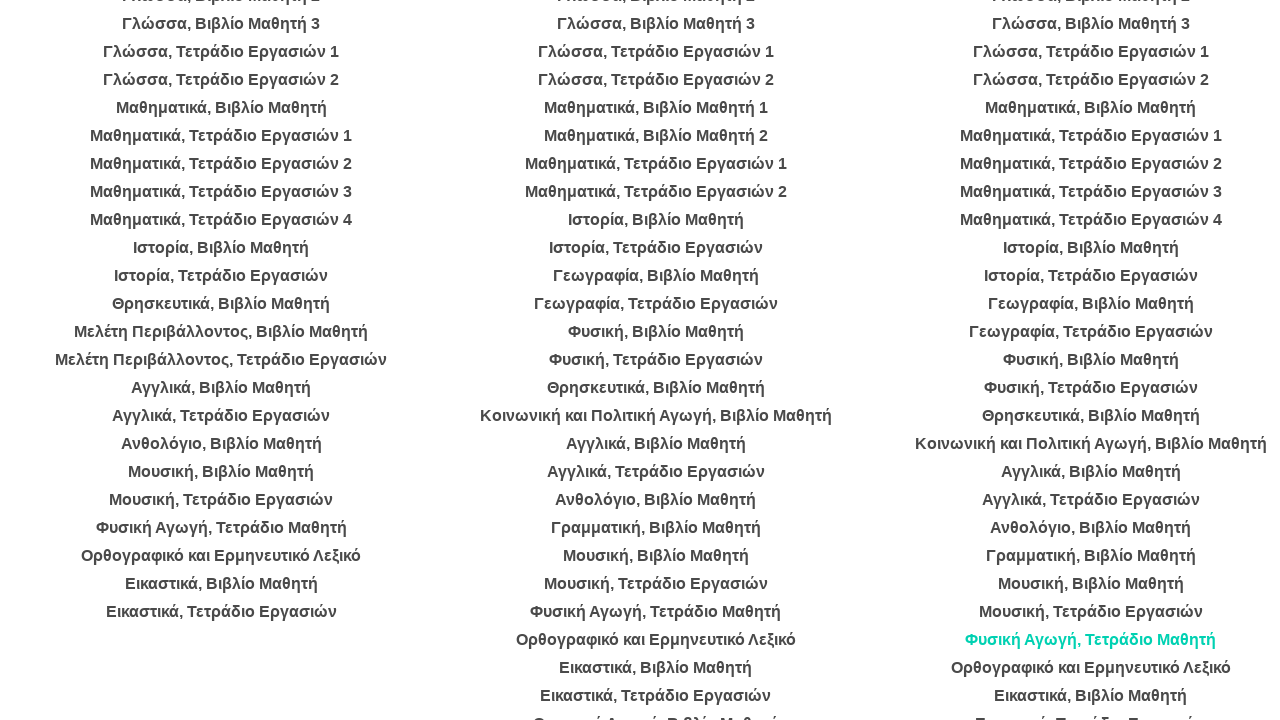

Clicked on a book in category 6 at (1091, 668) on ul >> nth=5 >> li >> nth=25
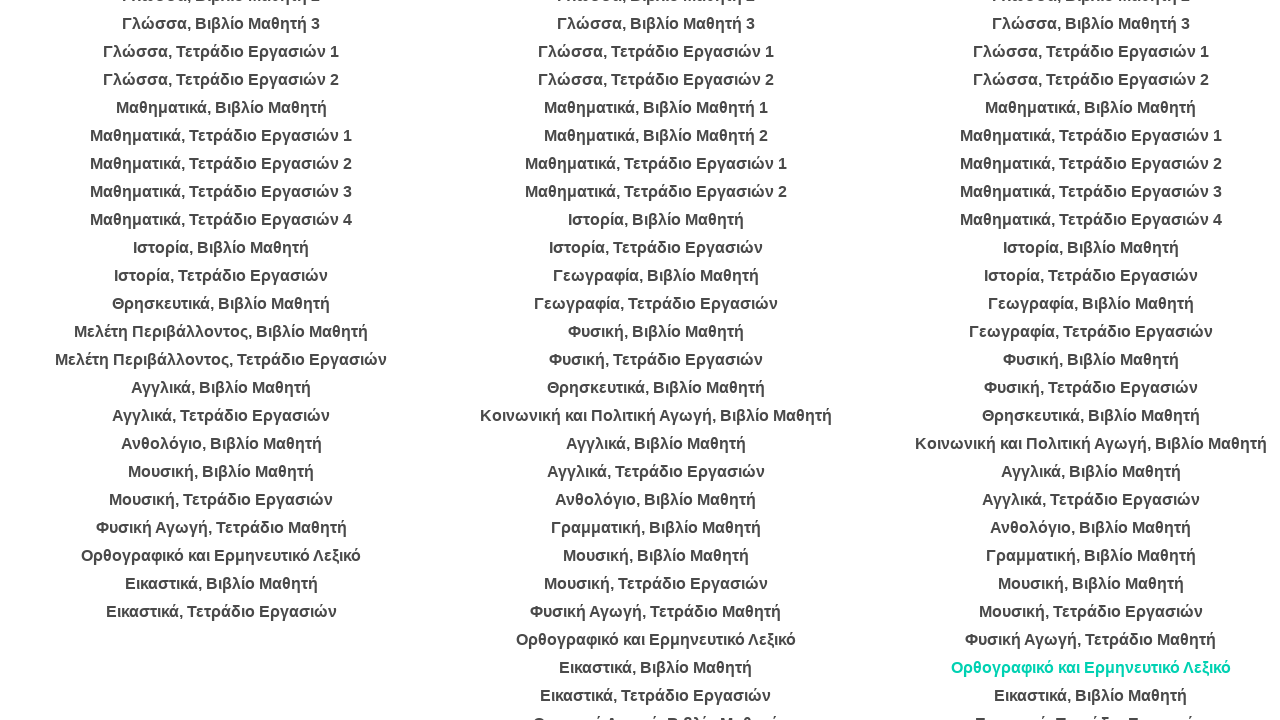

Waited 2 seconds for page to load
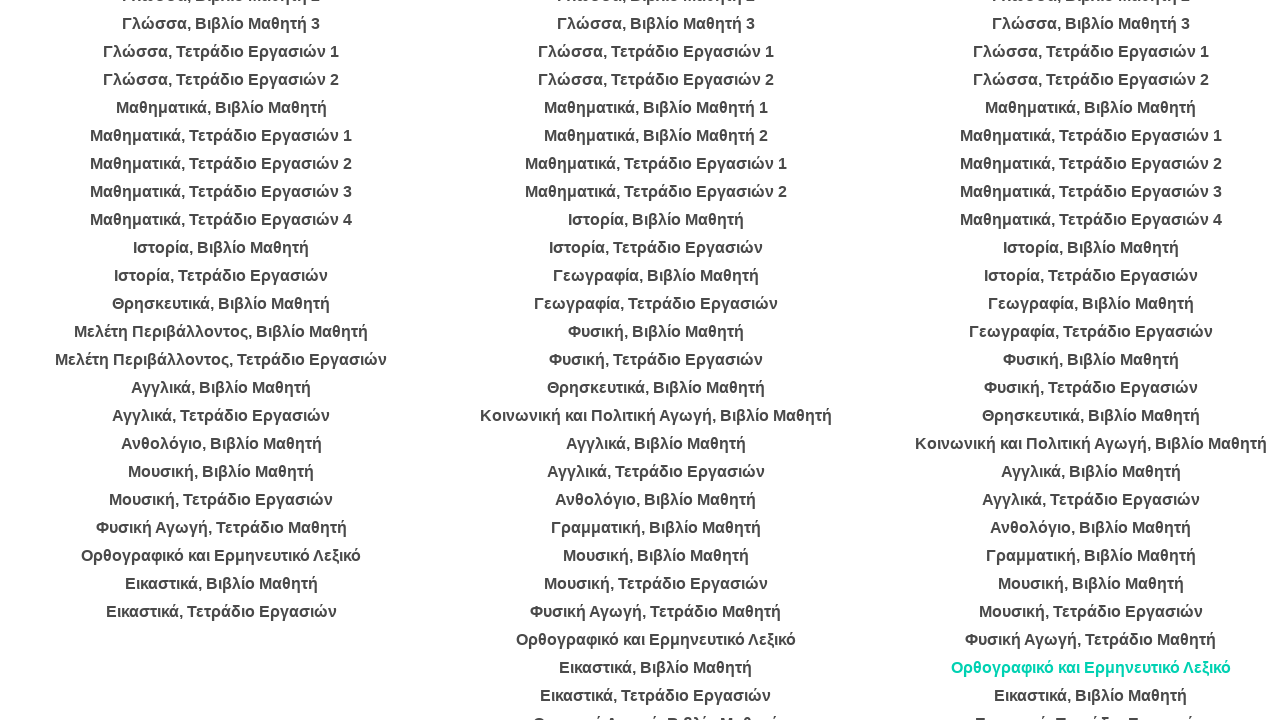

Clicked on a book in category 6 at (1091, 696) on ul >> nth=5 >> li >> nth=26
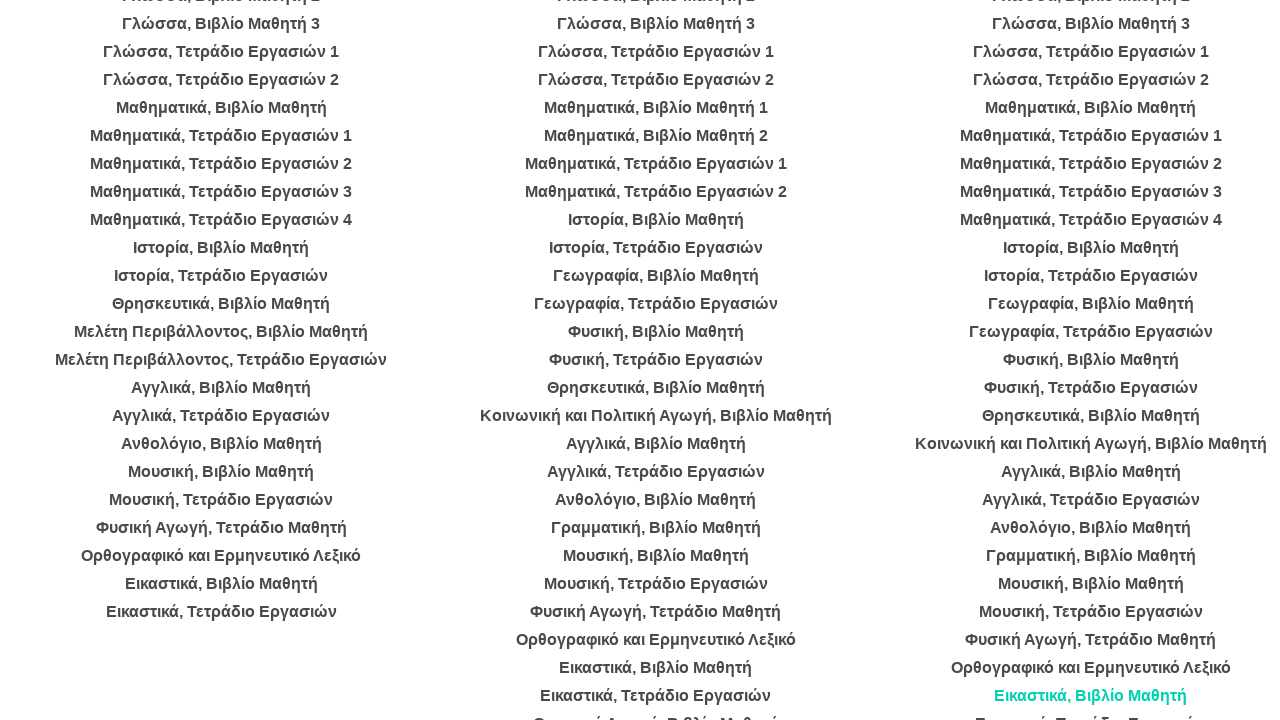

Waited 2 seconds for page to load
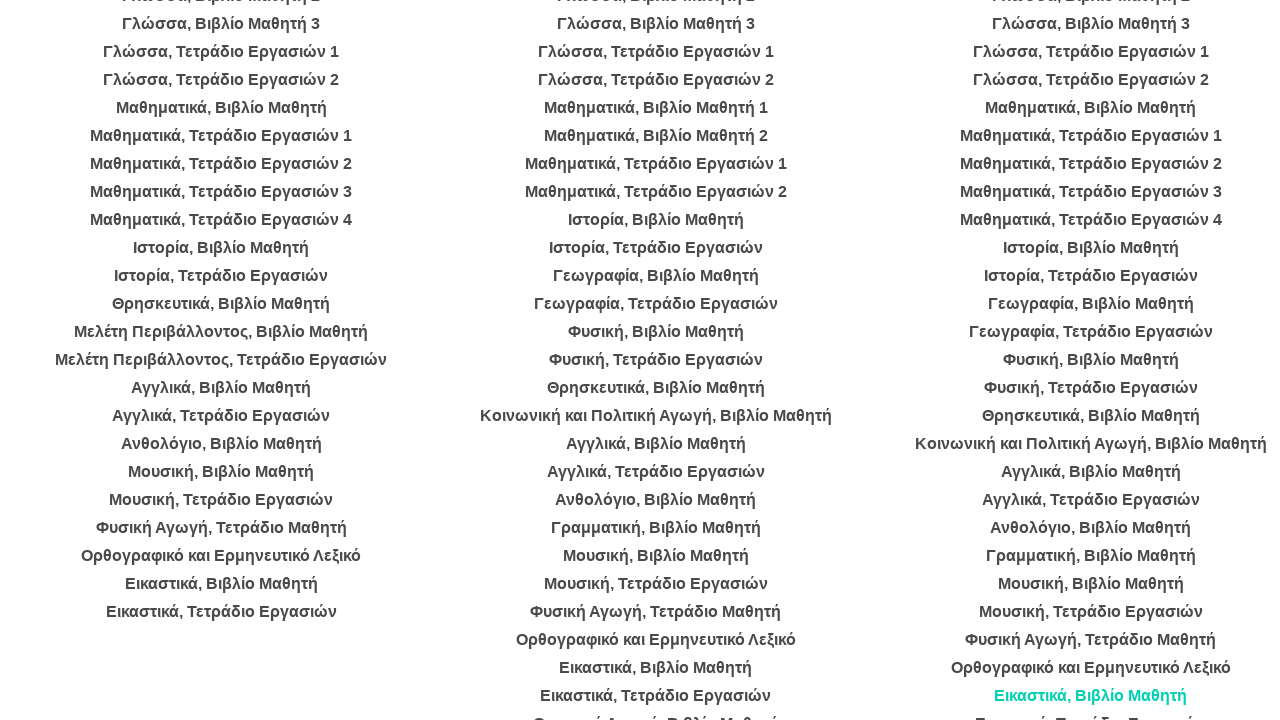

Clicked on a book in category 6 at (1091, 708) on ul >> nth=5 >> li >> nth=27
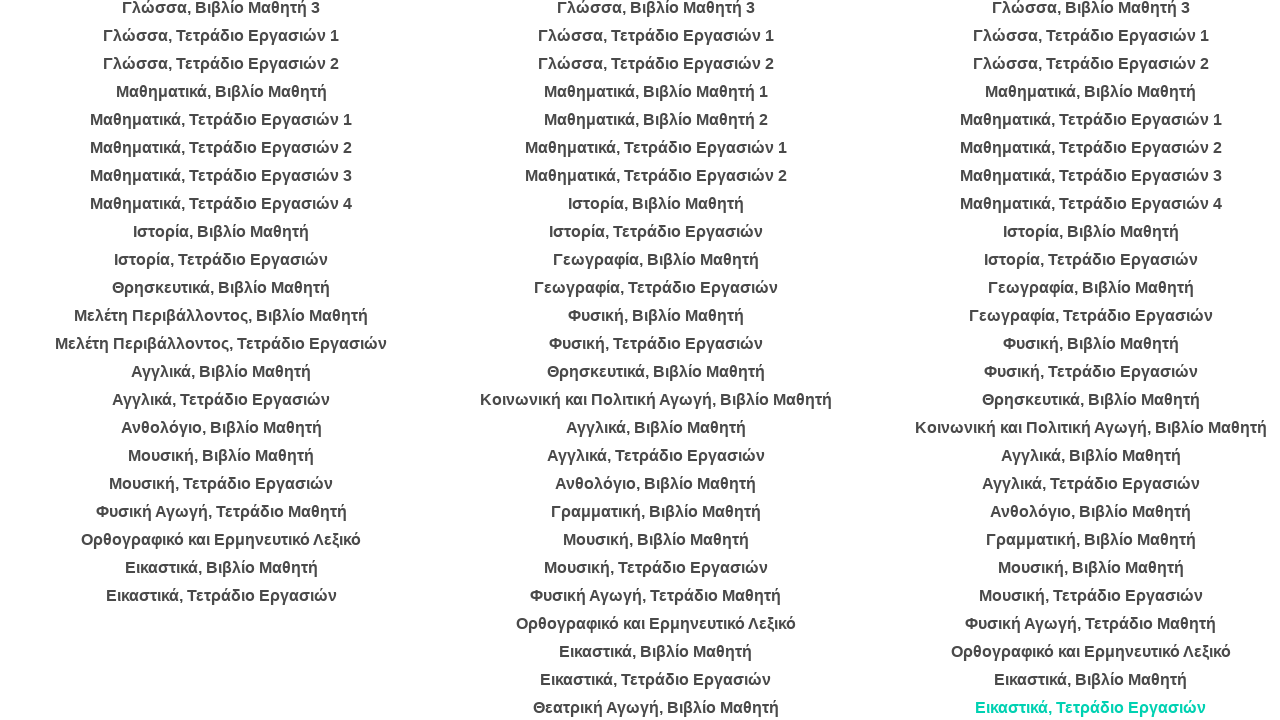

Waited 2 seconds for page to load
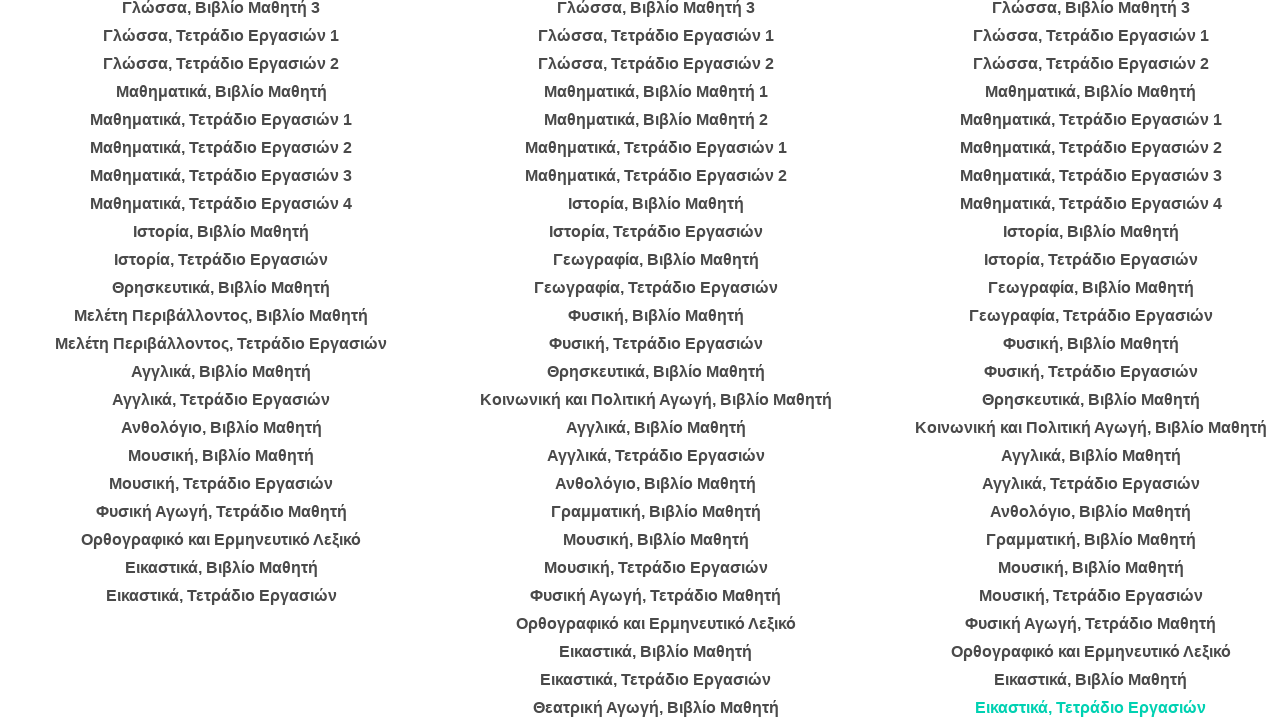

Clicked on a book in category 6 at (1091, 360) on ul >> nth=5 >> li >> nth=28
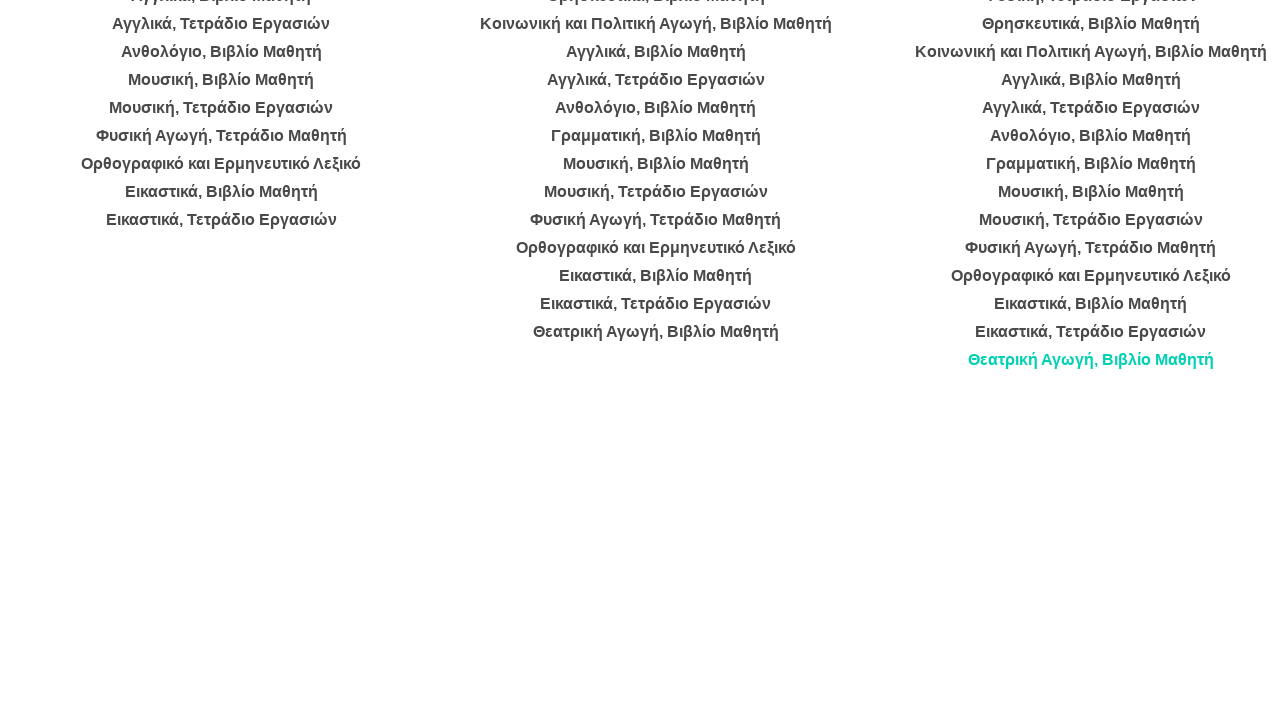

Waited 2 seconds for page to load
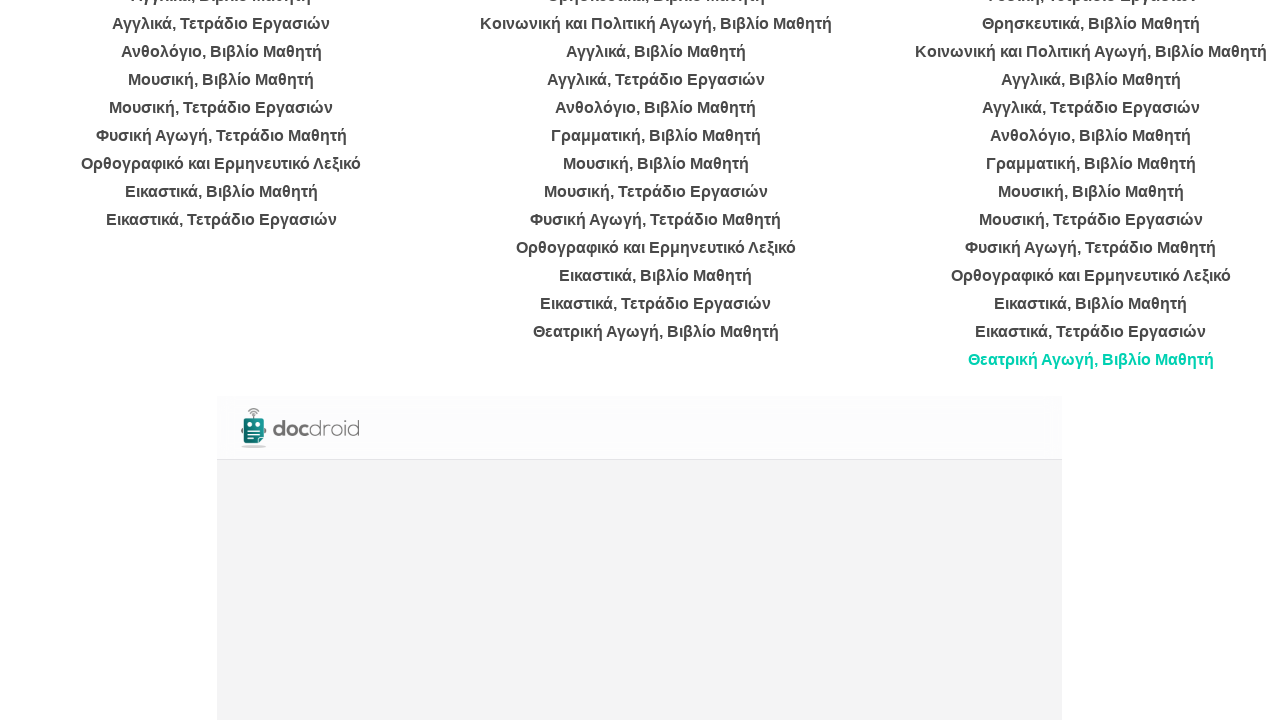

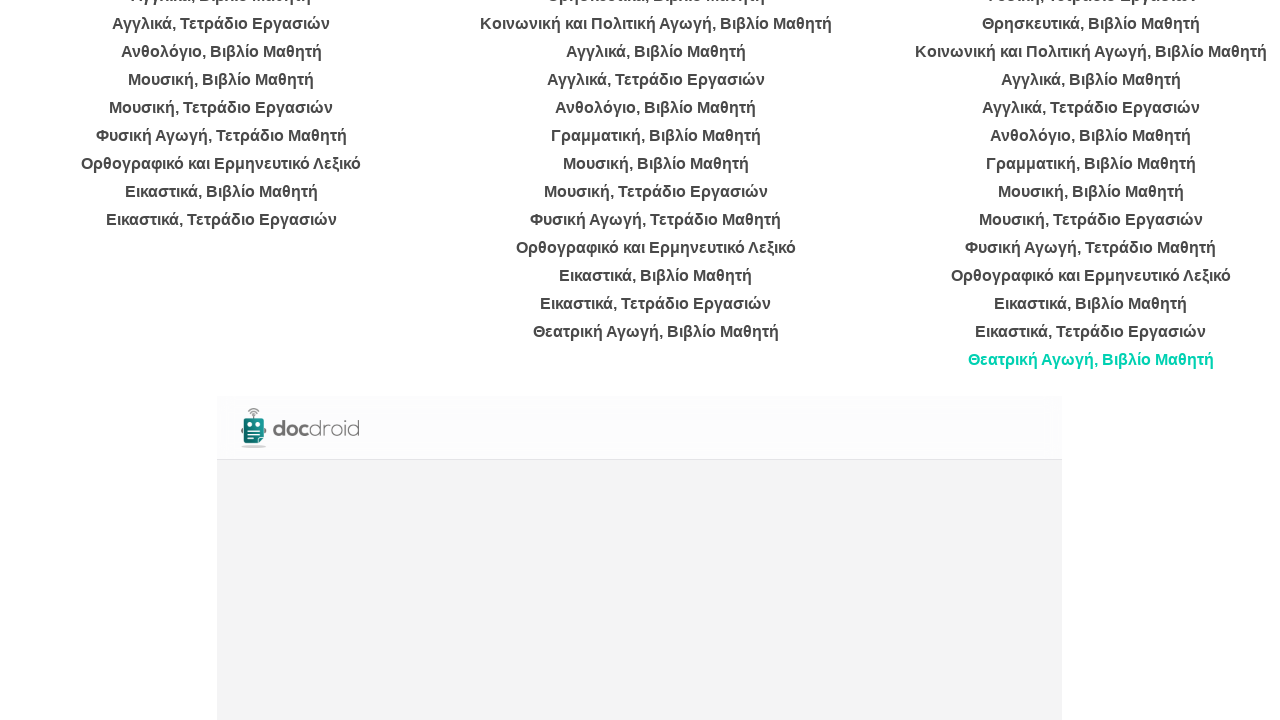